Tests date picker functionality by opening a calendar widget, navigating backwards to April 2021, and selecting the 25th day.

Starting URL: https://www.hyrtutorials.com/p/calendar-practice.html

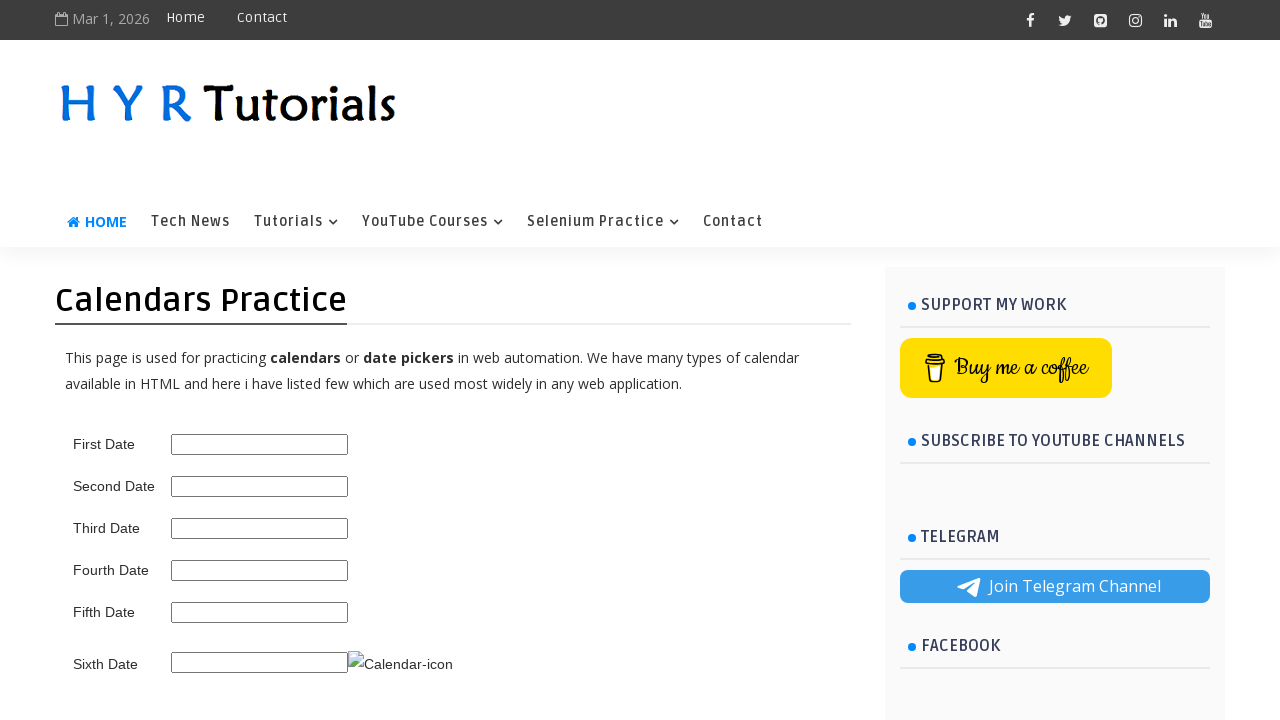

Clicked on date picker input to open calendar widget at (260, 444) on #first_date_picker
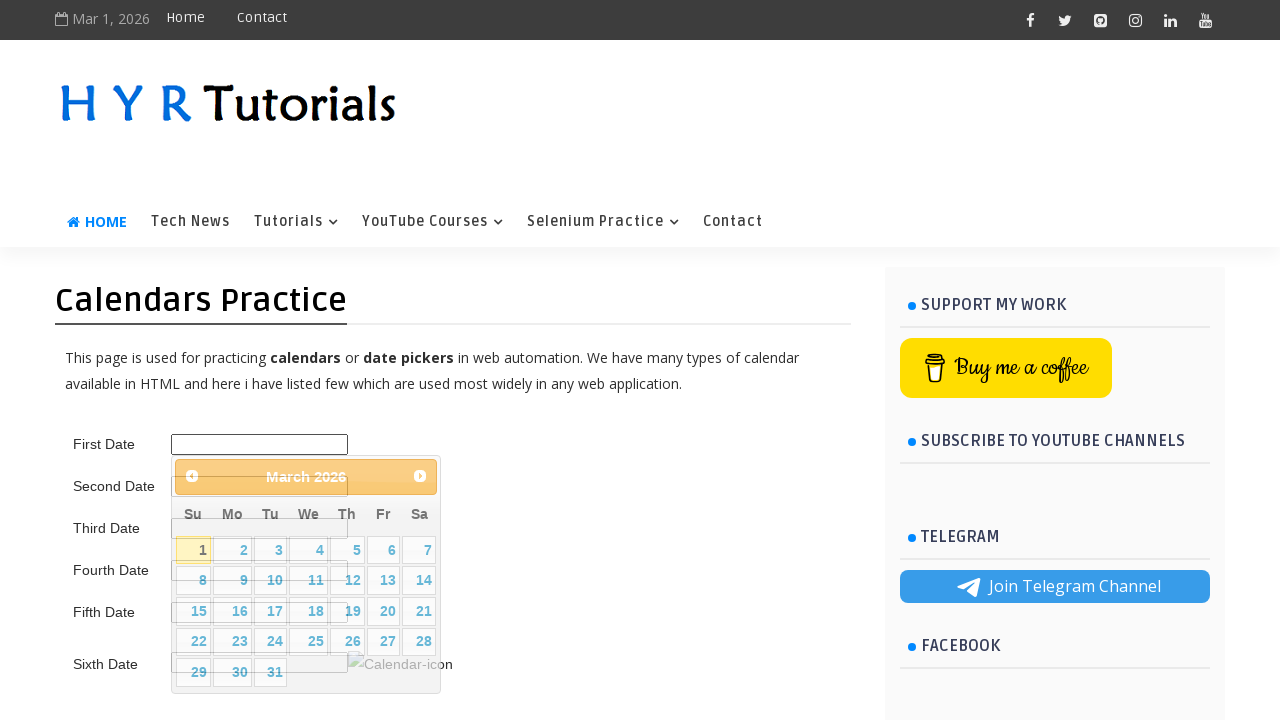

Retrieved current month: March
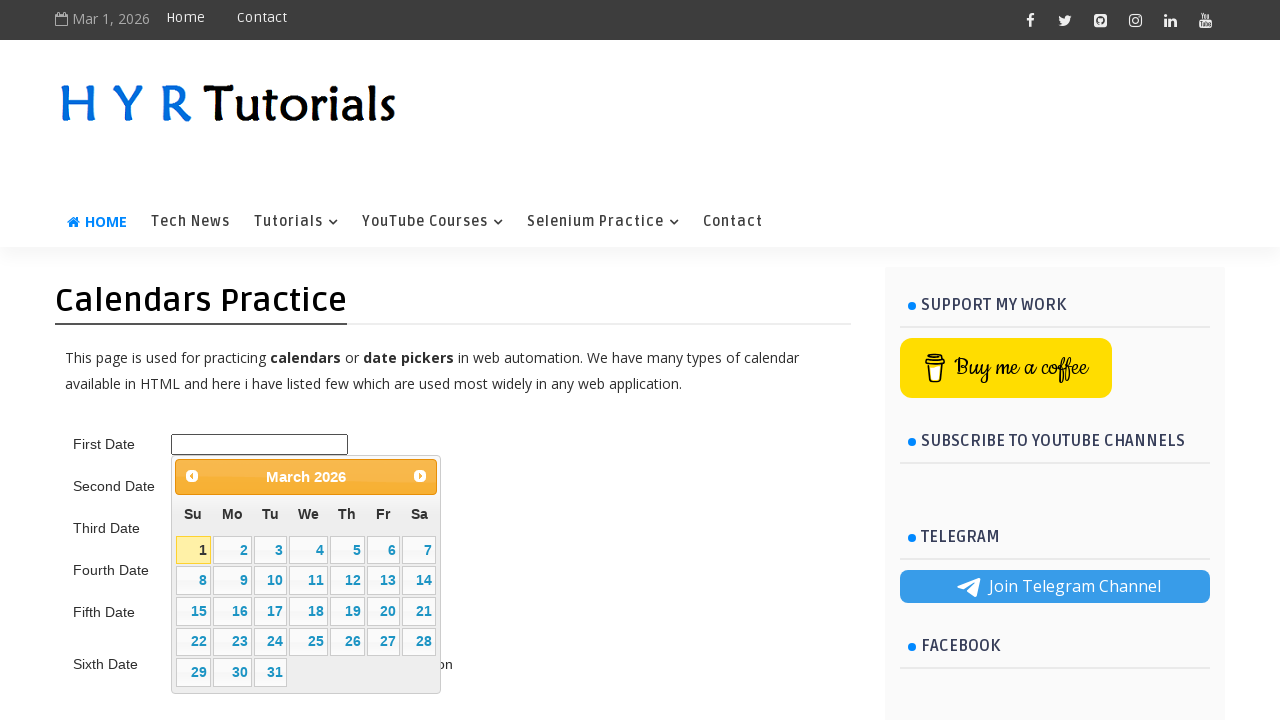

Retrieved current year: 2026
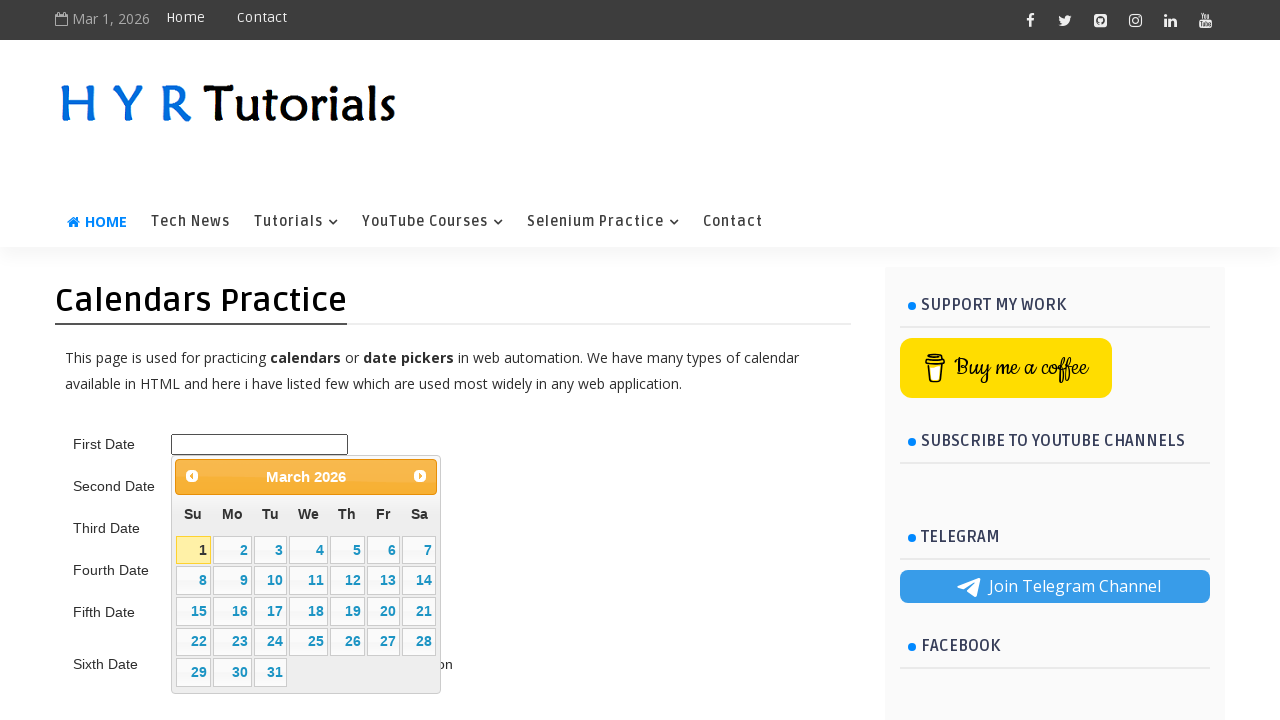

Clicked previous month button to navigate backwards at (192, 476) on xpath=//*[@id='ui-datepicker-div']/div/a[1]/span
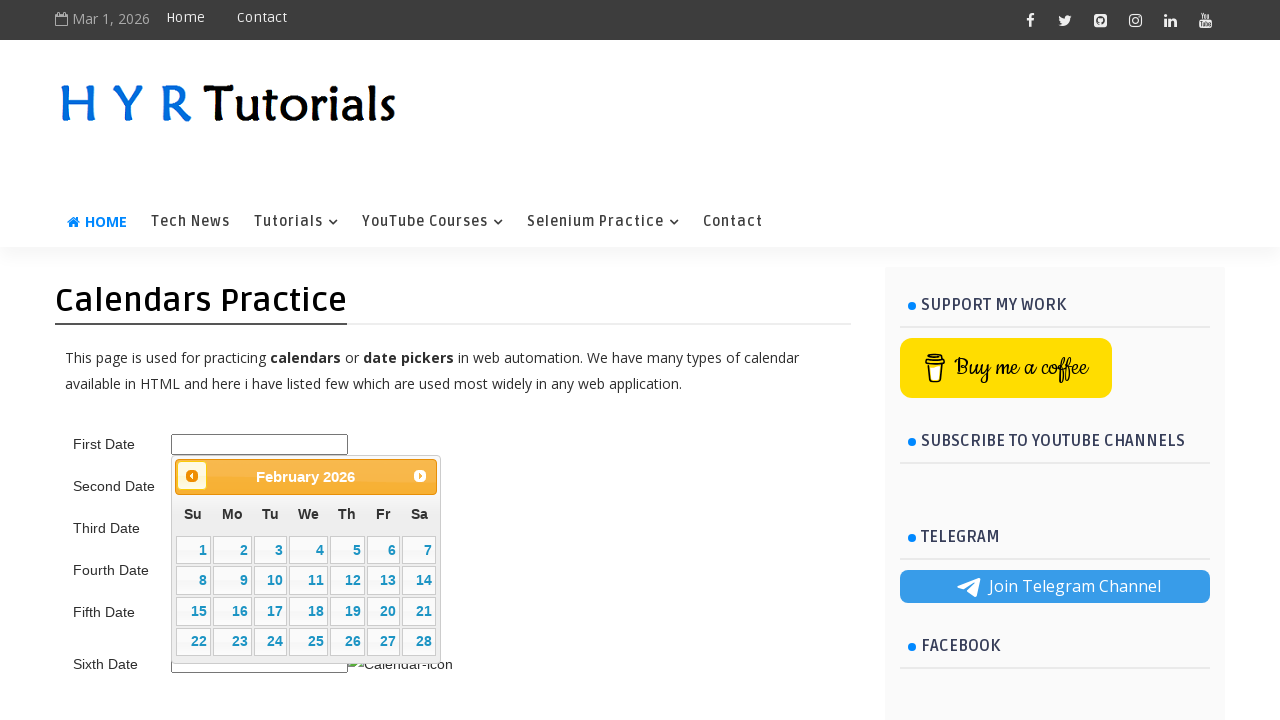

Retrieved current month: February
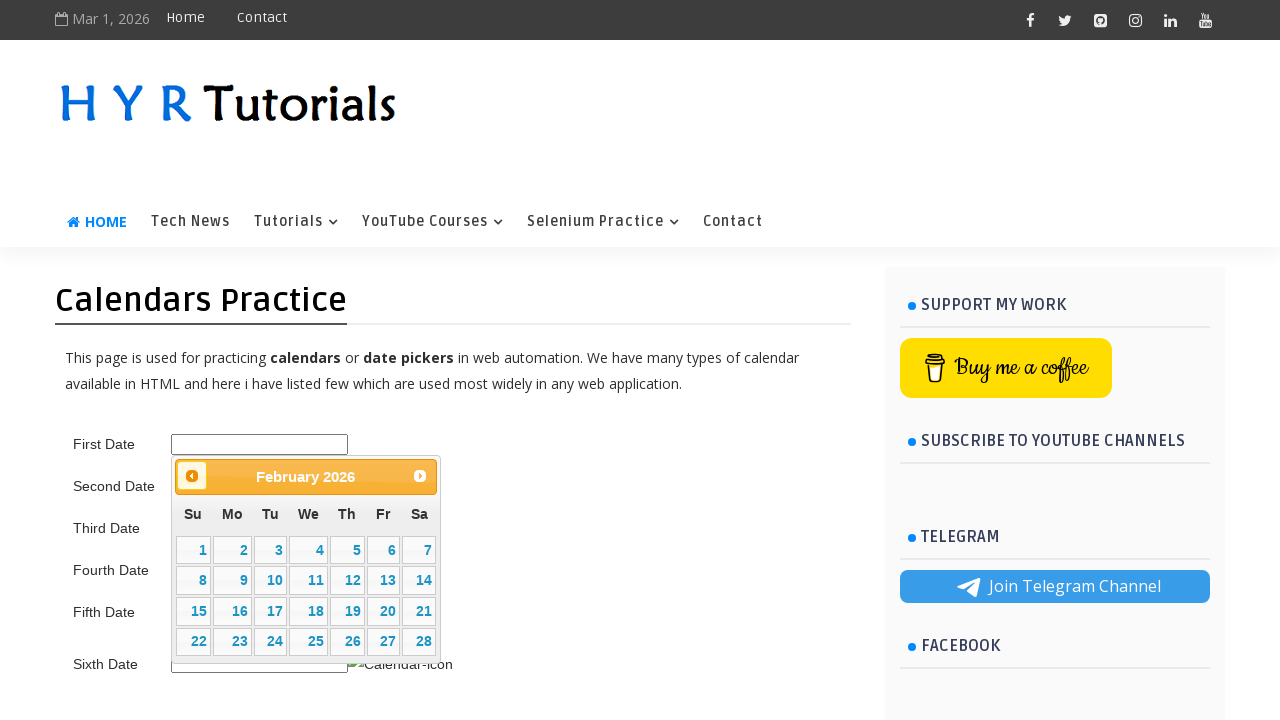

Retrieved current year: 2026
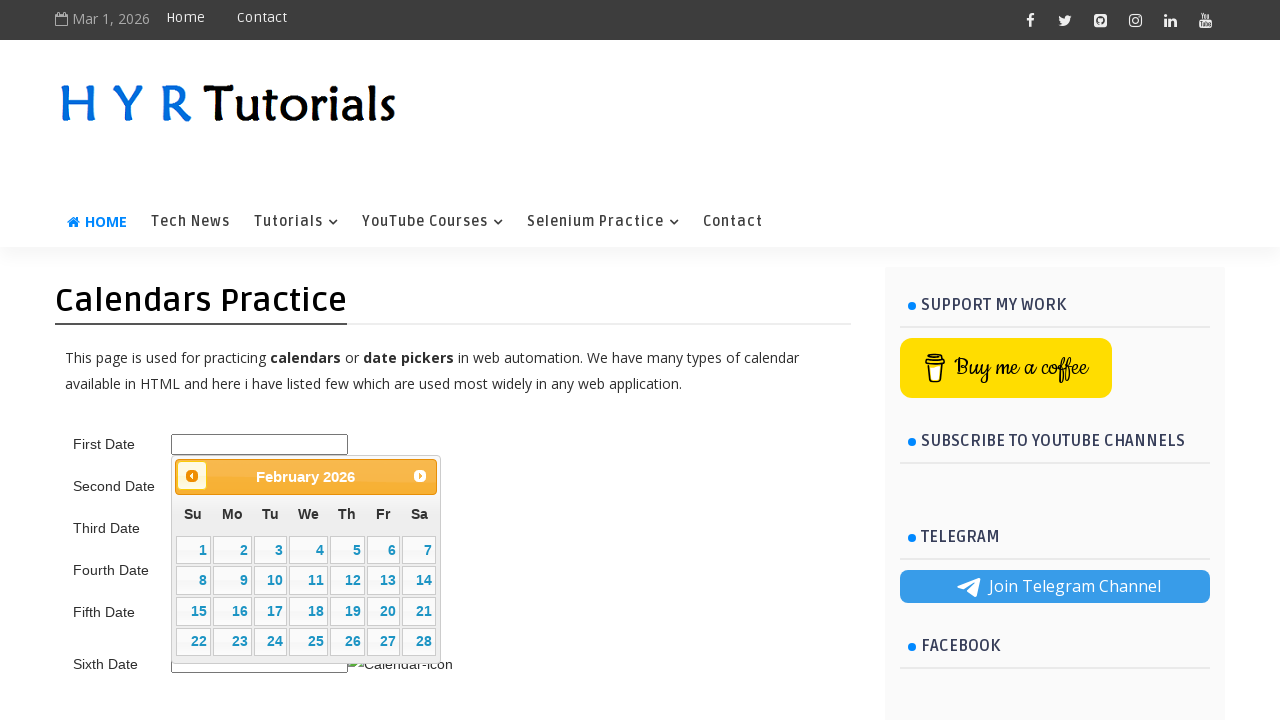

Clicked previous month button to navigate backwards at (192, 476) on xpath=//*[@id='ui-datepicker-div']/div/a[1]/span
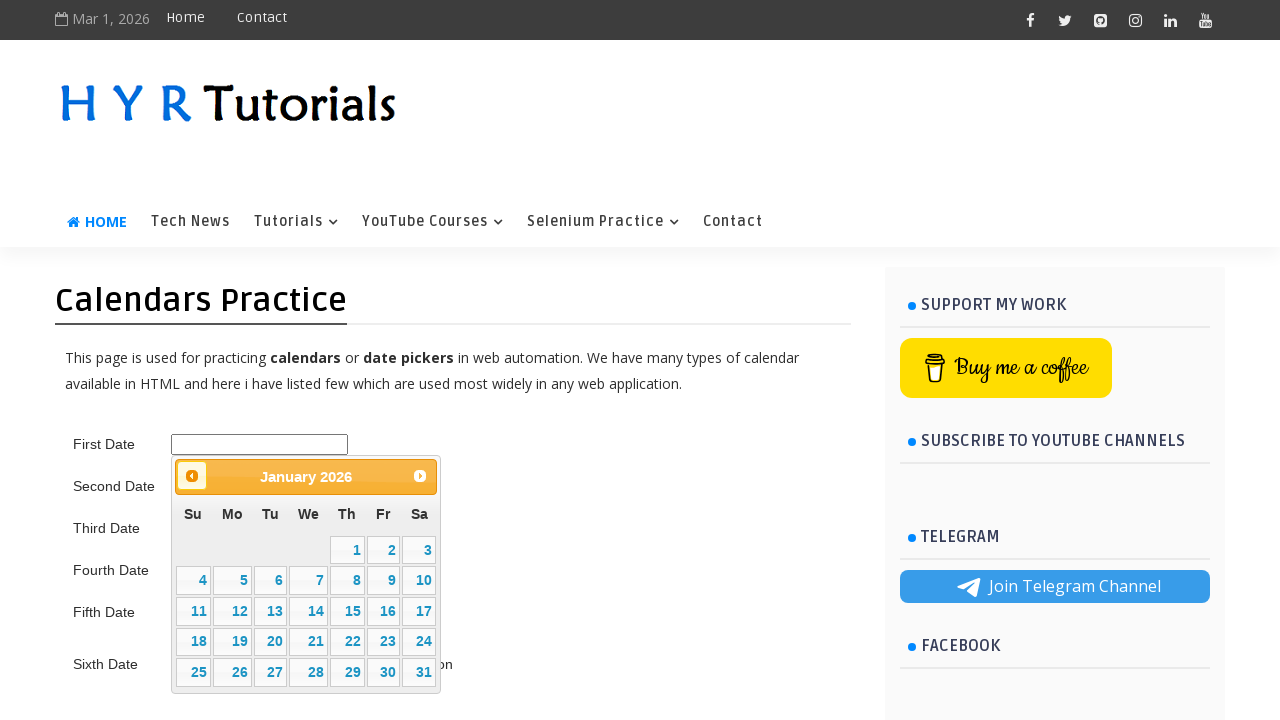

Retrieved current month: January
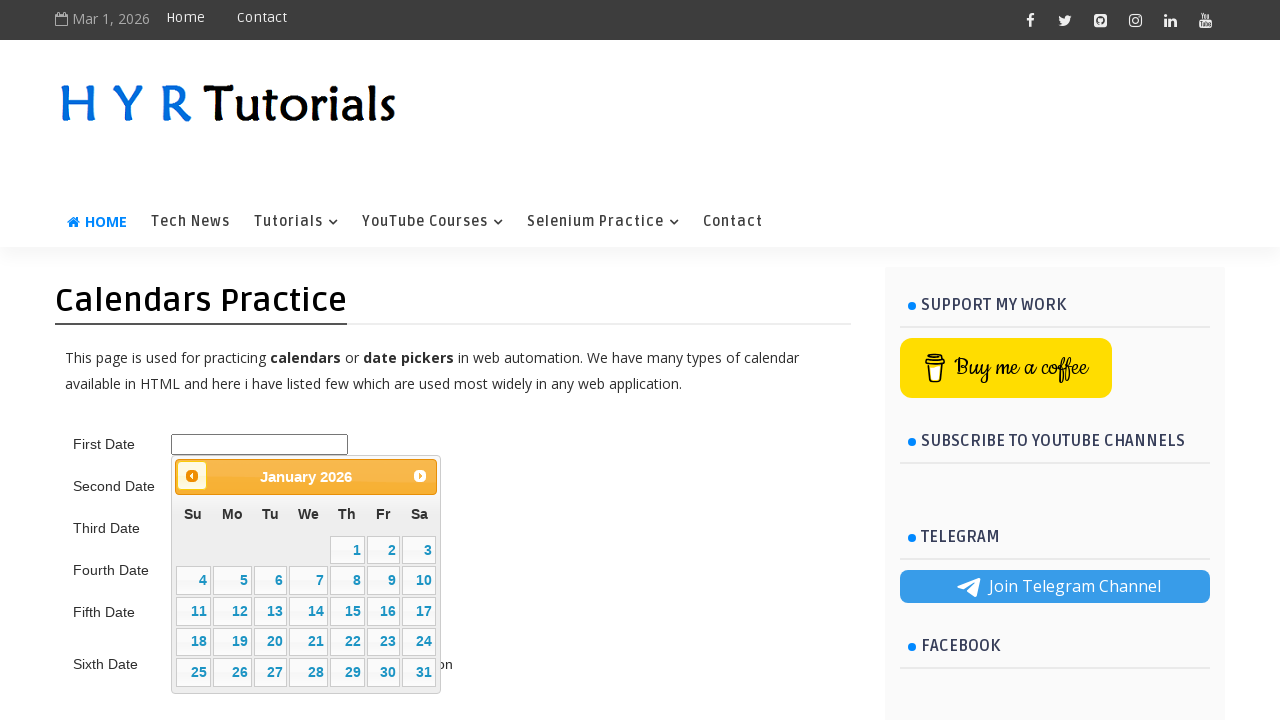

Retrieved current year: 2026
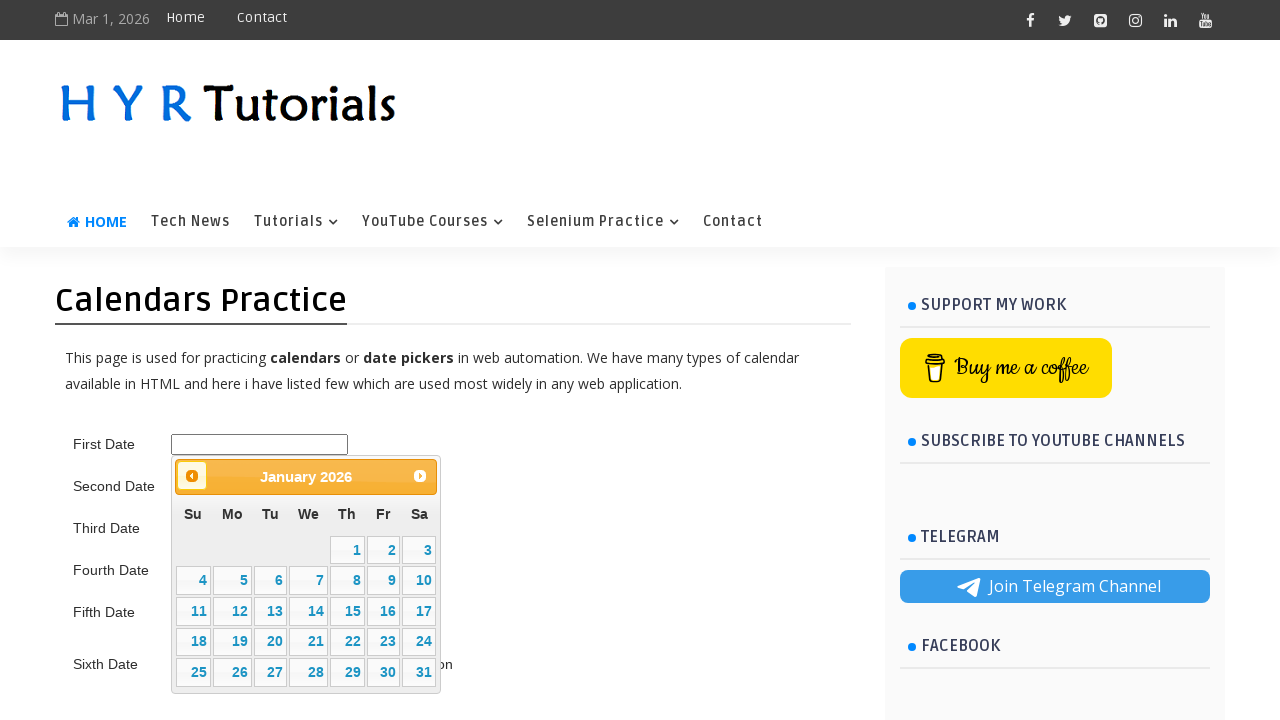

Clicked previous month button to navigate backwards at (192, 476) on xpath=//*[@id='ui-datepicker-div']/div/a[1]/span
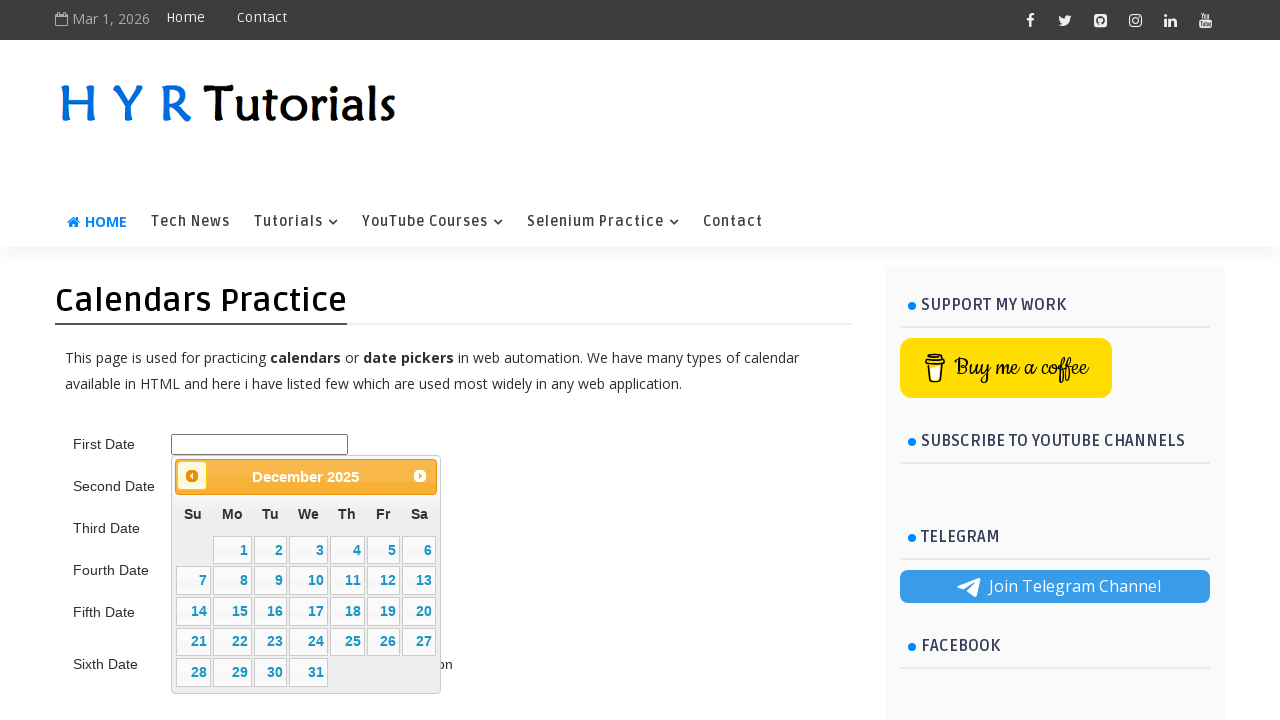

Retrieved current month: December
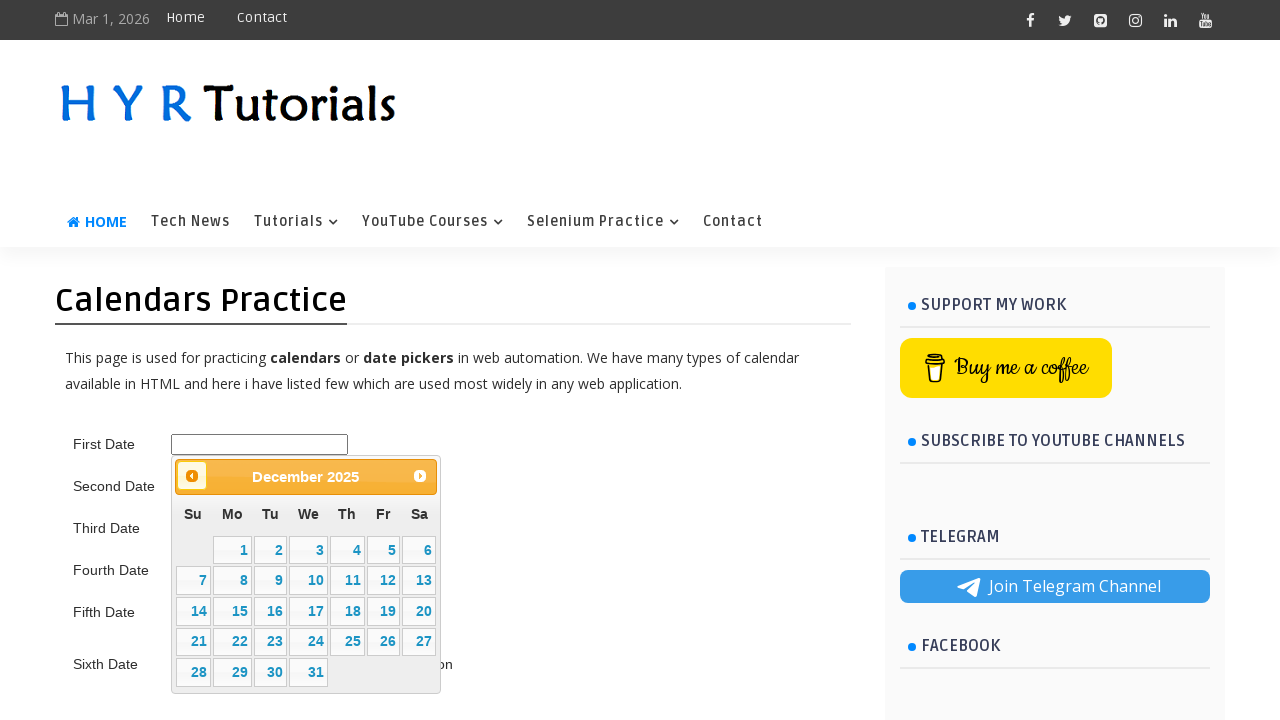

Retrieved current year: 2025
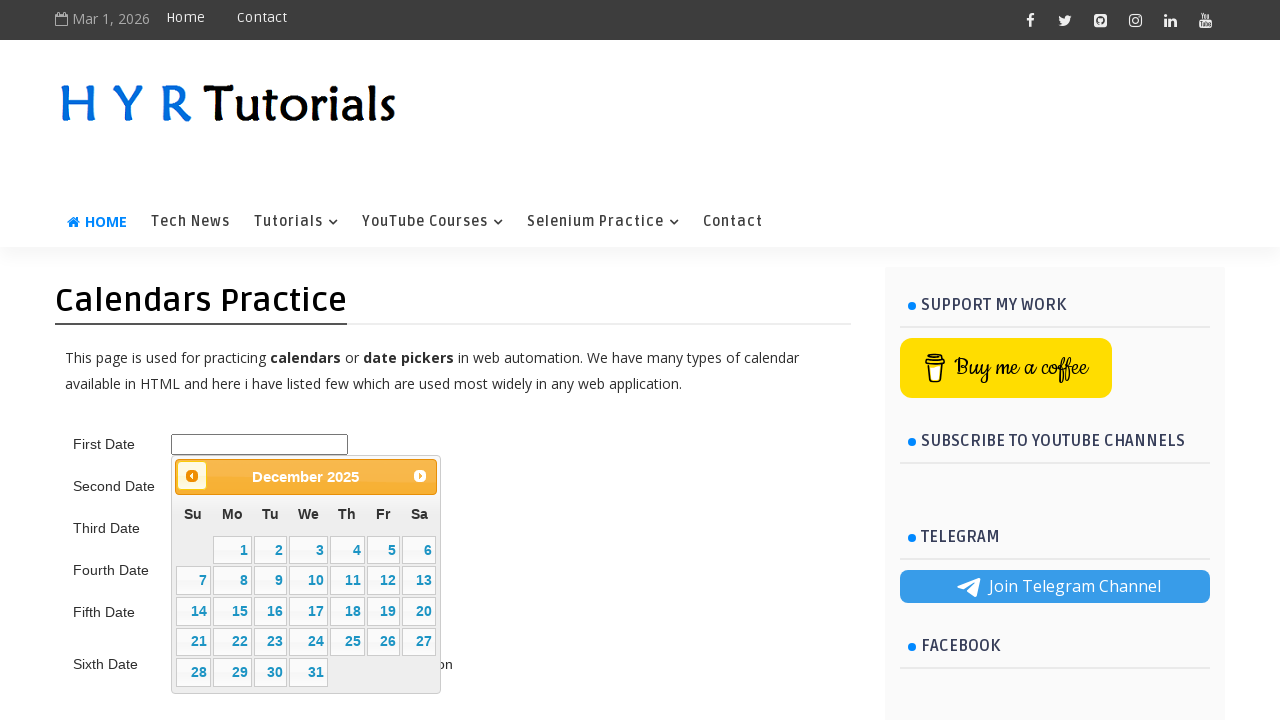

Clicked previous month button to navigate backwards at (192, 476) on xpath=//*[@id='ui-datepicker-div']/div/a[1]/span
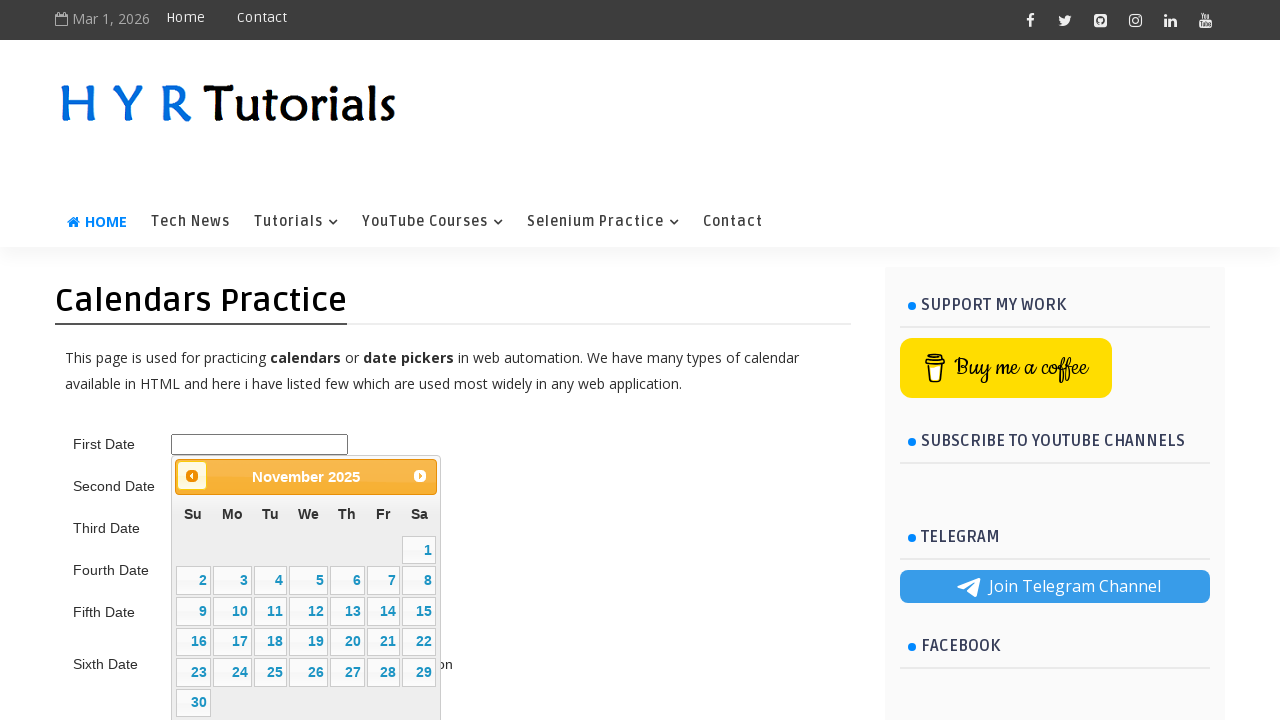

Retrieved current month: November
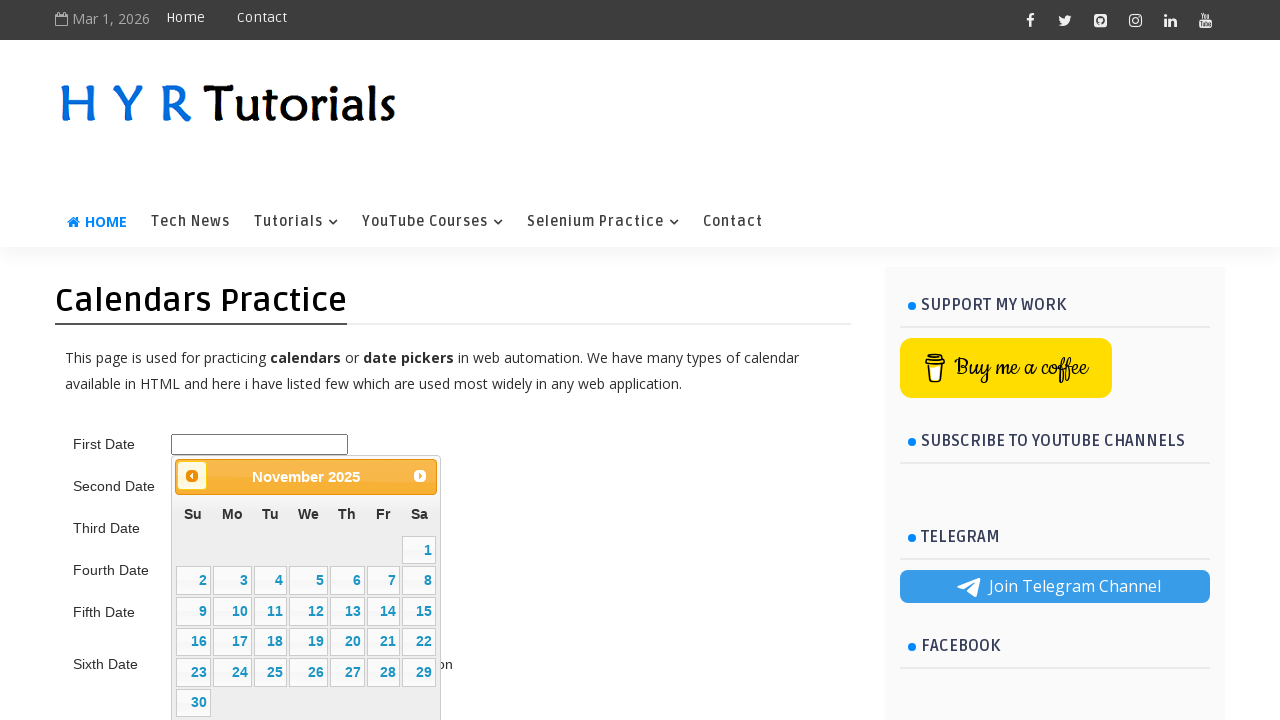

Retrieved current year: 2025
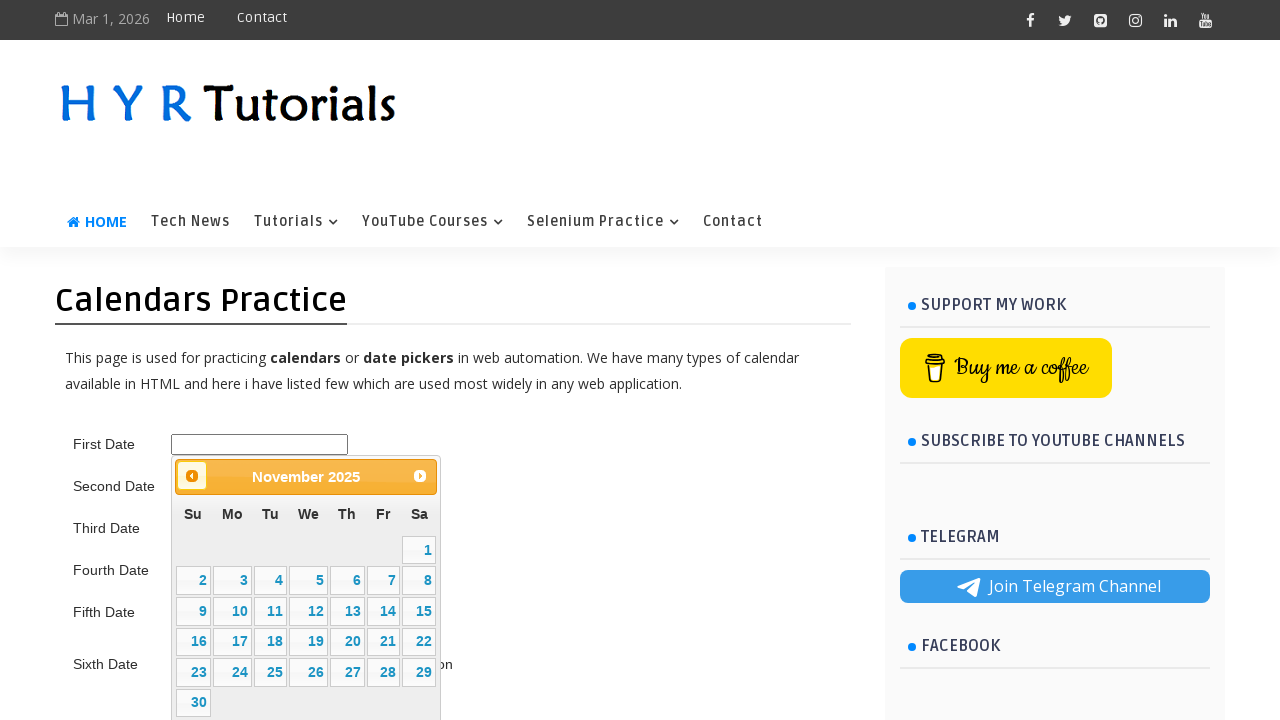

Clicked previous month button to navigate backwards at (192, 476) on xpath=//*[@id='ui-datepicker-div']/div/a[1]/span
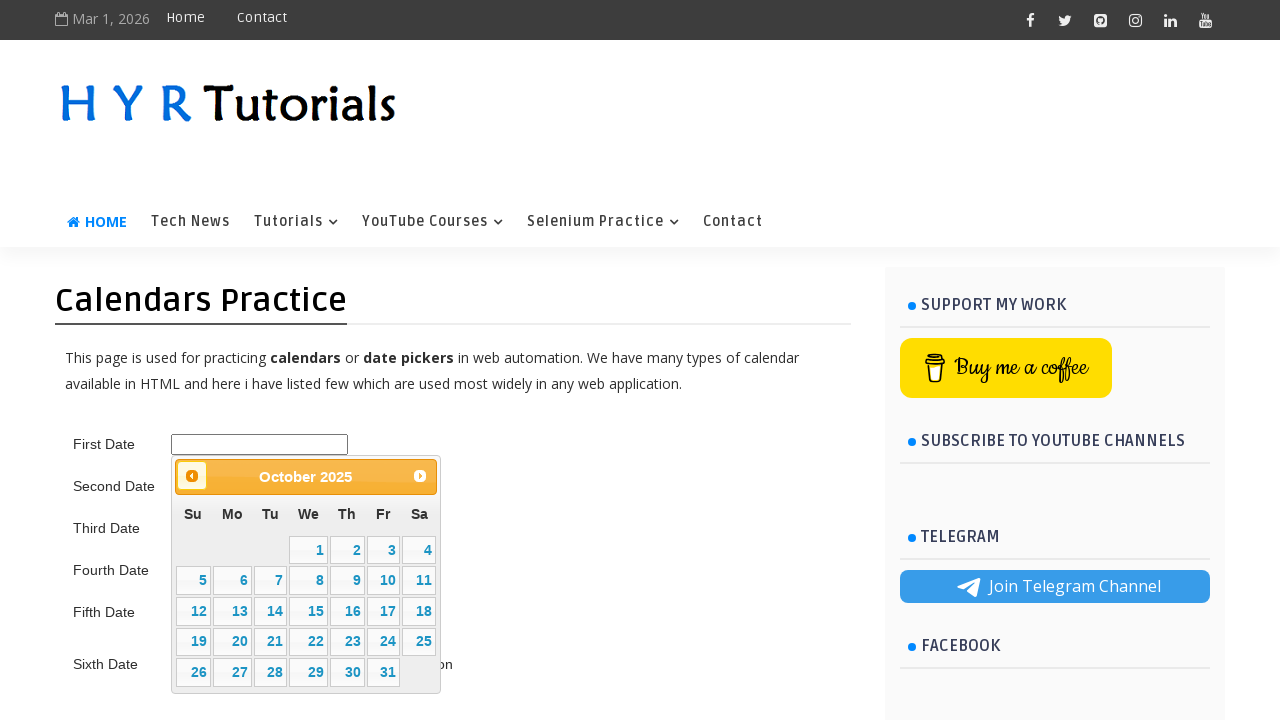

Retrieved current month: October
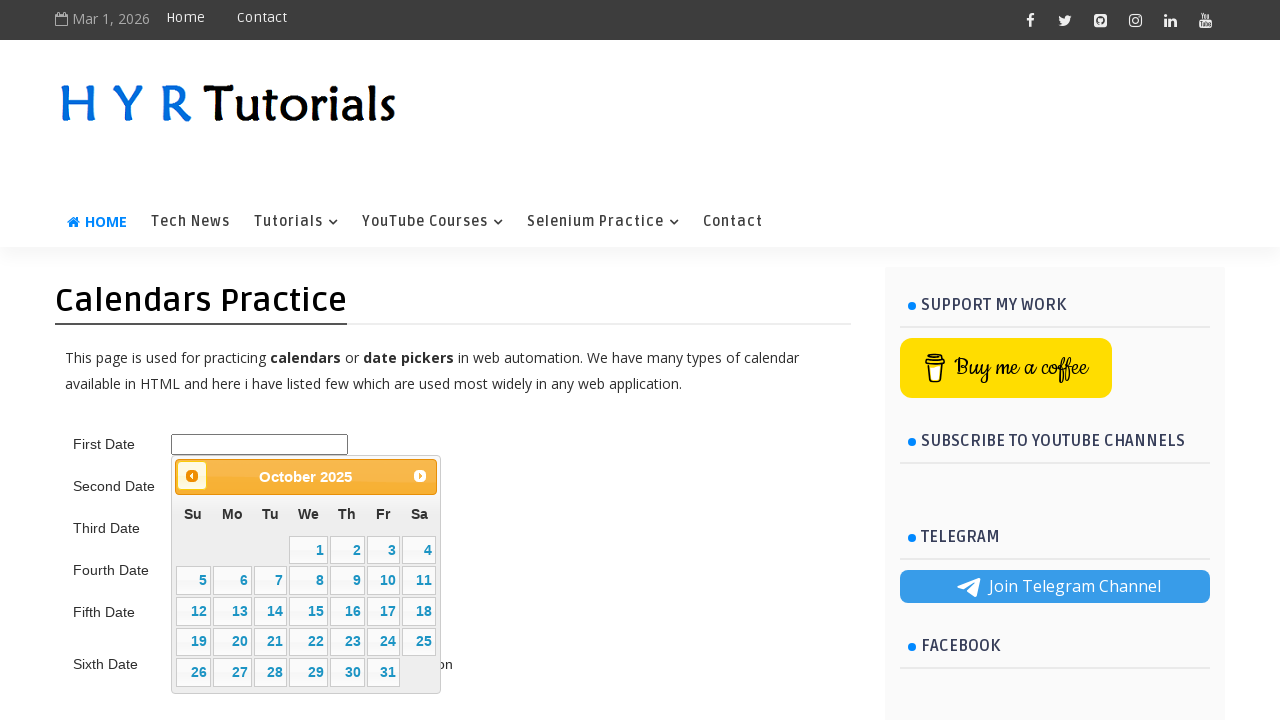

Retrieved current year: 2025
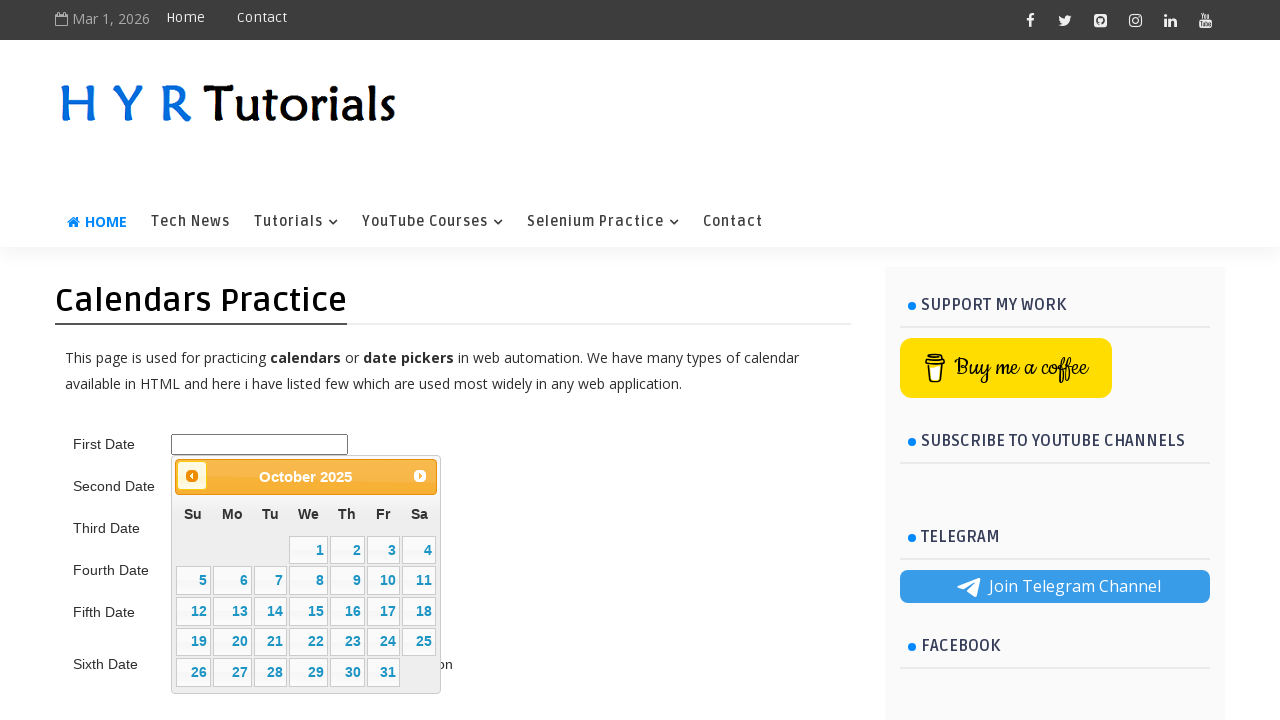

Clicked previous month button to navigate backwards at (192, 476) on xpath=//*[@id='ui-datepicker-div']/div/a[1]/span
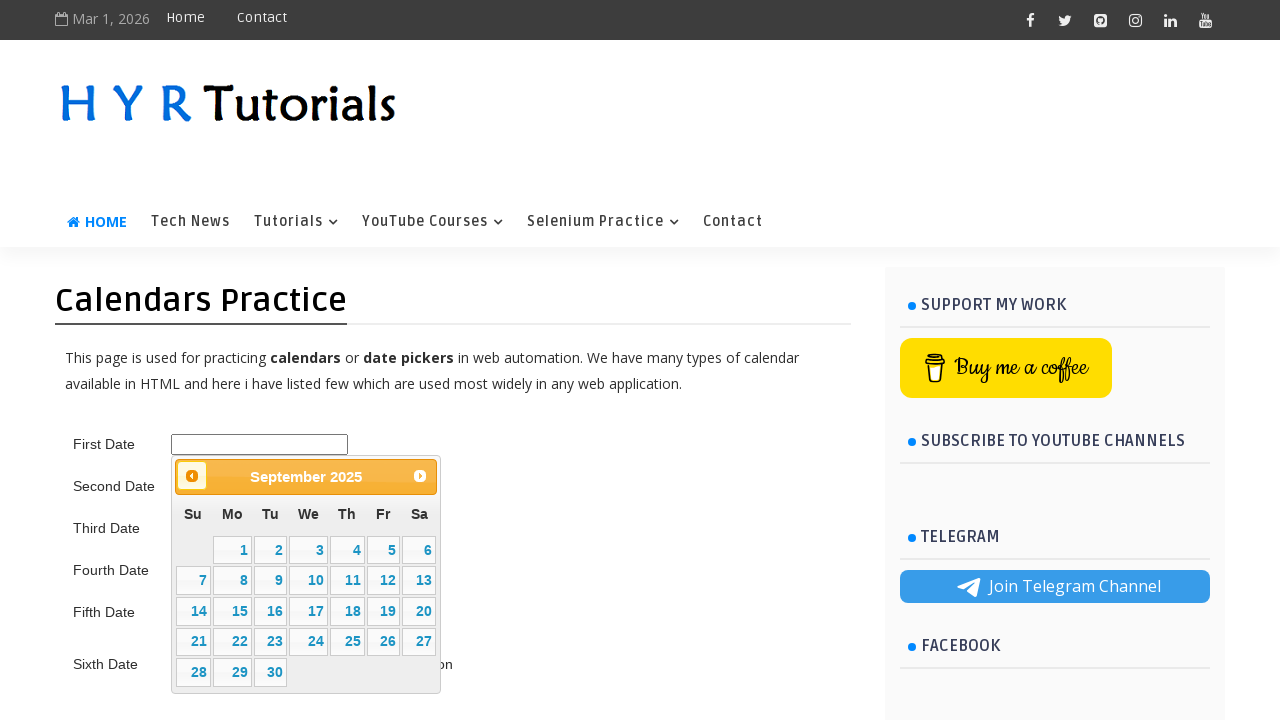

Retrieved current month: September
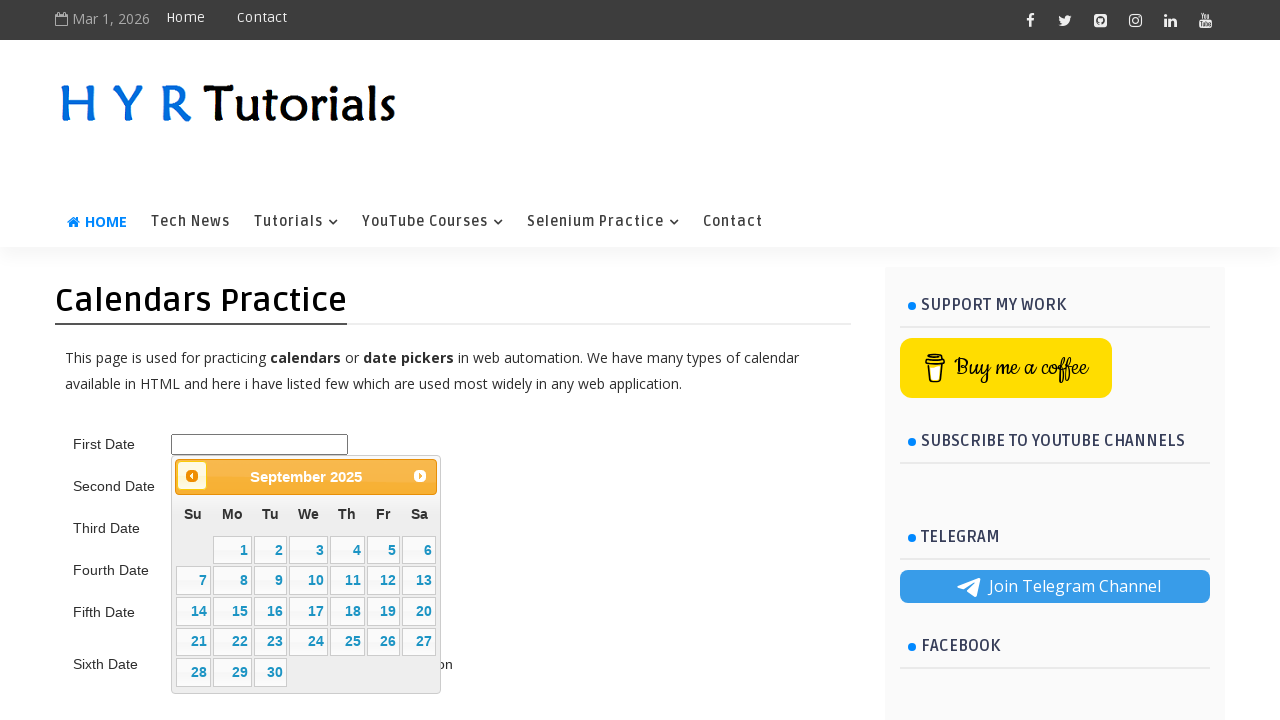

Retrieved current year: 2025
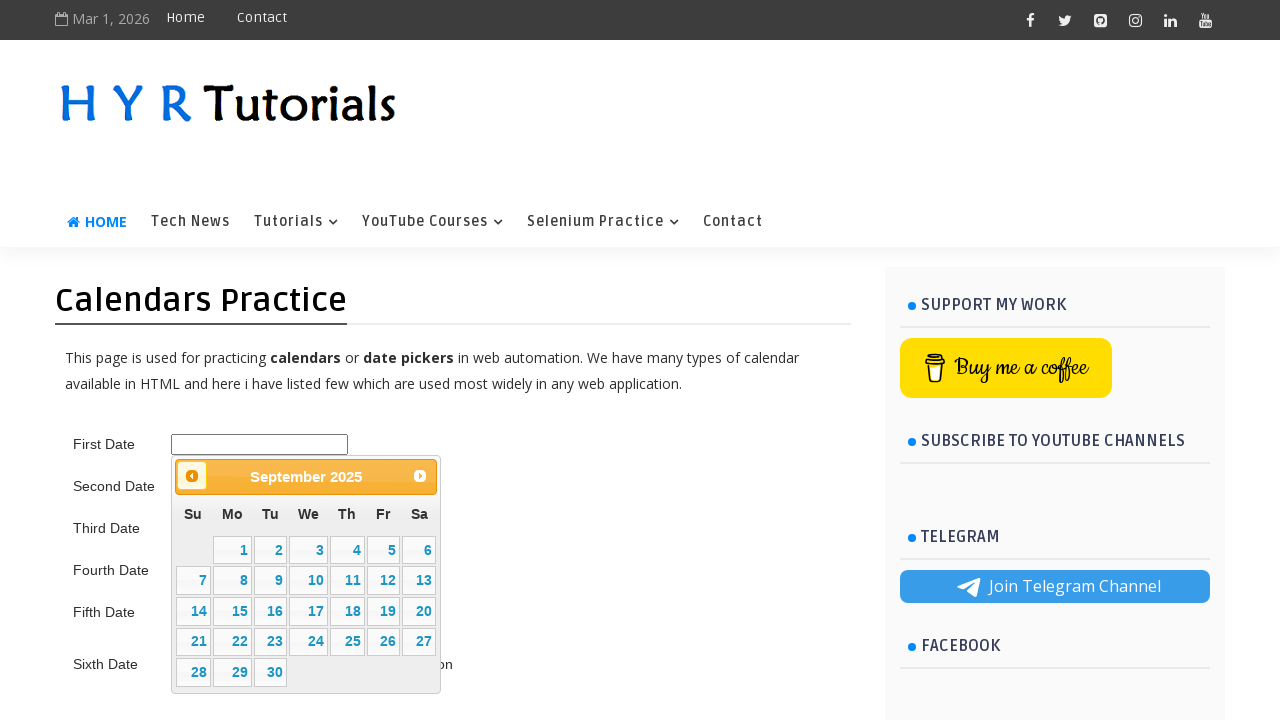

Clicked previous month button to navigate backwards at (192, 476) on xpath=//*[@id='ui-datepicker-div']/div/a[1]/span
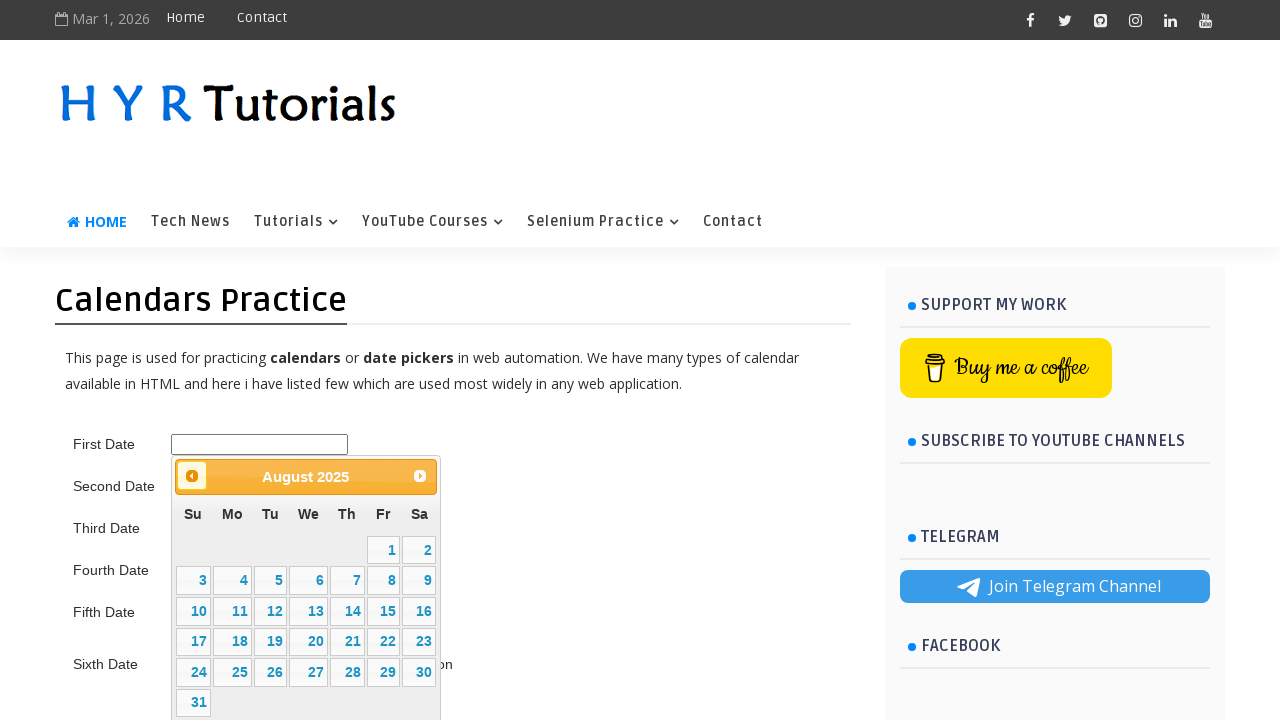

Retrieved current month: August
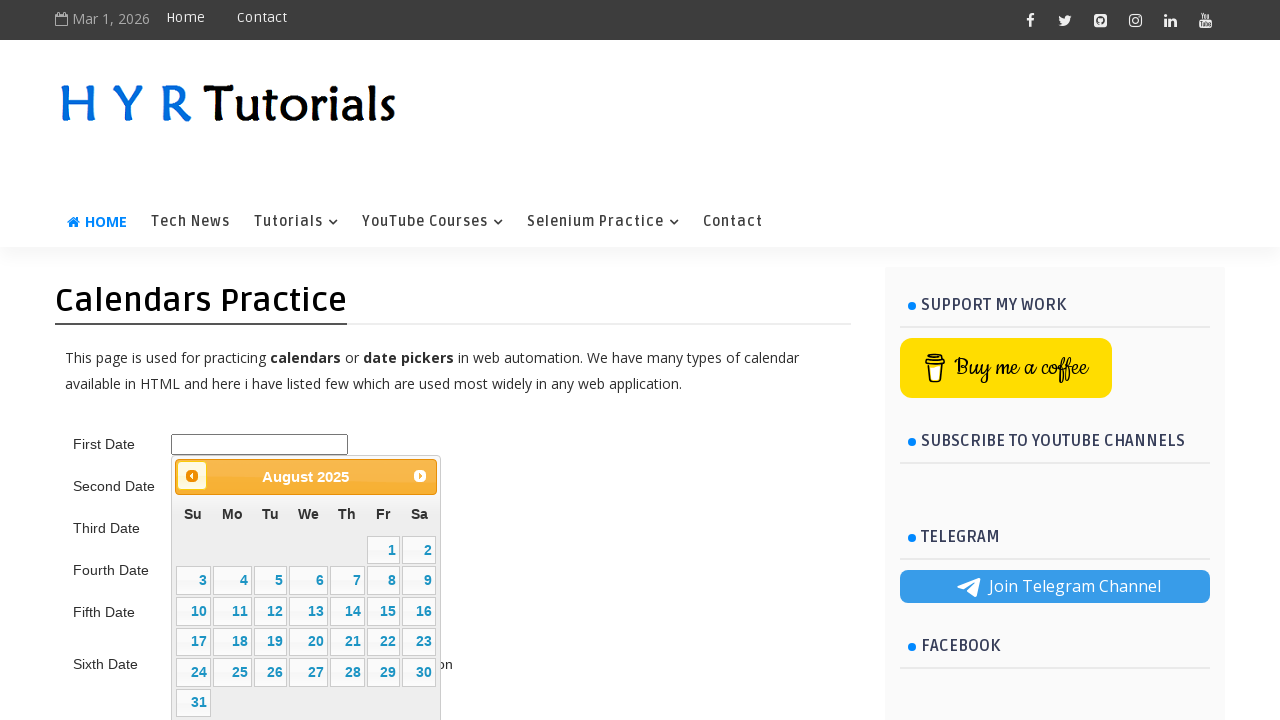

Retrieved current year: 2025
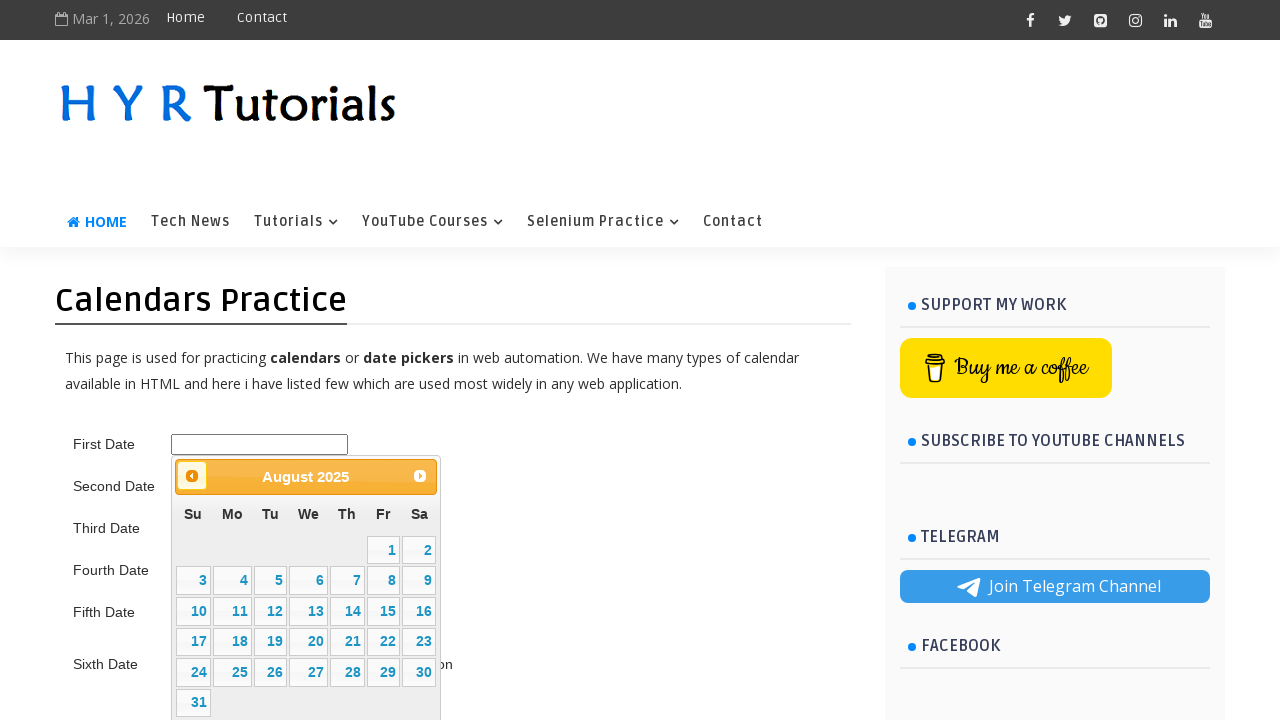

Clicked previous month button to navigate backwards at (192, 476) on xpath=//*[@id='ui-datepicker-div']/div/a[1]/span
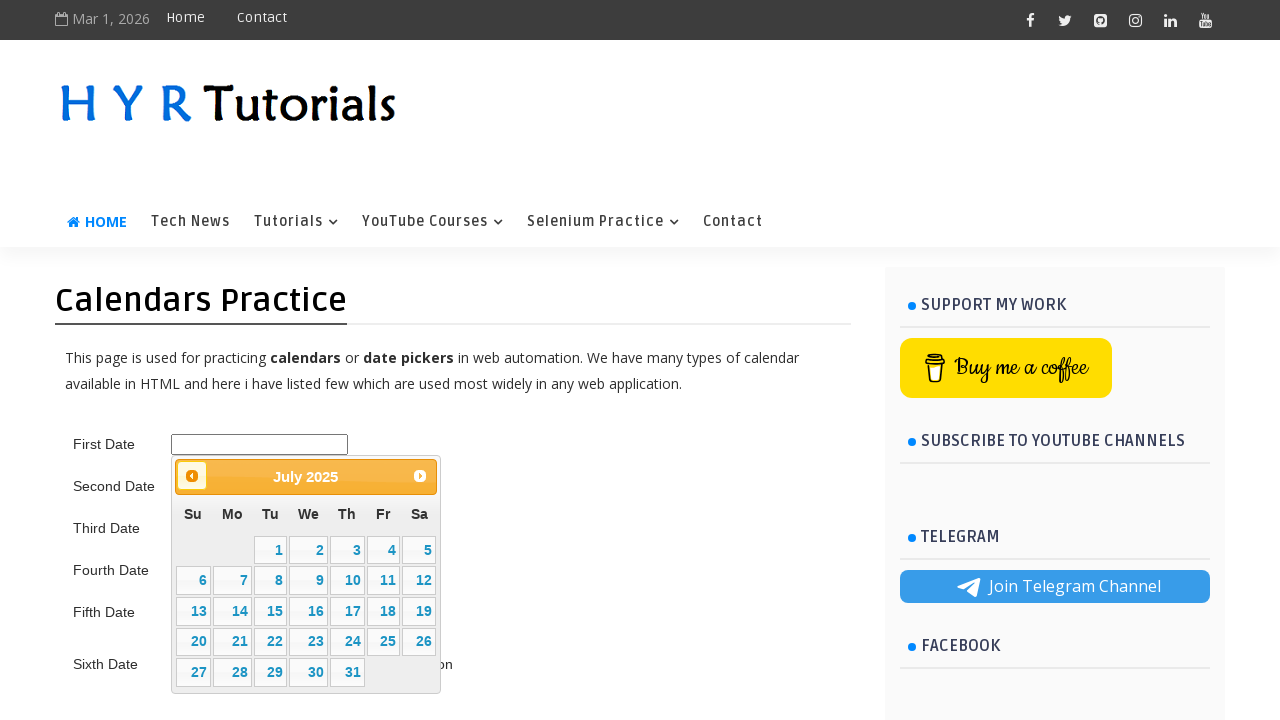

Retrieved current month: July
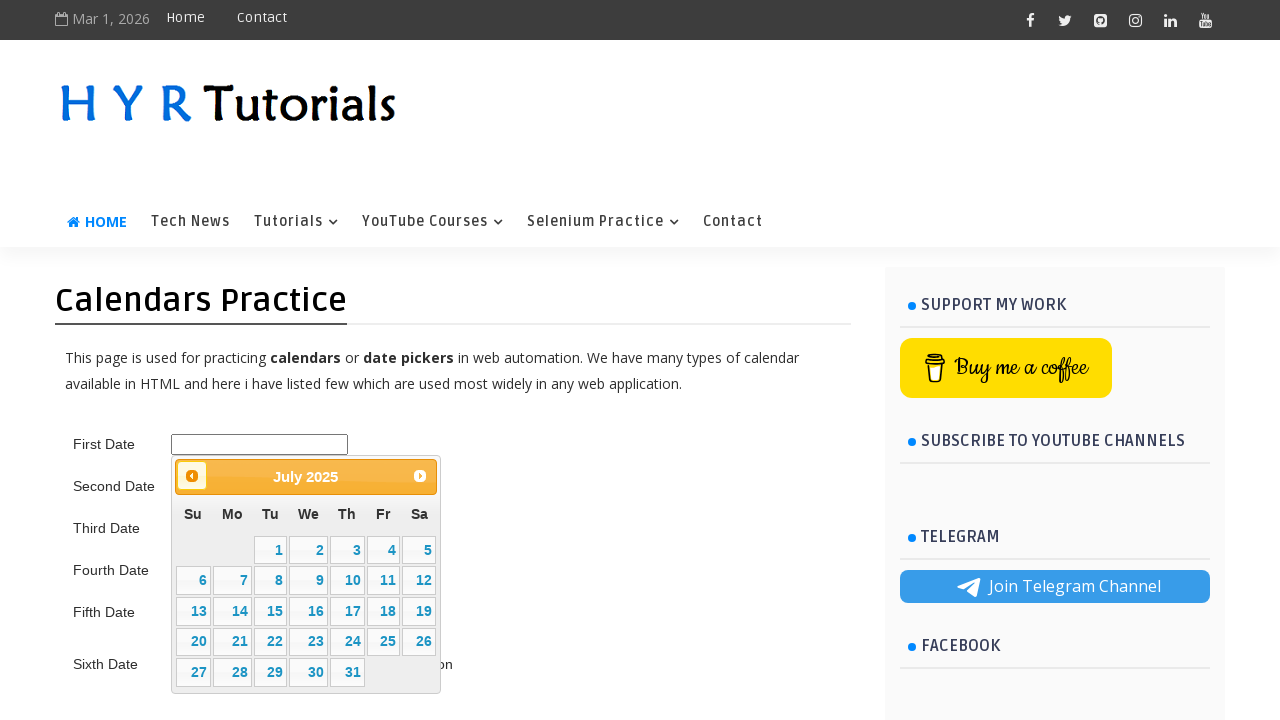

Retrieved current year: 2025
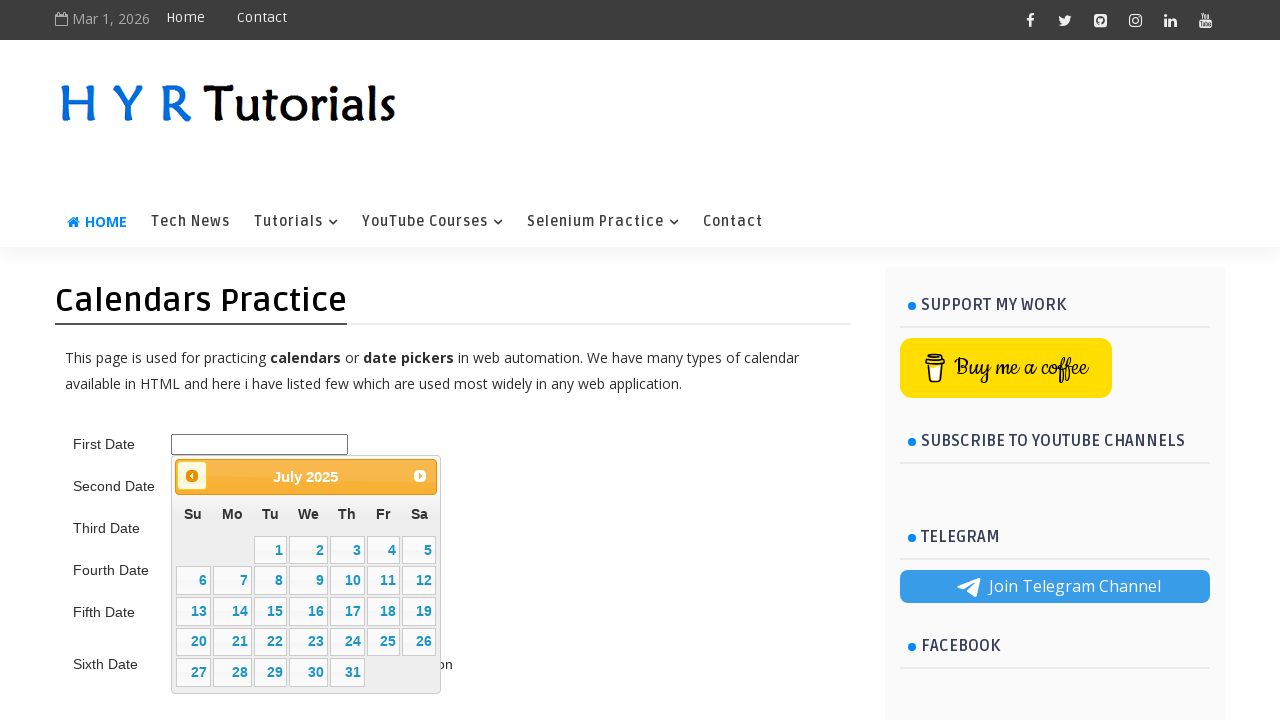

Clicked previous month button to navigate backwards at (192, 476) on xpath=//*[@id='ui-datepicker-div']/div/a[1]/span
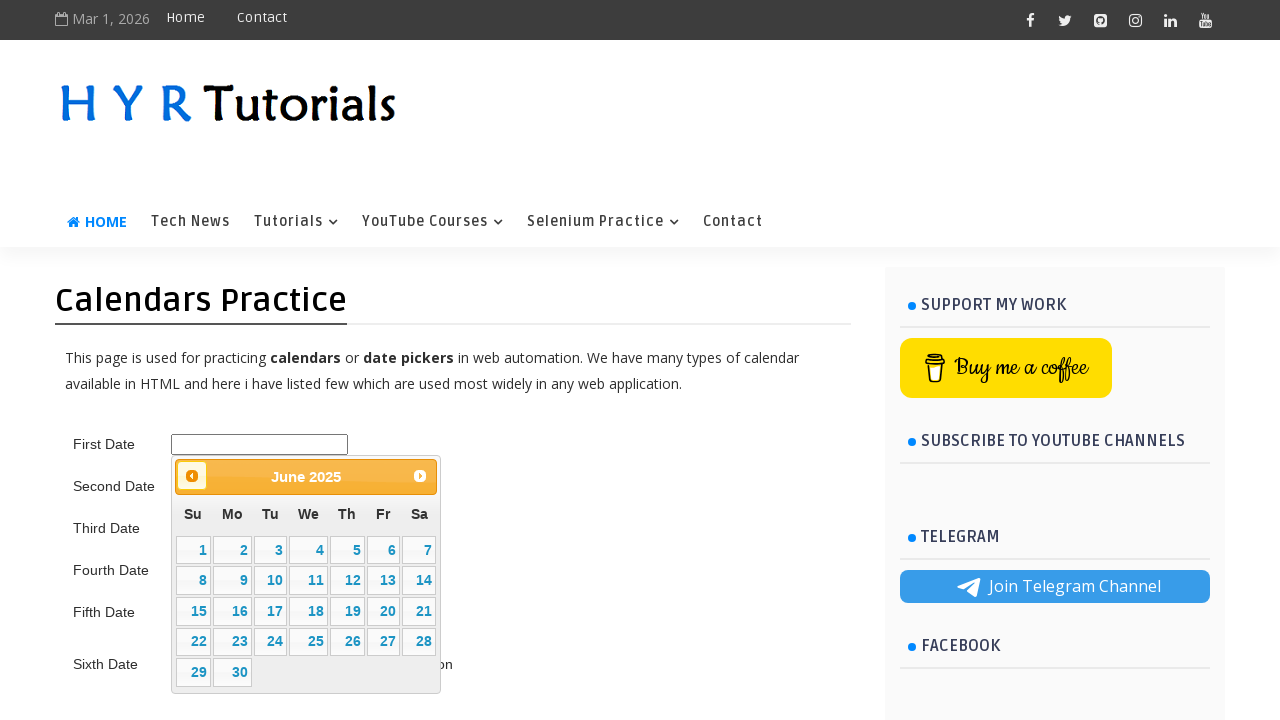

Retrieved current month: June
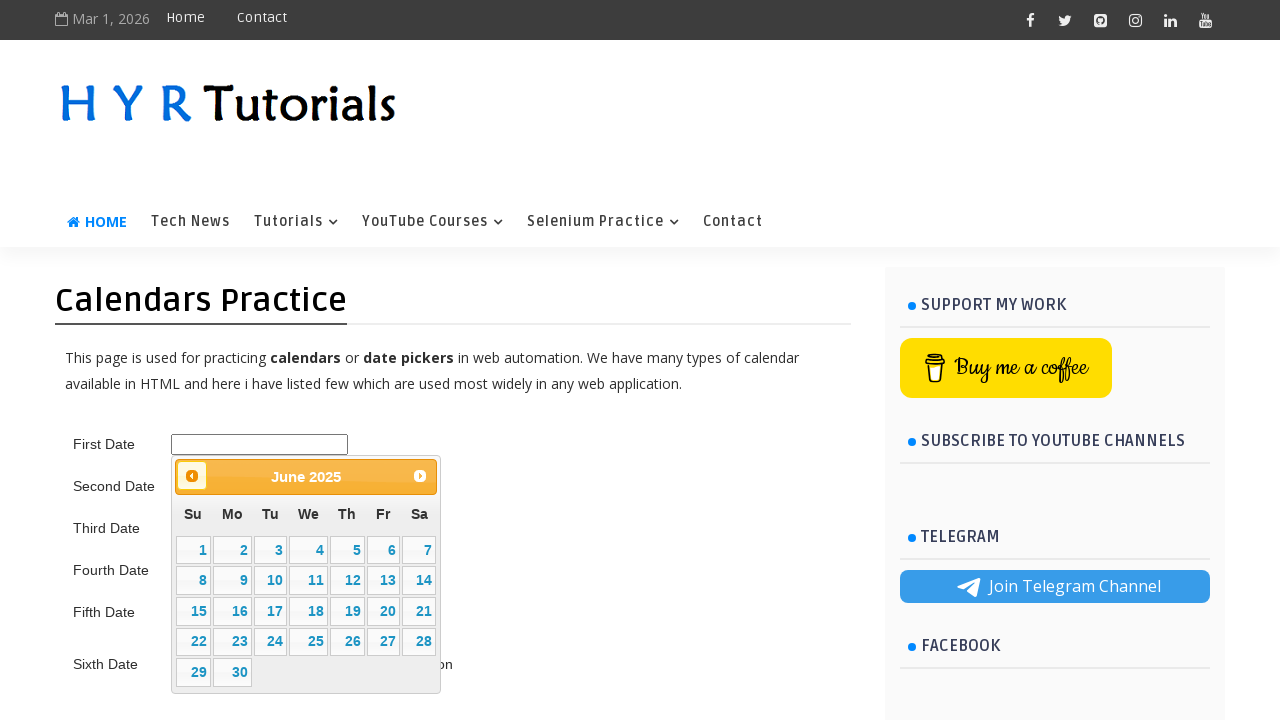

Retrieved current year: 2025
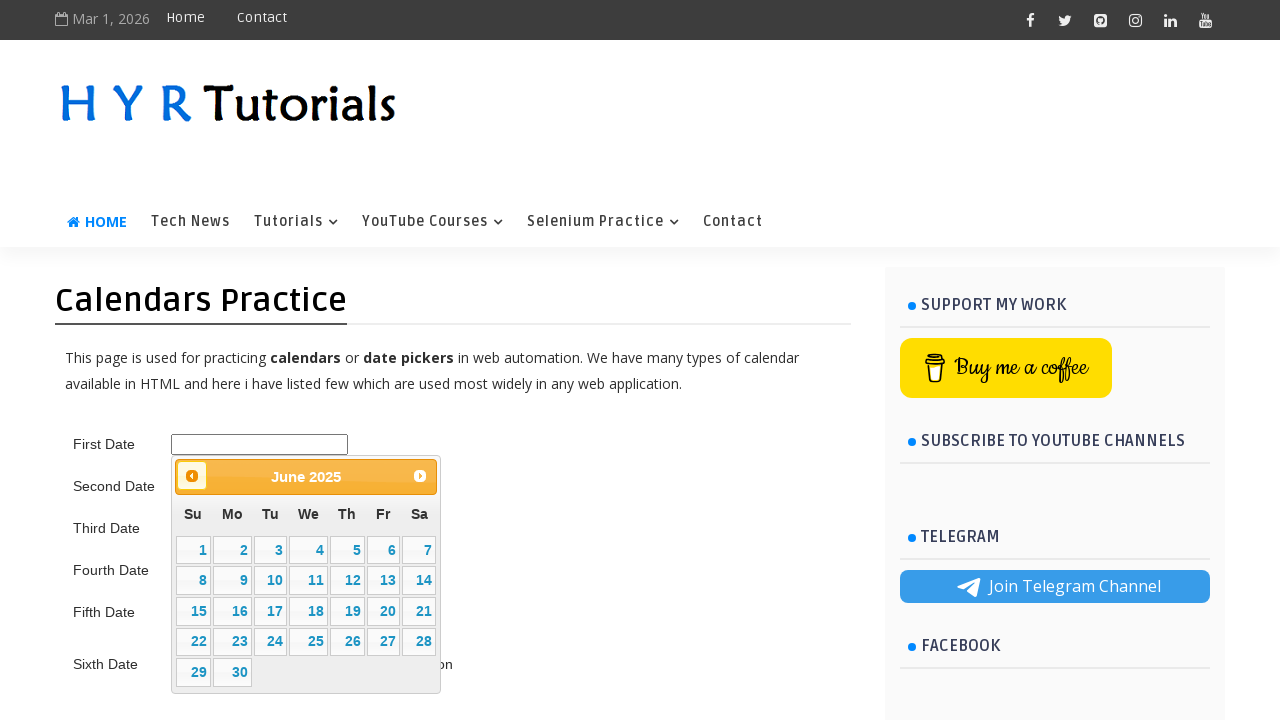

Clicked previous month button to navigate backwards at (192, 476) on xpath=//*[@id='ui-datepicker-div']/div/a[1]/span
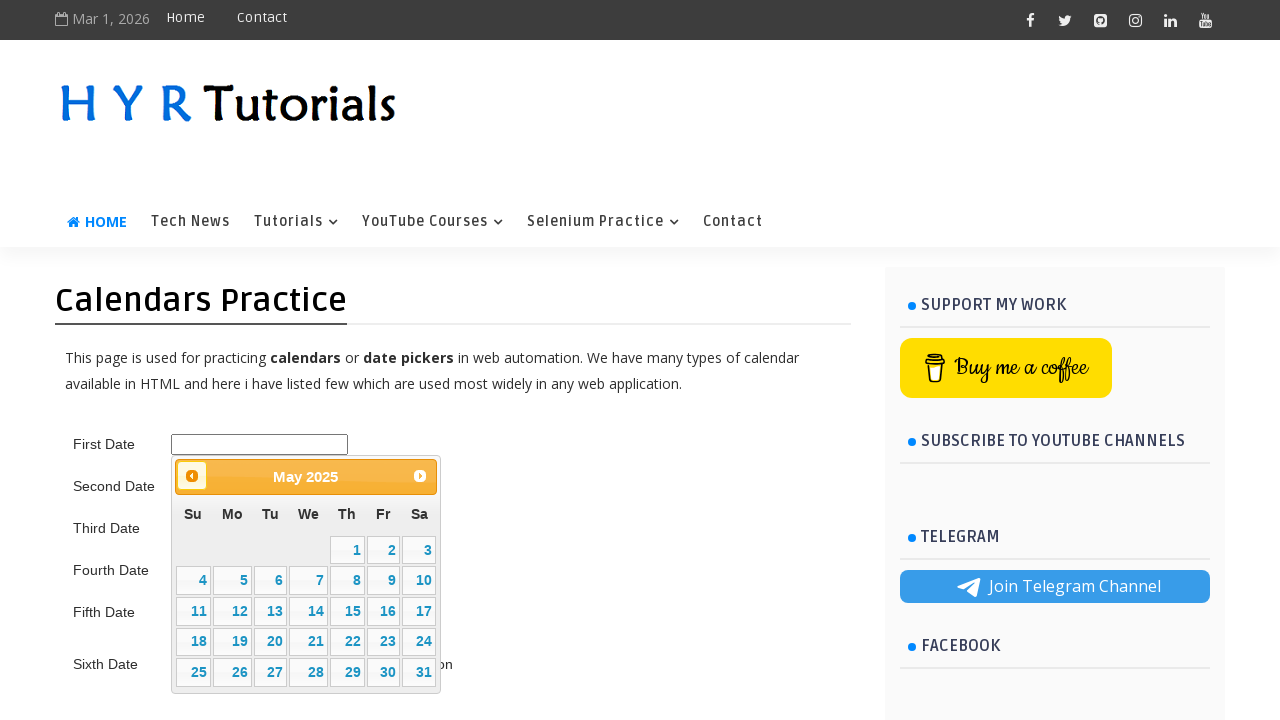

Retrieved current month: May
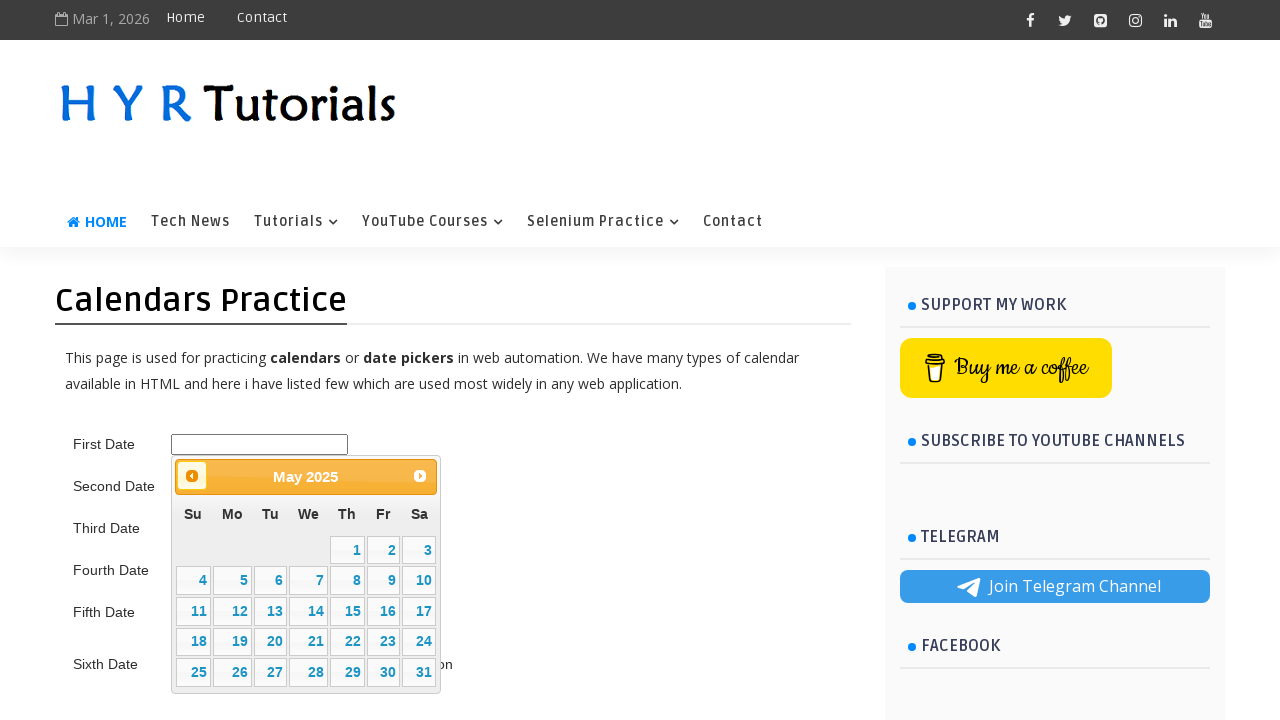

Retrieved current year: 2025
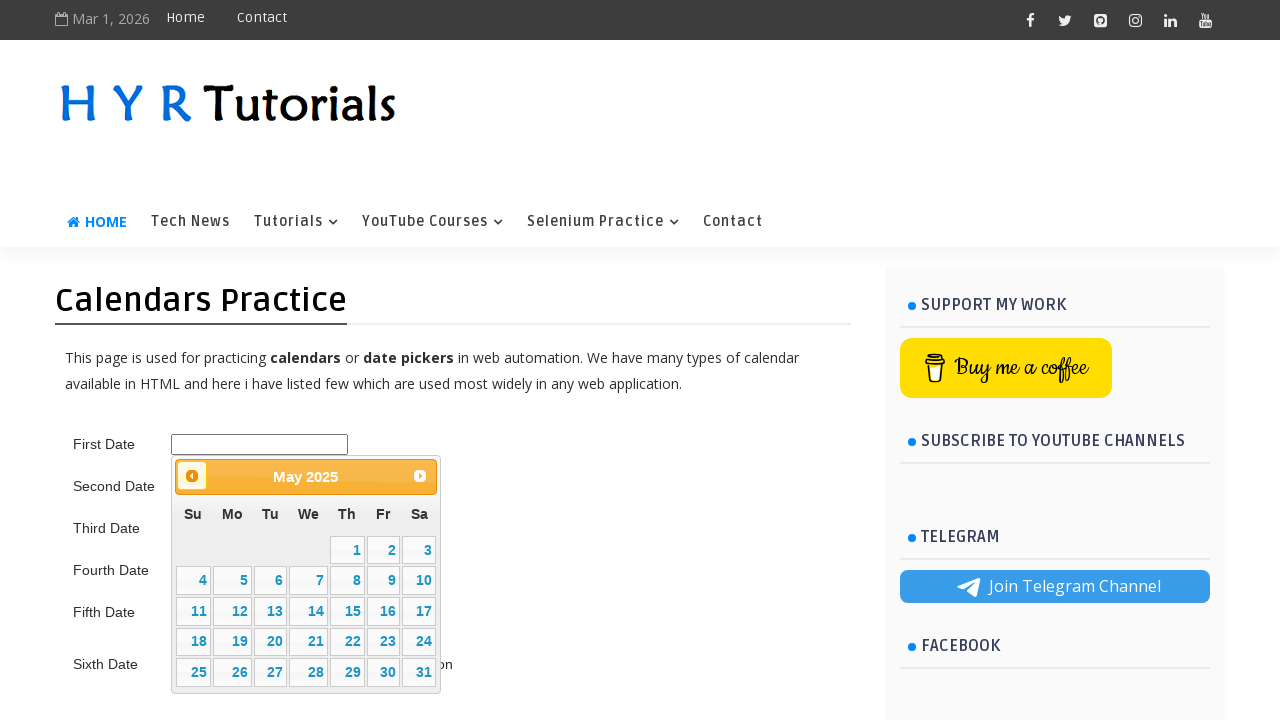

Clicked previous month button to navigate backwards at (192, 476) on xpath=//*[@id='ui-datepicker-div']/div/a[1]/span
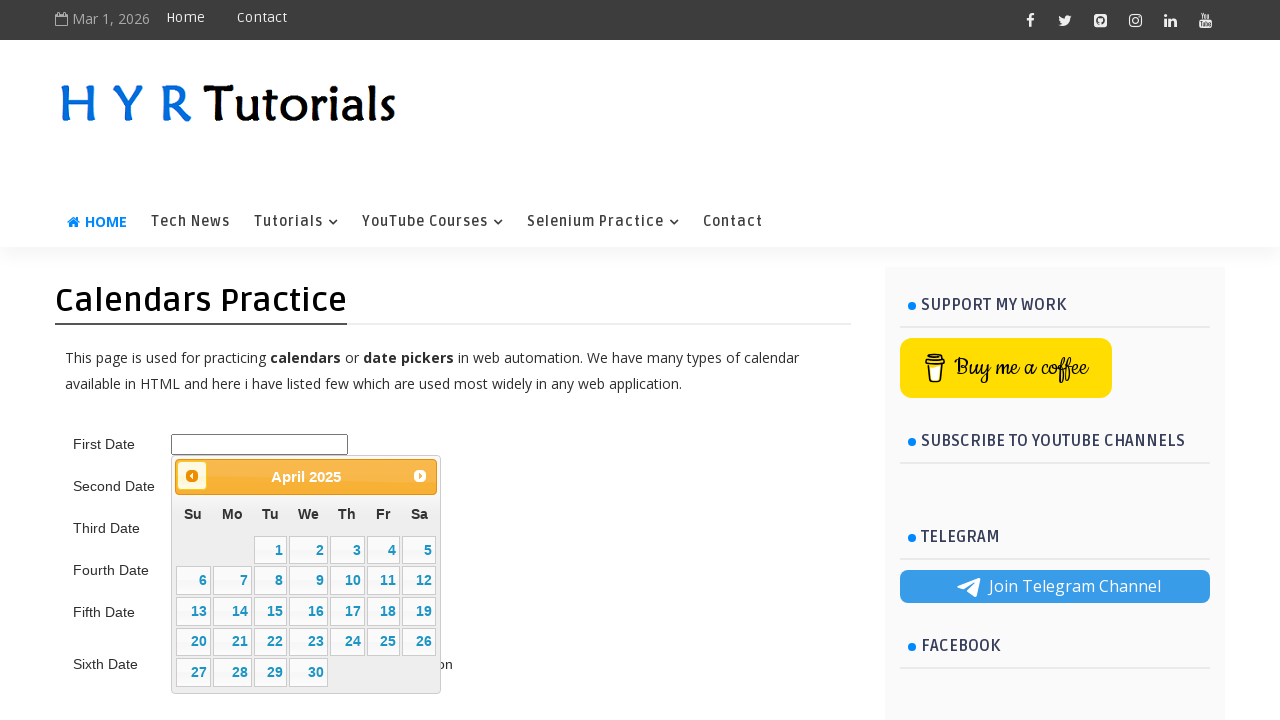

Retrieved current month: April
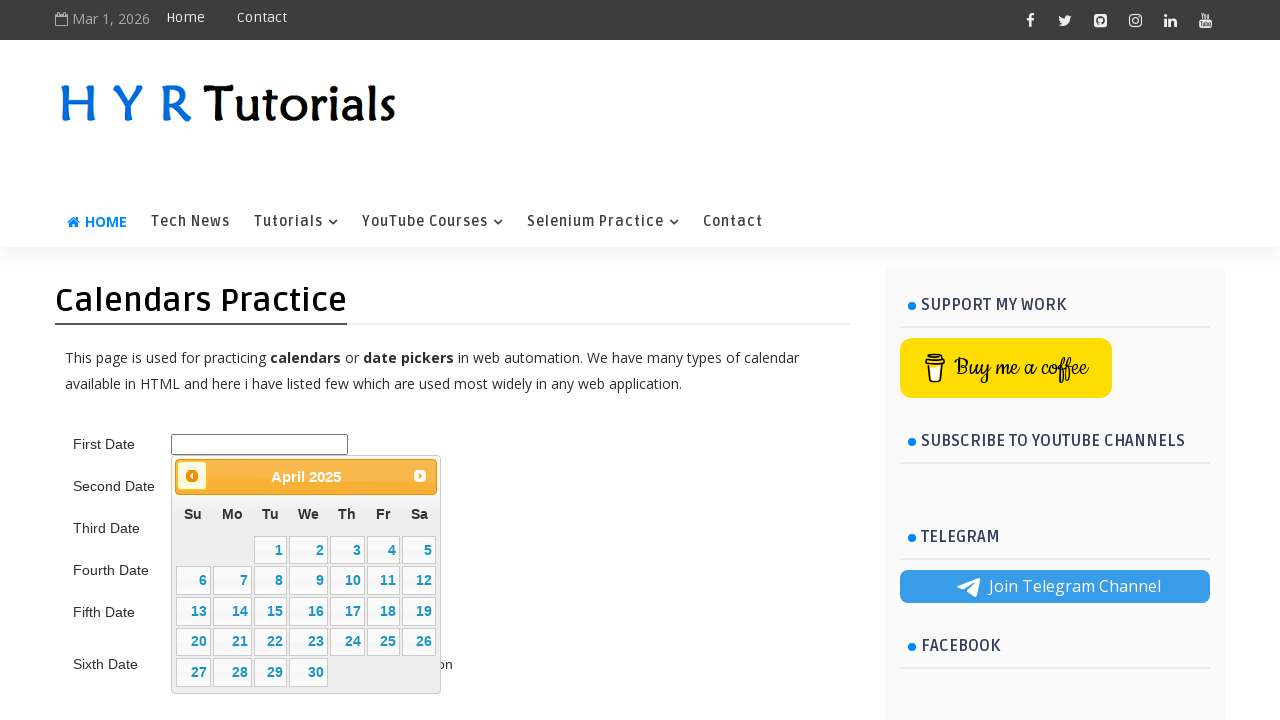

Retrieved current year: 2025
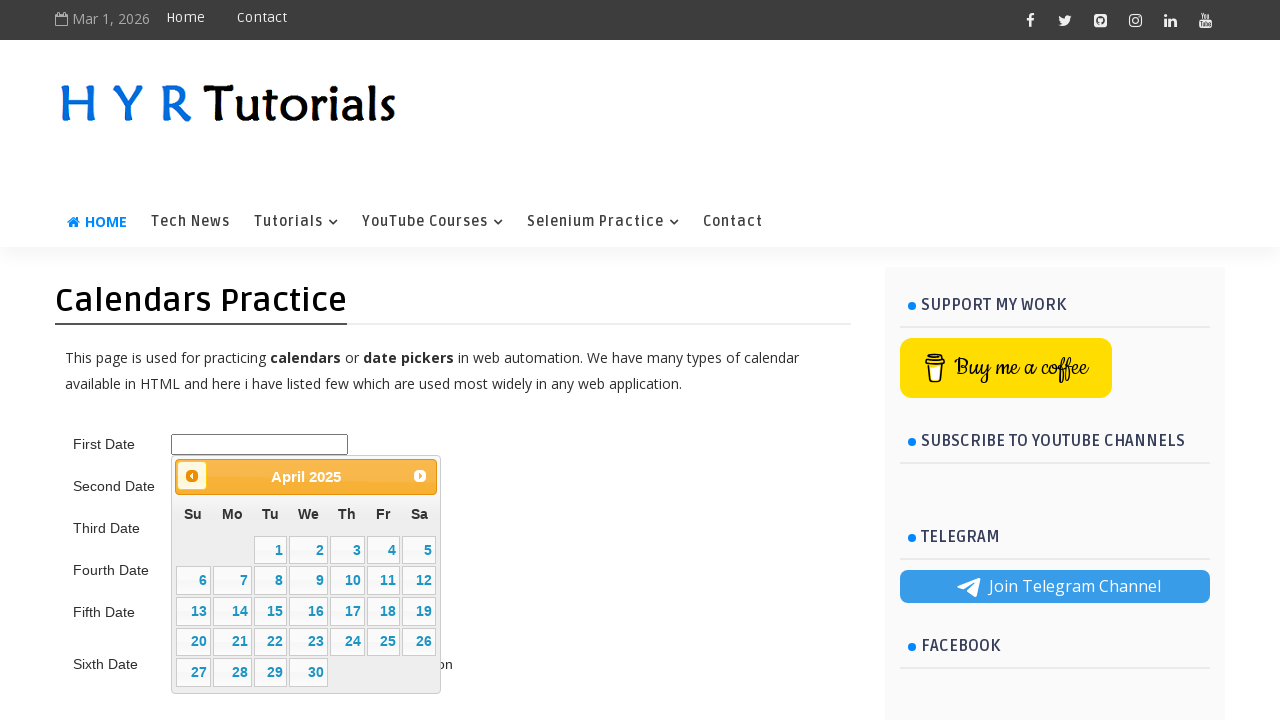

Clicked previous month button to navigate backwards at (192, 476) on xpath=//*[@id='ui-datepicker-div']/div/a[1]/span
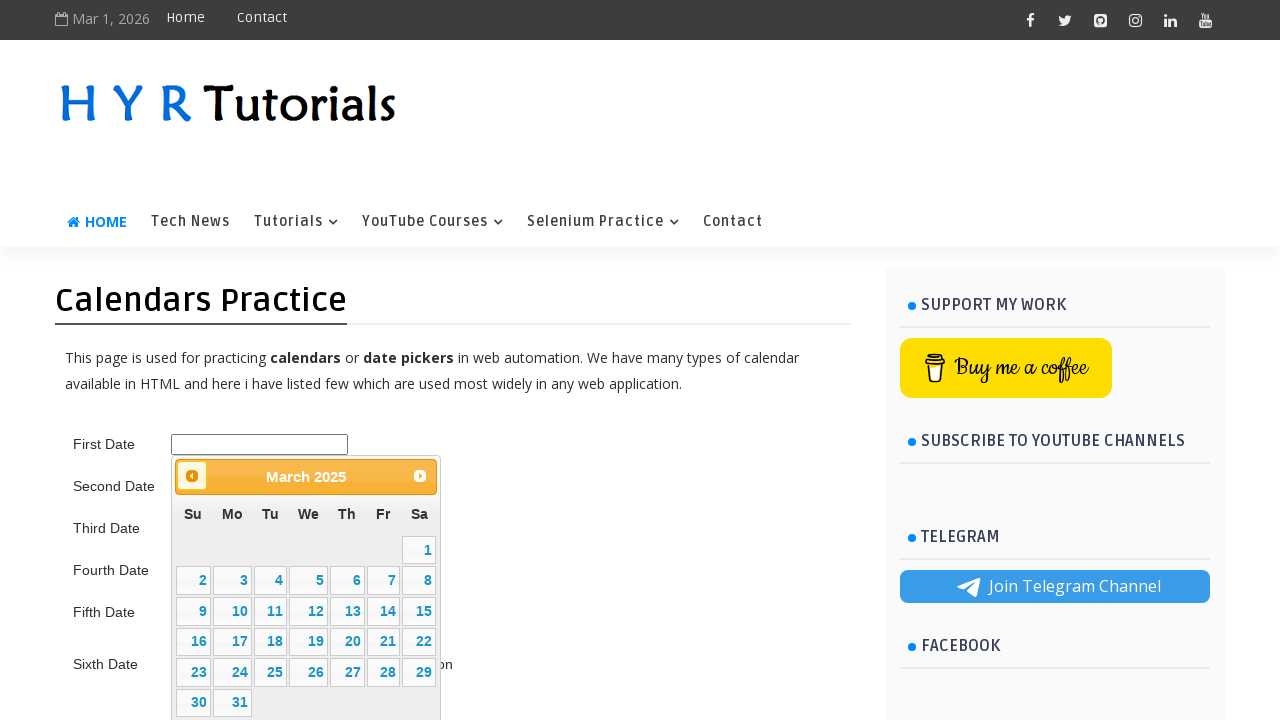

Retrieved current month: March
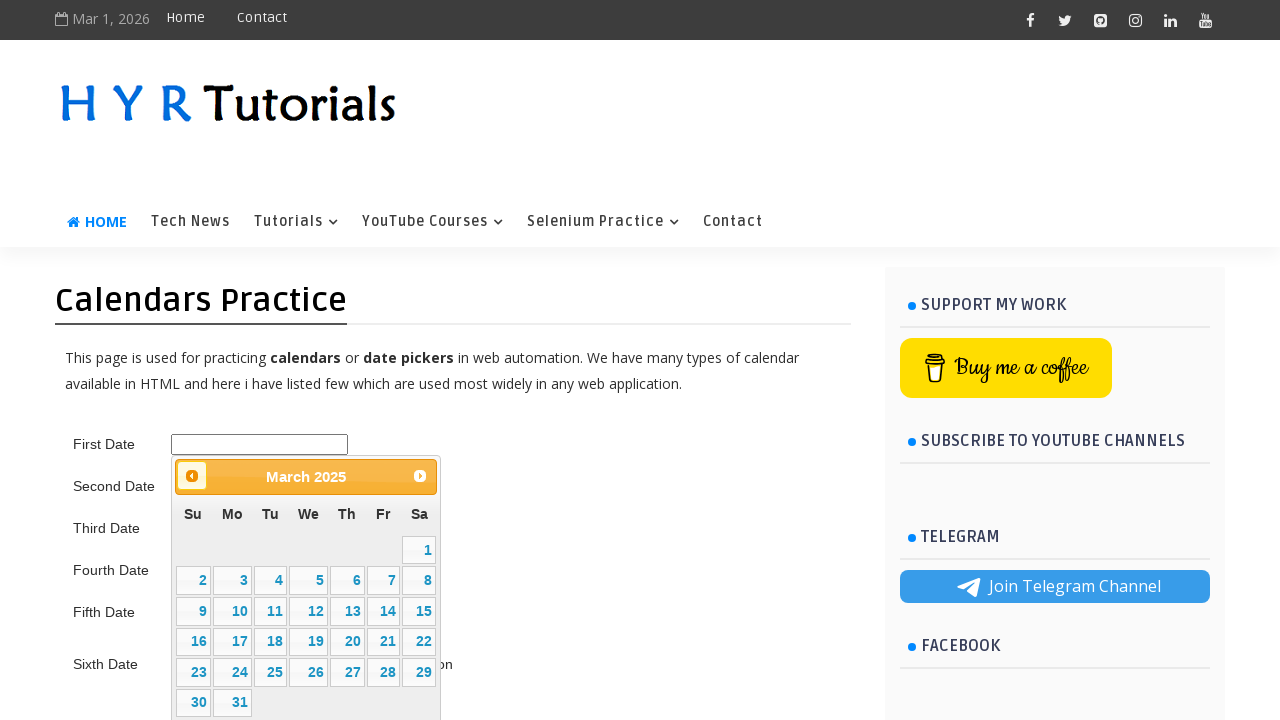

Retrieved current year: 2025
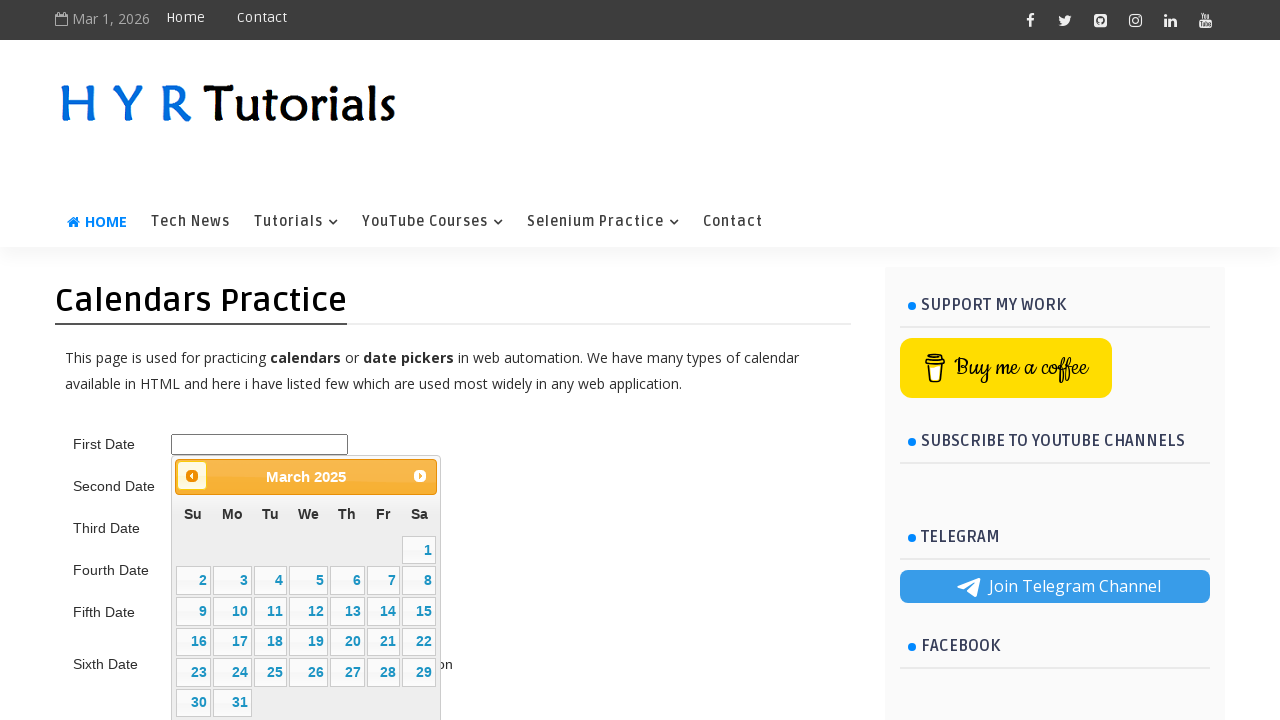

Clicked previous month button to navigate backwards at (192, 476) on xpath=//*[@id='ui-datepicker-div']/div/a[1]/span
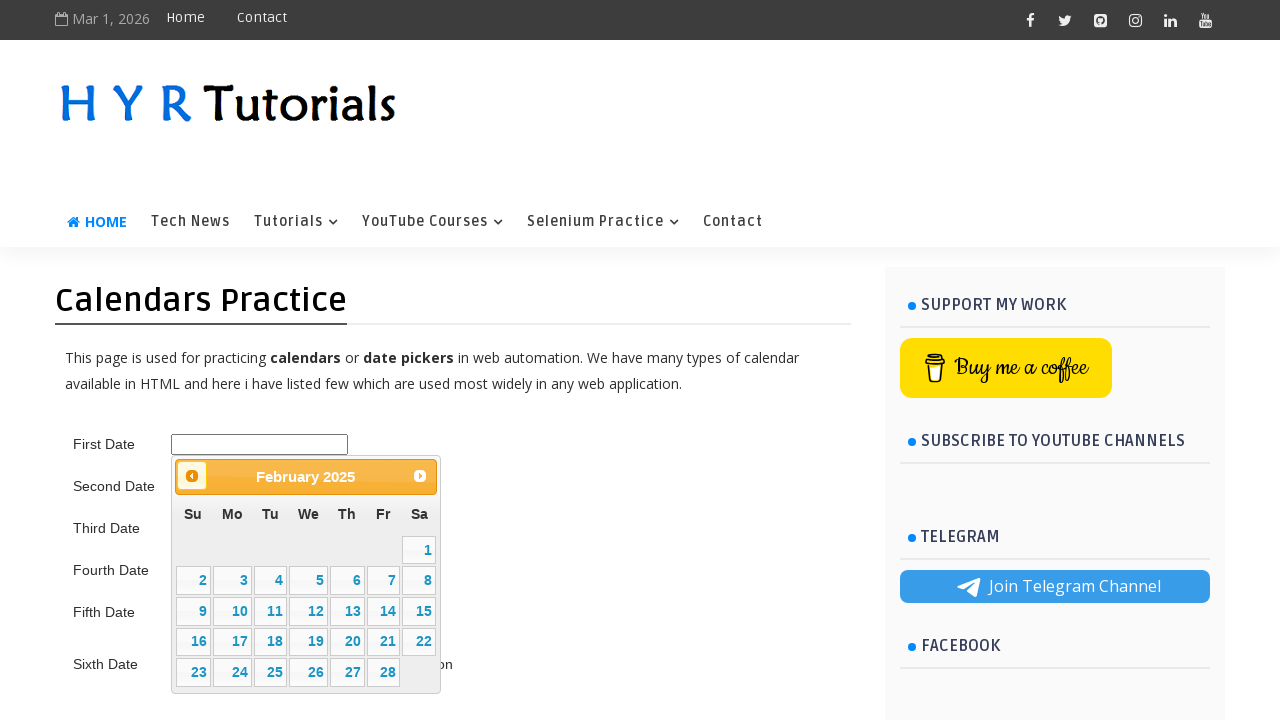

Retrieved current month: February
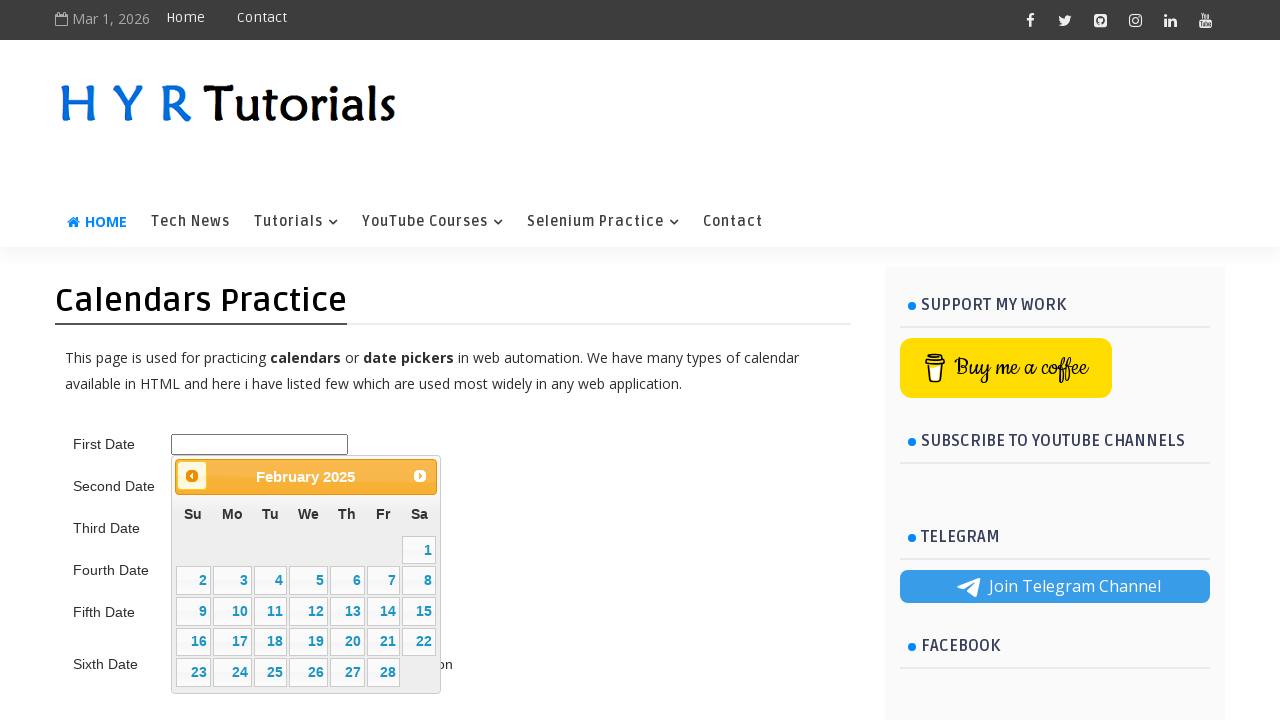

Retrieved current year: 2025
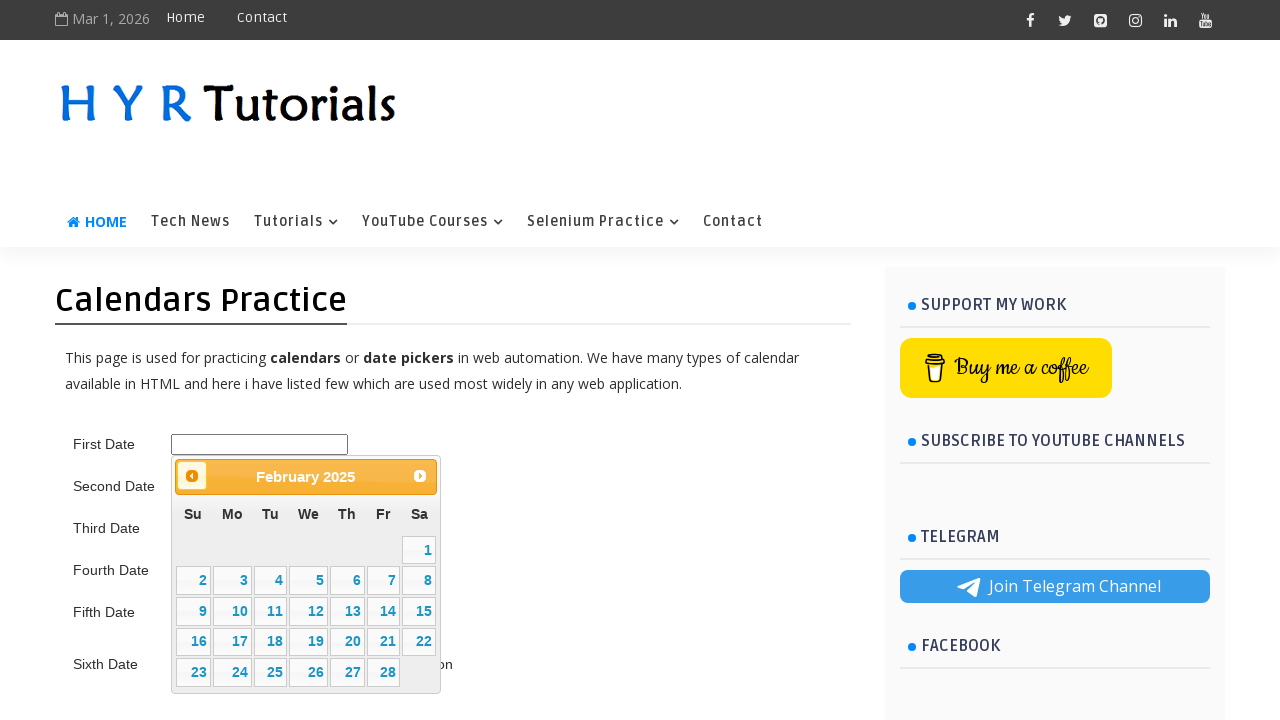

Clicked previous month button to navigate backwards at (192, 476) on xpath=//*[@id='ui-datepicker-div']/div/a[1]/span
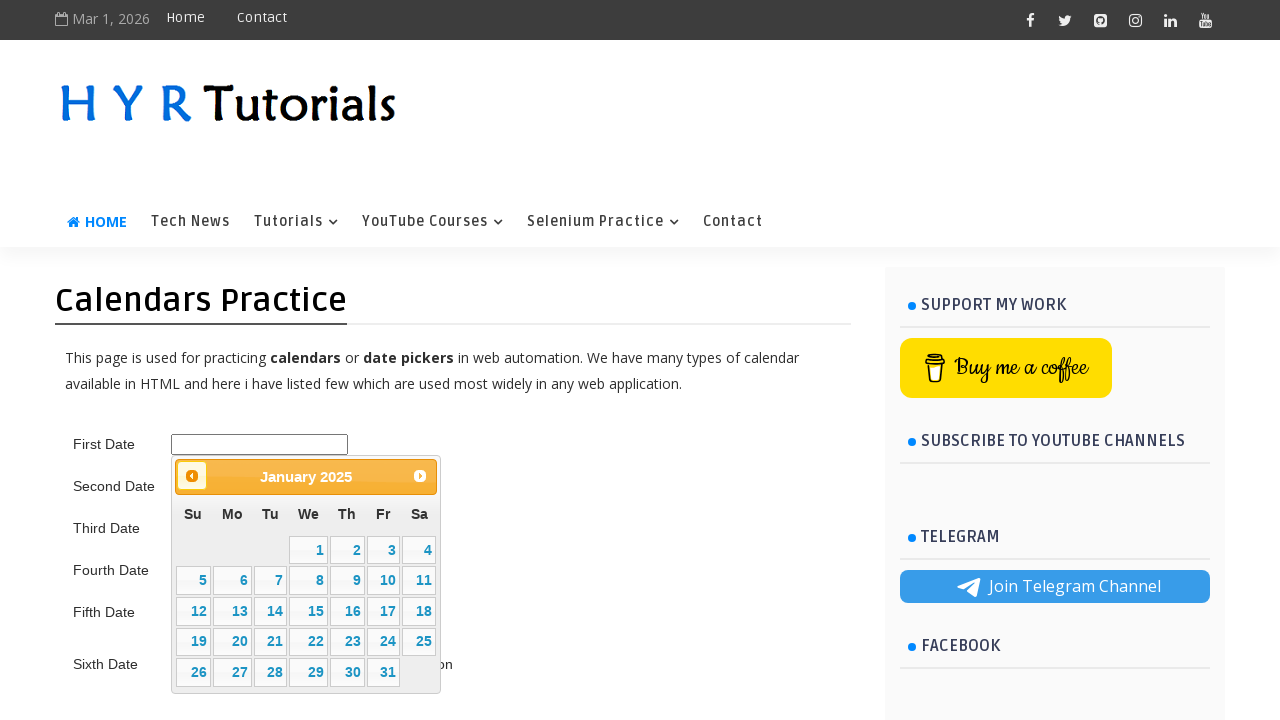

Retrieved current month: January
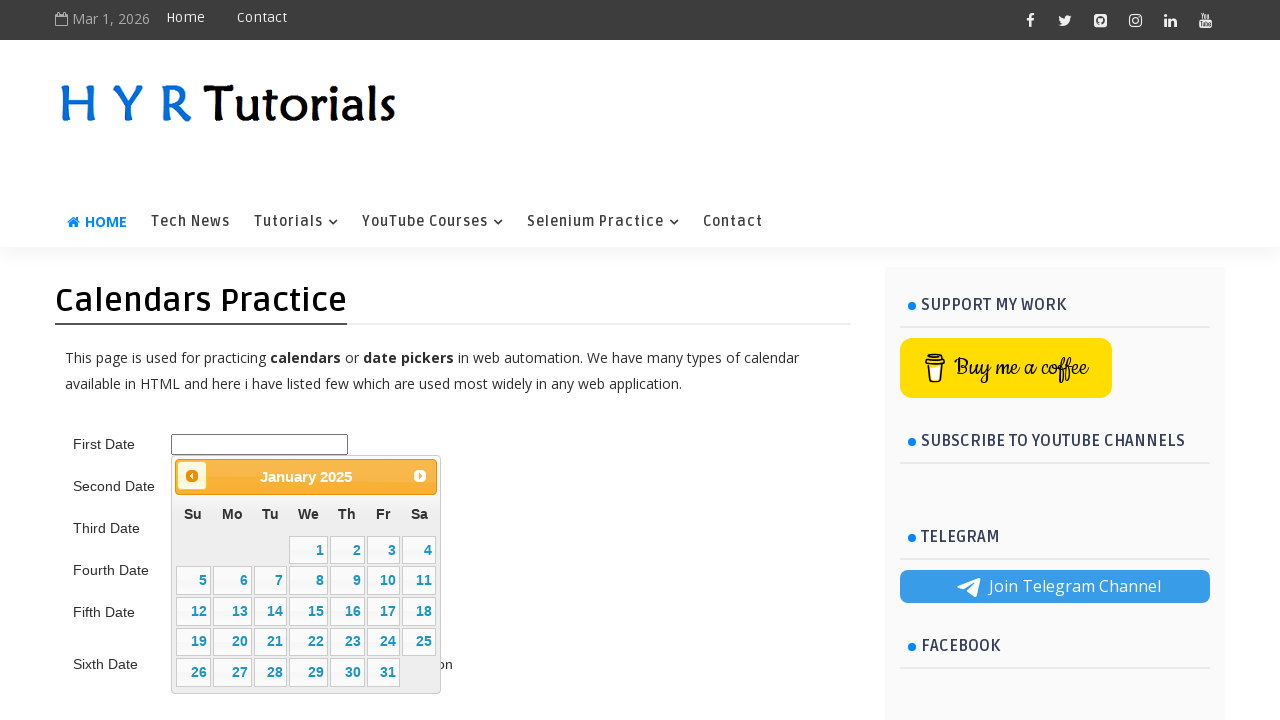

Retrieved current year: 2025
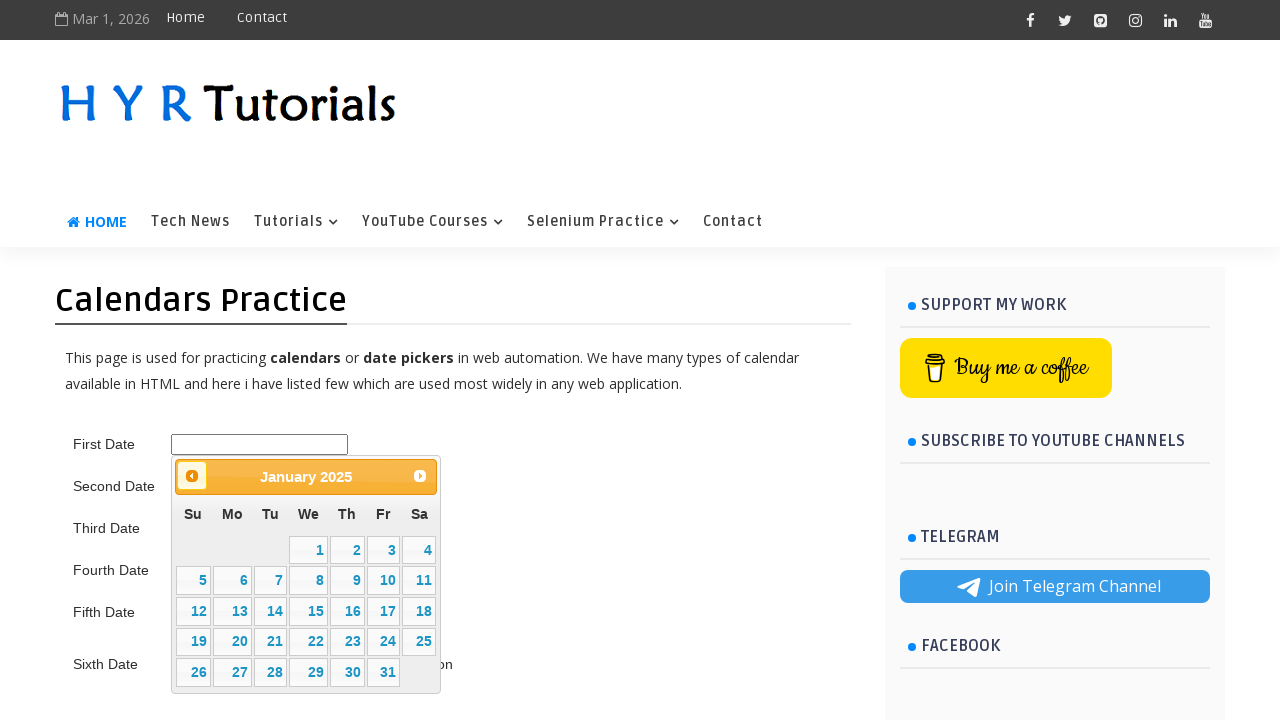

Clicked previous month button to navigate backwards at (192, 476) on xpath=//*[@id='ui-datepicker-div']/div/a[1]/span
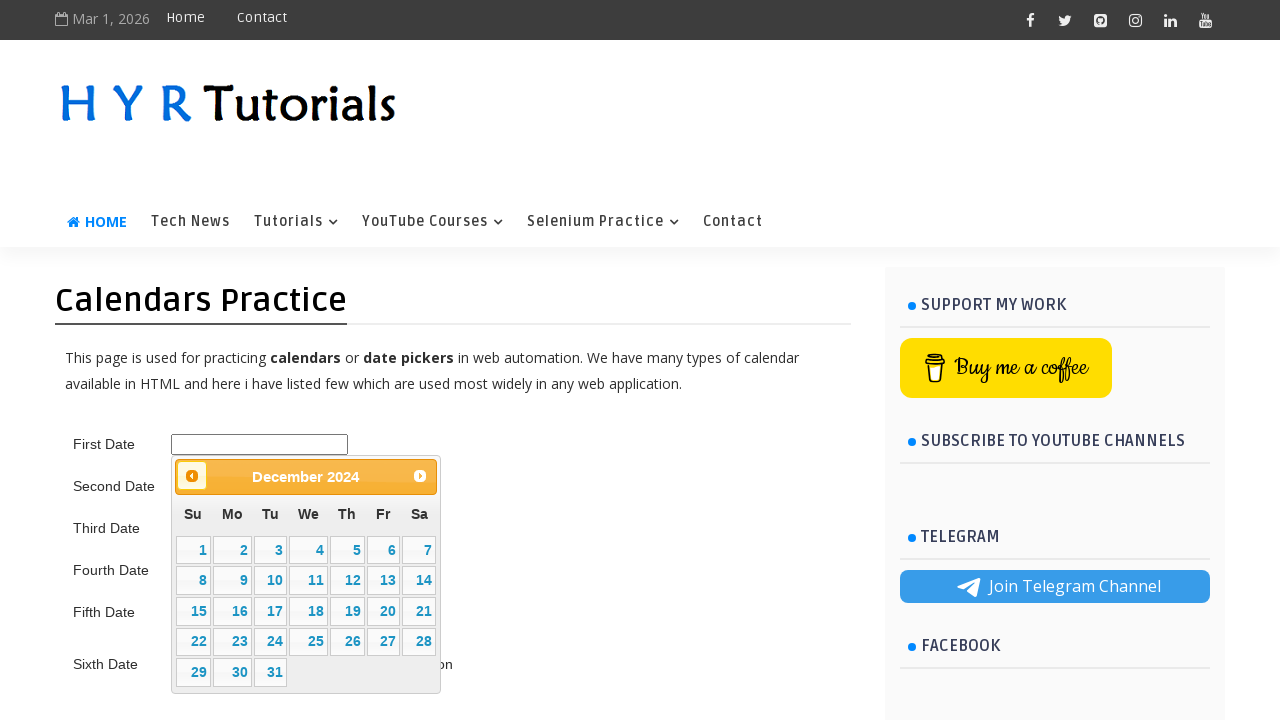

Retrieved current month: December
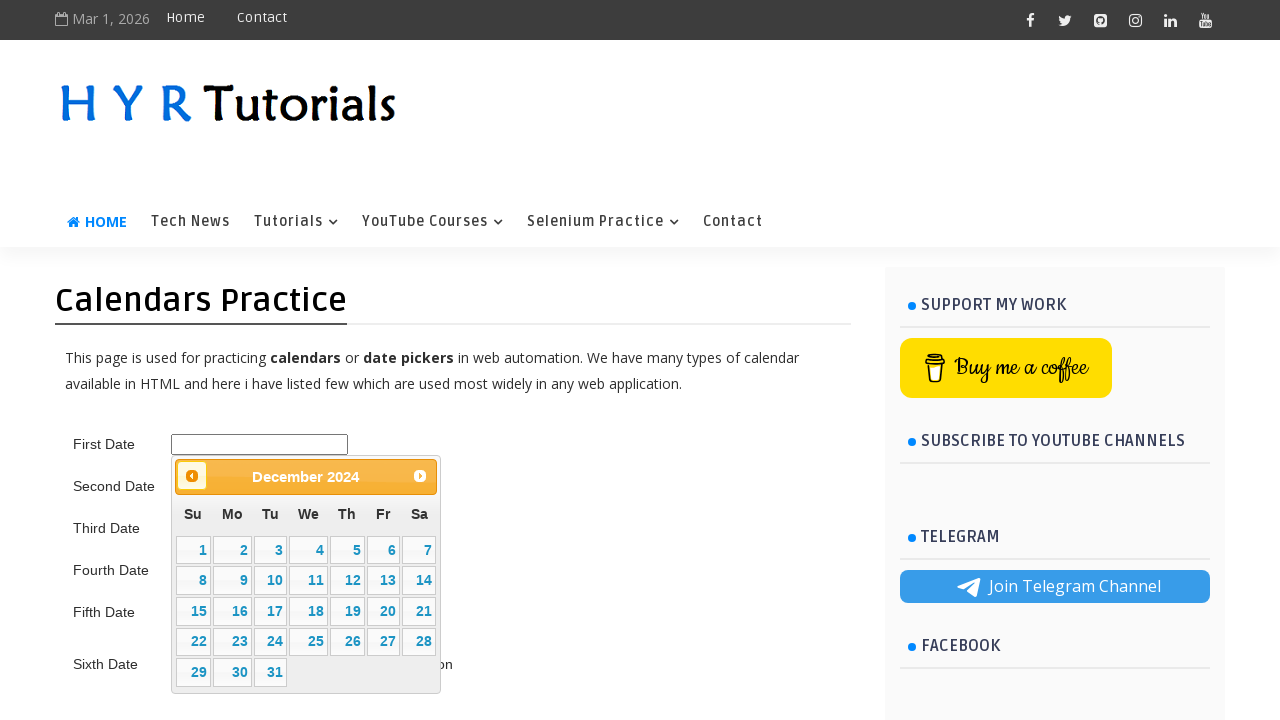

Retrieved current year: 2024
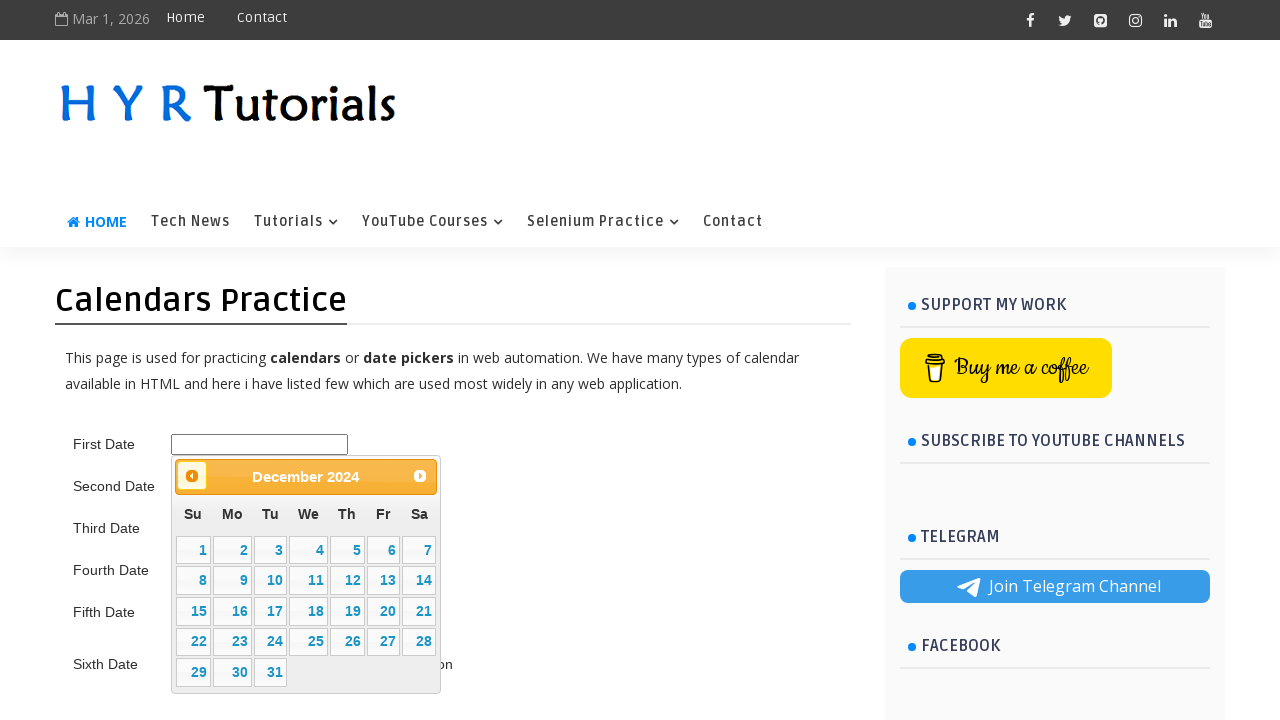

Clicked previous month button to navigate backwards at (192, 476) on xpath=//*[@id='ui-datepicker-div']/div/a[1]/span
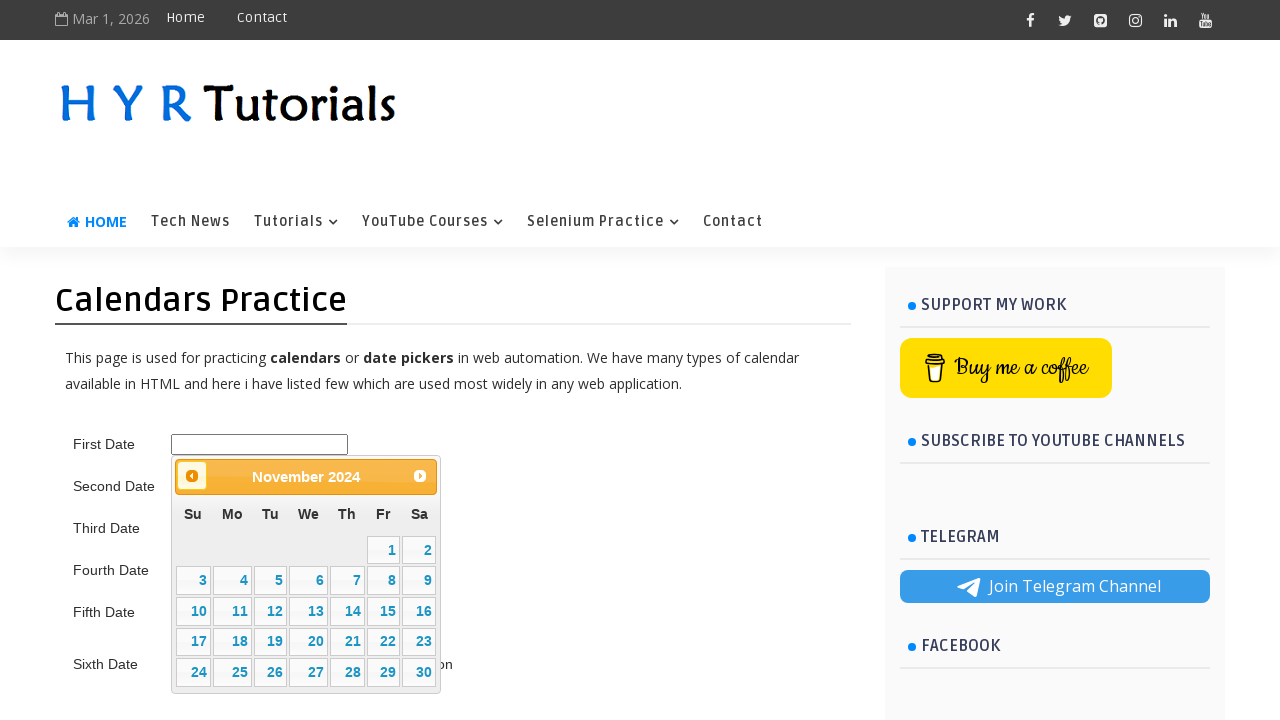

Retrieved current month: November
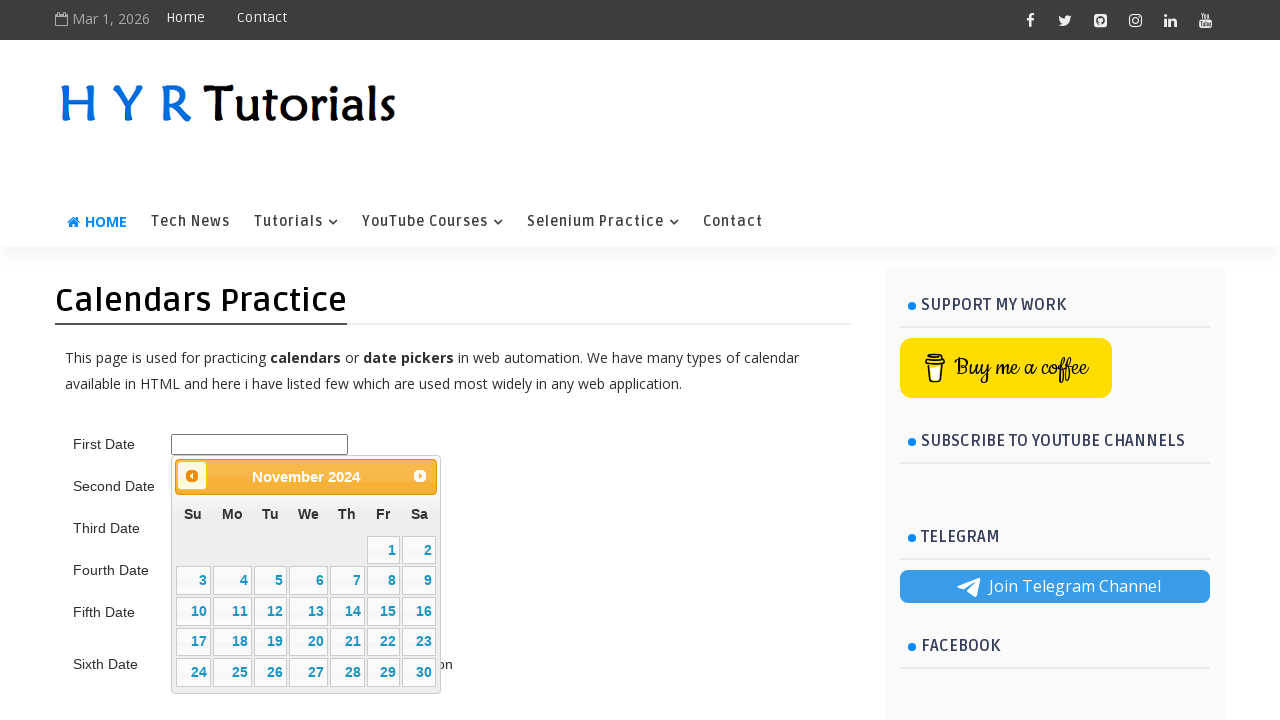

Retrieved current year: 2024
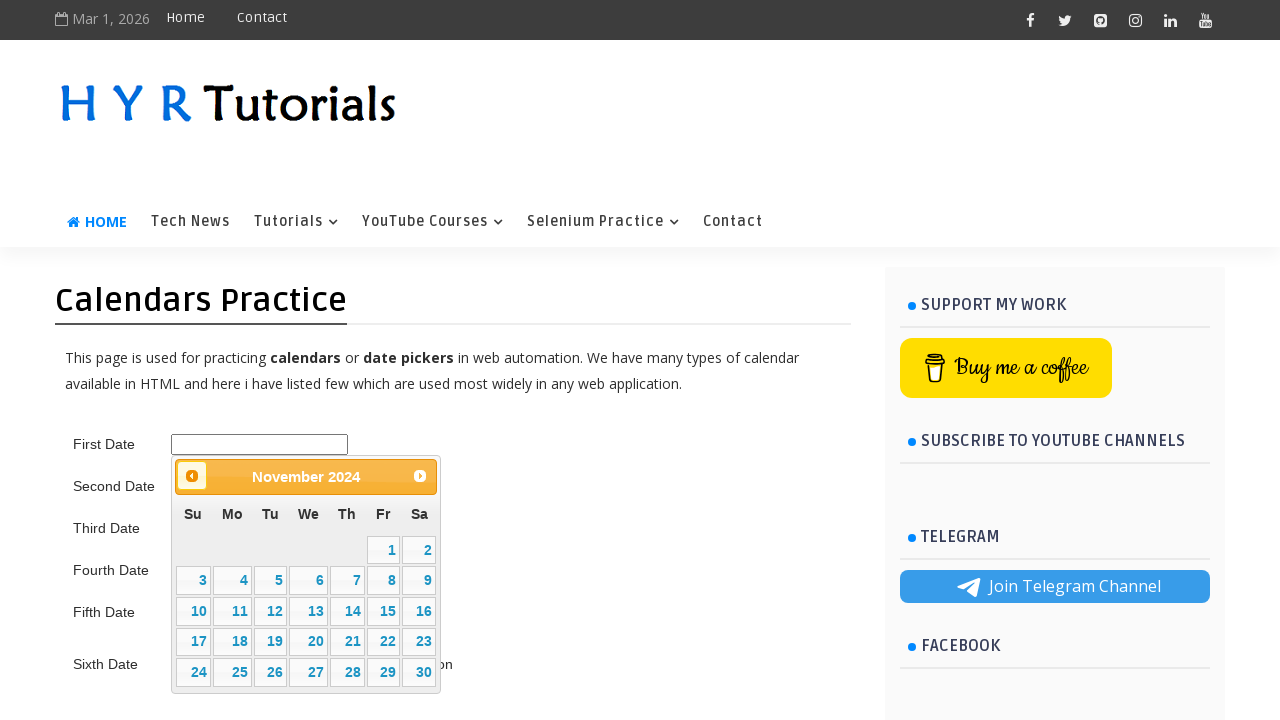

Clicked previous month button to navigate backwards at (192, 476) on xpath=//*[@id='ui-datepicker-div']/div/a[1]/span
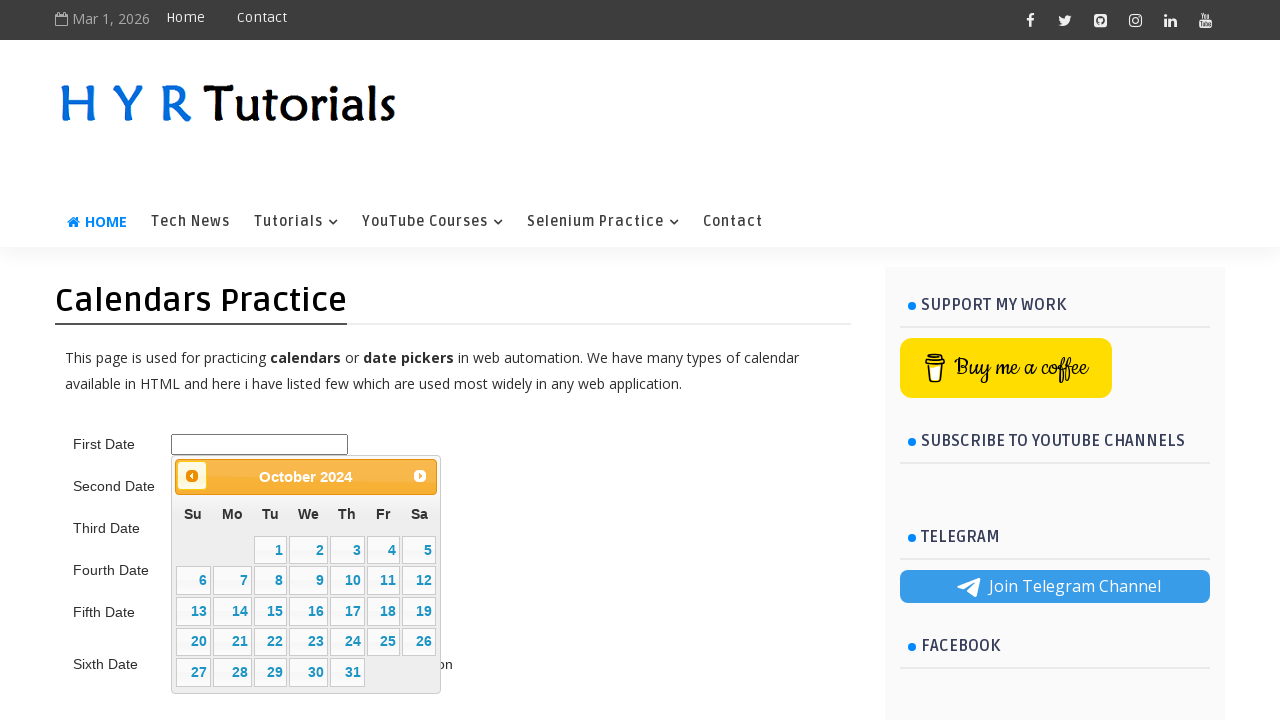

Retrieved current month: October
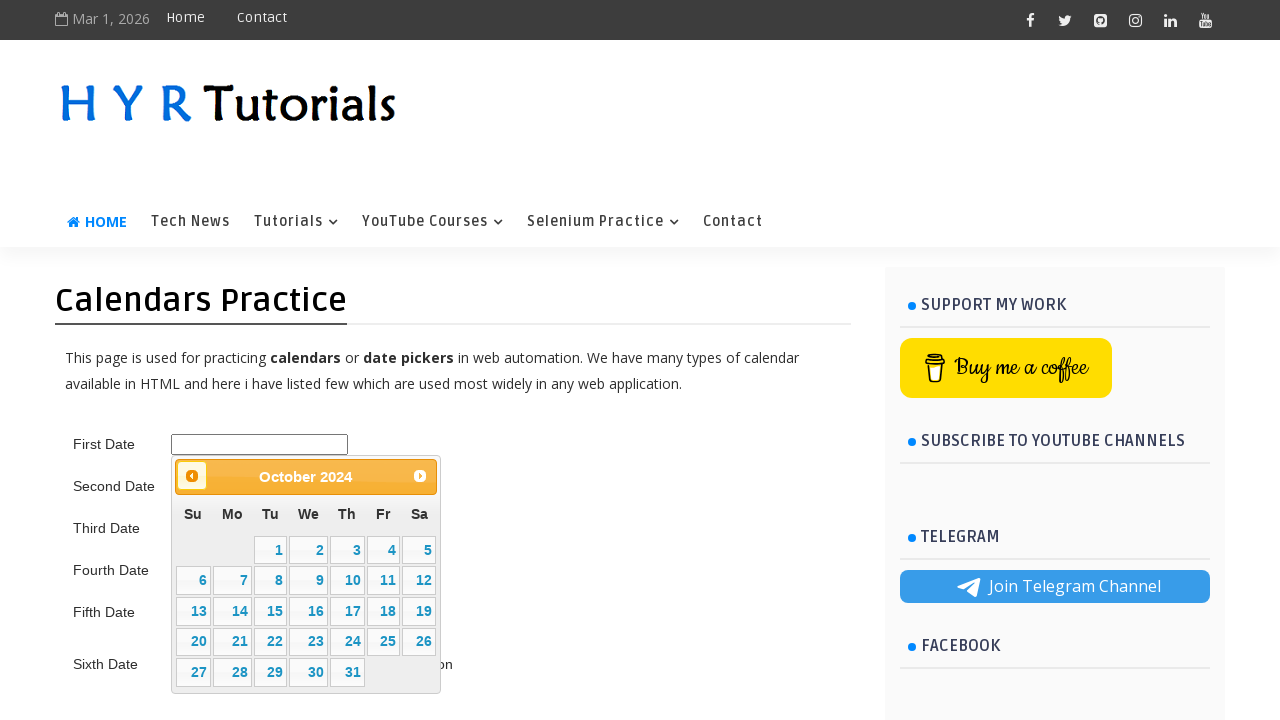

Retrieved current year: 2024
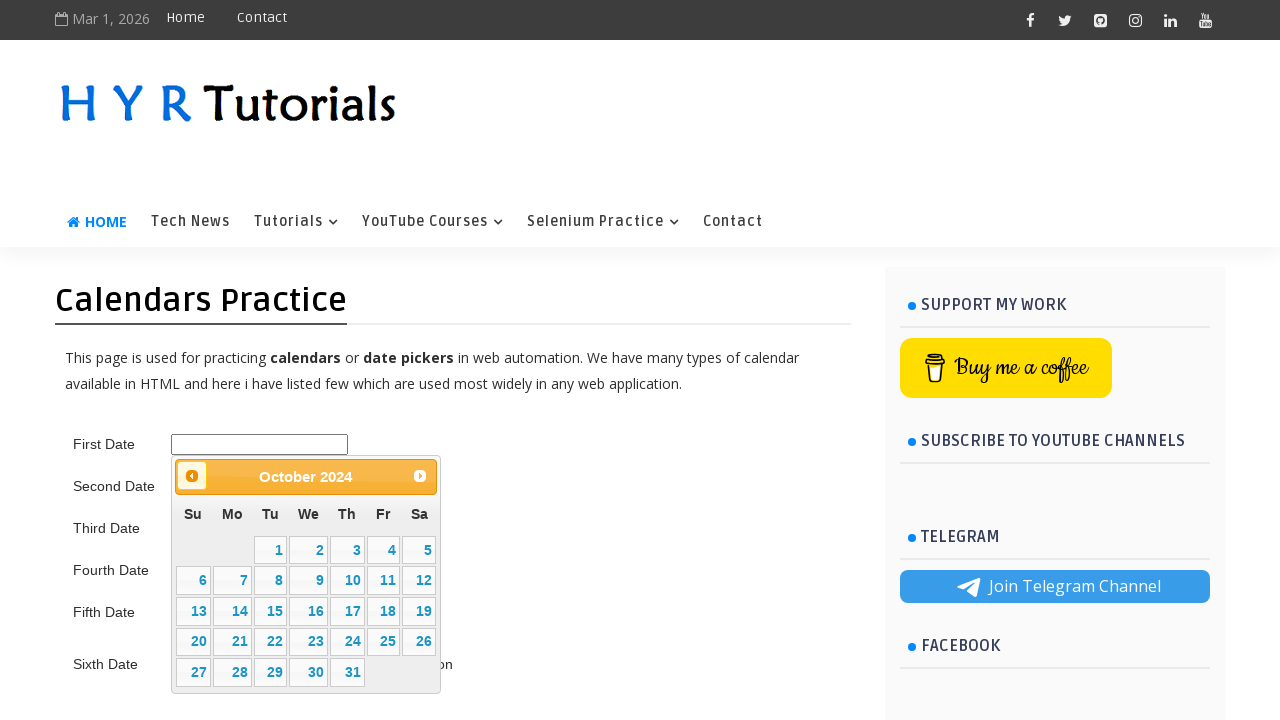

Clicked previous month button to navigate backwards at (192, 476) on xpath=//*[@id='ui-datepicker-div']/div/a[1]/span
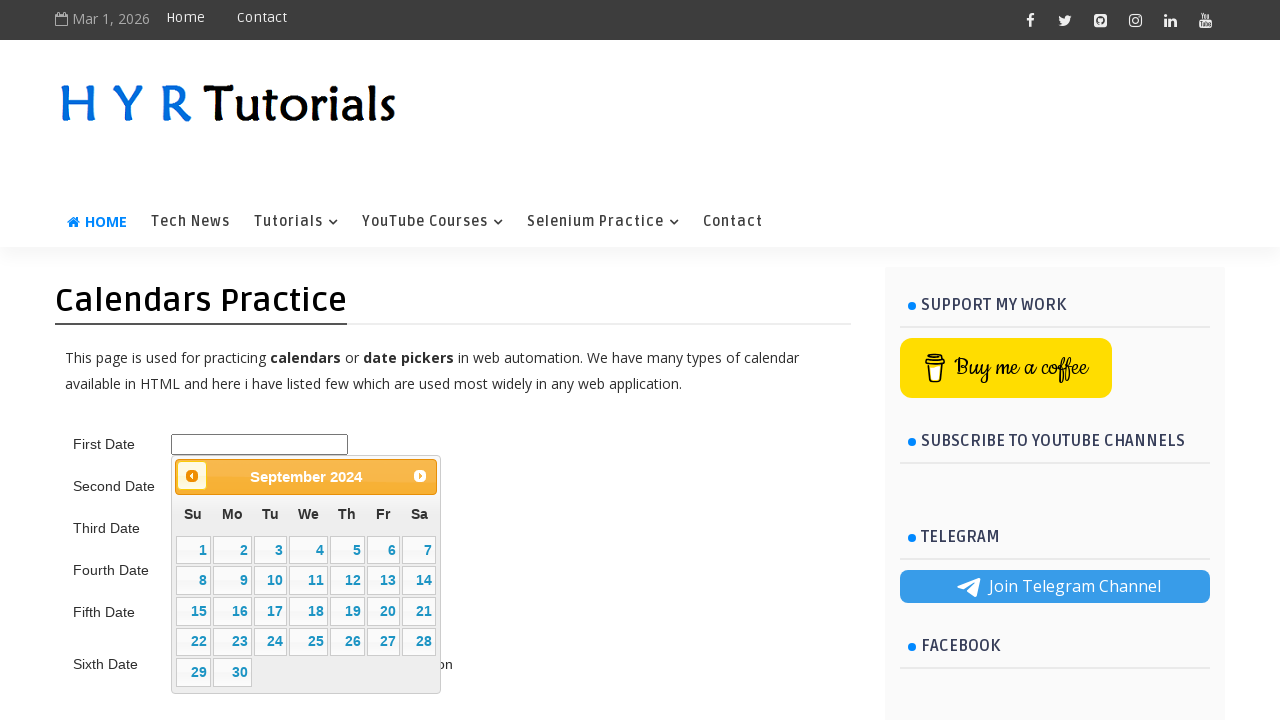

Retrieved current month: September
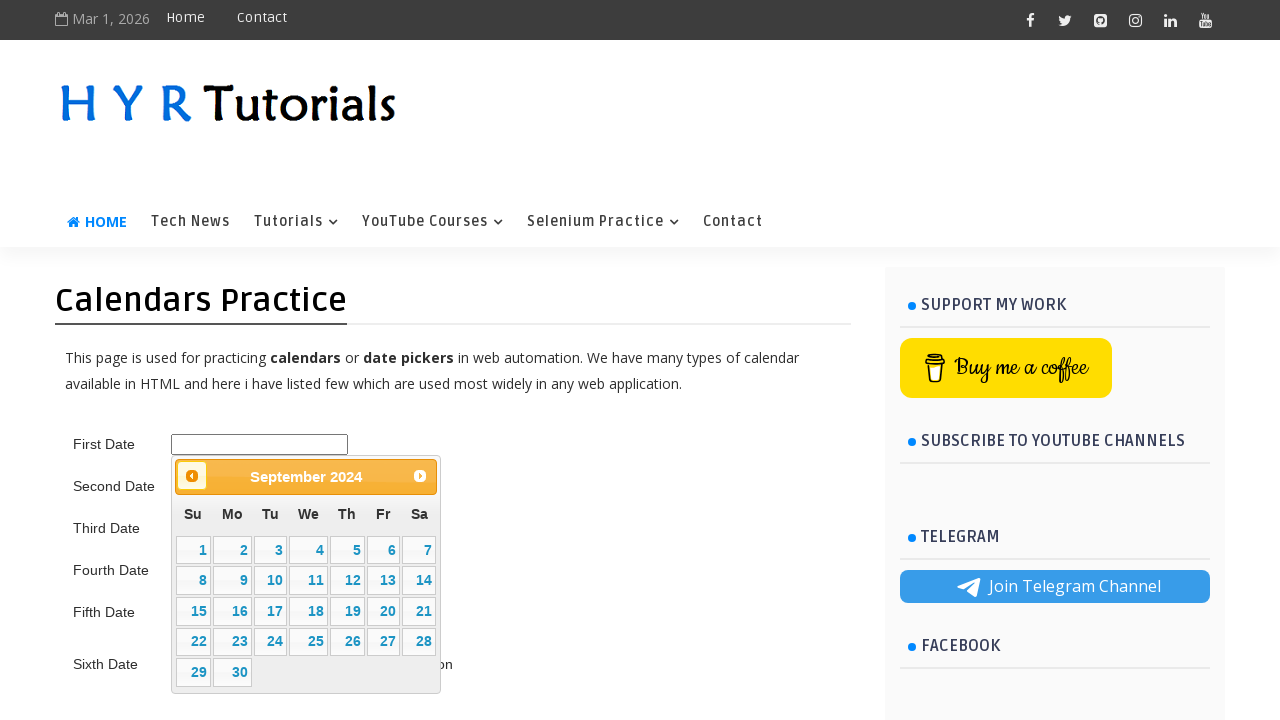

Retrieved current year: 2024
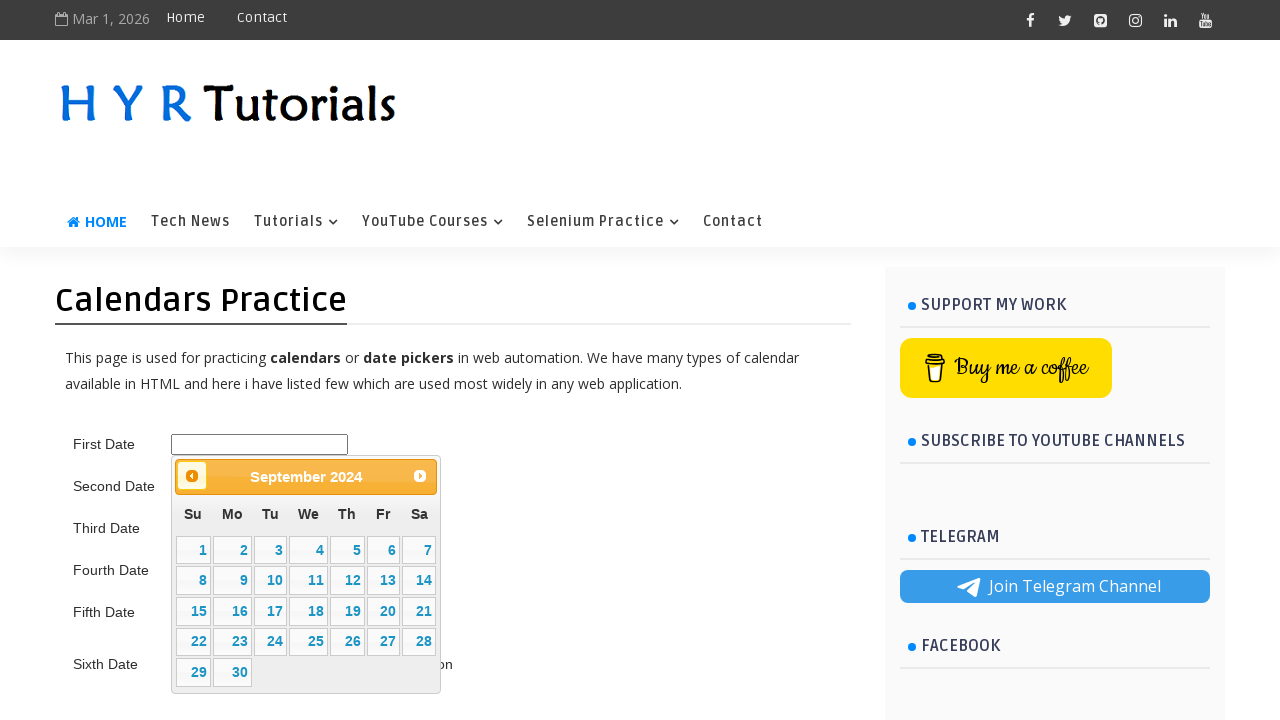

Clicked previous month button to navigate backwards at (192, 476) on xpath=//*[@id='ui-datepicker-div']/div/a[1]/span
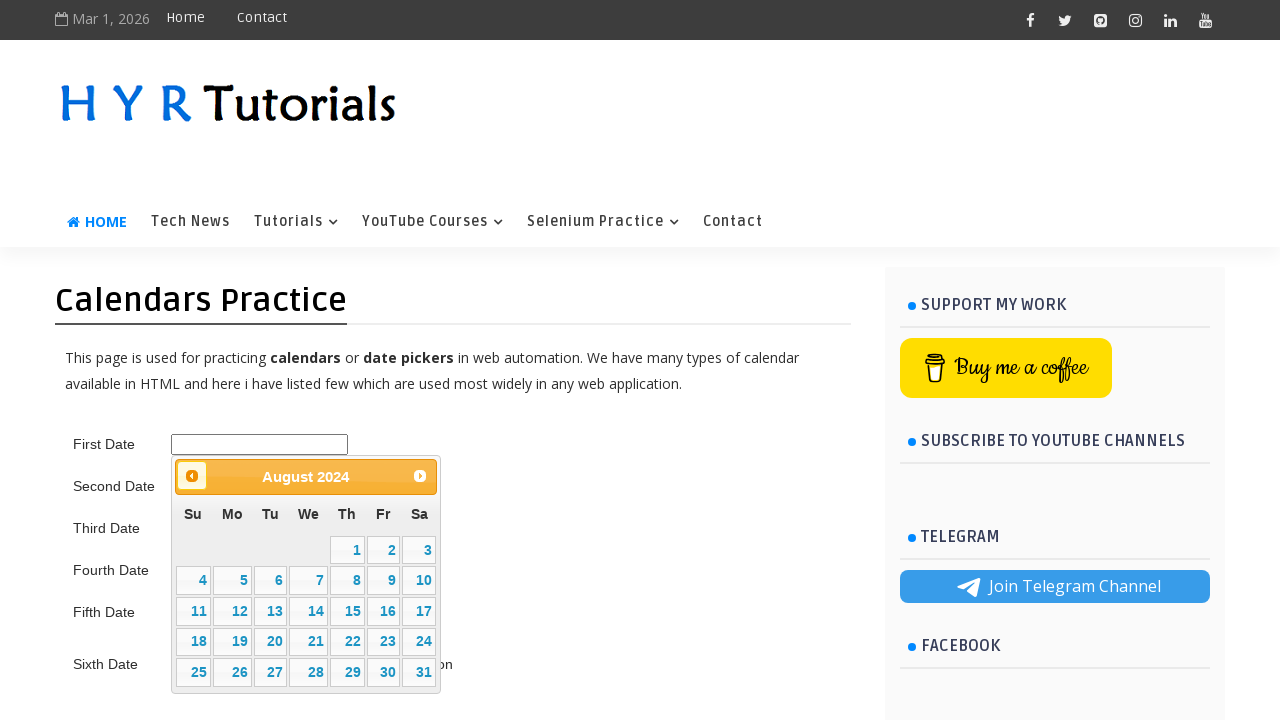

Retrieved current month: August
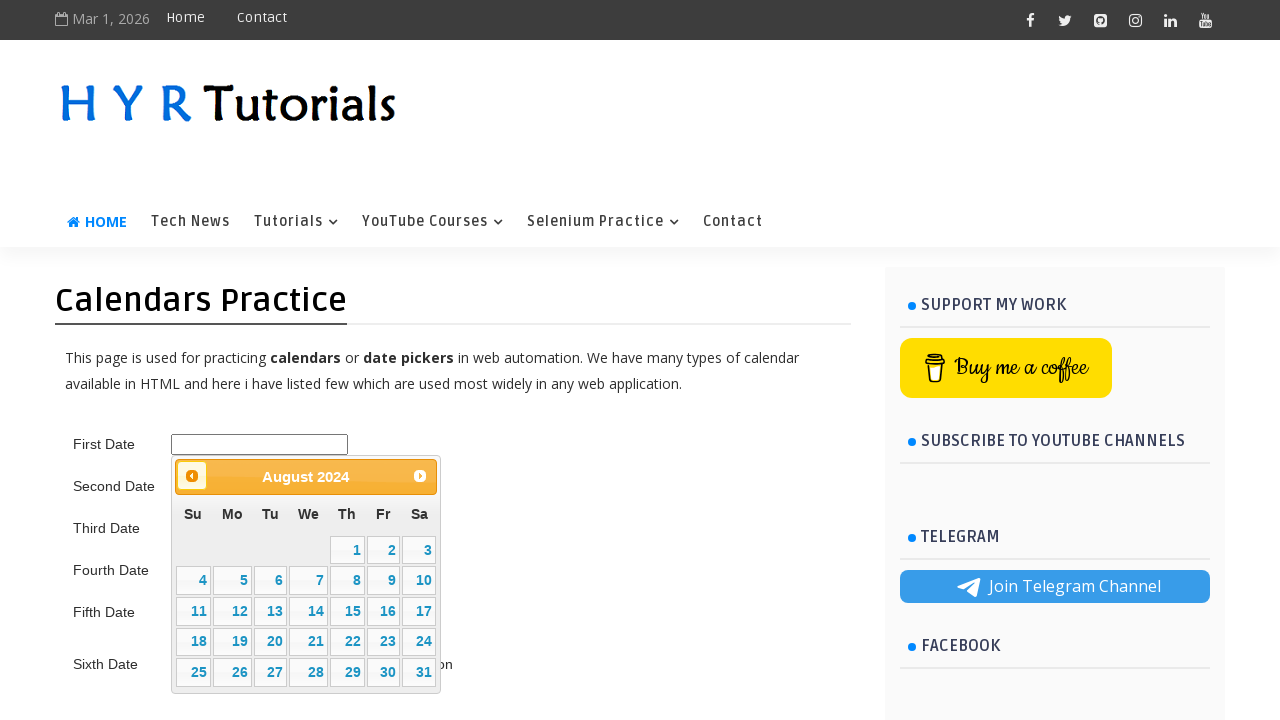

Retrieved current year: 2024
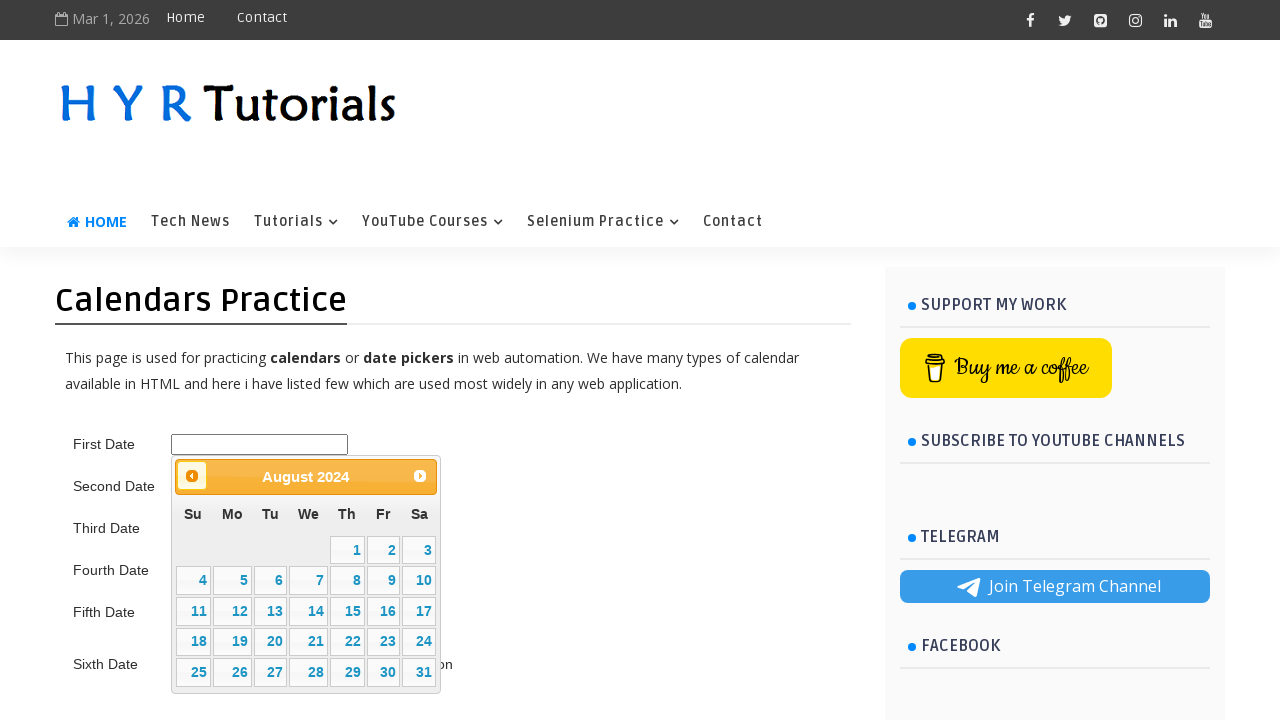

Clicked previous month button to navigate backwards at (192, 476) on xpath=//*[@id='ui-datepicker-div']/div/a[1]/span
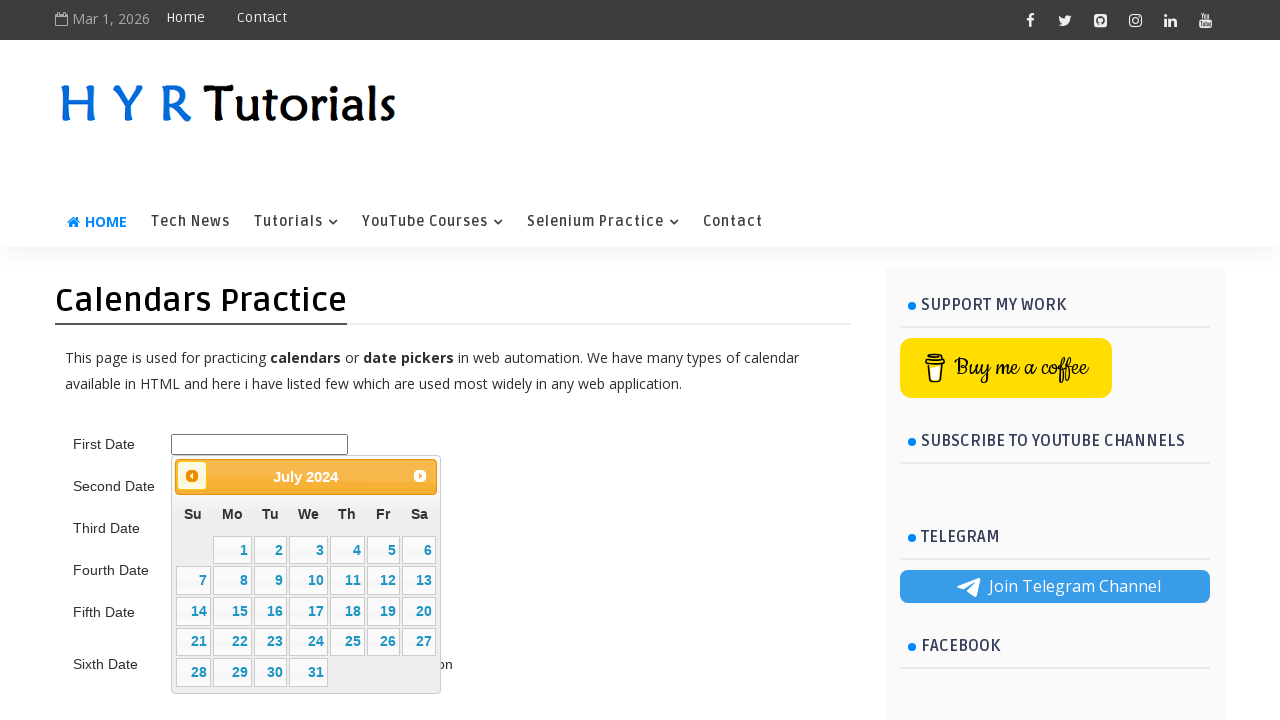

Retrieved current month: July
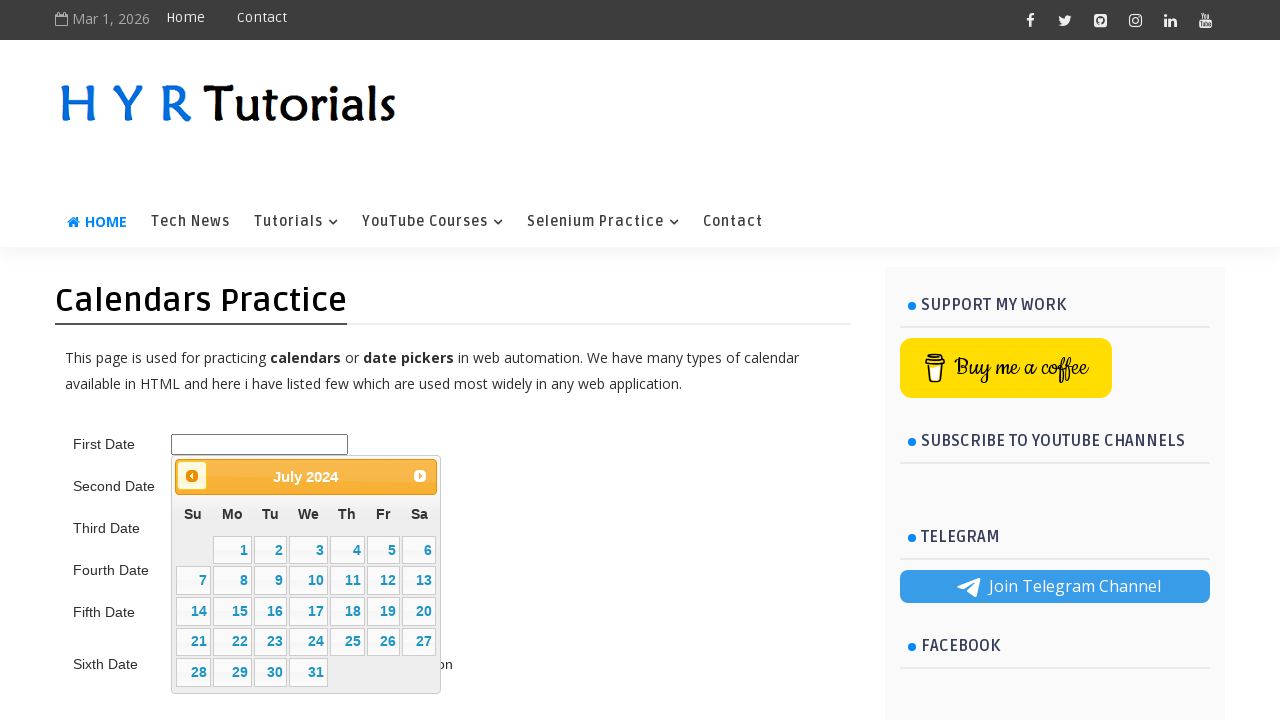

Retrieved current year: 2024
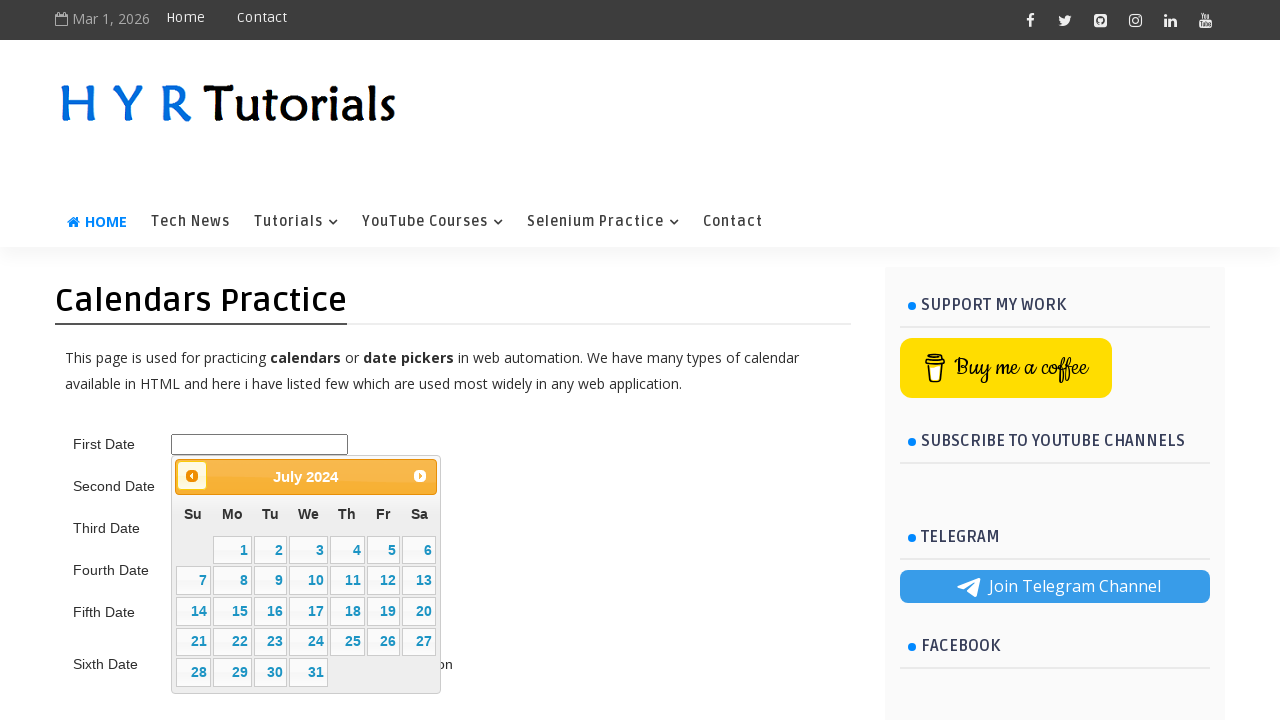

Clicked previous month button to navigate backwards at (192, 476) on xpath=//*[@id='ui-datepicker-div']/div/a[1]/span
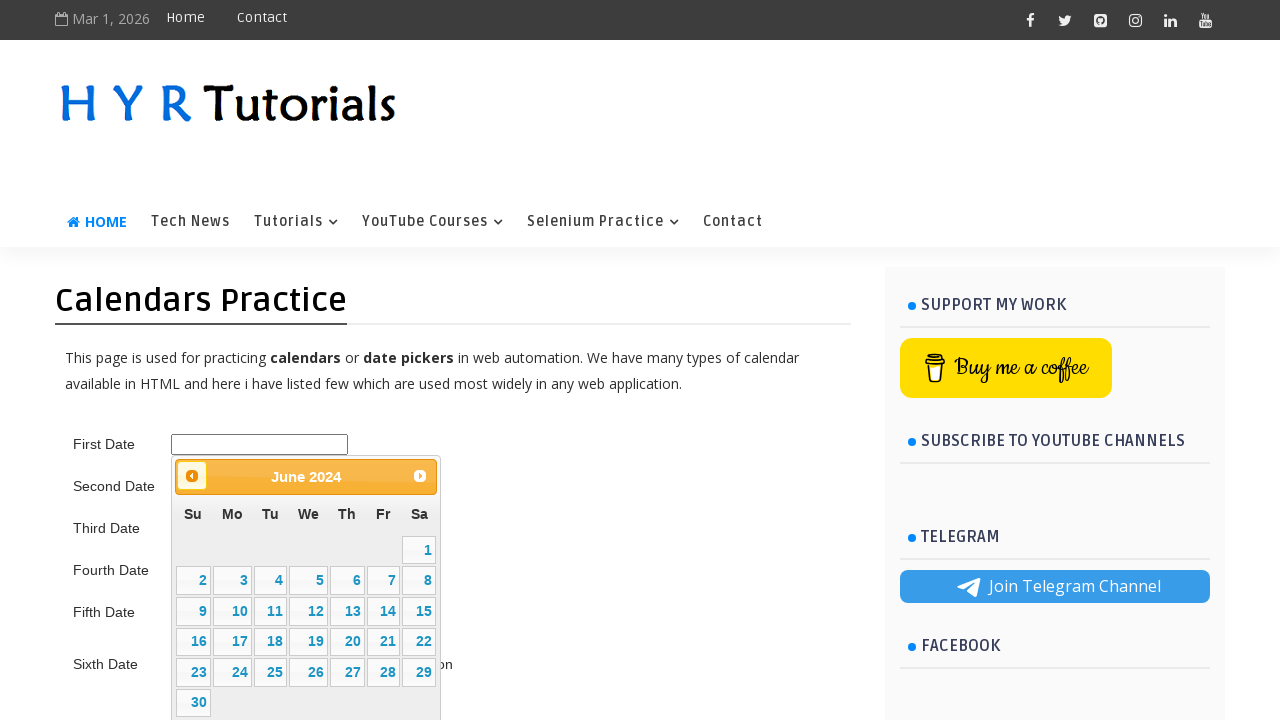

Retrieved current month: June
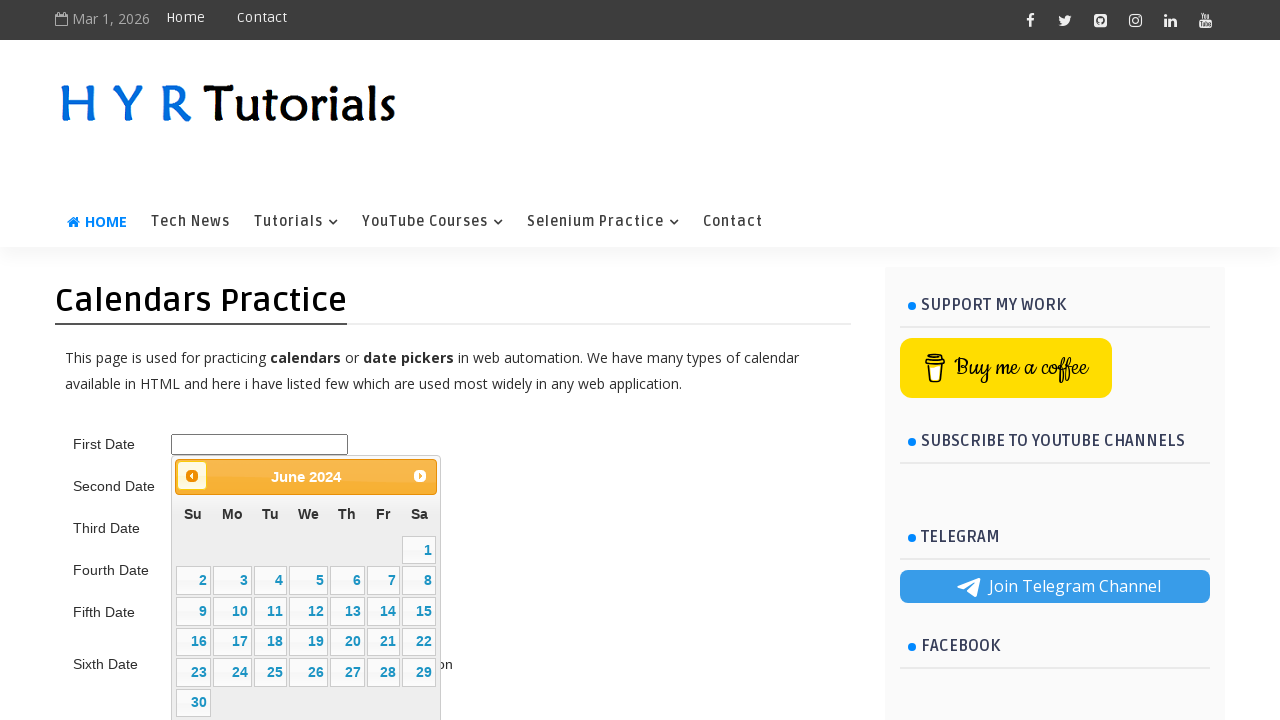

Retrieved current year: 2024
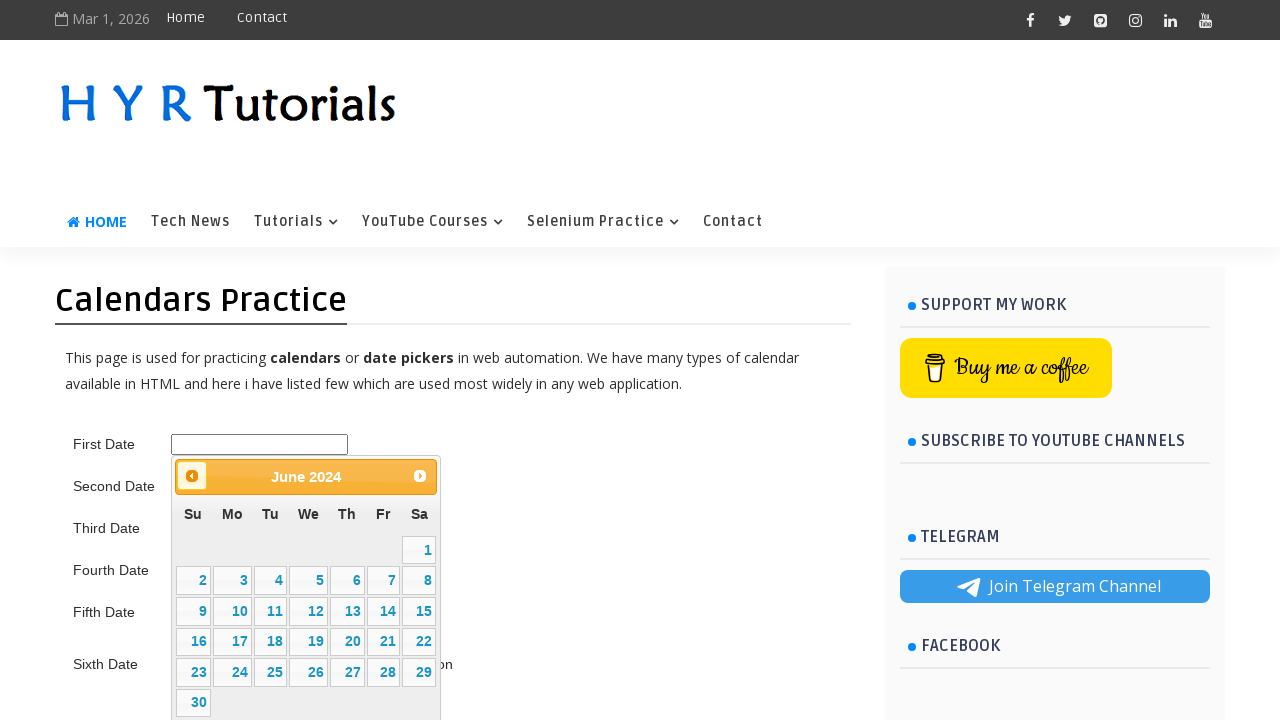

Clicked previous month button to navigate backwards at (192, 476) on xpath=//*[@id='ui-datepicker-div']/div/a[1]/span
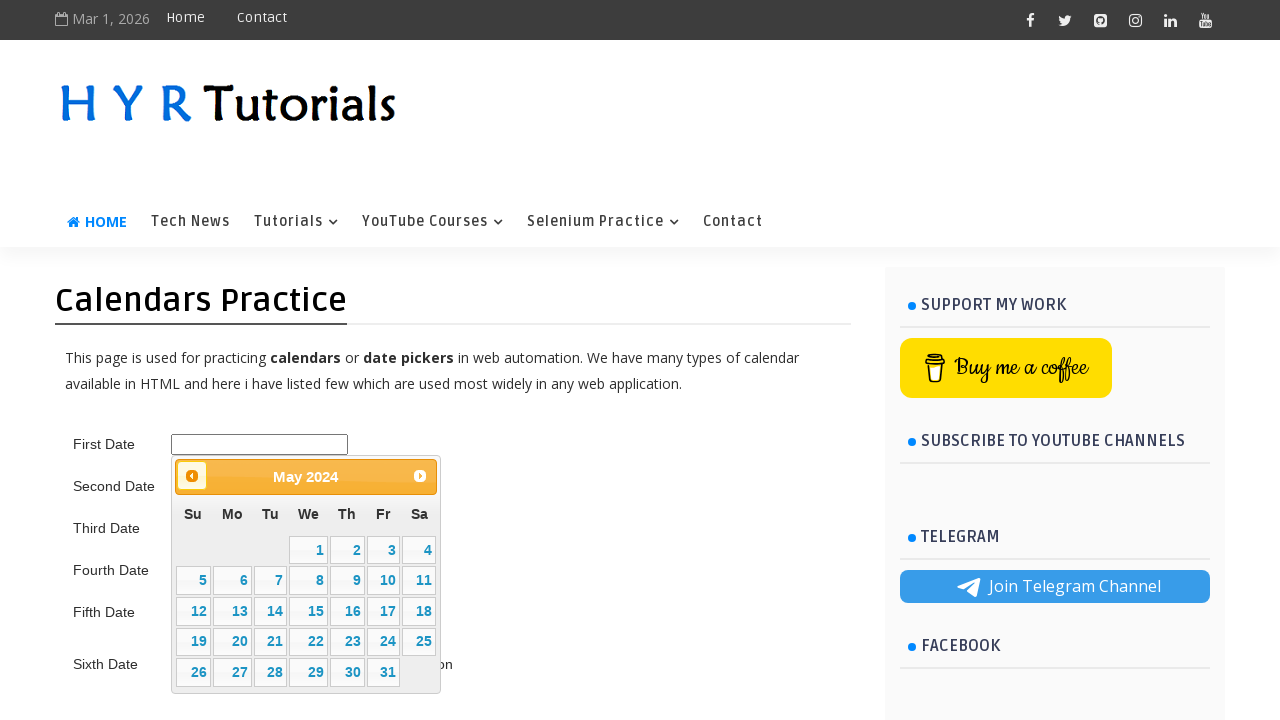

Retrieved current month: May
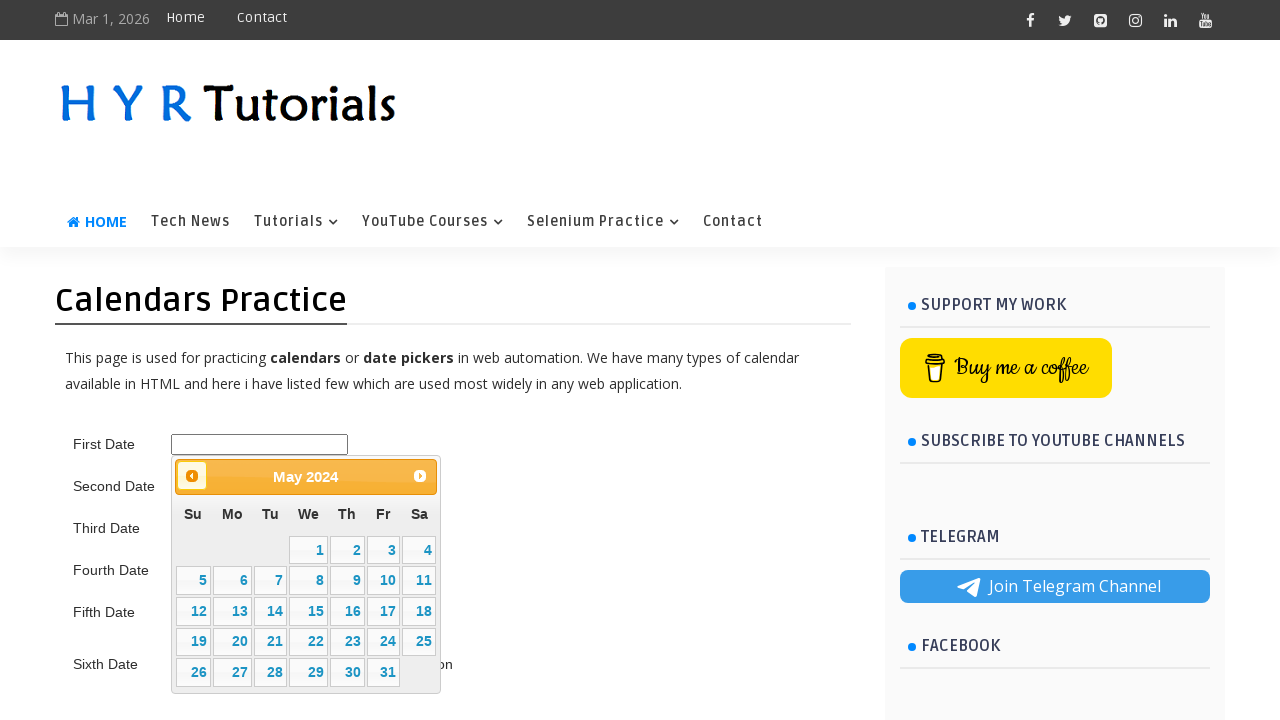

Retrieved current year: 2024
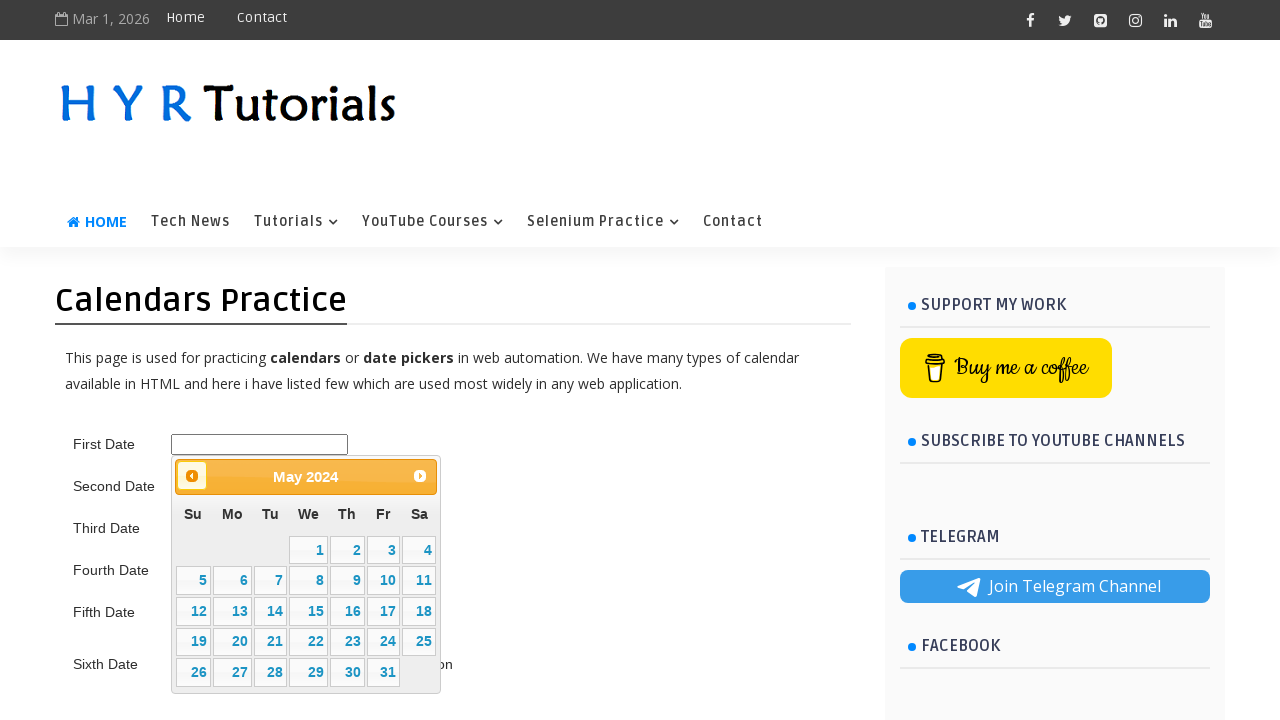

Clicked previous month button to navigate backwards at (192, 476) on xpath=//*[@id='ui-datepicker-div']/div/a[1]/span
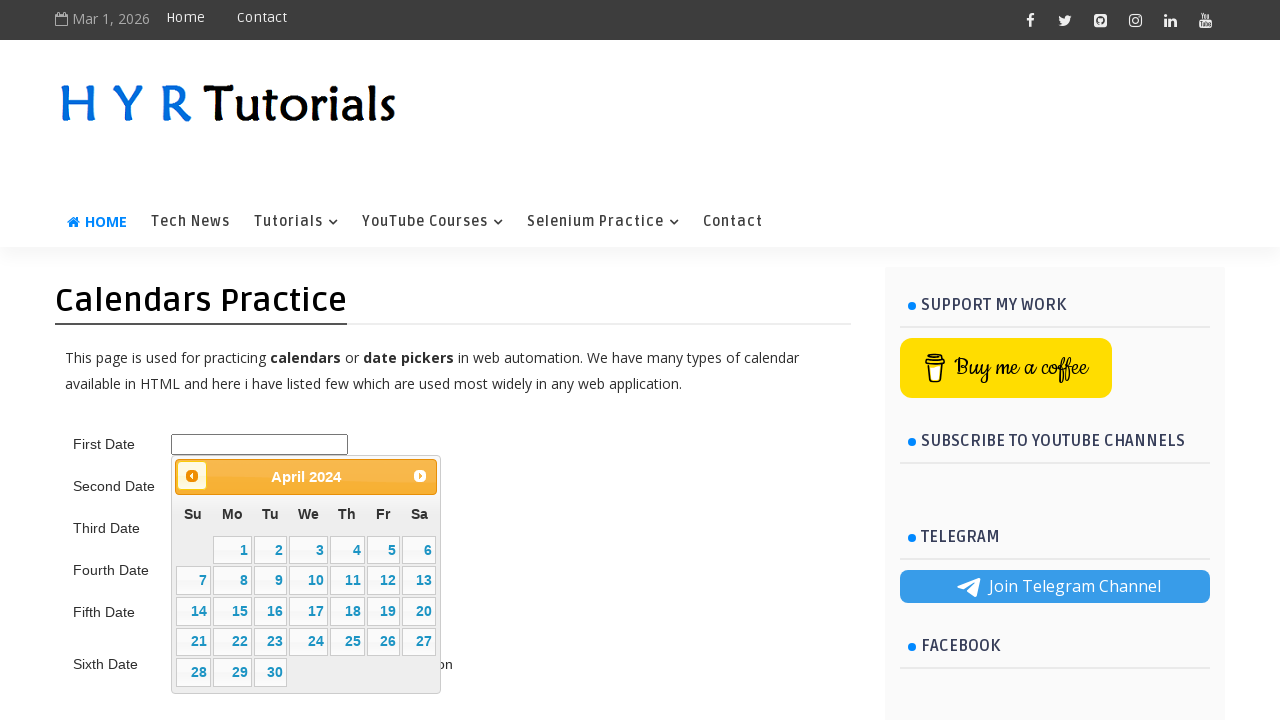

Retrieved current month: April
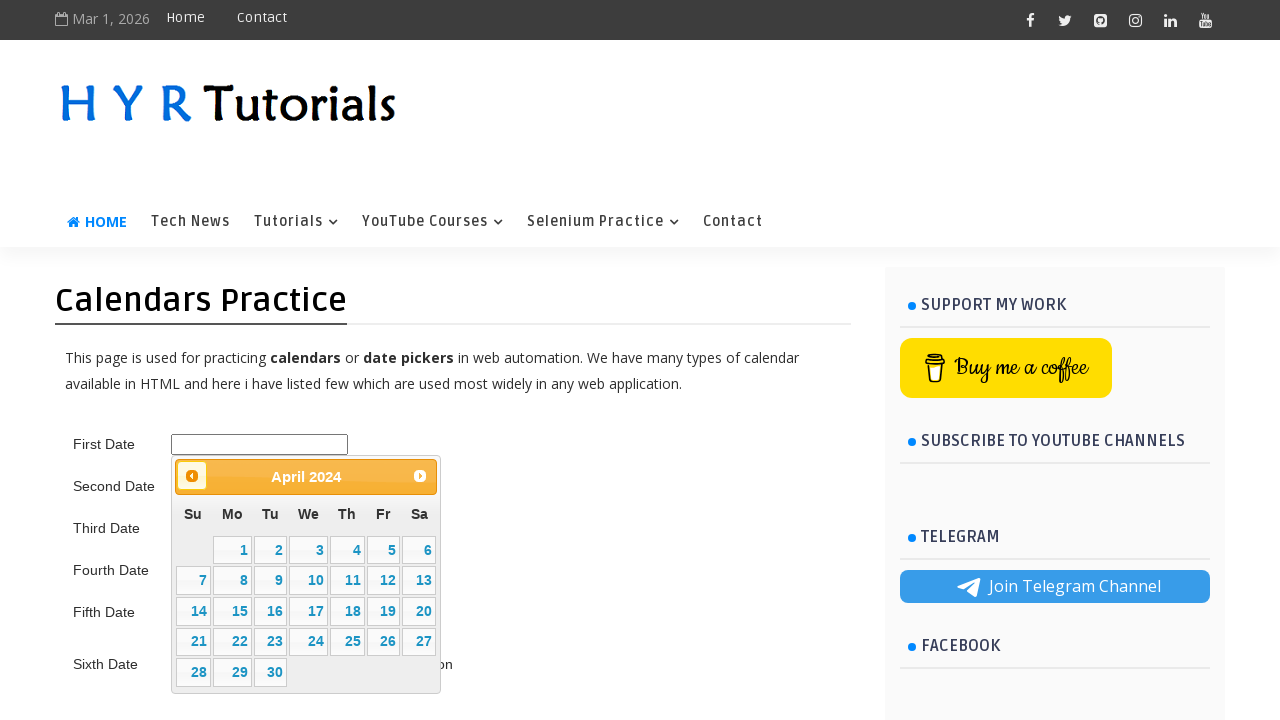

Retrieved current year: 2024
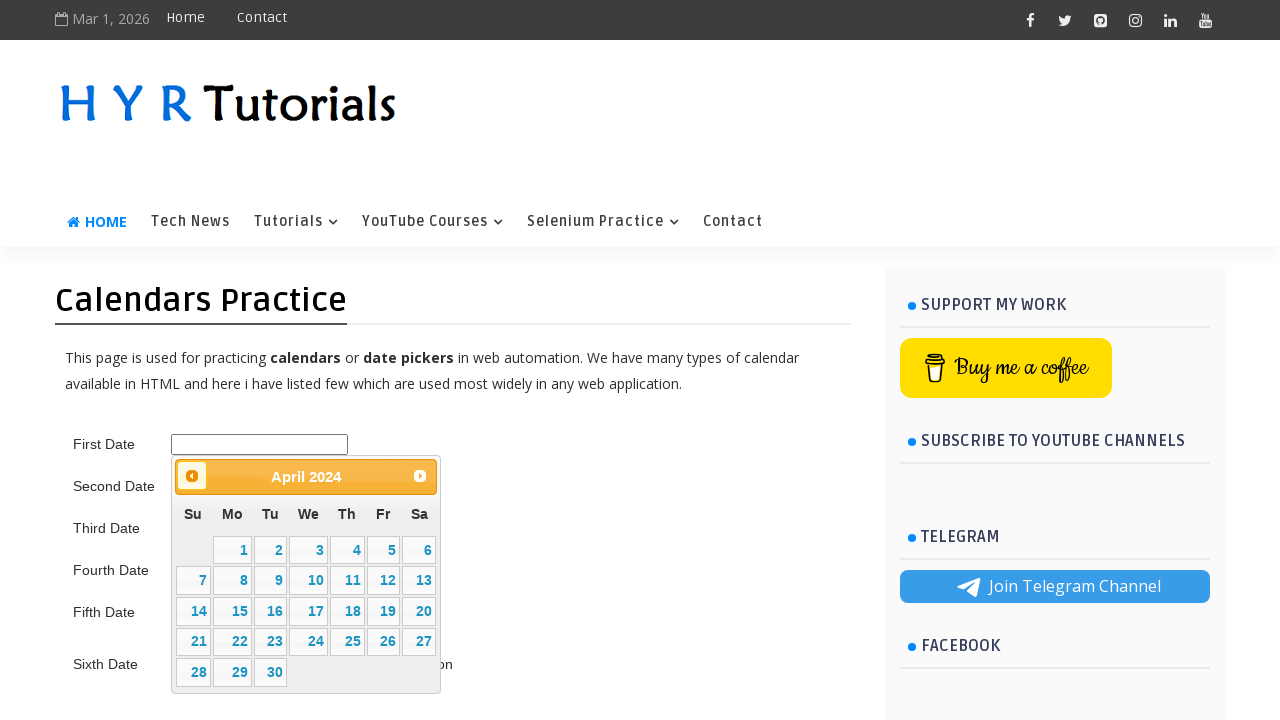

Clicked previous month button to navigate backwards at (192, 476) on xpath=//*[@id='ui-datepicker-div']/div/a[1]/span
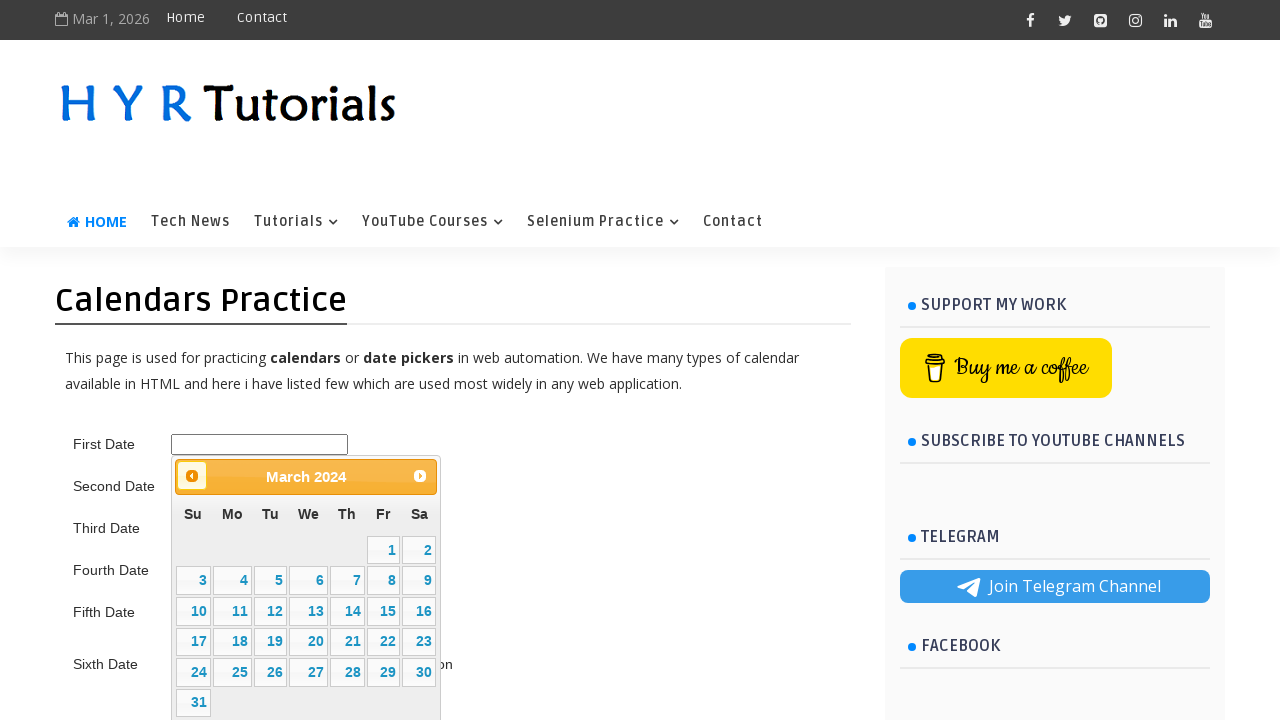

Retrieved current month: March
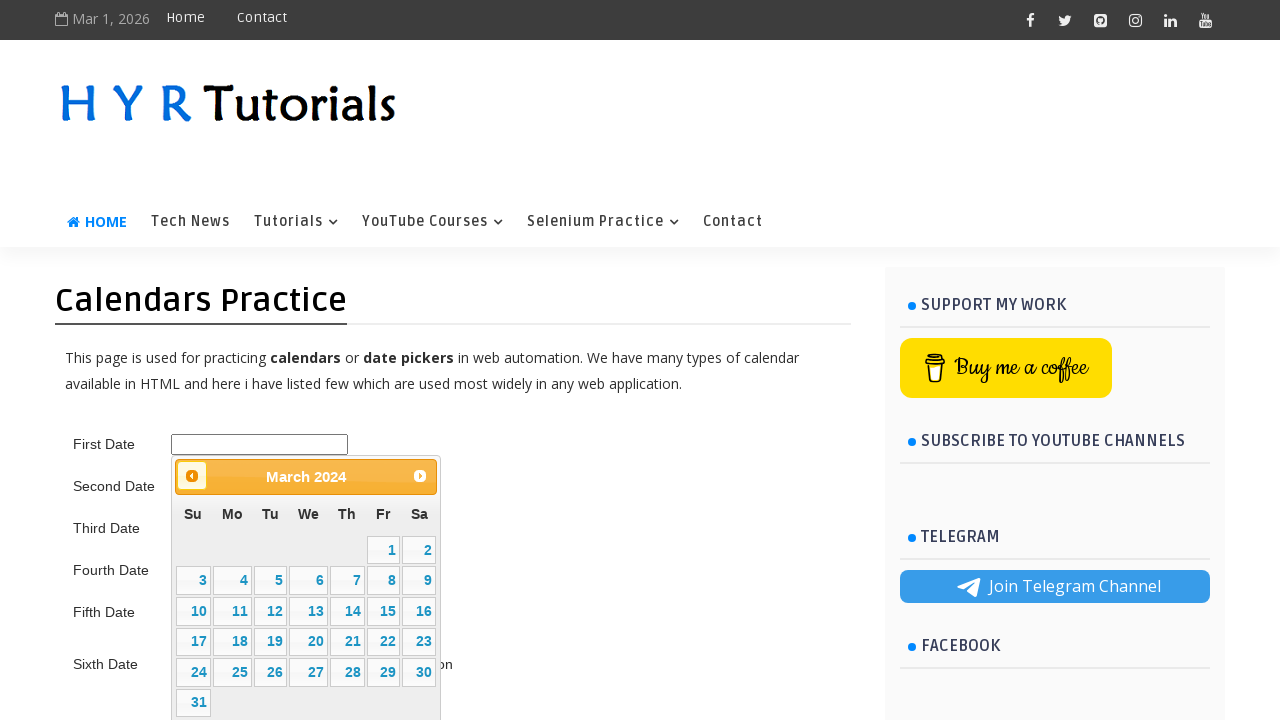

Retrieved current year: 2024
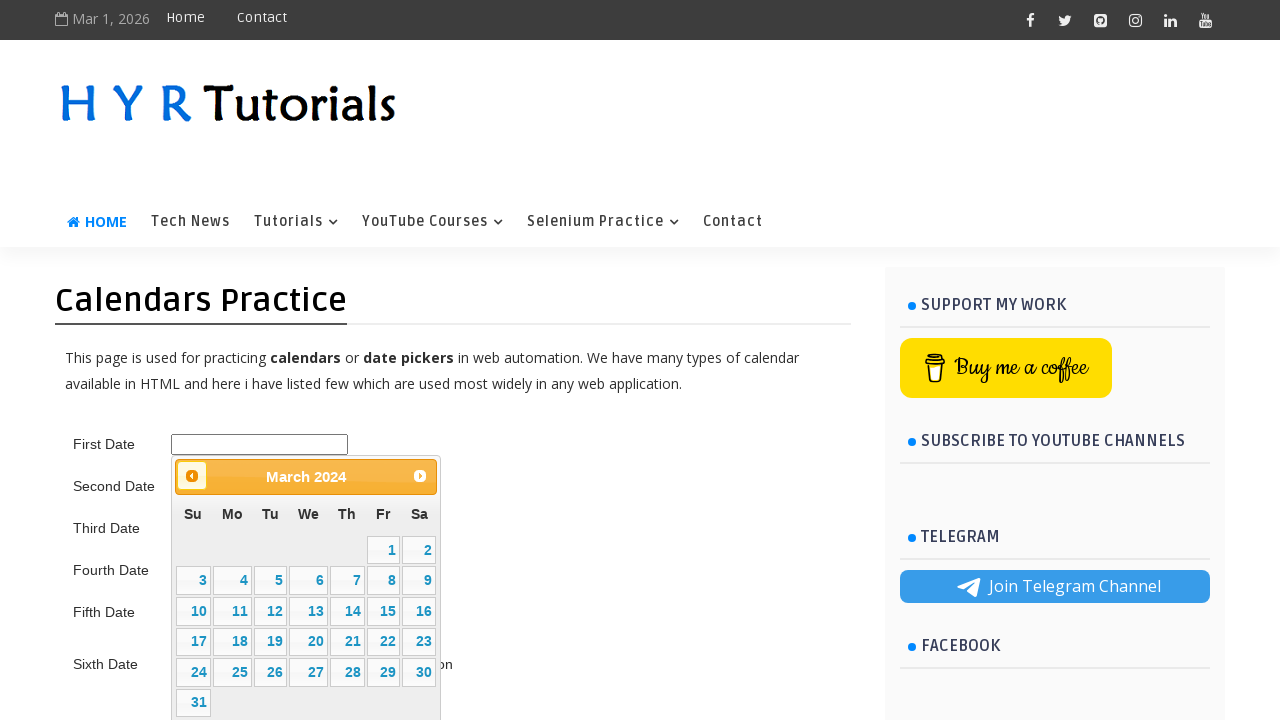

Clicked previous month button to navigate backwards at (192, 476) on xpath=//*[@id='ui-datepicker-div']/div/a[1]/span
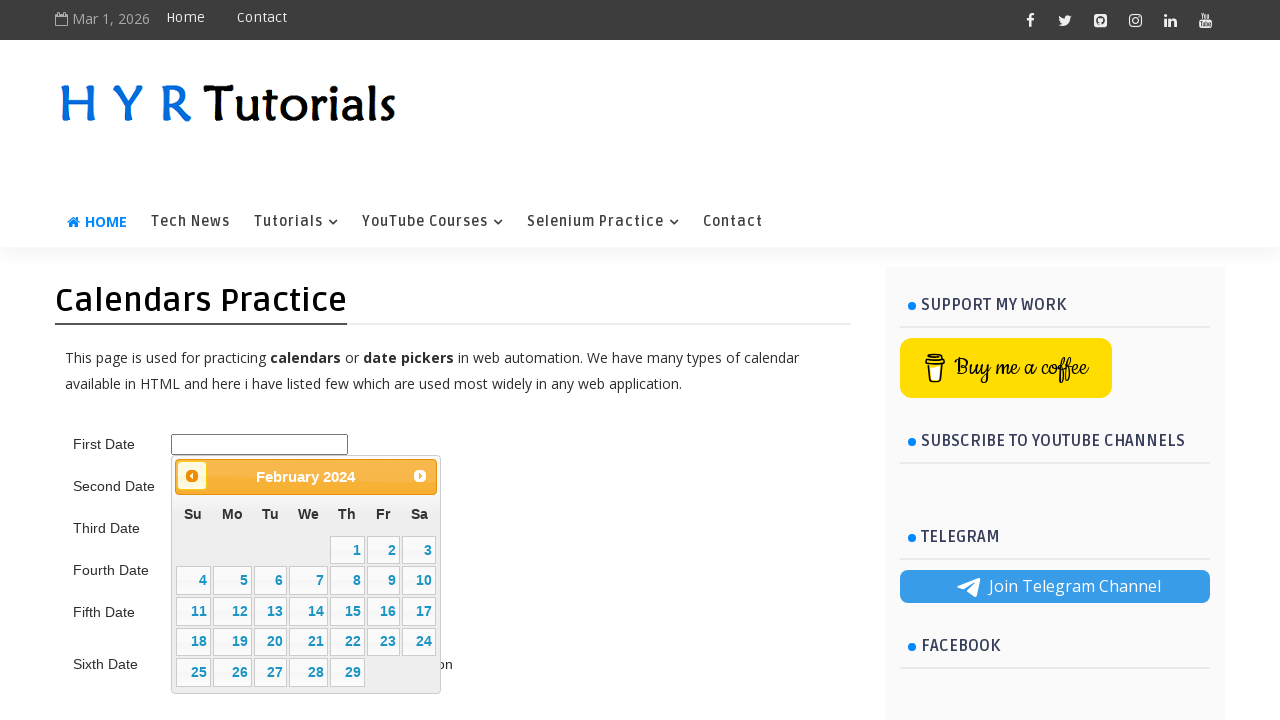

Retrieved current month: February
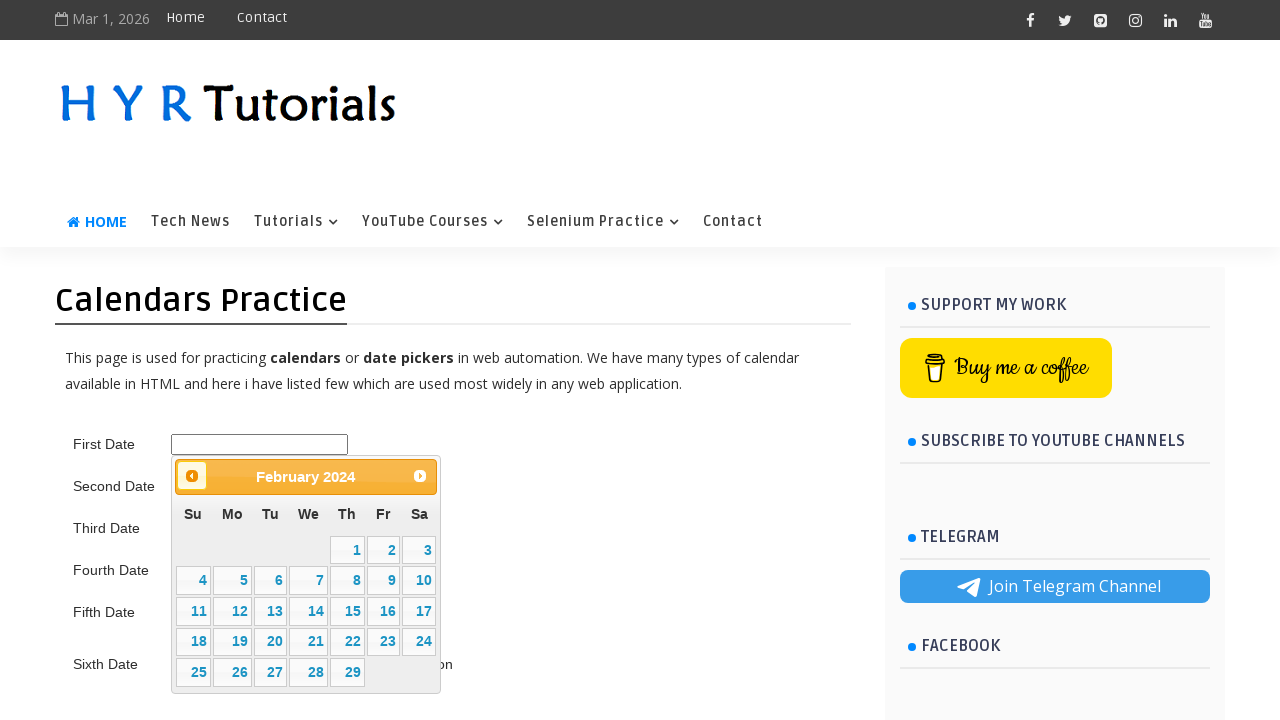

Retrieved current year: 2024
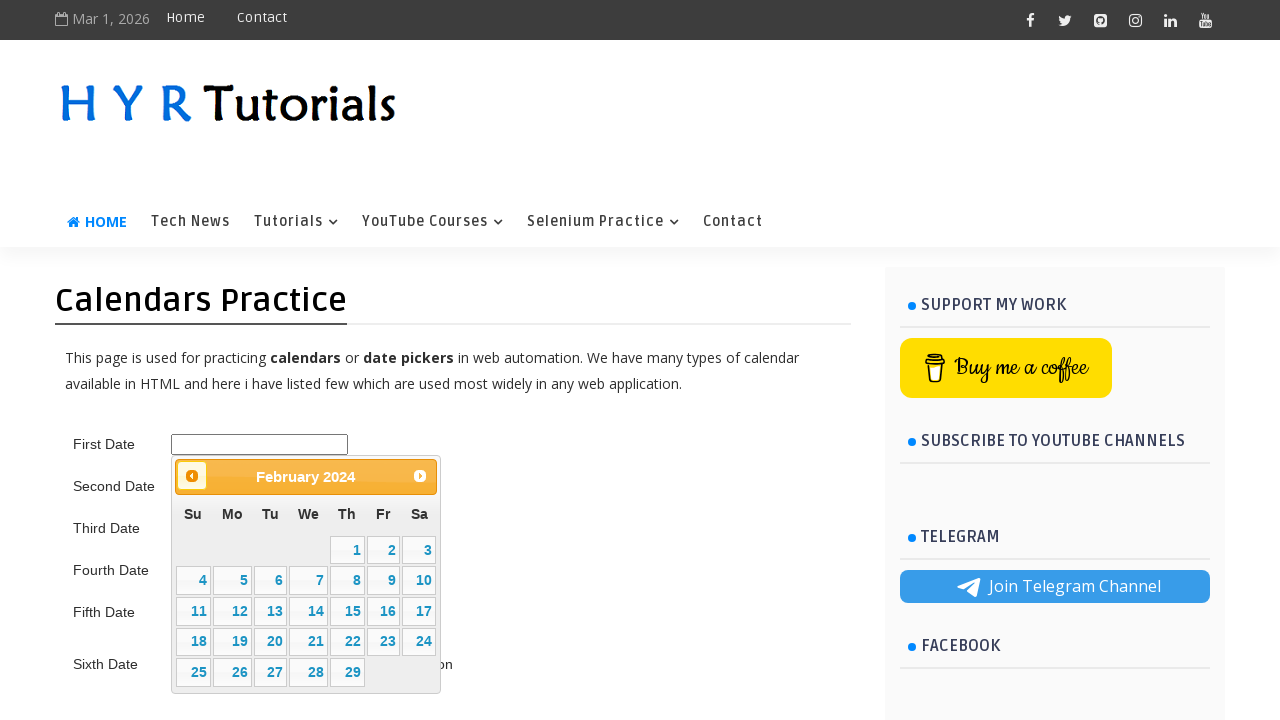

Clicked previous month button to navigate backwards at (192, 476) on xpath=//*[@id='ui-datepicker-div']/div/a[1]/span
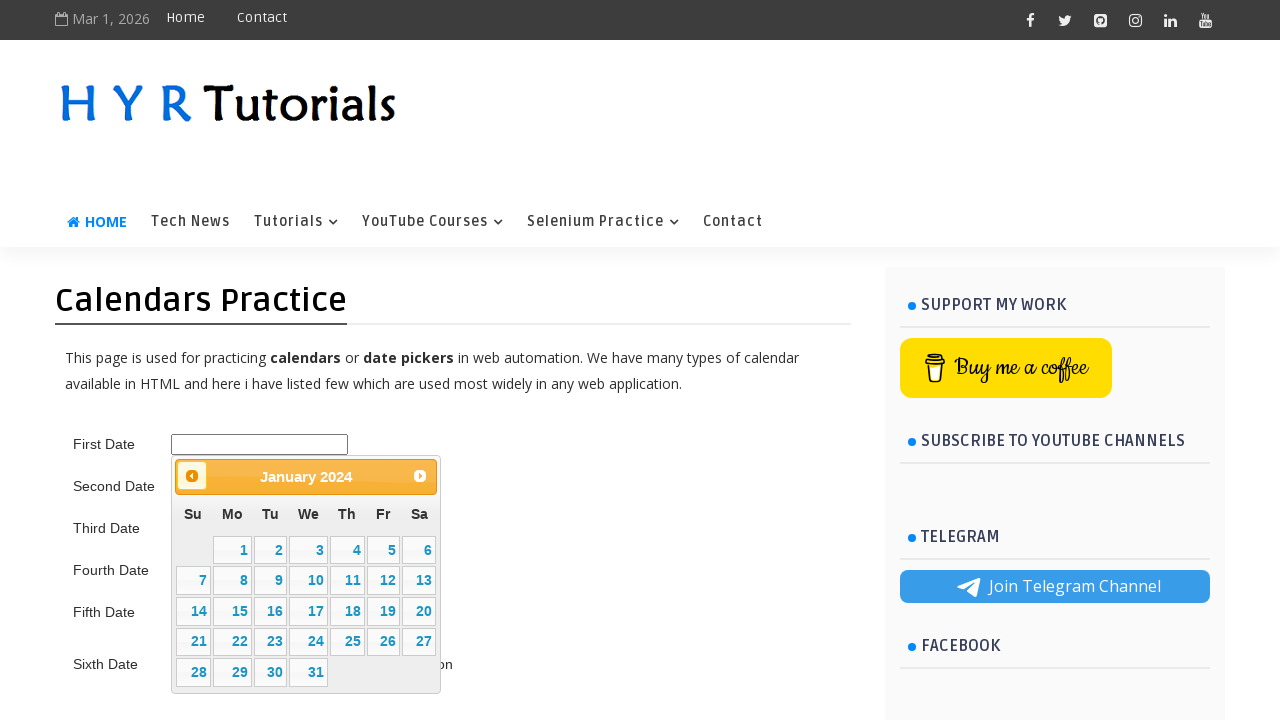

Retrieved current month: January
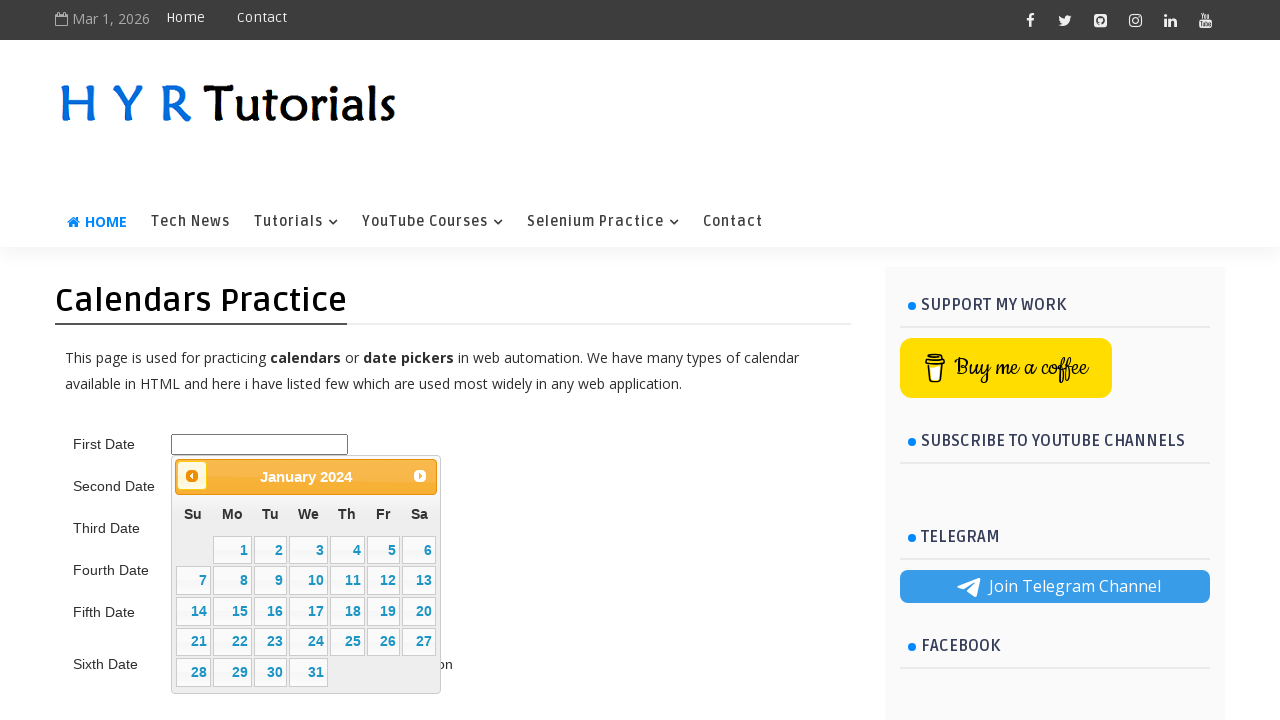

Retrieved current year: 2024
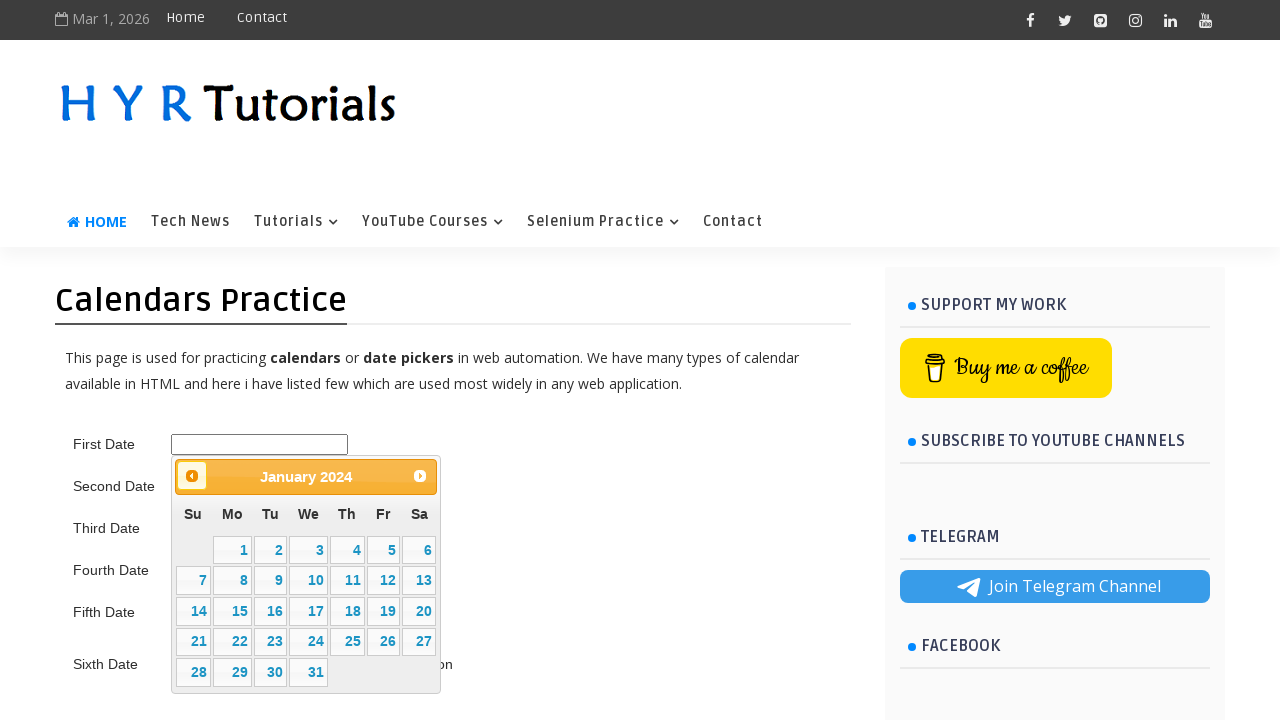

Clicked previous month button to navigate backwards at (192, 476) on xpath=//*[@id='ui-datepicker-div']/div/a[1]/span
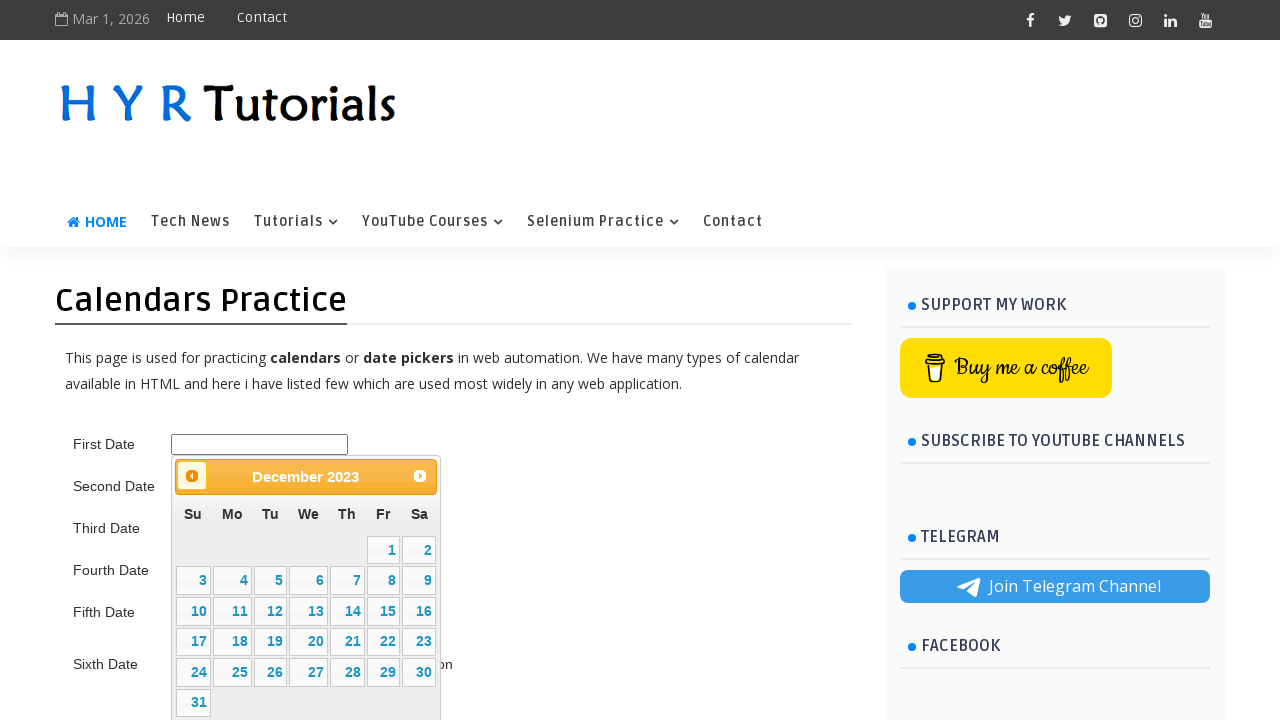

Retrieved current month: December
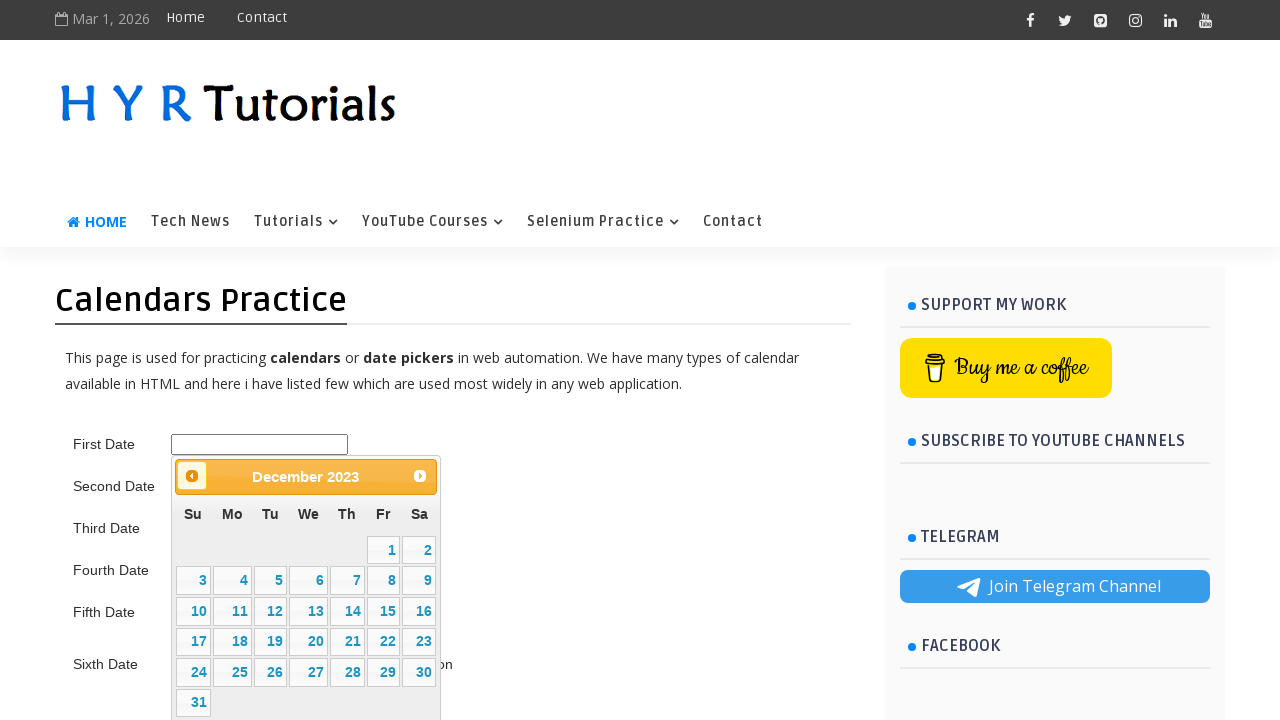

Retrieved current year: 2023
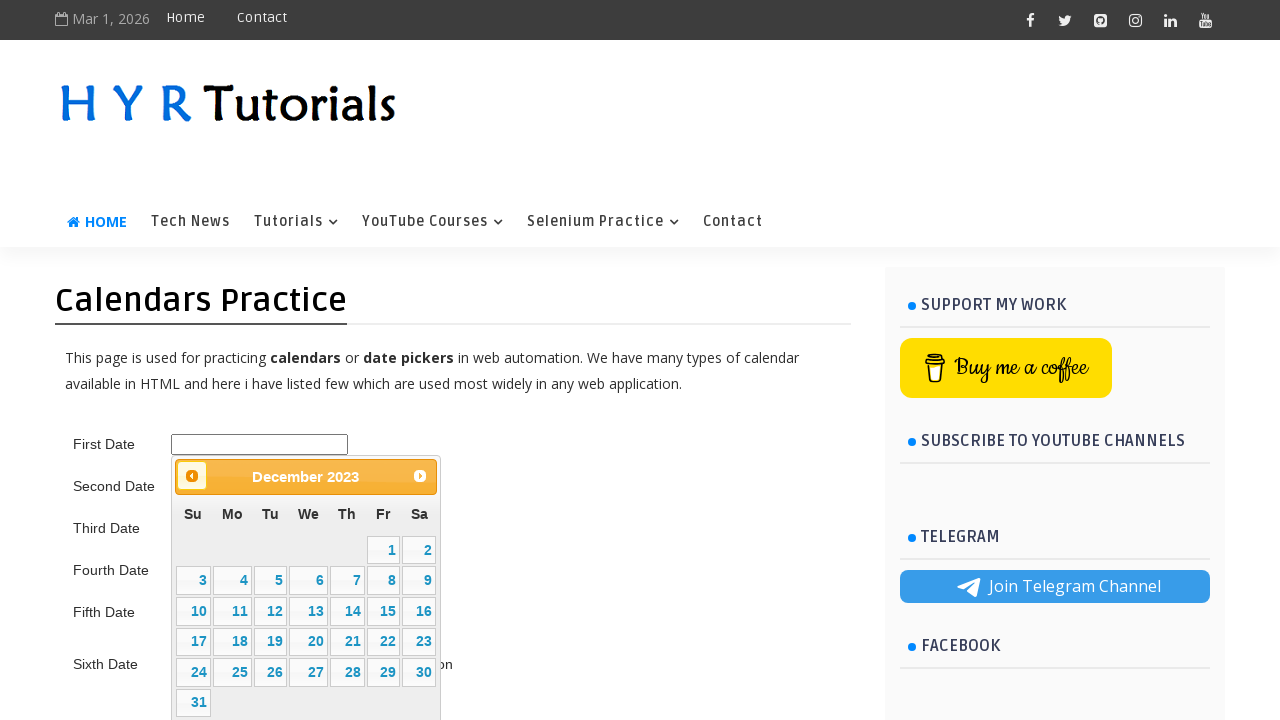

Clicked previous month button to navigate backwards at (192, 476) on xpath=//*[@id='ui-datepicker-div']/div/a[1]/span
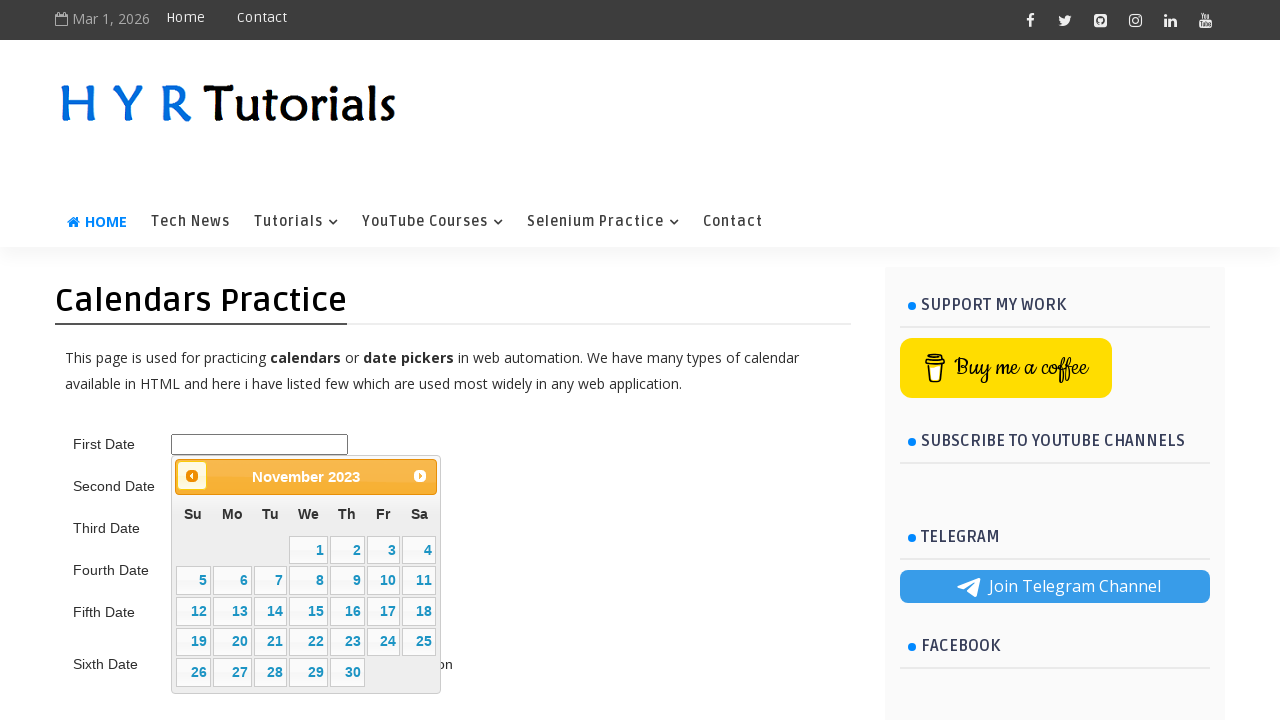

Retrieved current month: November
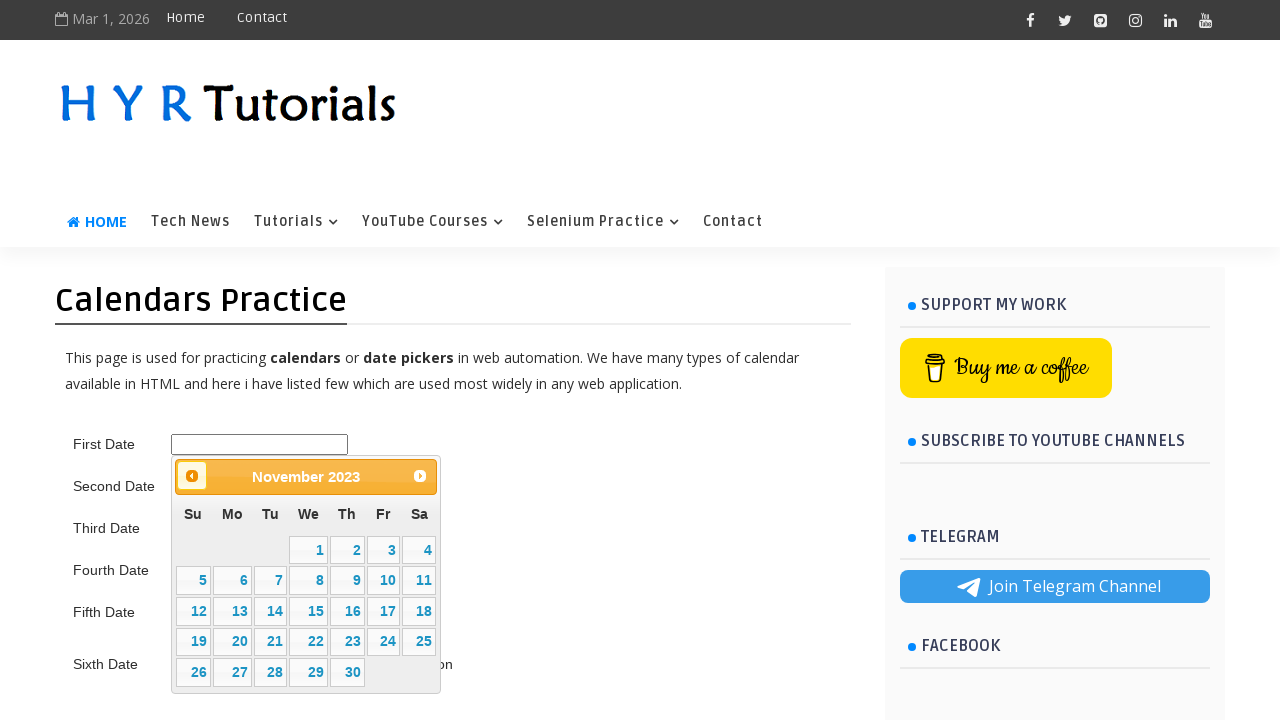

Retrieved current year: 2023
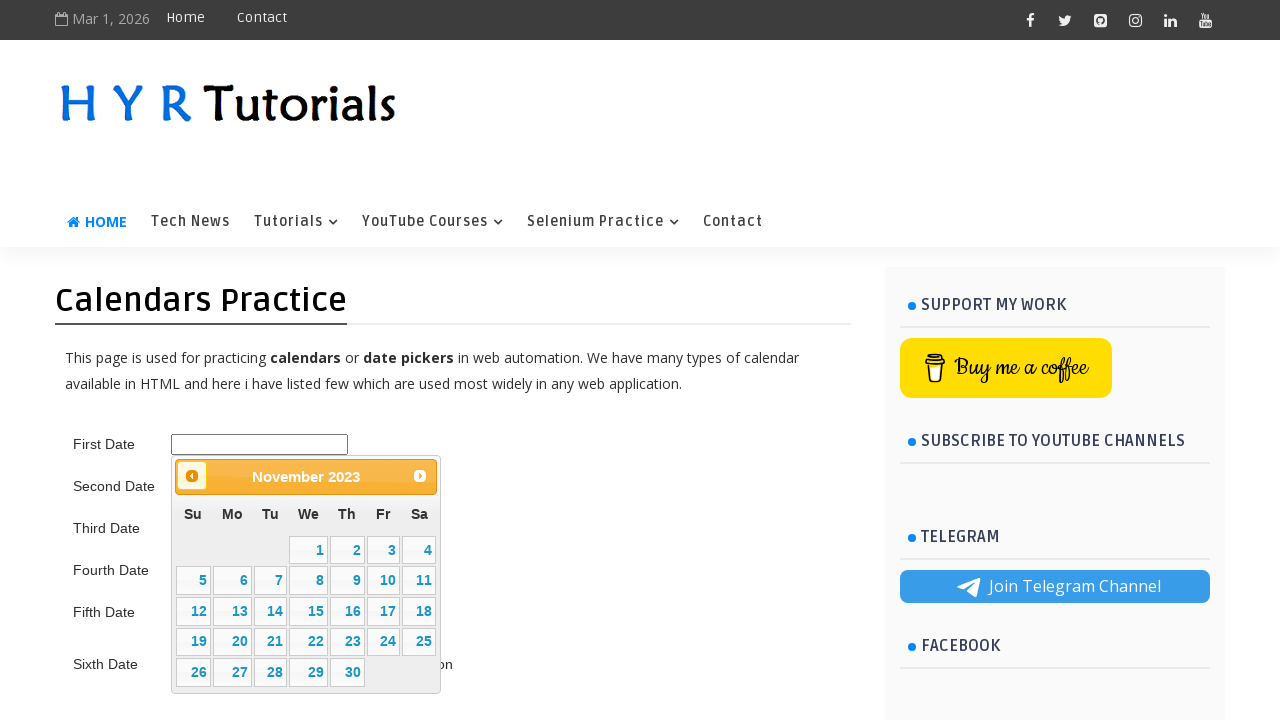

Clicked previous month button to navigate backwards at (192, 476) on xpath=//*[@id='ui-datepicker-div']/div/a[1]/span
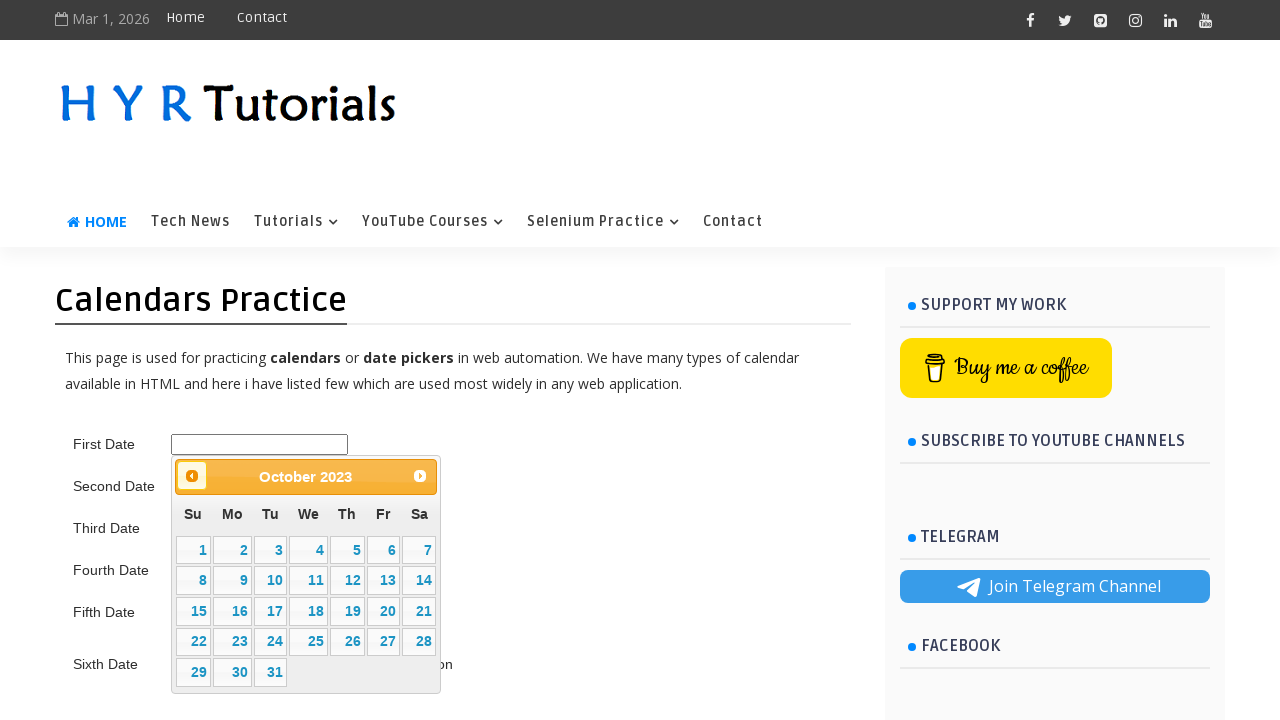

Retrieved current month: October
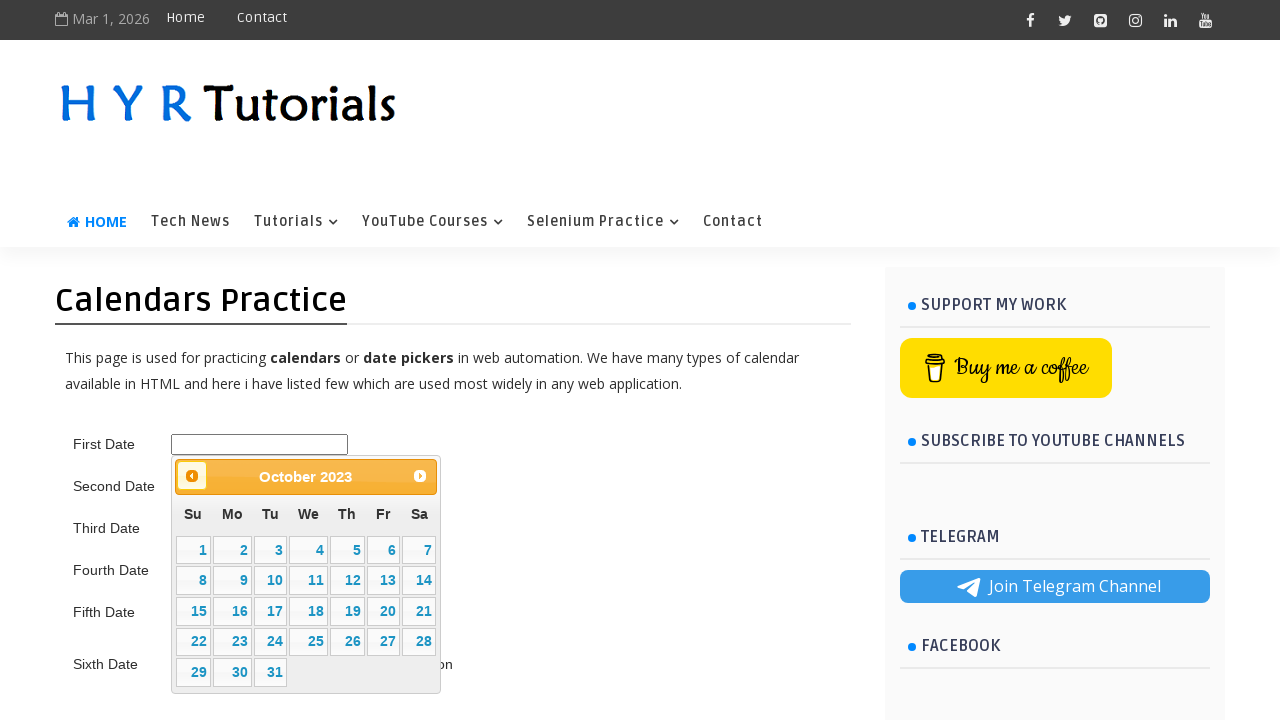

Retrieved current year: 2023
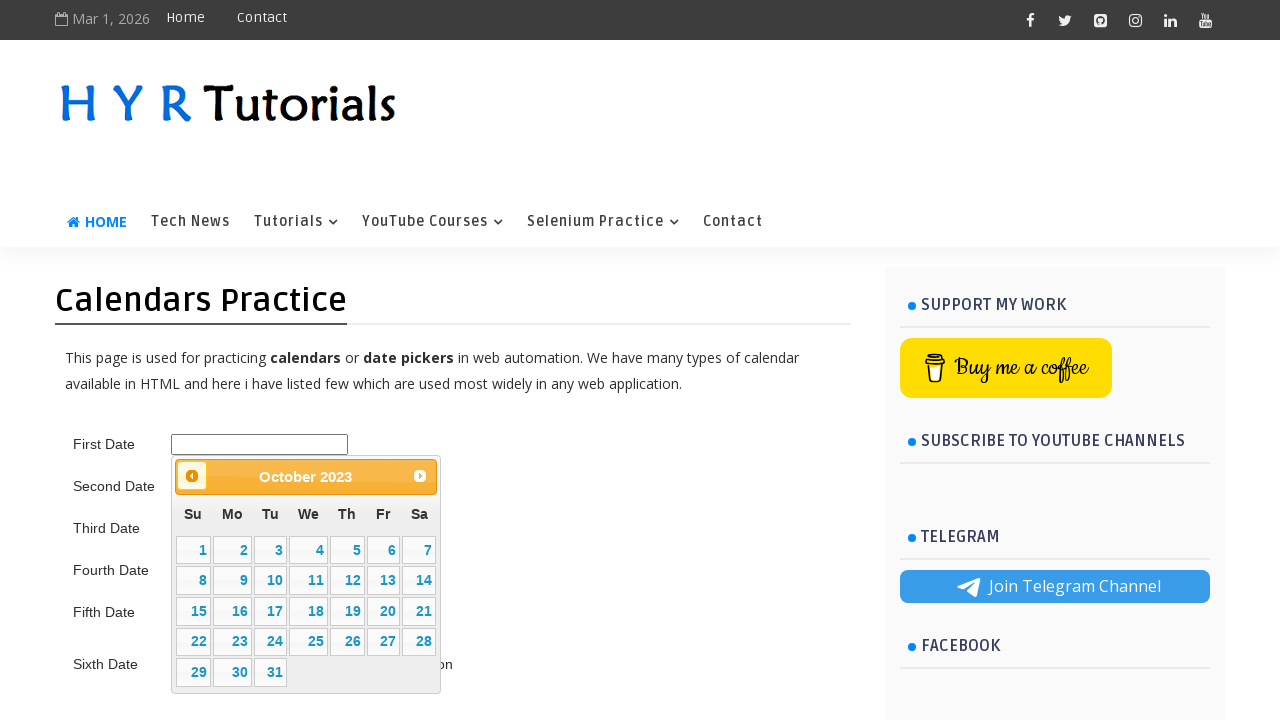

Clicked previous month button to navigate backwards at (192, 476) on xpath=//*[@id='ui-datepicker-div']/div/a[1]/span
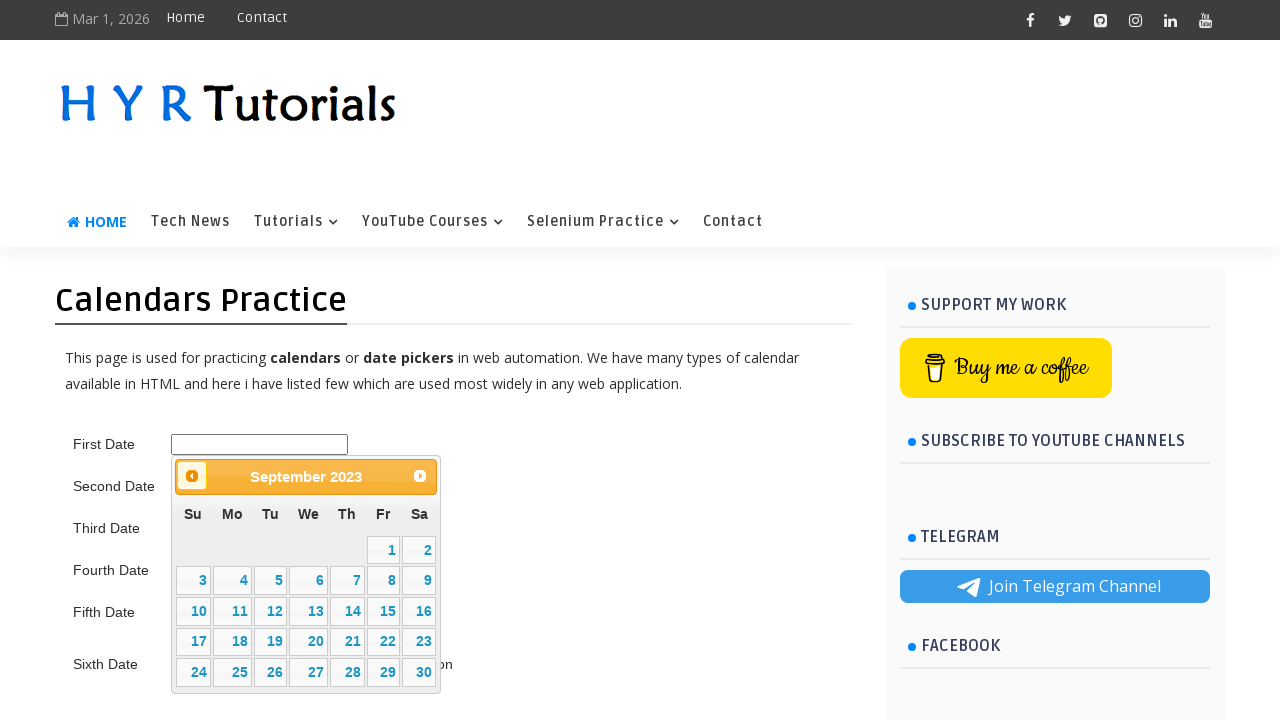

Retrieved current month: September
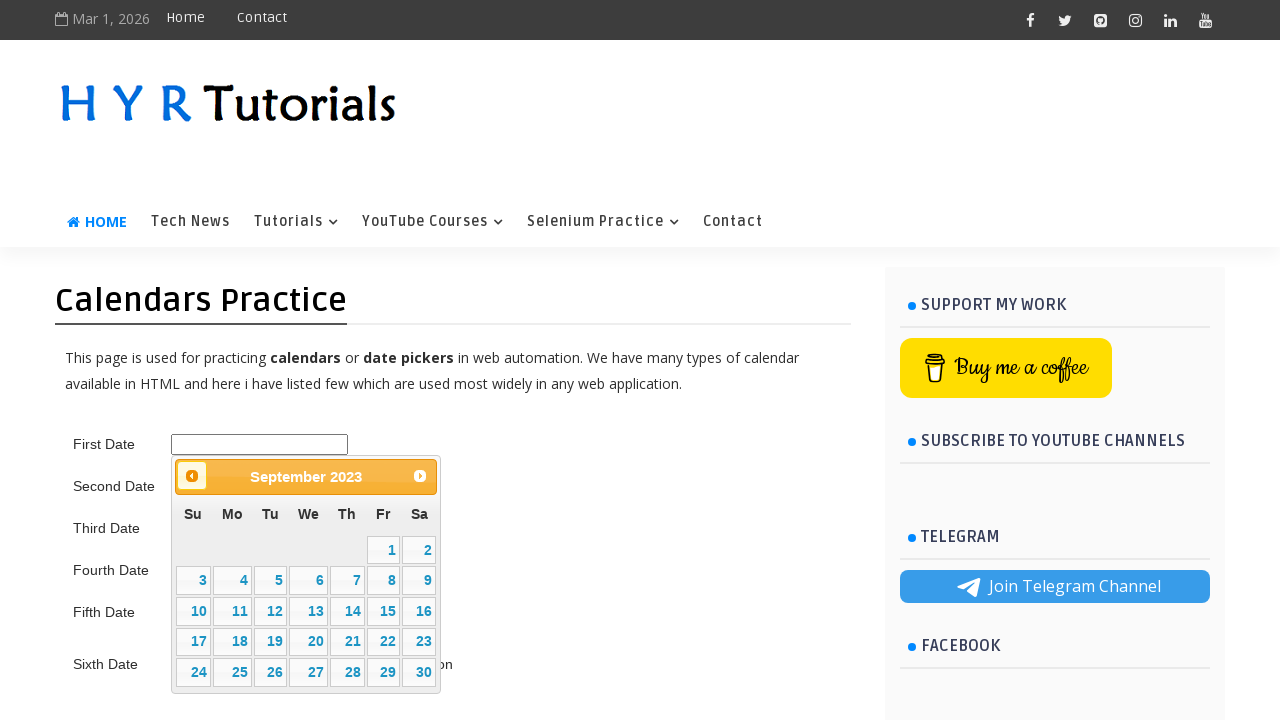

Retrieved current year: 2023
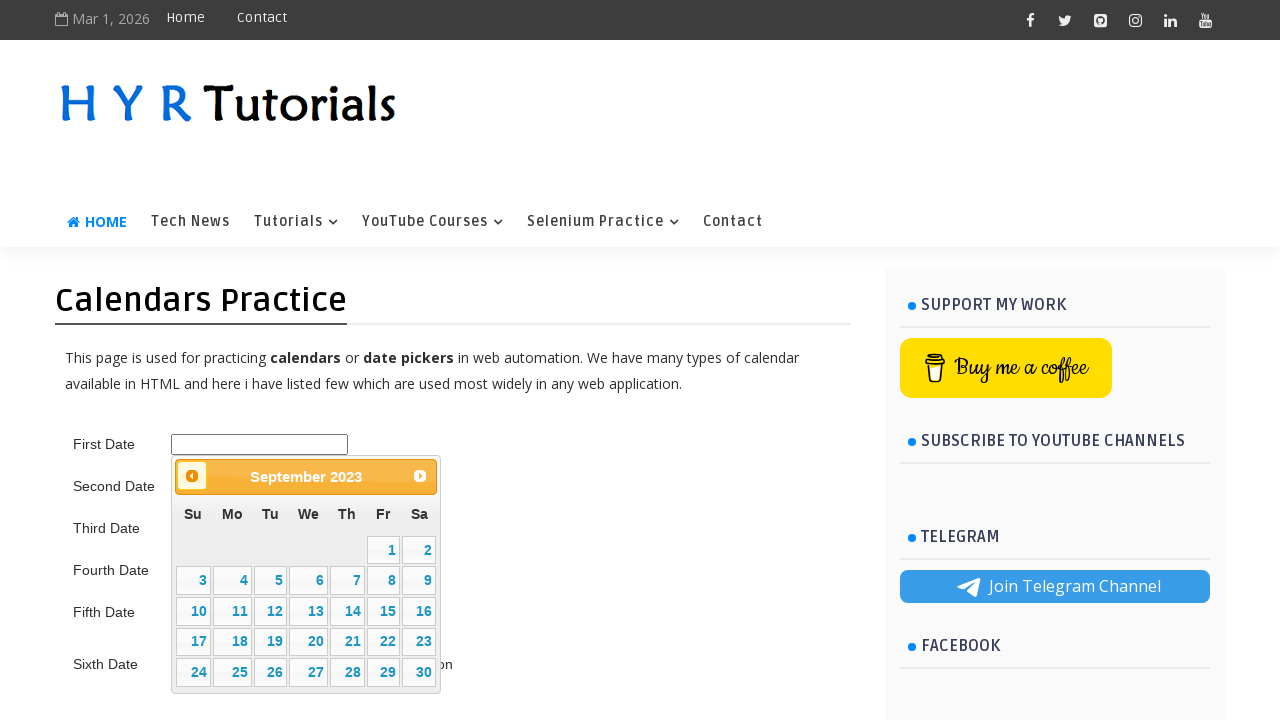

Clicked previous month button to navigate backwards at (192, 476) on xpath=//*[@id='ui-datepicker-div']/div/a[1]/span
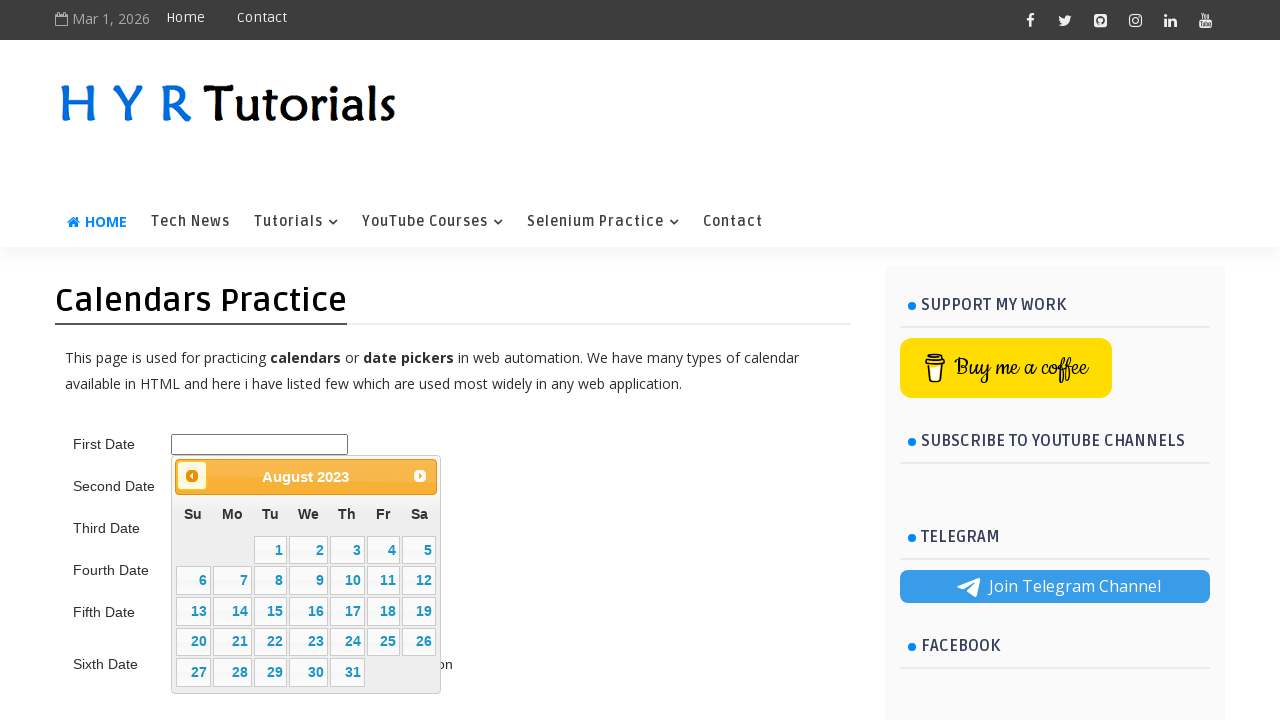

Retrieved current month: August
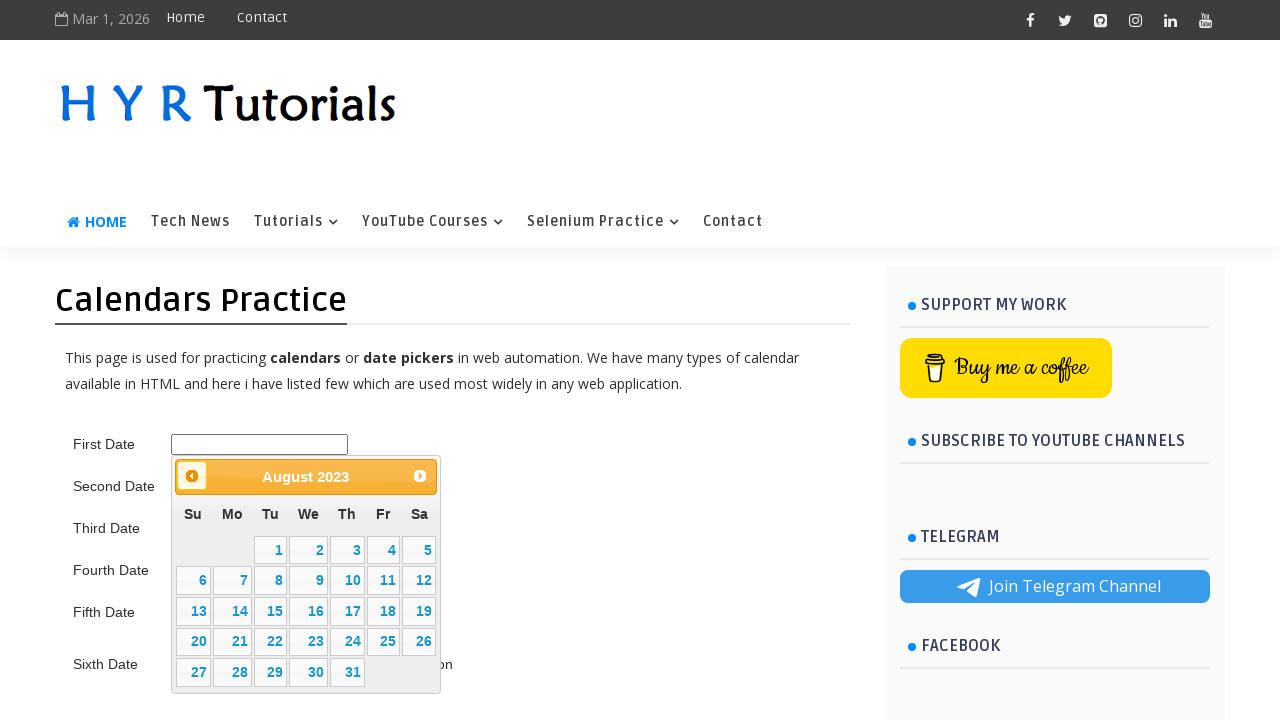

Retrieved current year: 2023
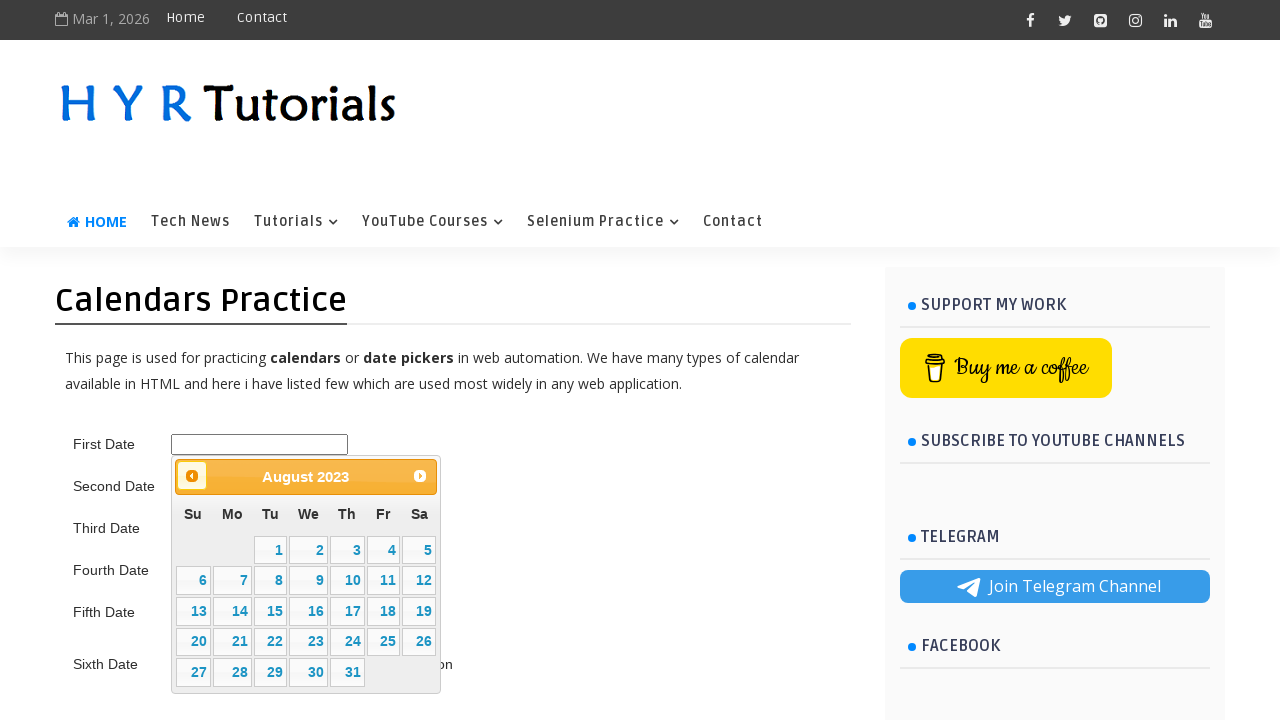

Clicked previous month button to navigate backwards at (192, 476) on xpath=//*[@id='ui-datepicker-div']/div/a[1]/span
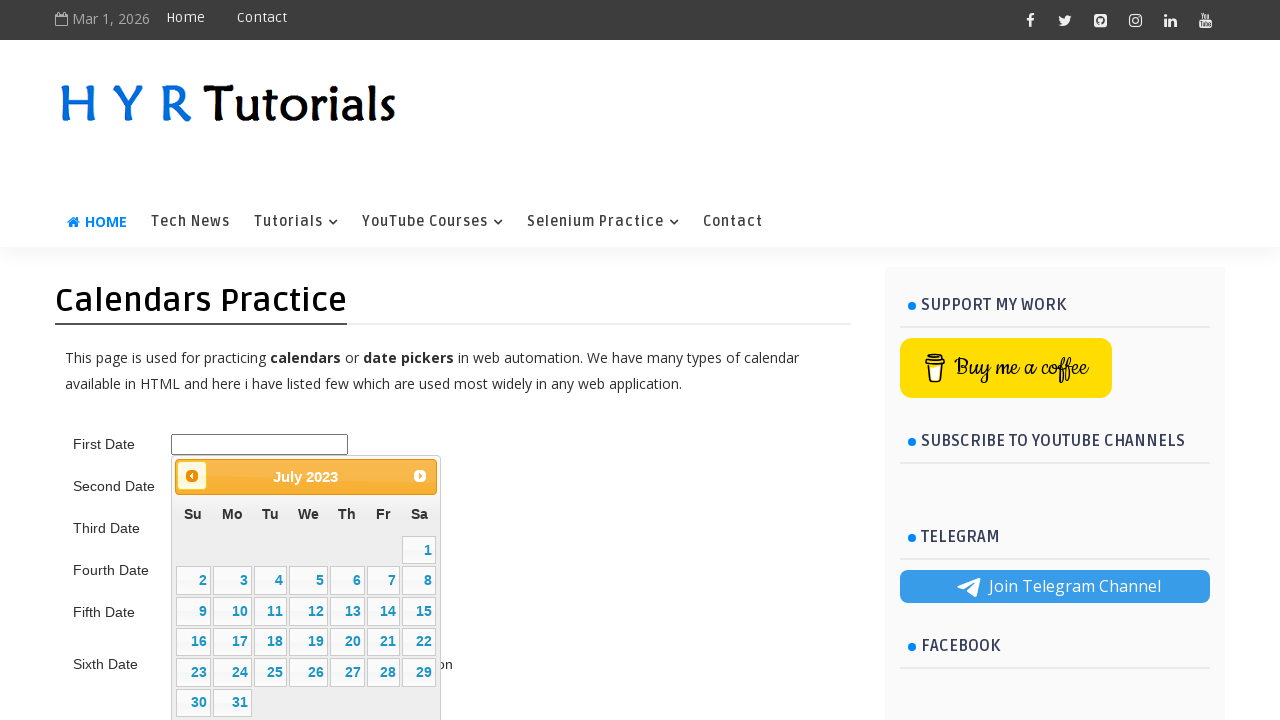

Retrieved current month: July
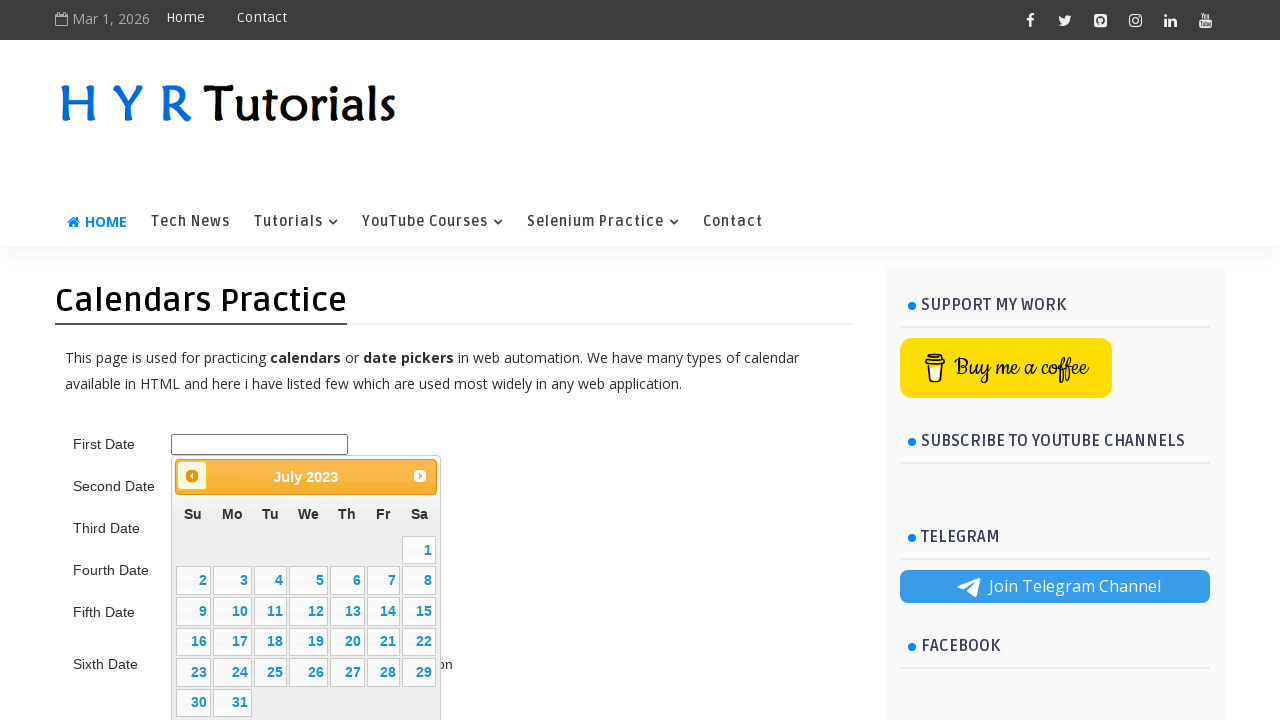

Retrieved current year: 2023
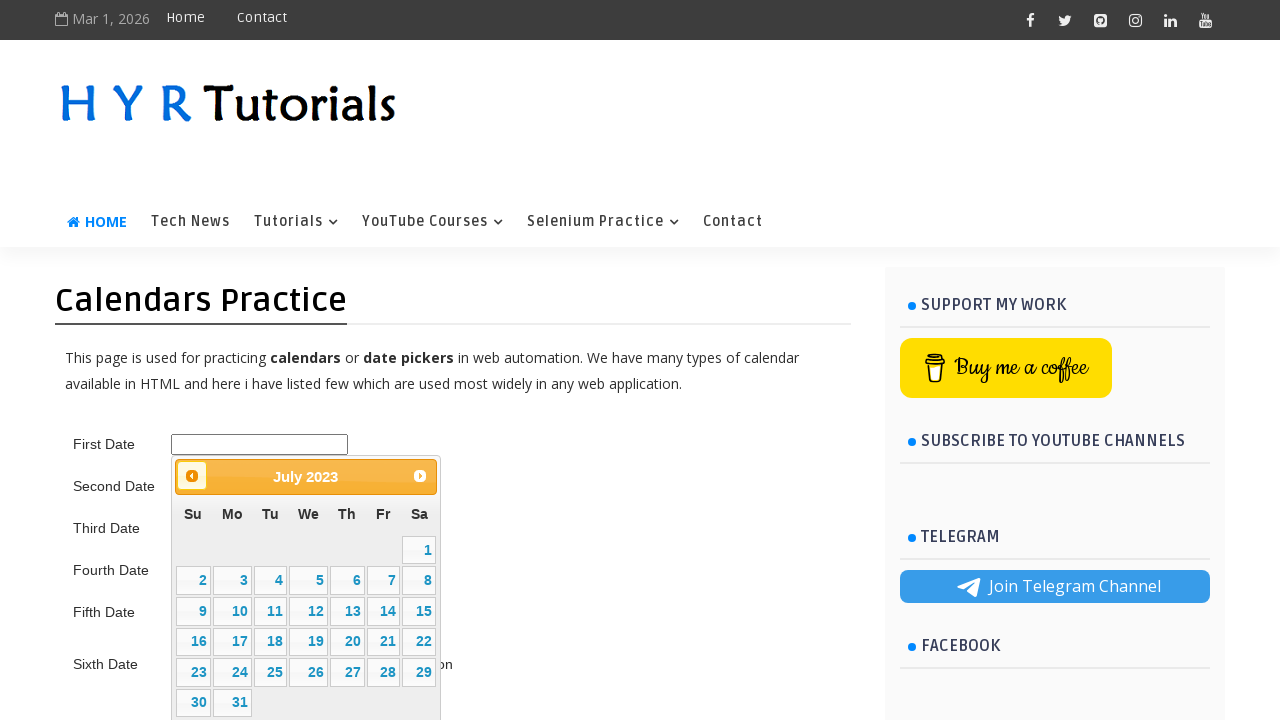

Clicked previous month button to navigate backwards at (192, 476) on xpath=//*[@id='ui-datepicker-div']/div/a[1]/span
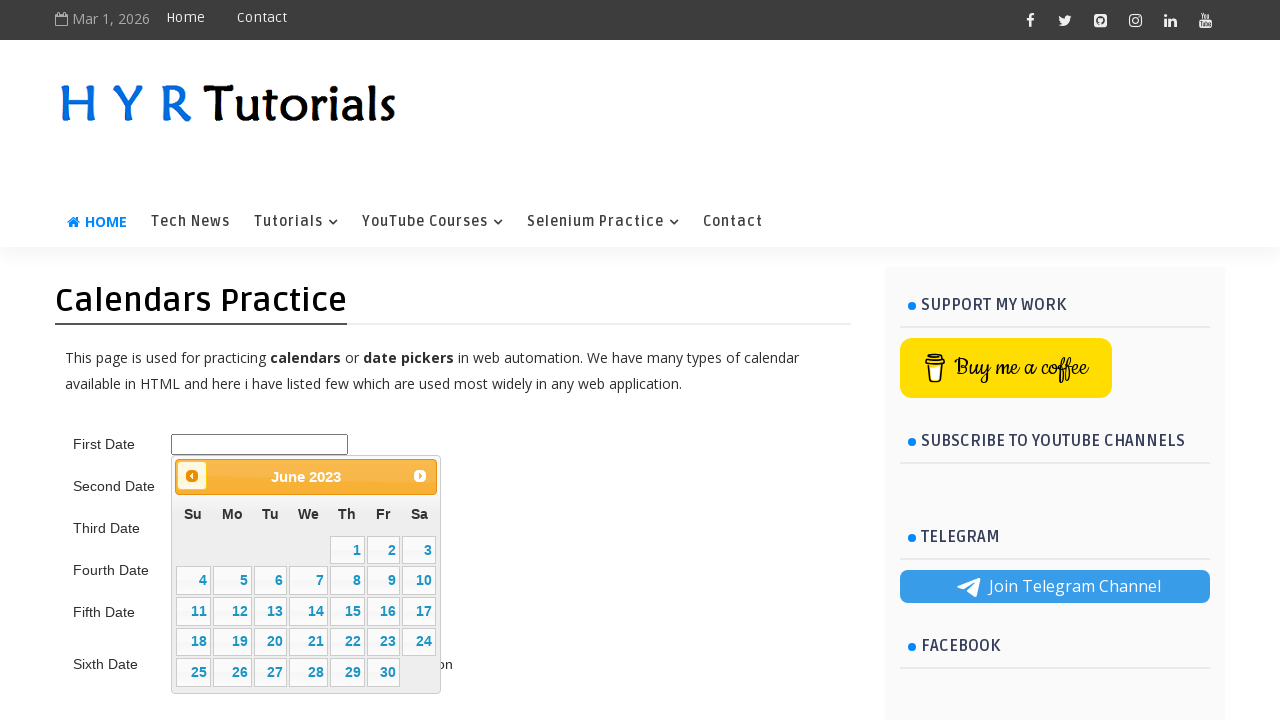

Retrieved current month: June
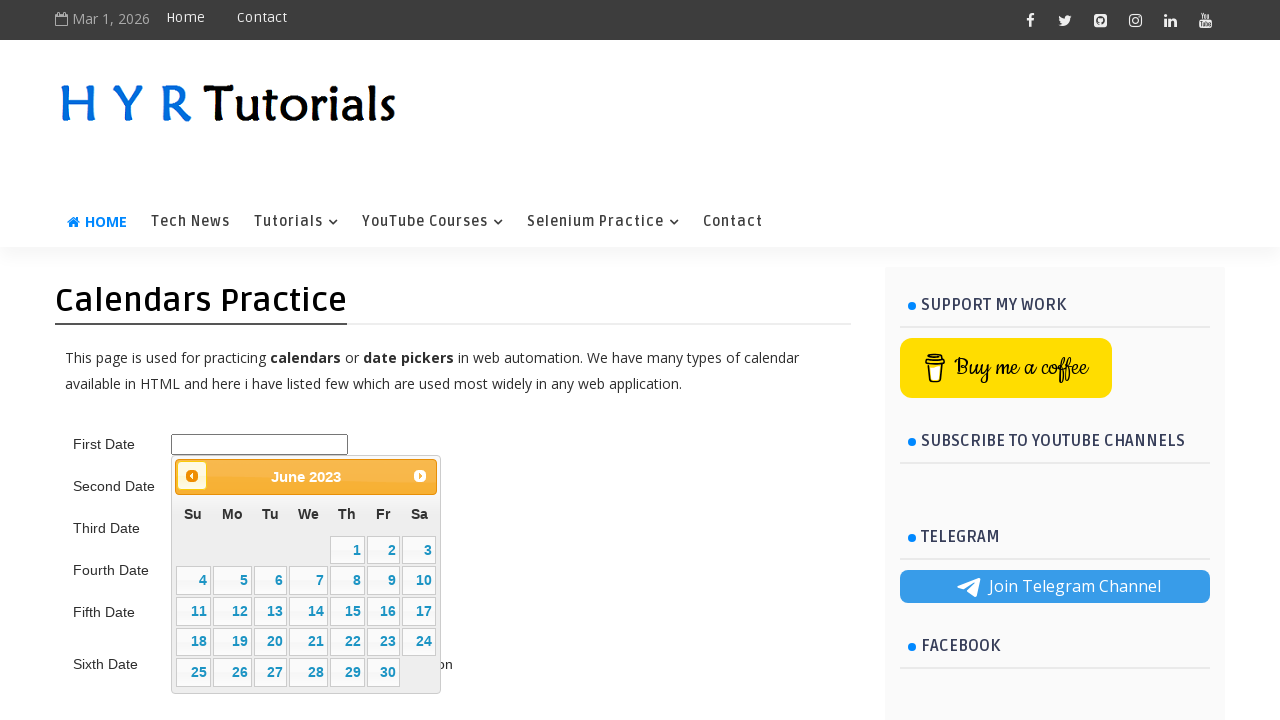

Retrieved current year: 2023
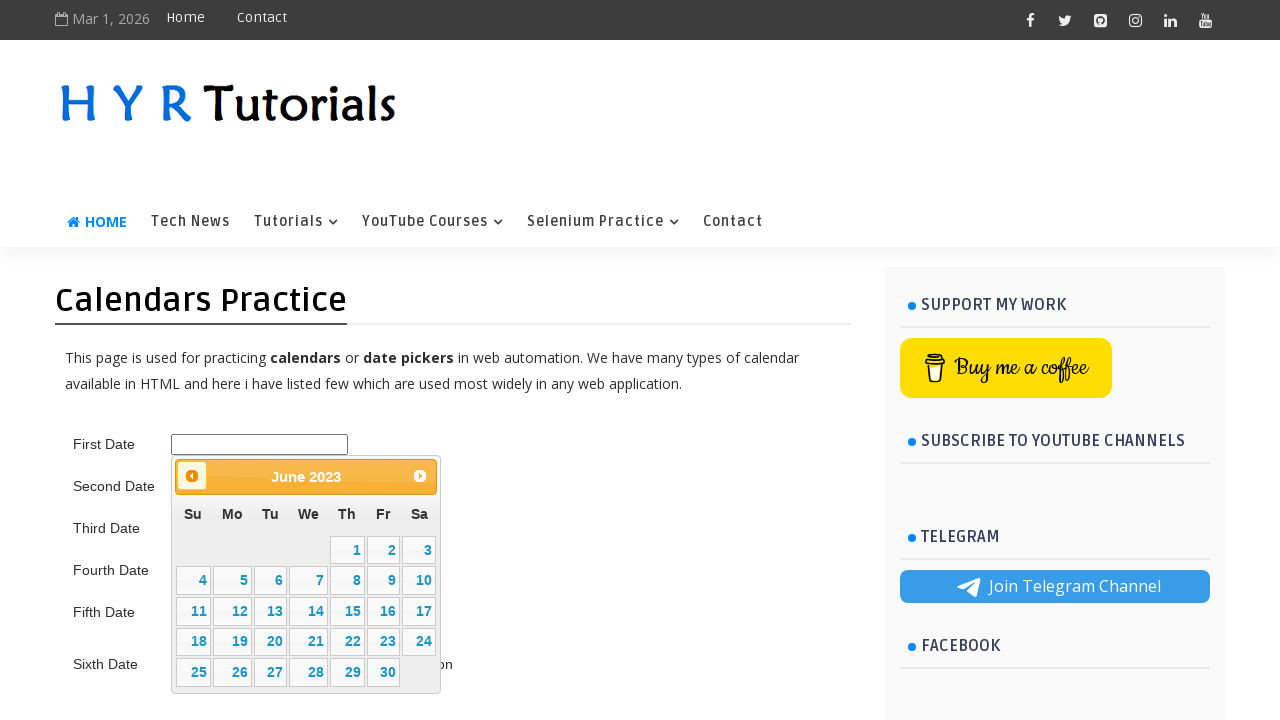

Clicked previous month button to navigate backwards at (192, 476) on xpath=//*[@id='ui-datepicker-div']/div/a[1]/span
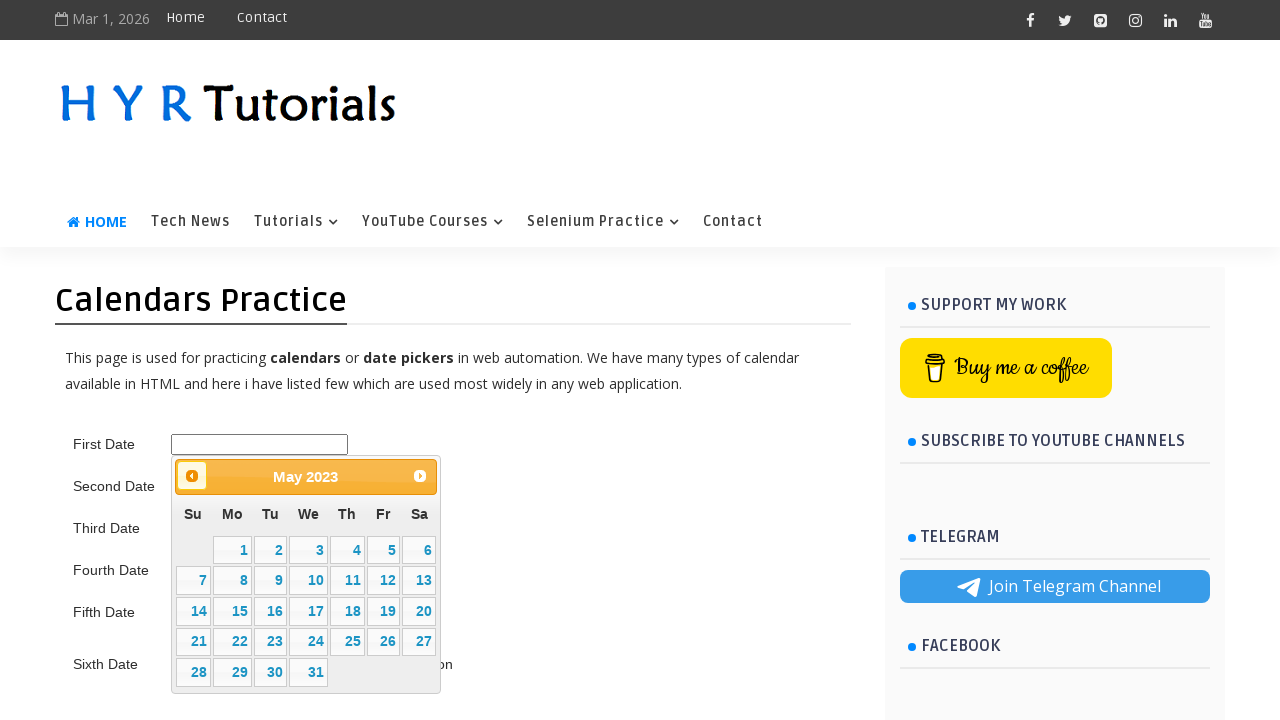

Retrieved current month: May
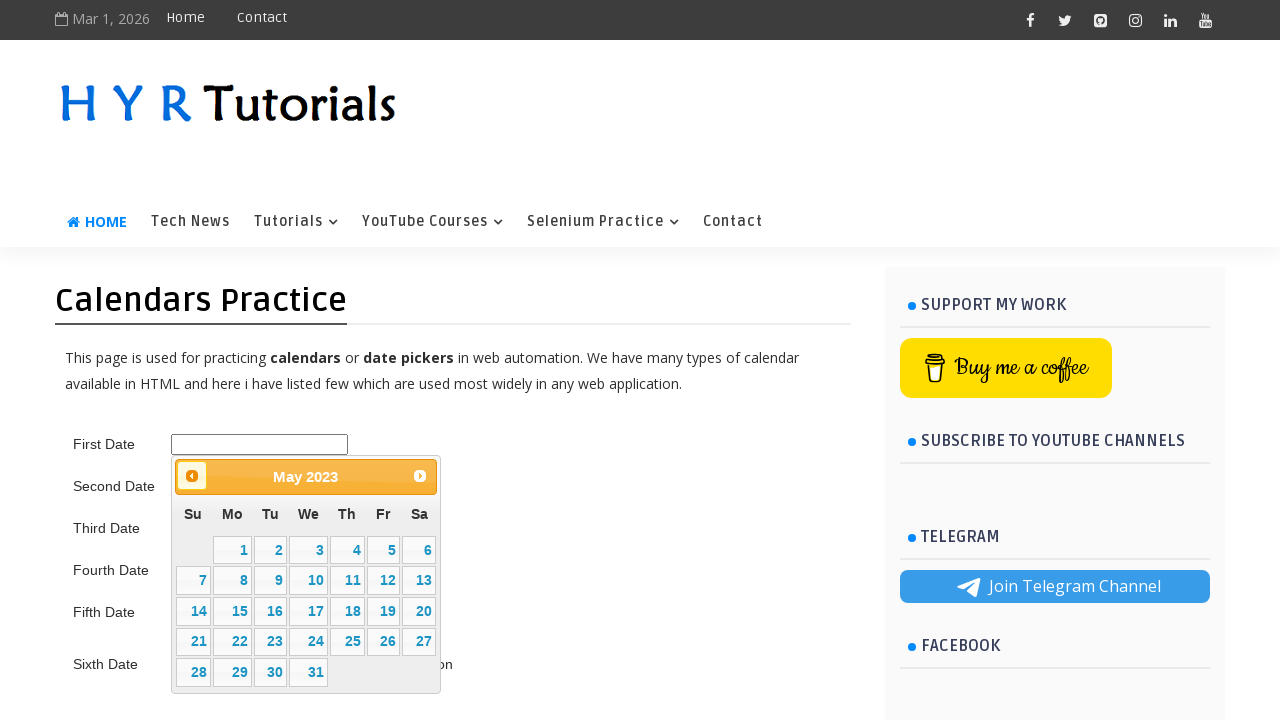

Retrieved current year: 2023
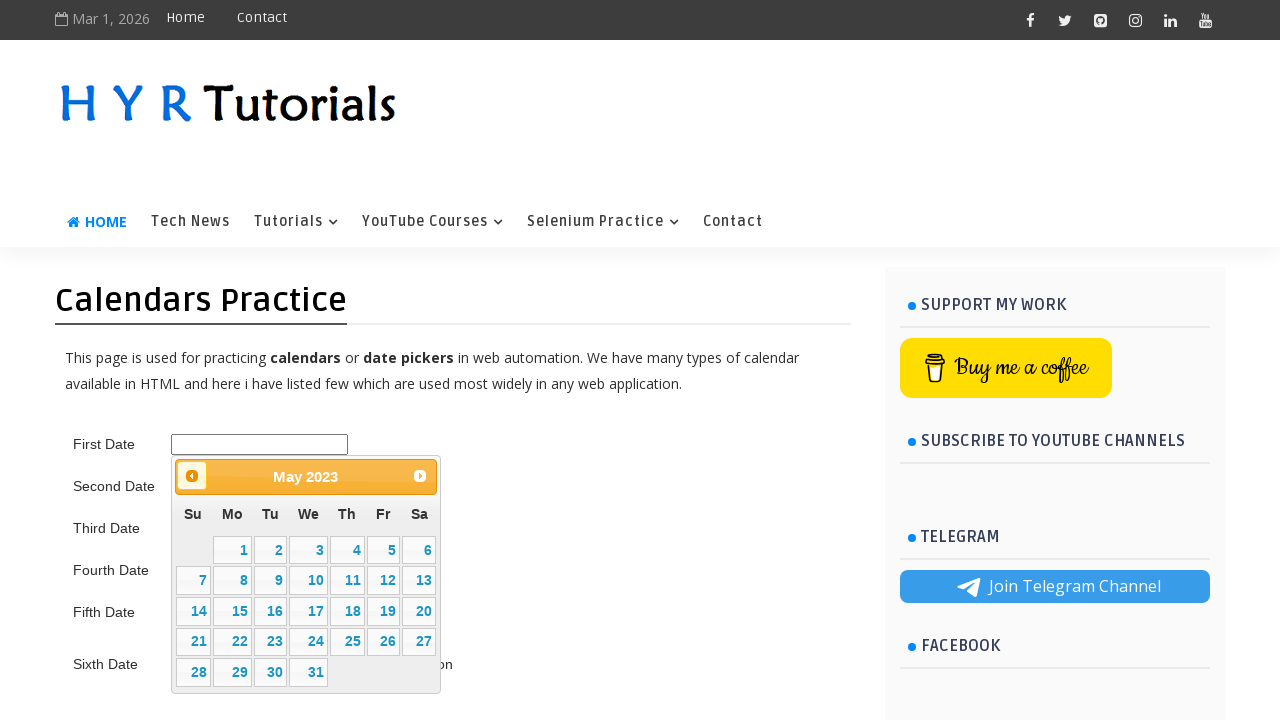

Clicked previous month button to navigate backwards at (192, 476) on xpath=//*[@id='ui-datepicker-div']/div/a[1]/span
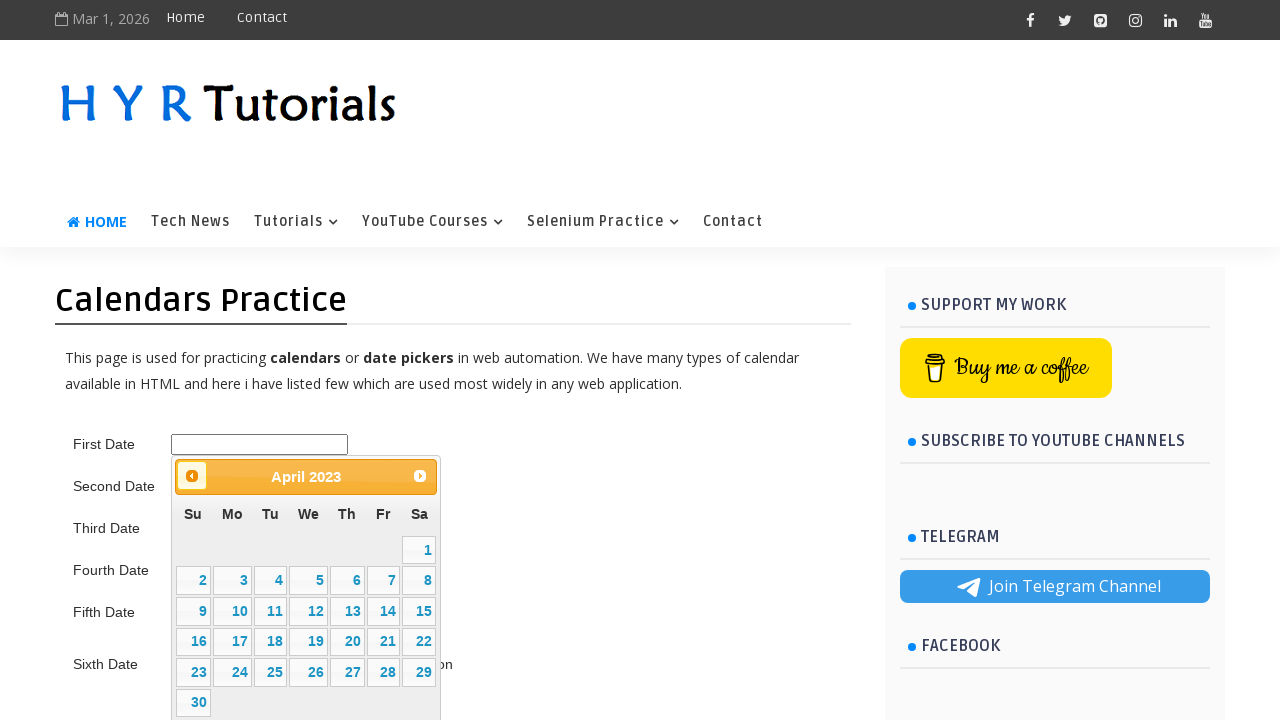

Retrieved current month: April
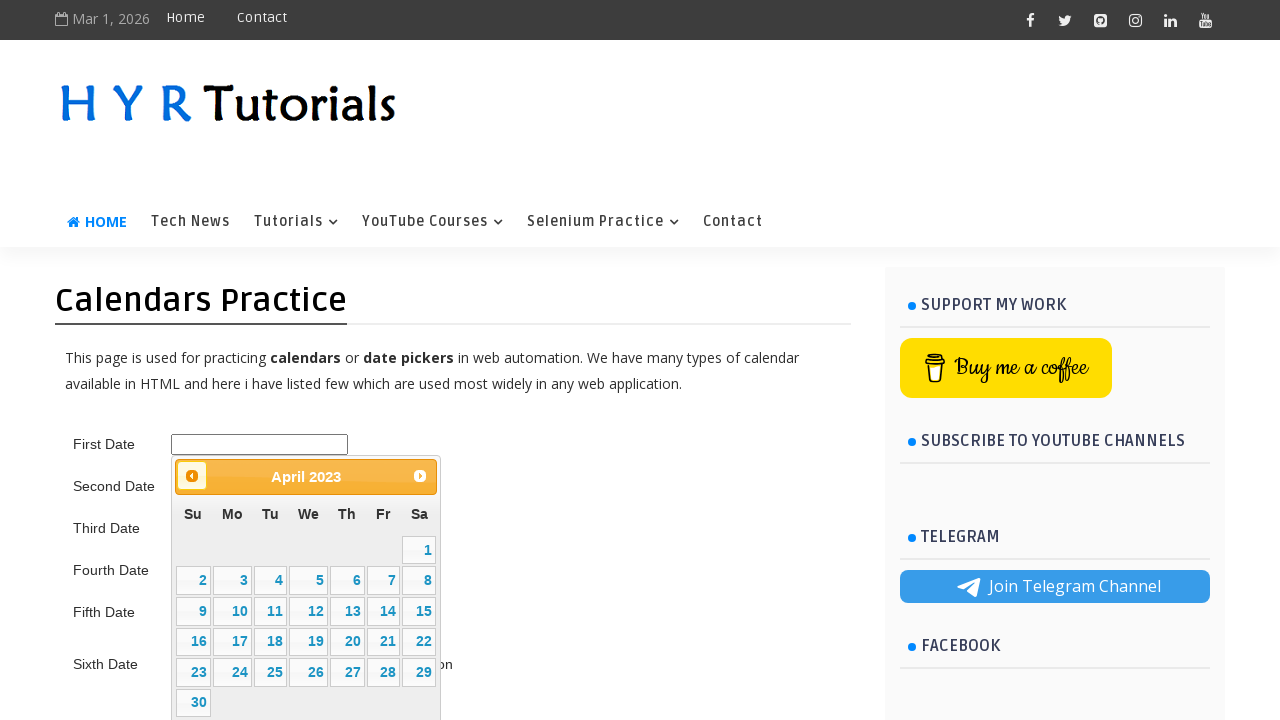

Retrieved current year: 2023
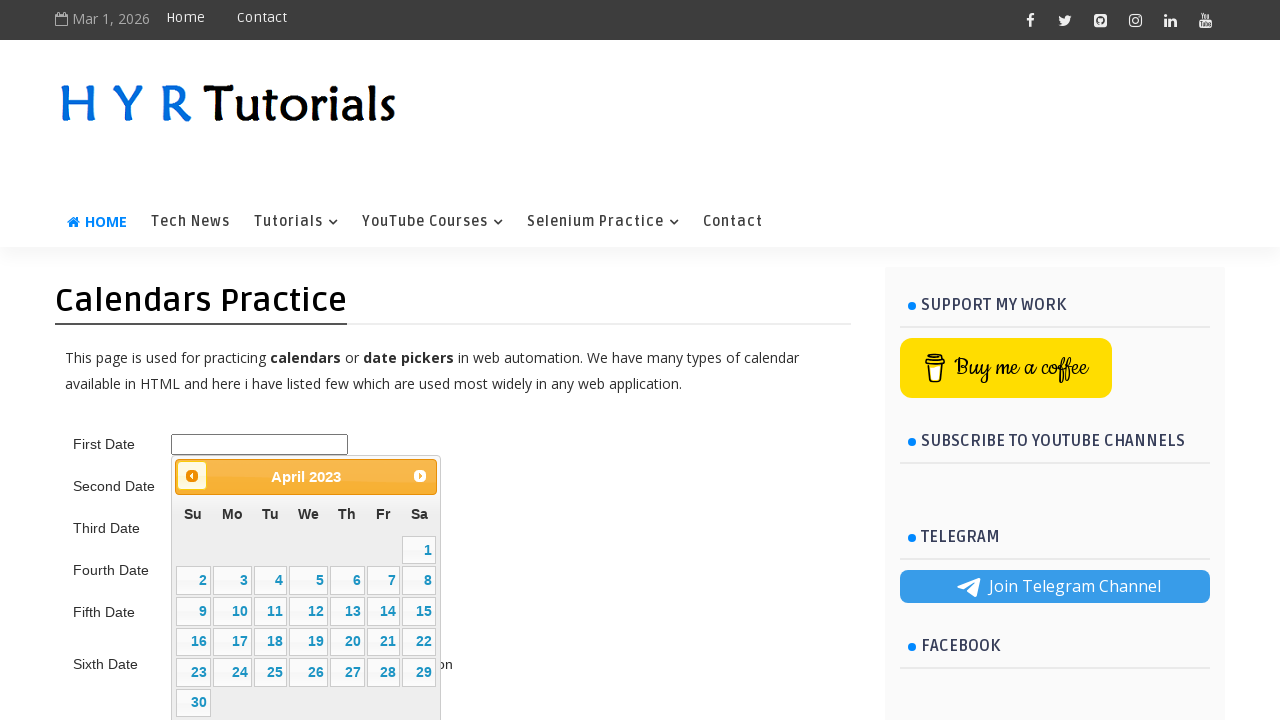

Clicked previous month button to navigate backwards at (192, 476) on xpath=//*[@id='ui-datepicker-div']/div/a[1]/span
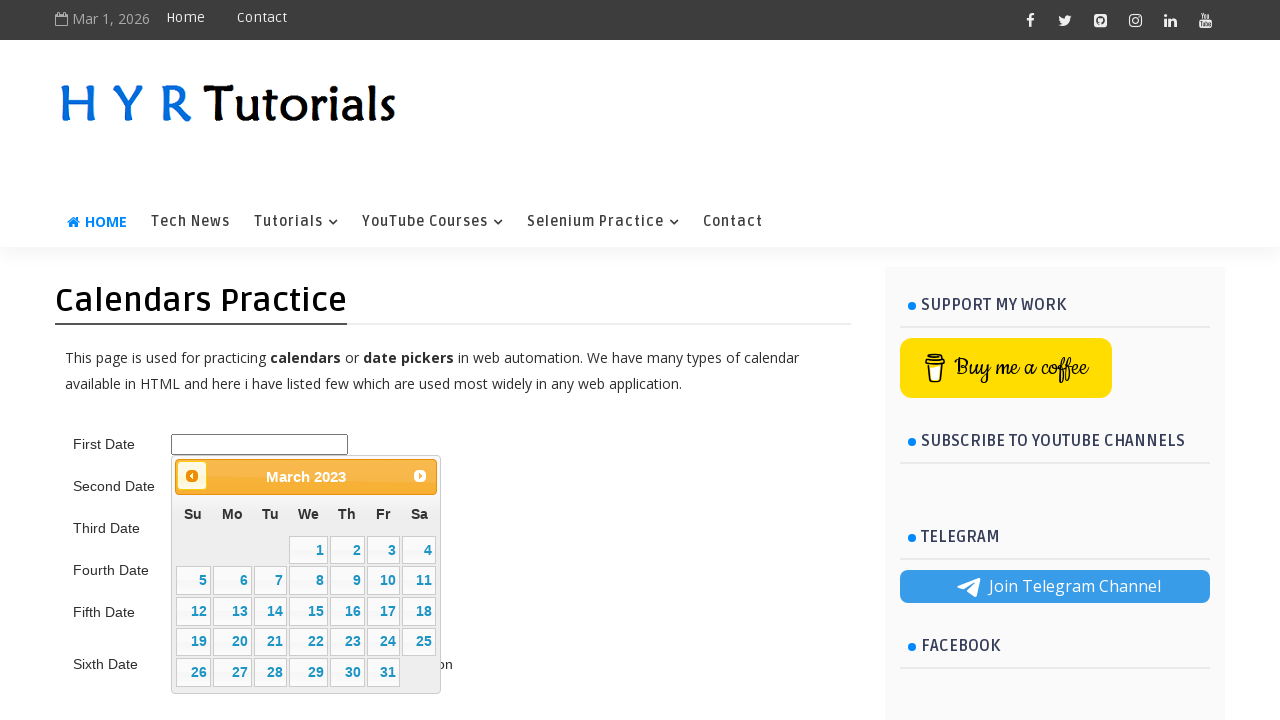

Retrieved current month: March
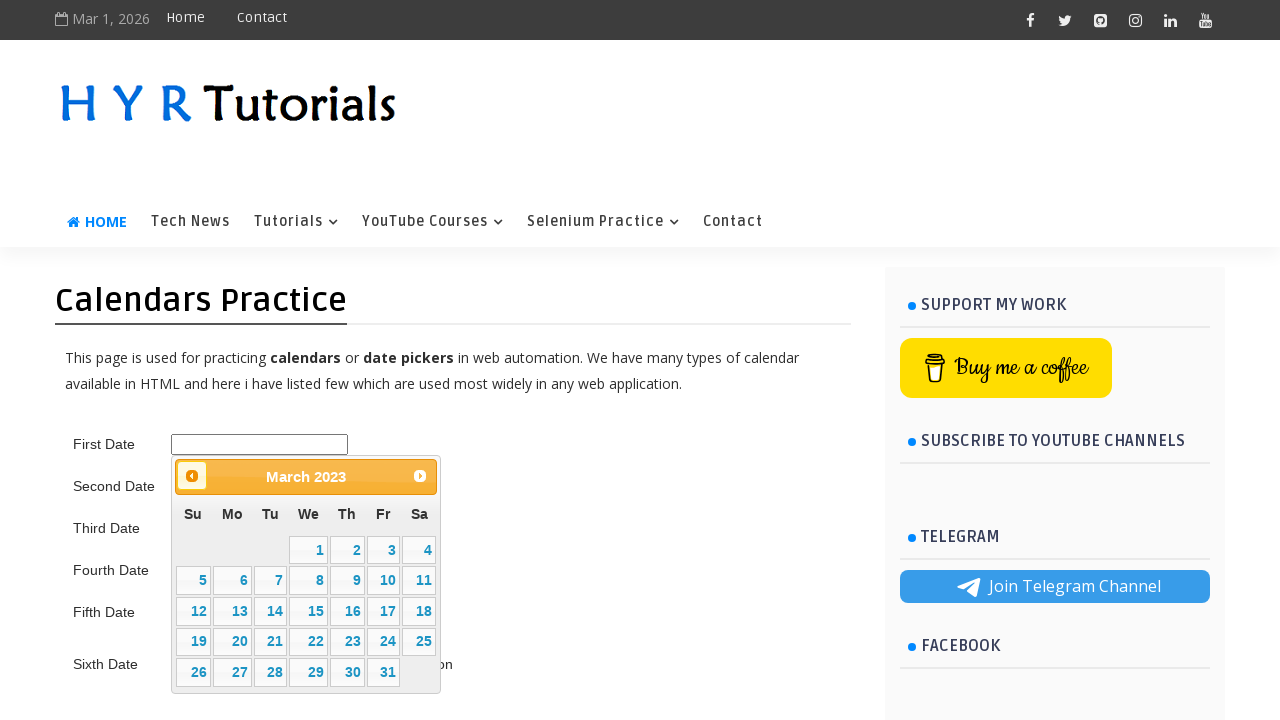

Retrieved current year: 2023
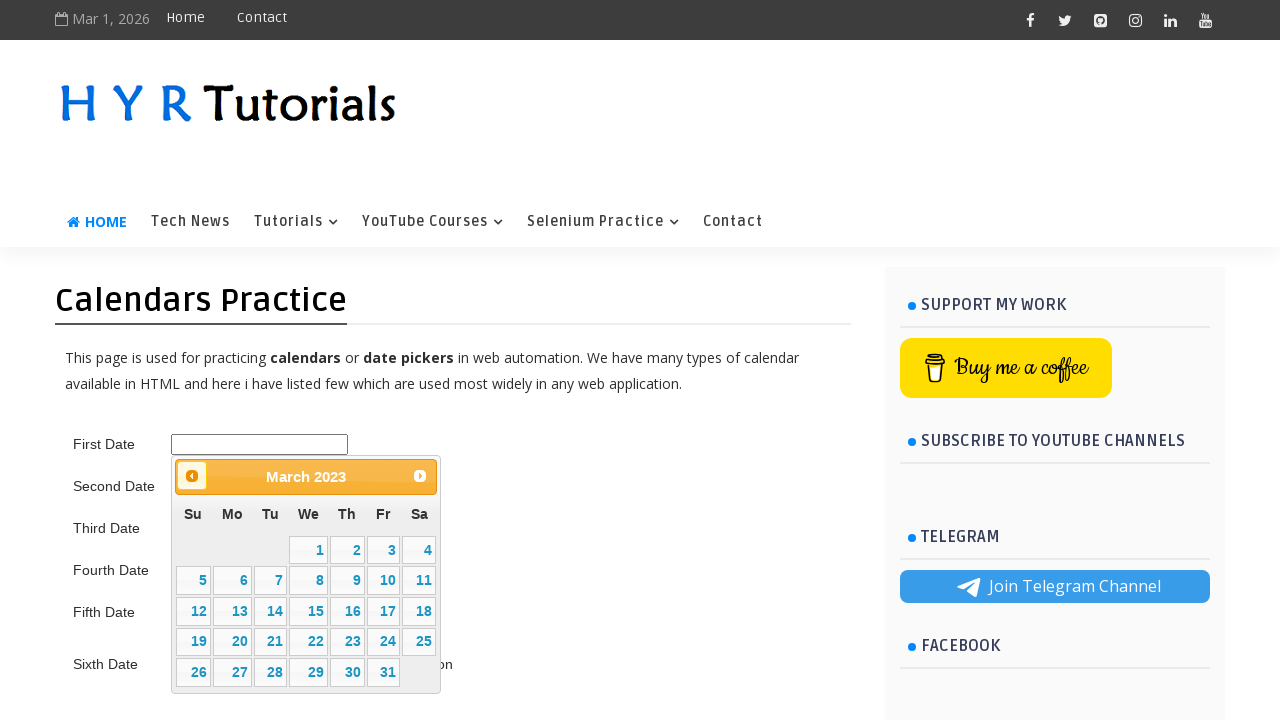

Clicked previous month button to navigate backwards at (192, 476) on xpath=//*[@id='ui-datepicker-div']/div/a[1]/span
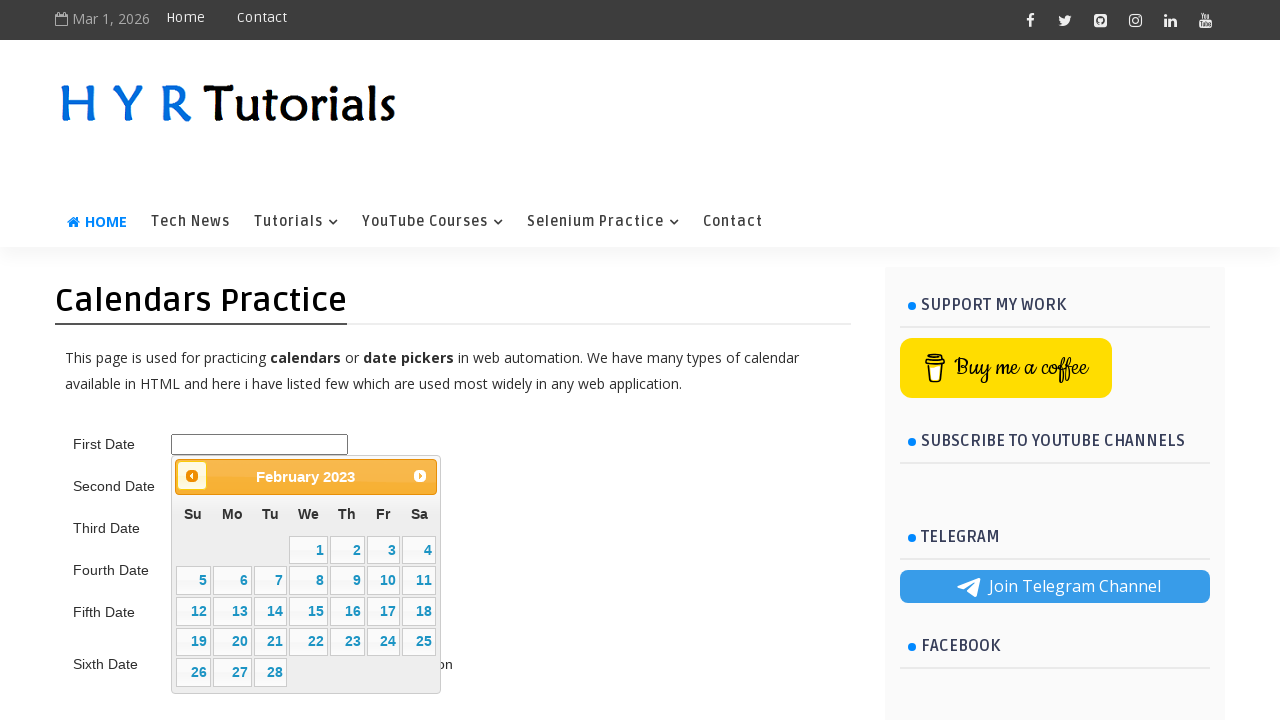

Retrieved current month: February
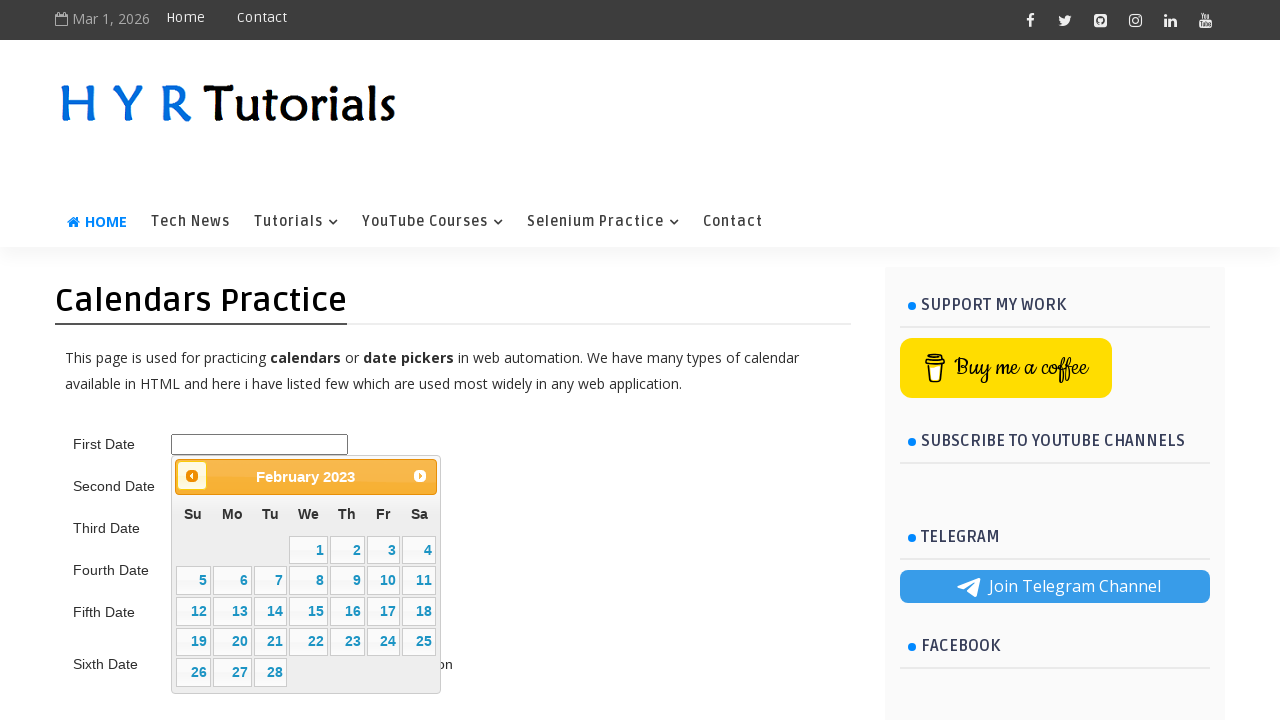

Retrieved current year: 2023
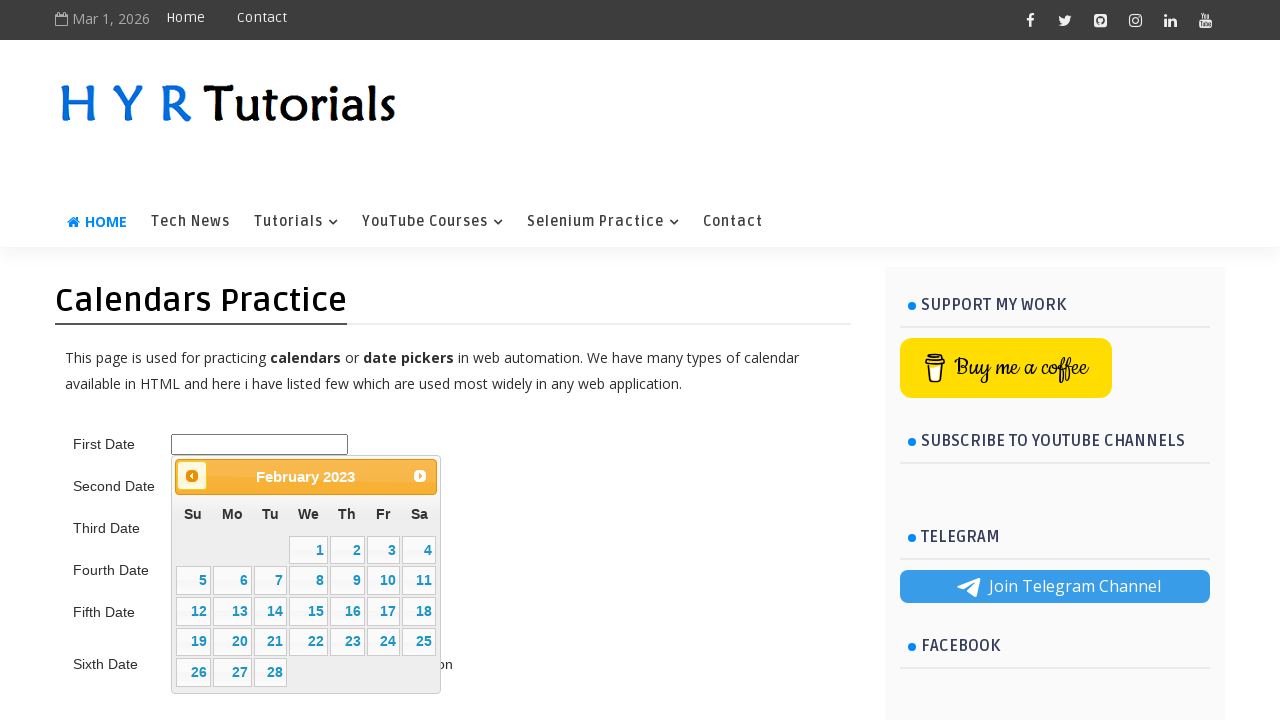

Clicked previous month button to navigate backwards at (192, 476) on xpath=//*[@id='ui-datepicker-div']/div/a[1]/span
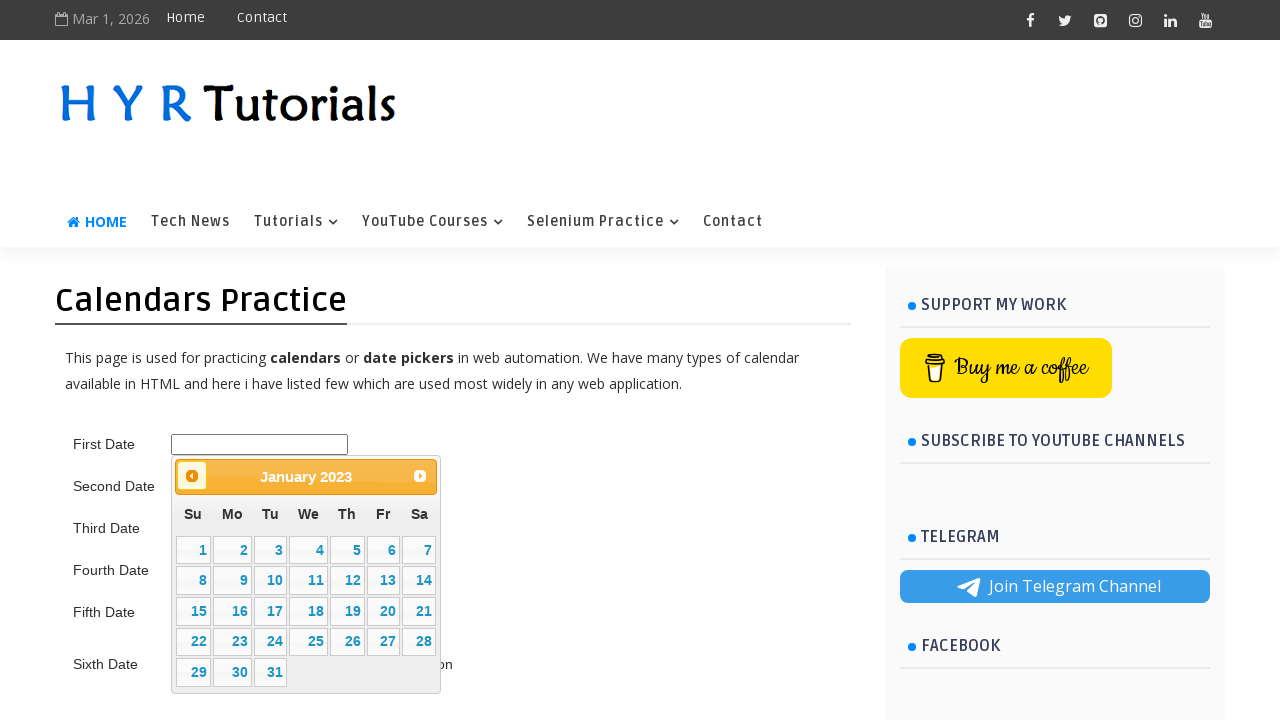

Retrieved current month: January
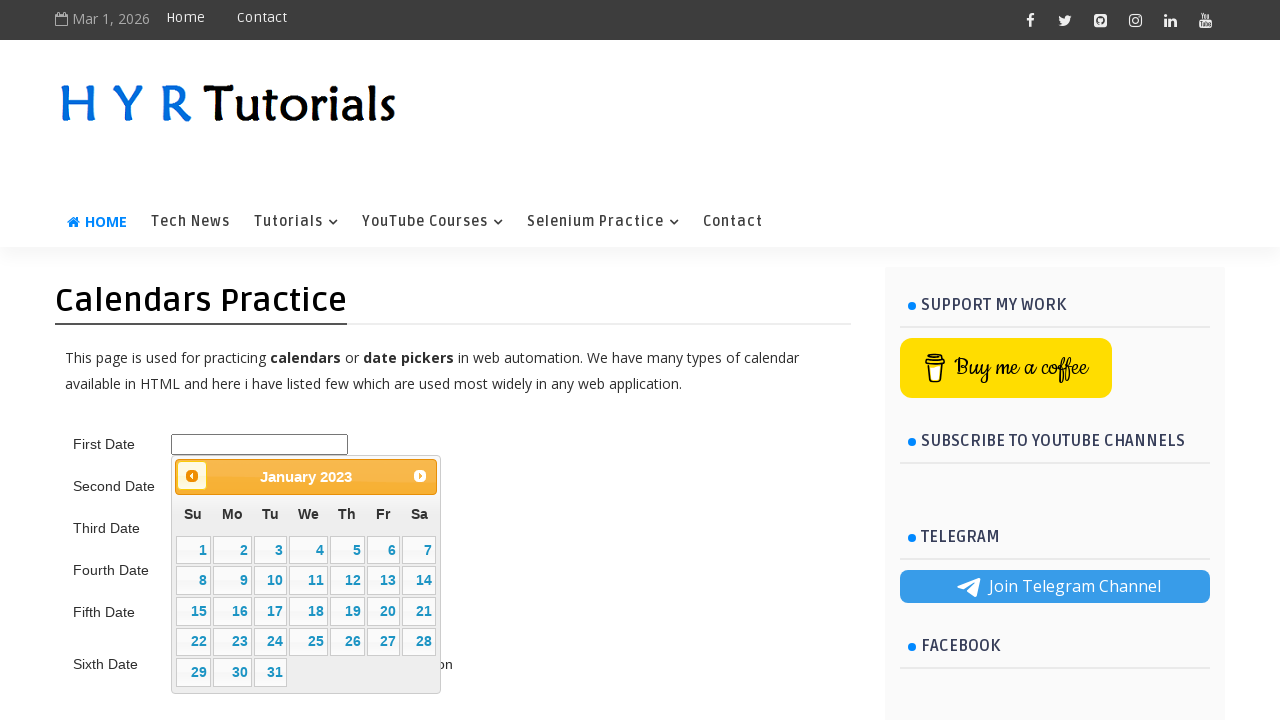

Retrieved current year: 2023
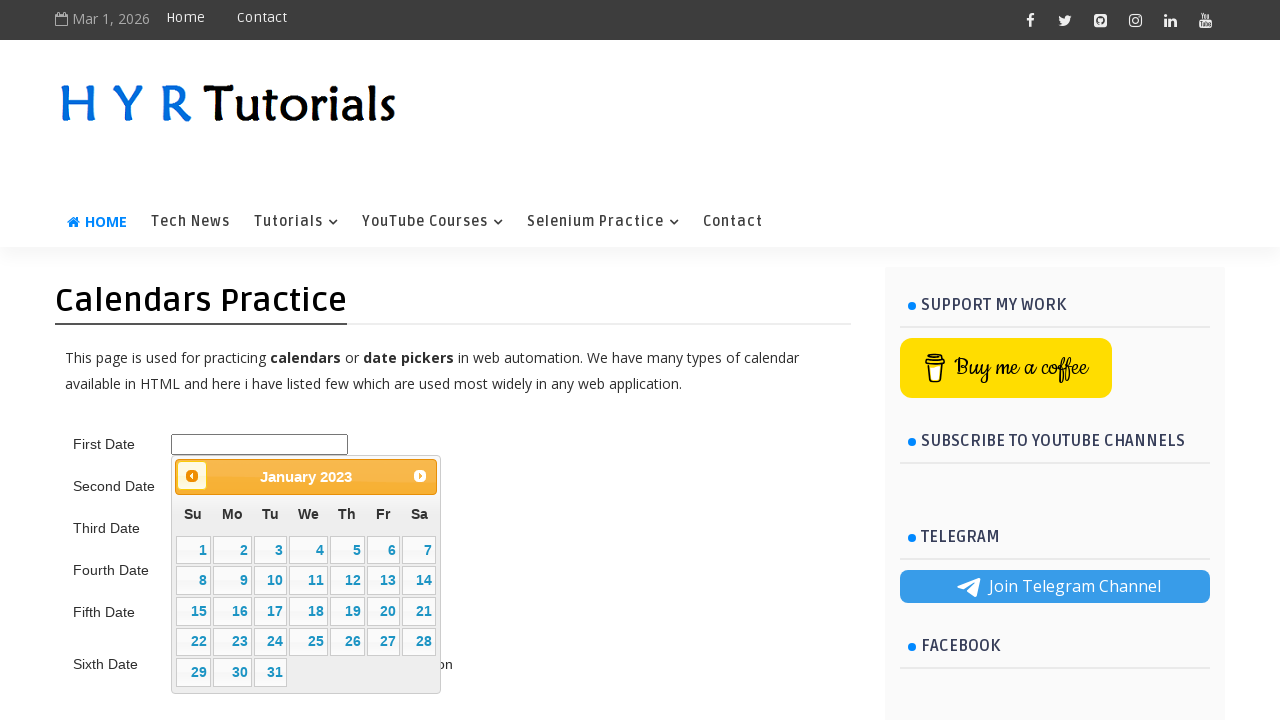

Clicked previous month button to navigate backwards at (192, 476) on xpath=//*[@id='ui-datepicker-div']/div/a[1]/span
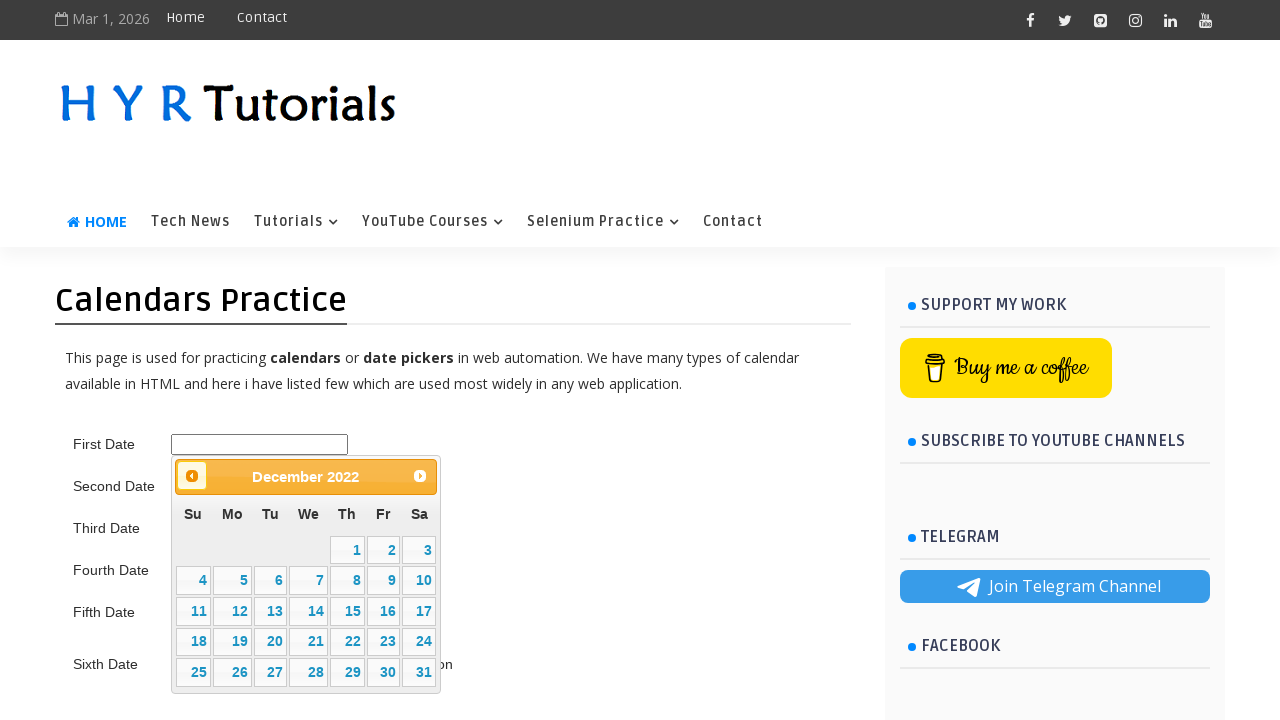

Retrieved current month: December
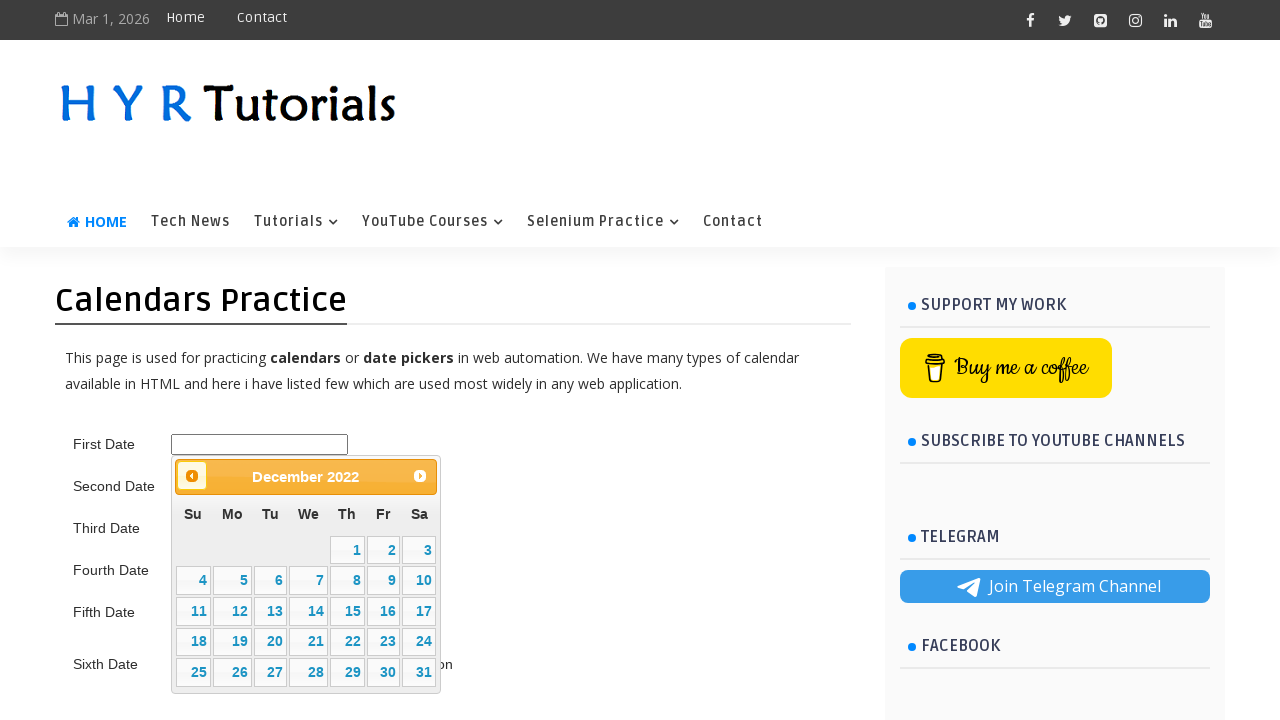

Retrieved current year: 2022
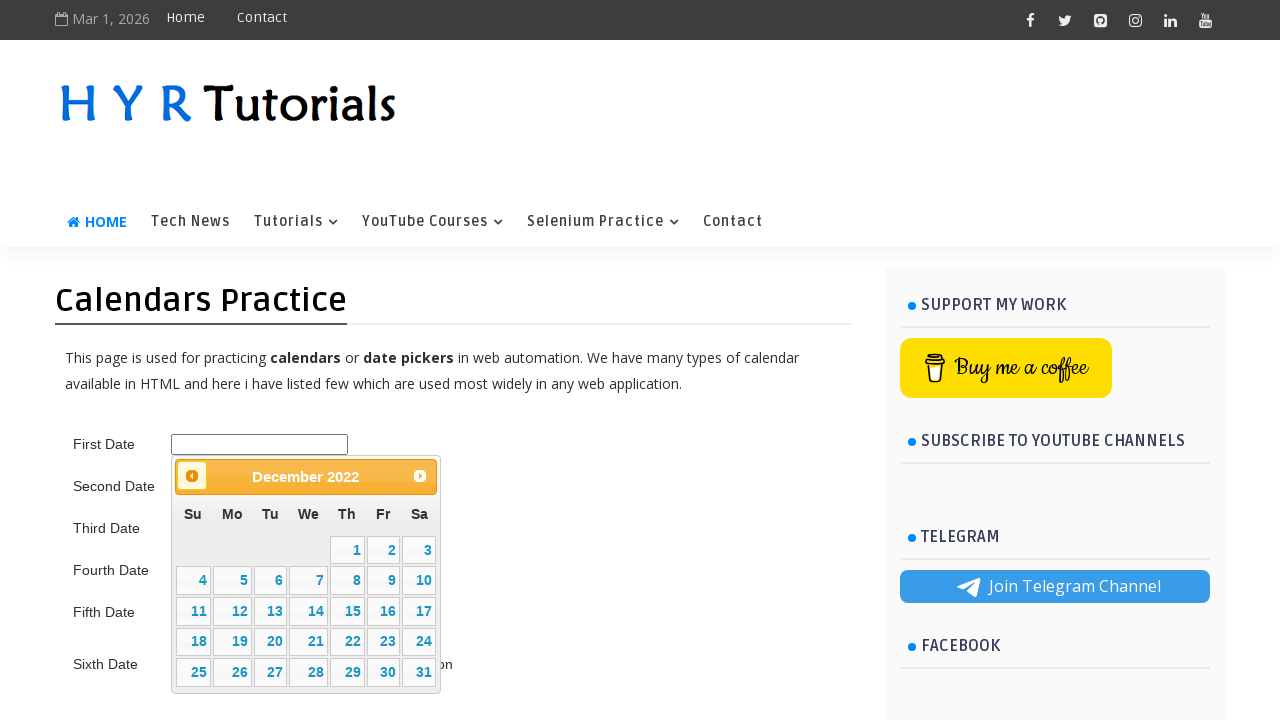

Clicked previous month button to navigate backwards at (192, 476) on xpath=//*[@id='ui-datepicker-div']/div/a[1]/span
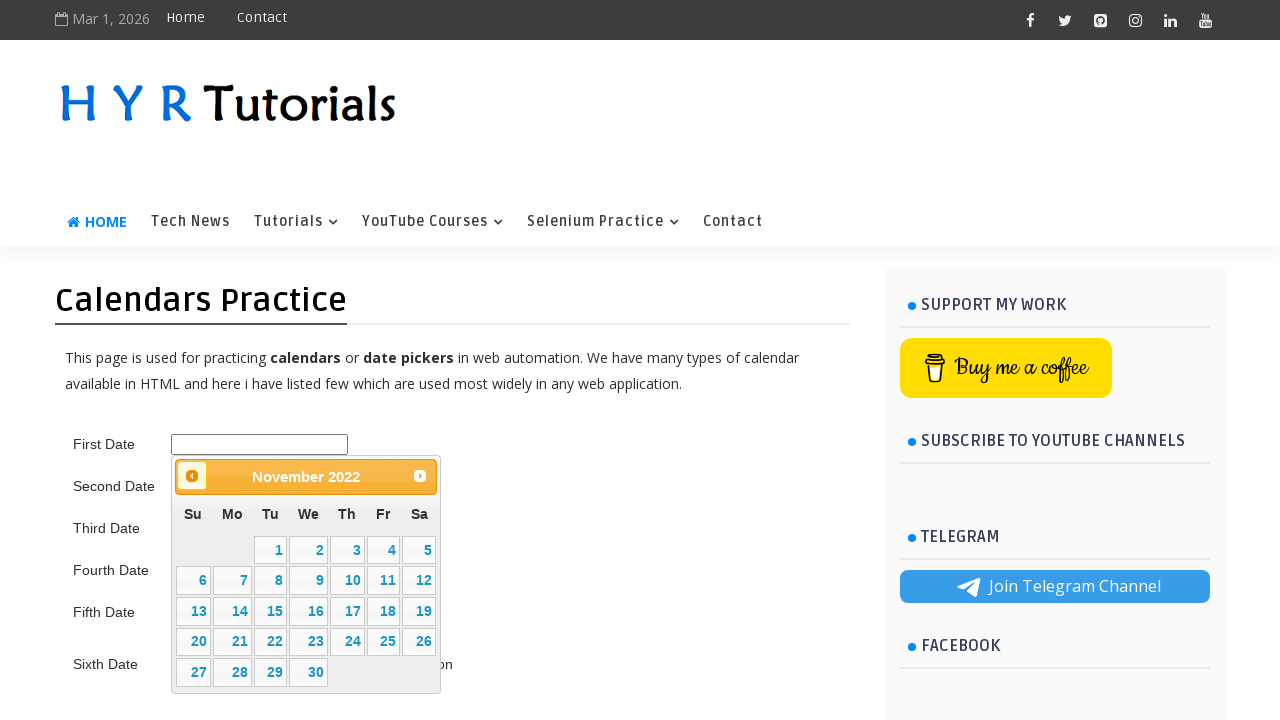

Retrieved current month: November
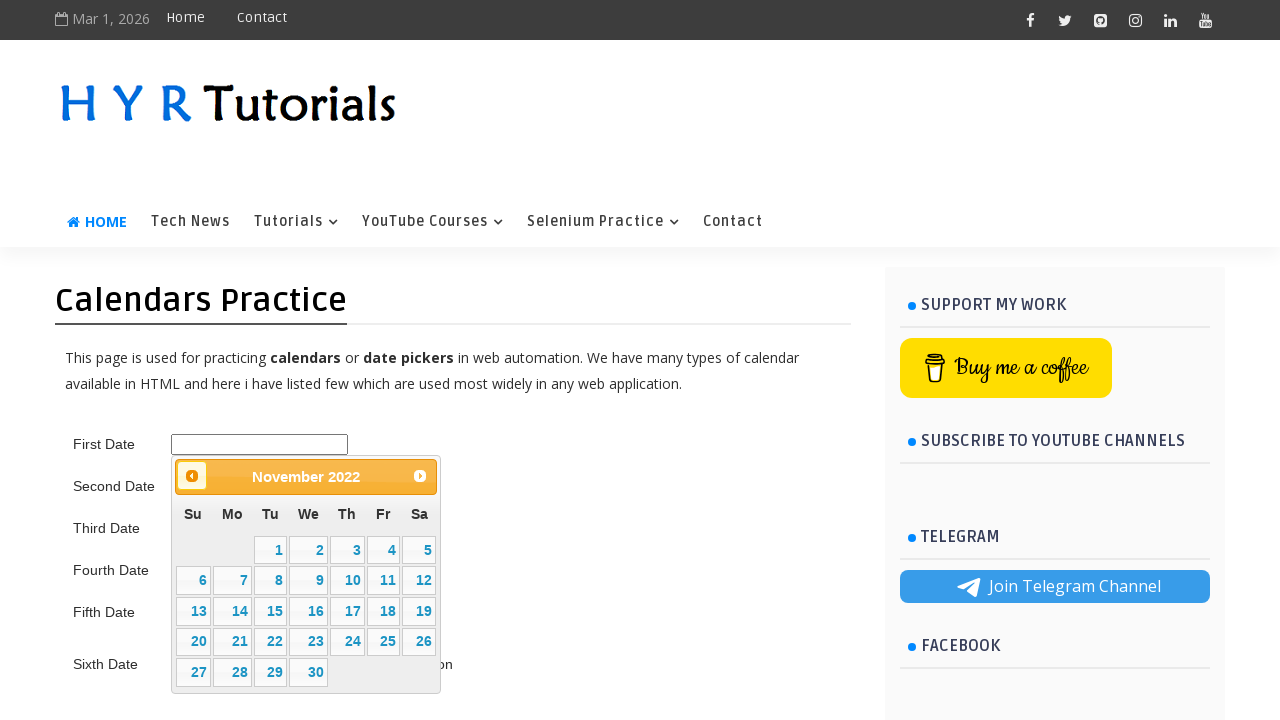

Retrieved current year: 2022
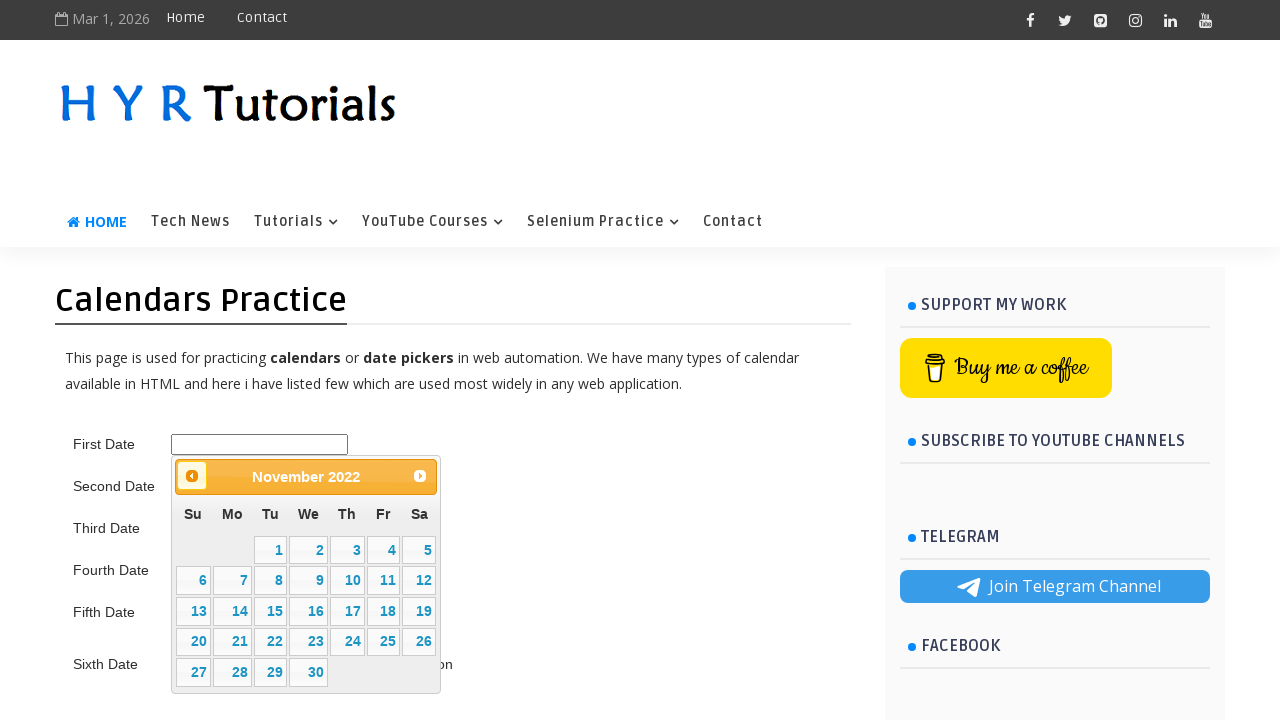

Clicked previous month button to navigate backwards at (192, 476) on xpath=//*[@id='ui-datepicker-div']/div/a[1]/span
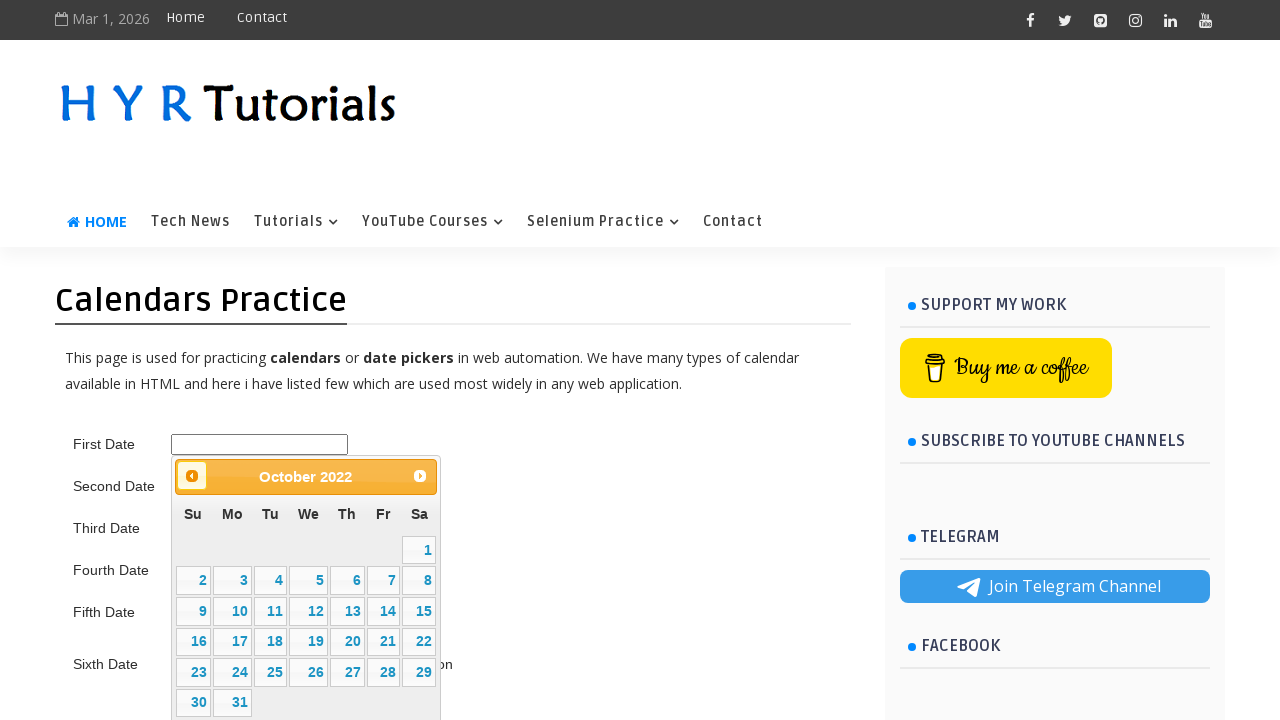

Retrieved current month: October
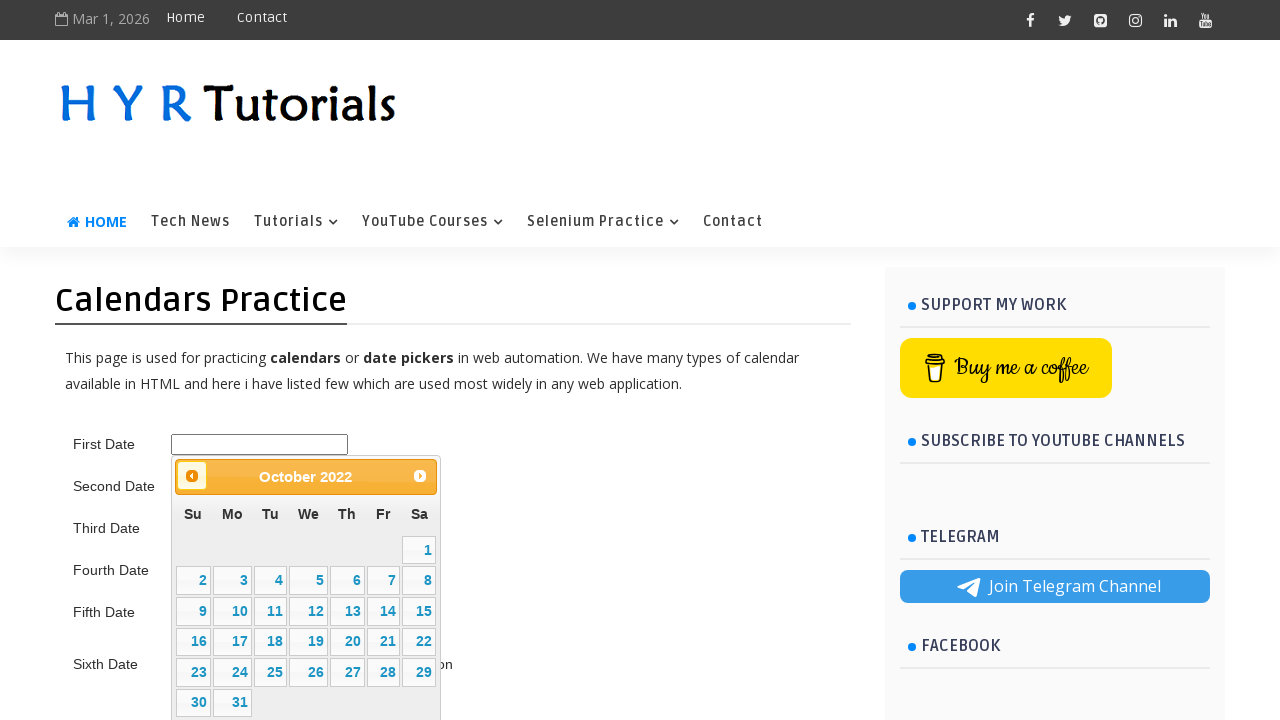

Retrieved current year: 2022
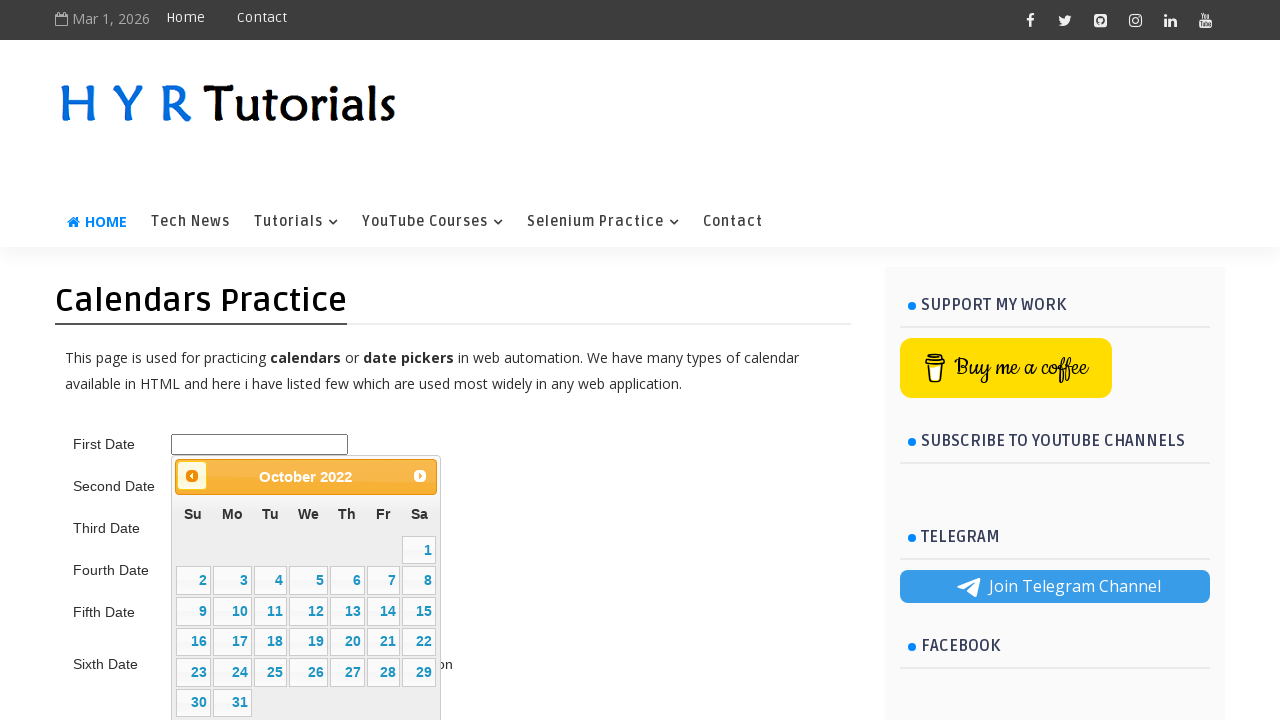

Clicked previous month button to navigate backwards at (192, 476) on xpath=//*[@id='ui-datepicker-div']/div/a[1]/span
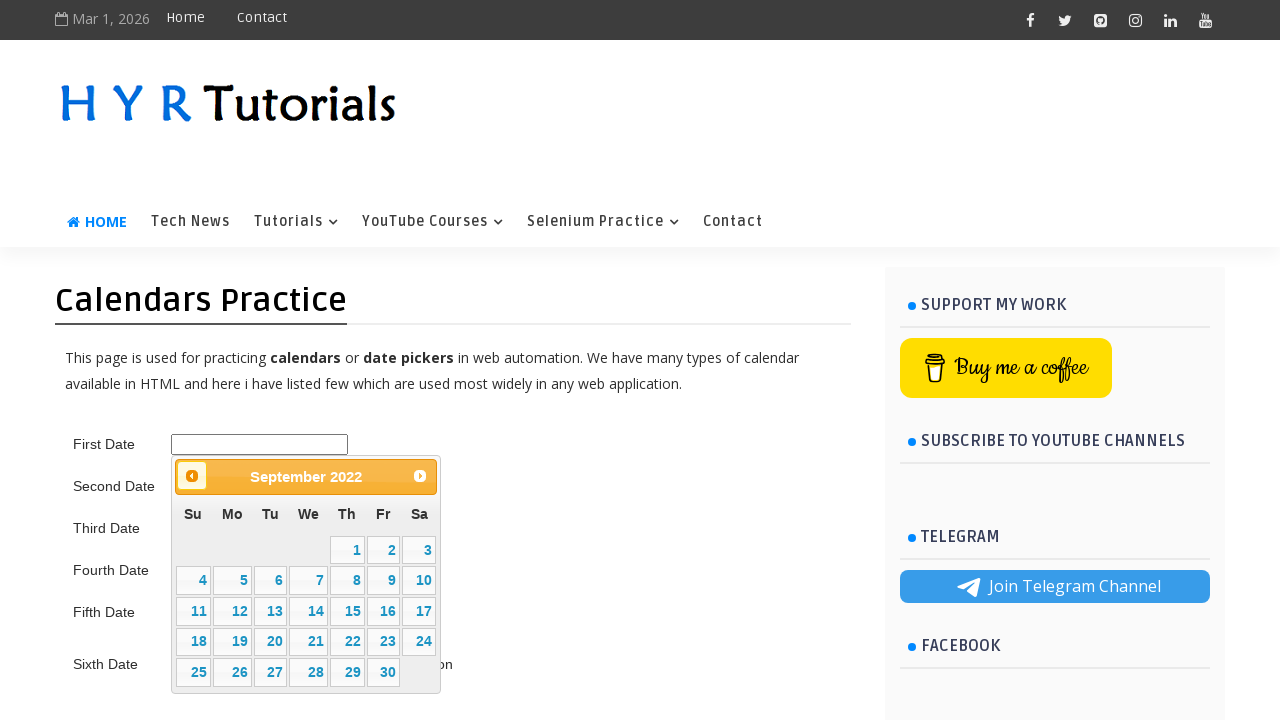

Retrieved current month: September
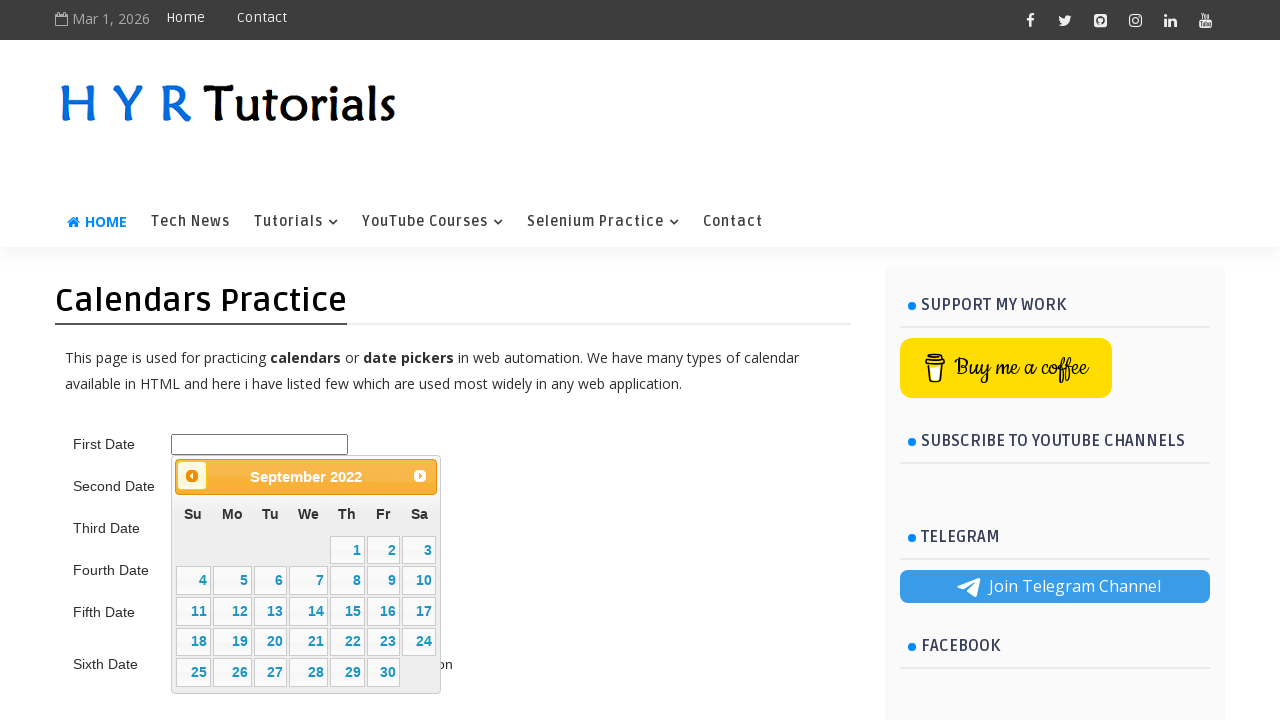

Retrieved current year: 2022
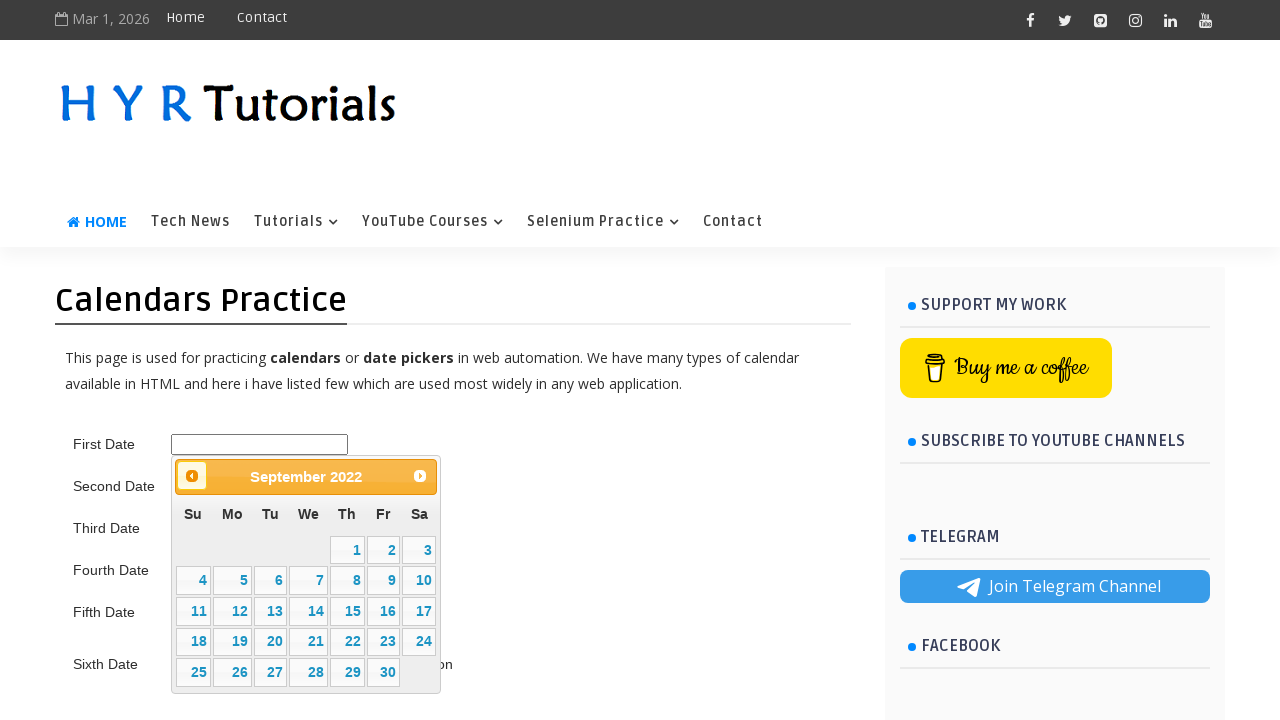

Clicked previous month button to navigate backwards at (192, 476) on xpath=//*[@id='ui-datepicker-div']/div/a[1]/span
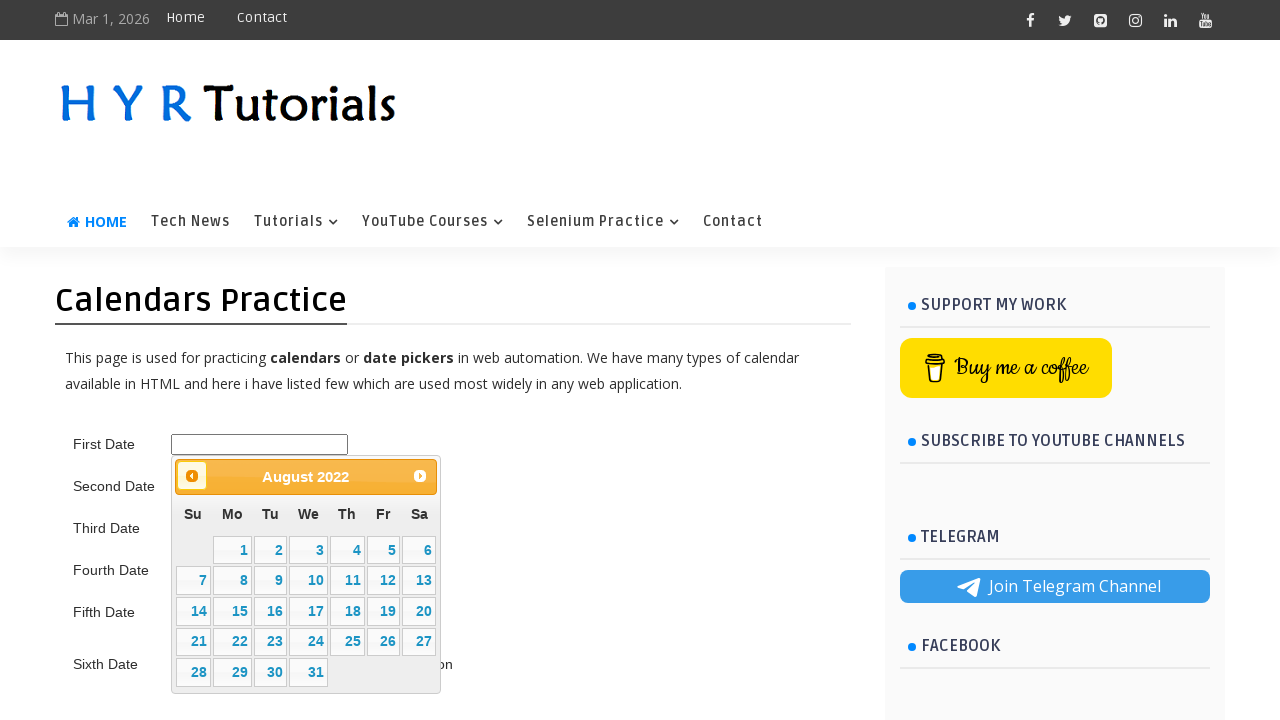

Retrieved current month: August
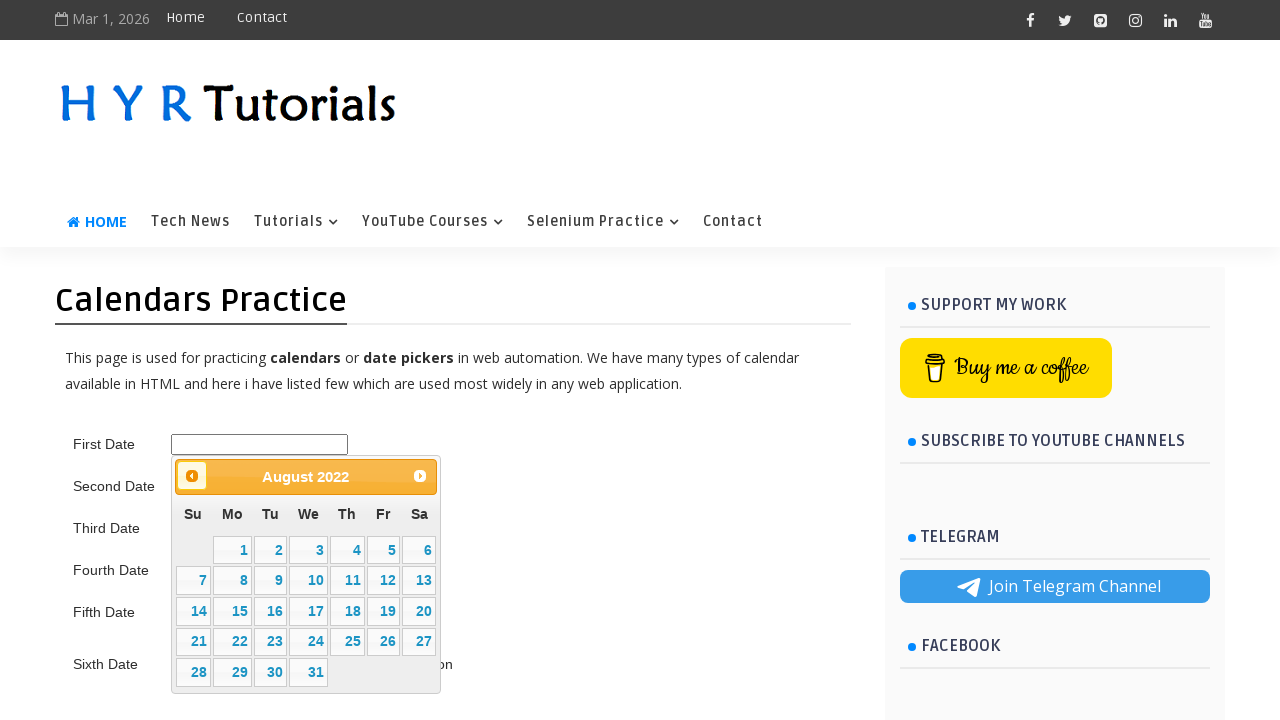

Retrieved current year: 2022
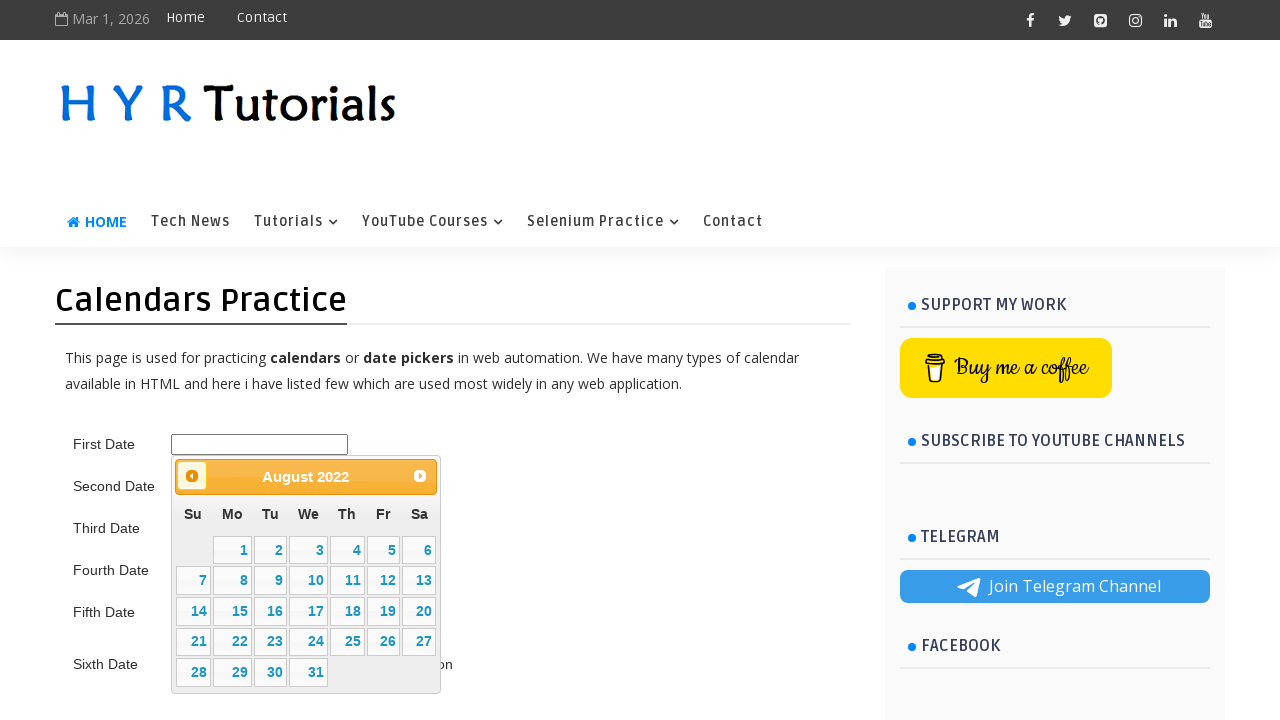

Clicked previous month button to navigate backwards at (192, 476) on xpath=//*[@id='ui-datepicker-div']/div/a[1]/span
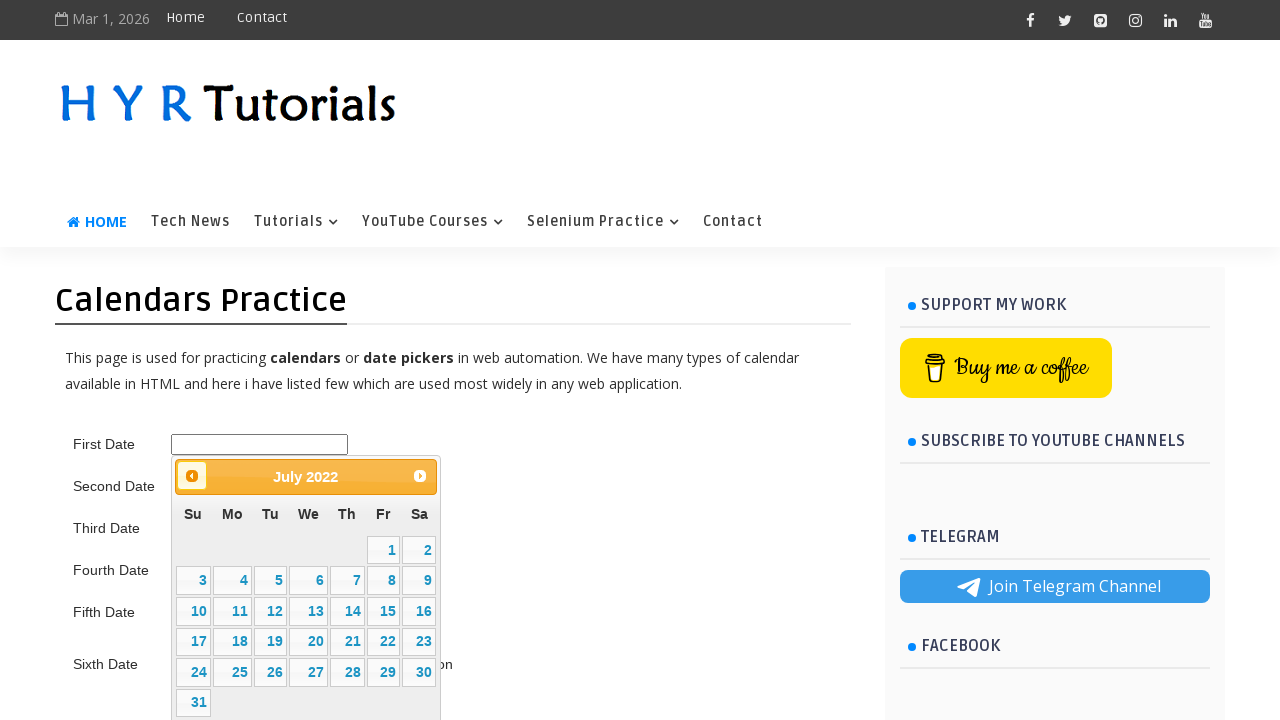

Retrieved current month: July
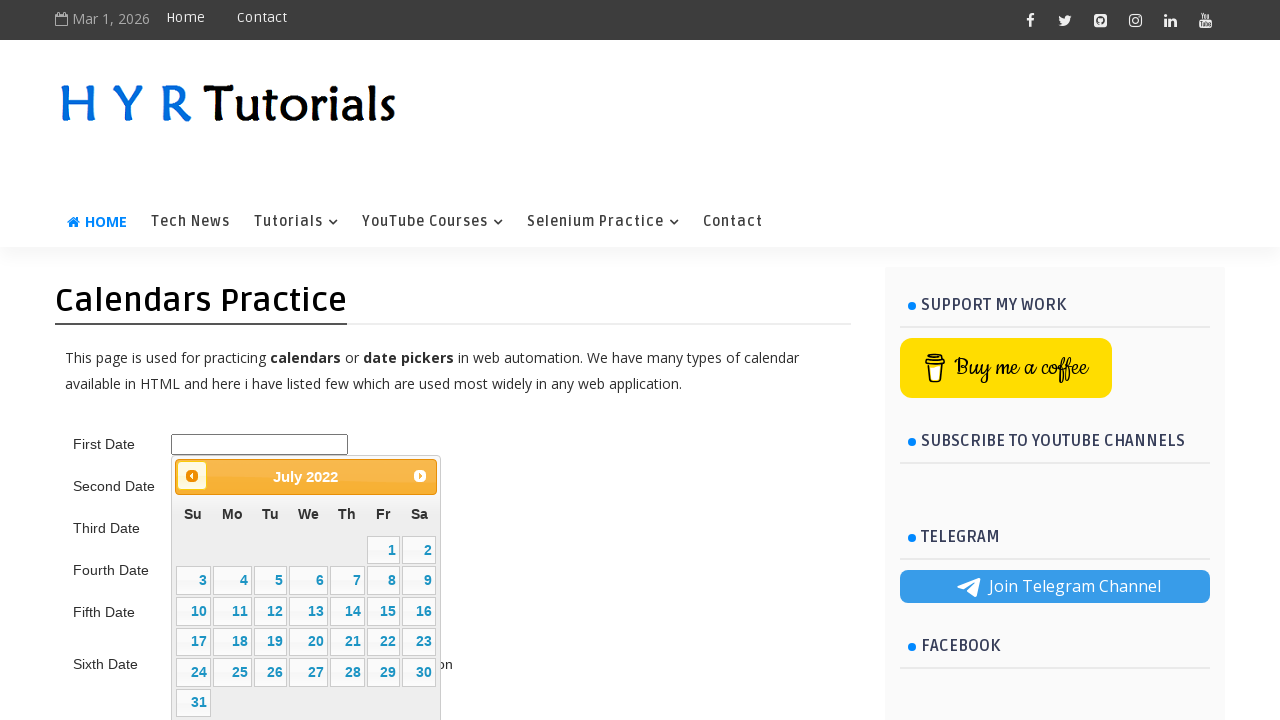

Retrieved current year: 2022
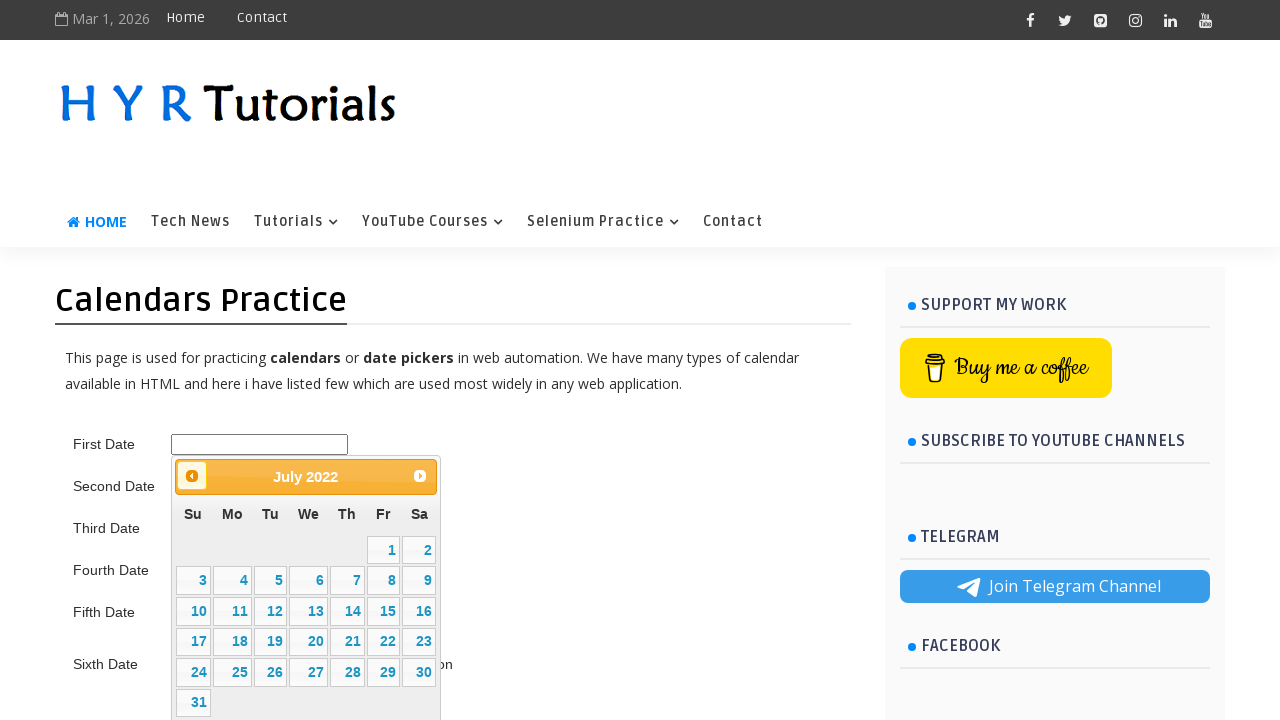

Clicked previous month button to navigate backwards at (192, 476) on xpath=//*[@id='ui-datepicker-div']/div/a[1]/span
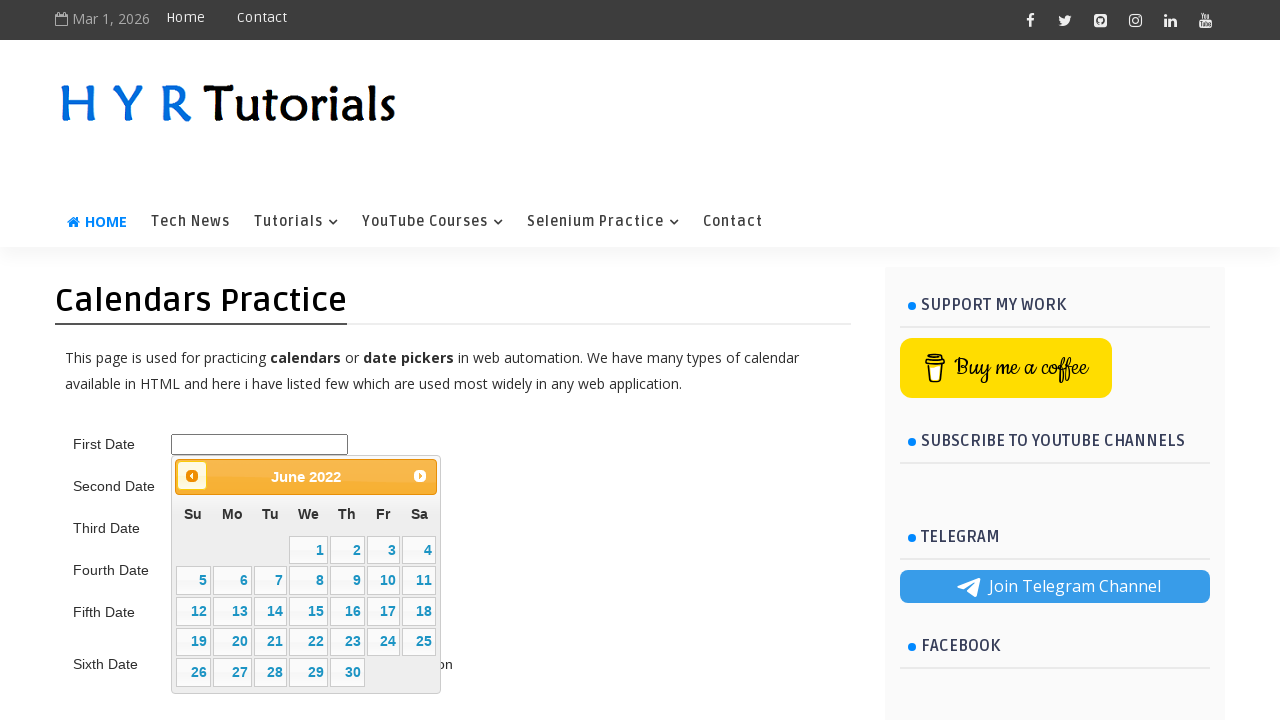

Retrieved current month: June
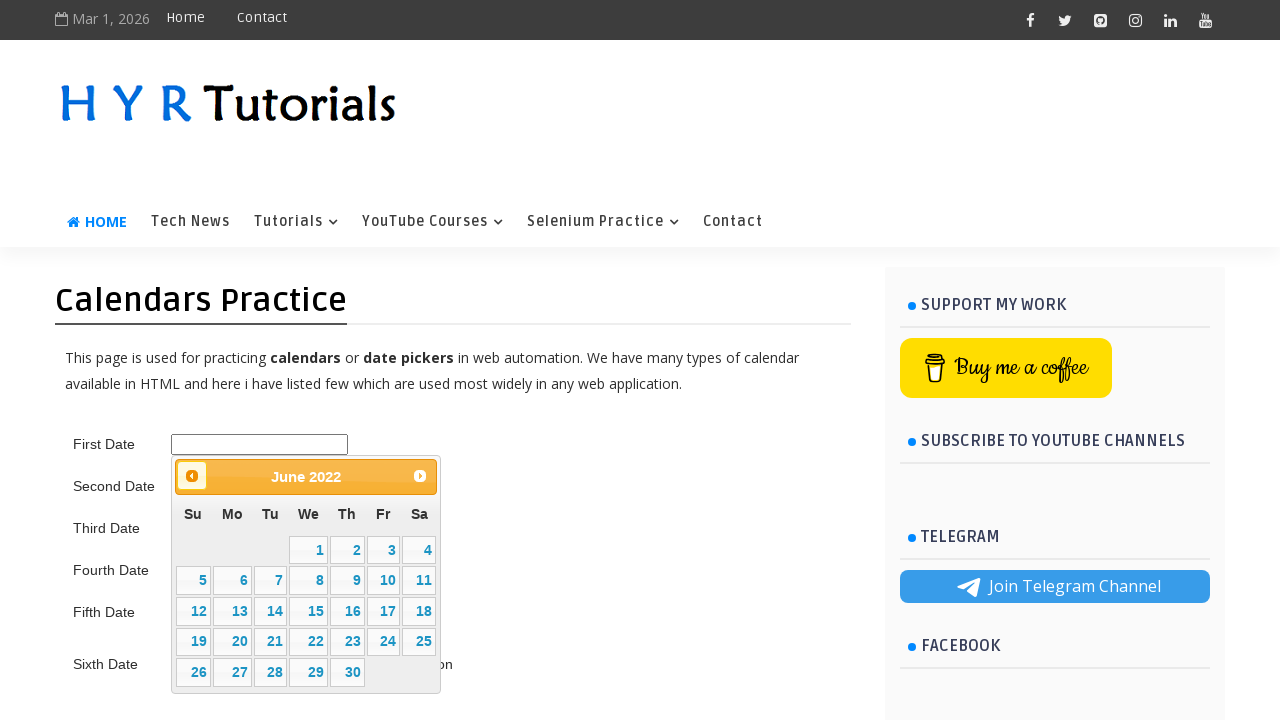

Retrieved current year: 2022
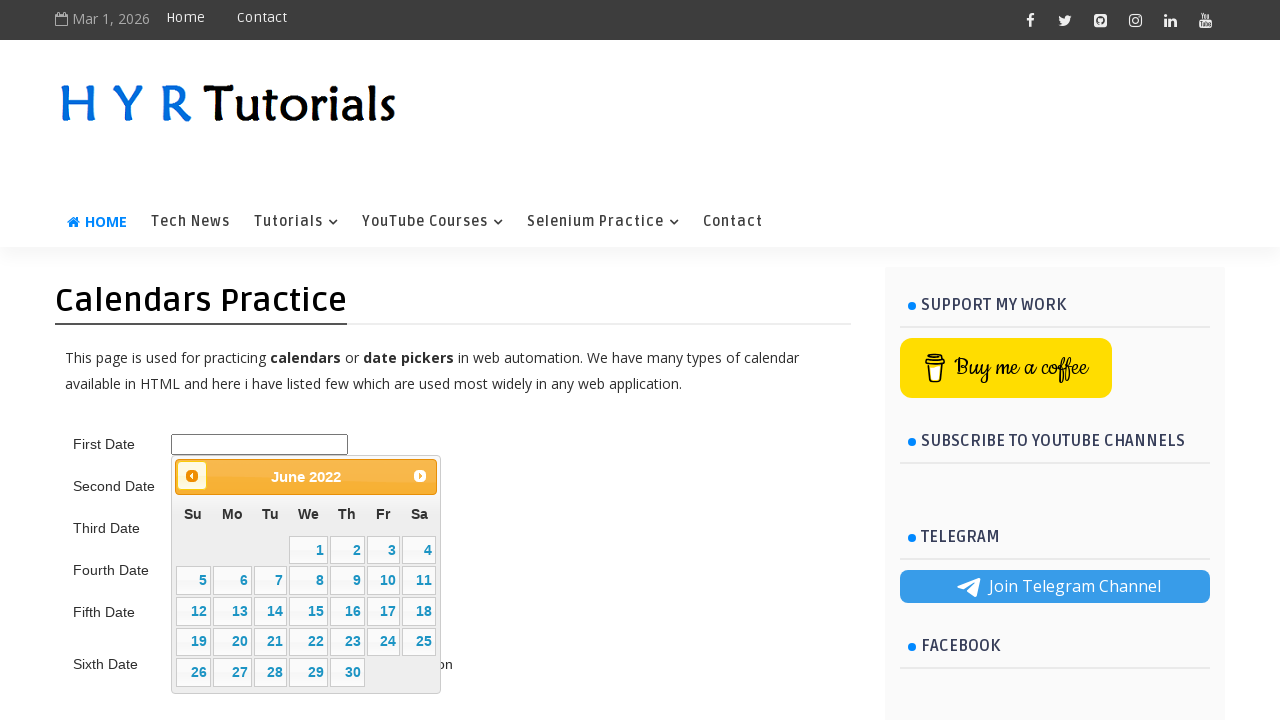

Clicked previous month button to navigate backwards at (192, 476) on xpath=//*[@id='ui-datepicker-div']/div/a[1]/span
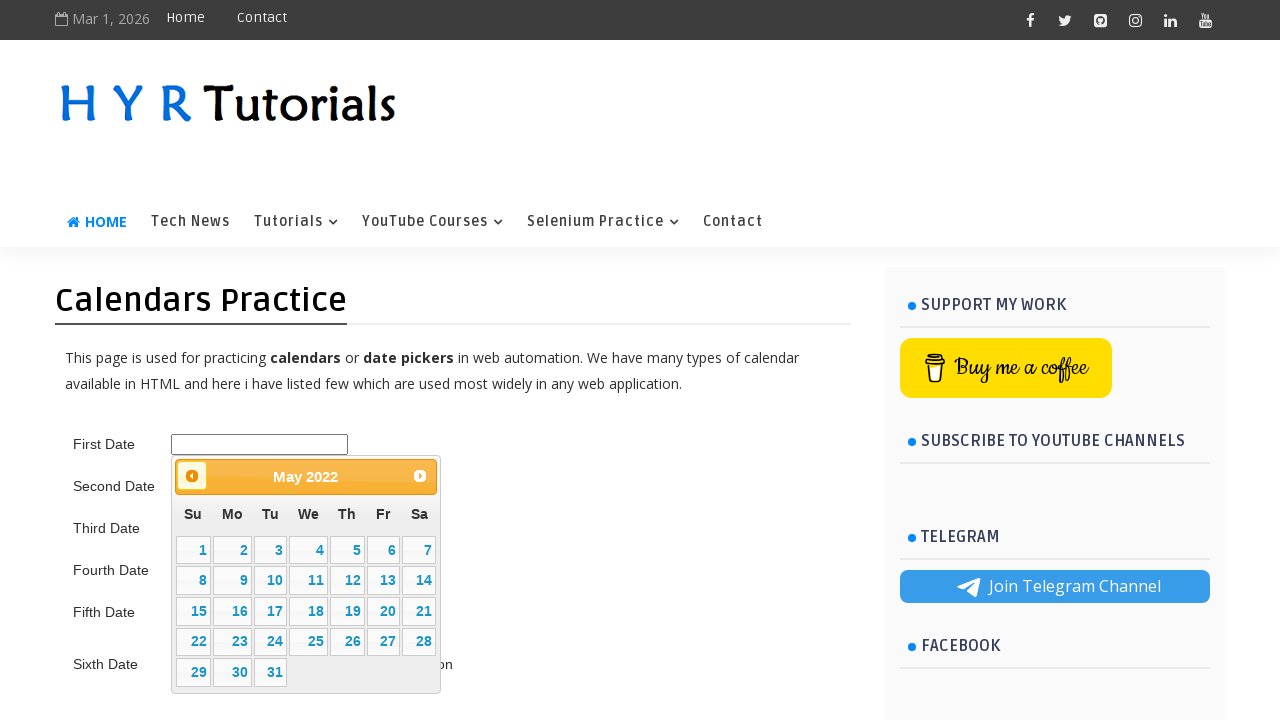

Retrieved current month: May
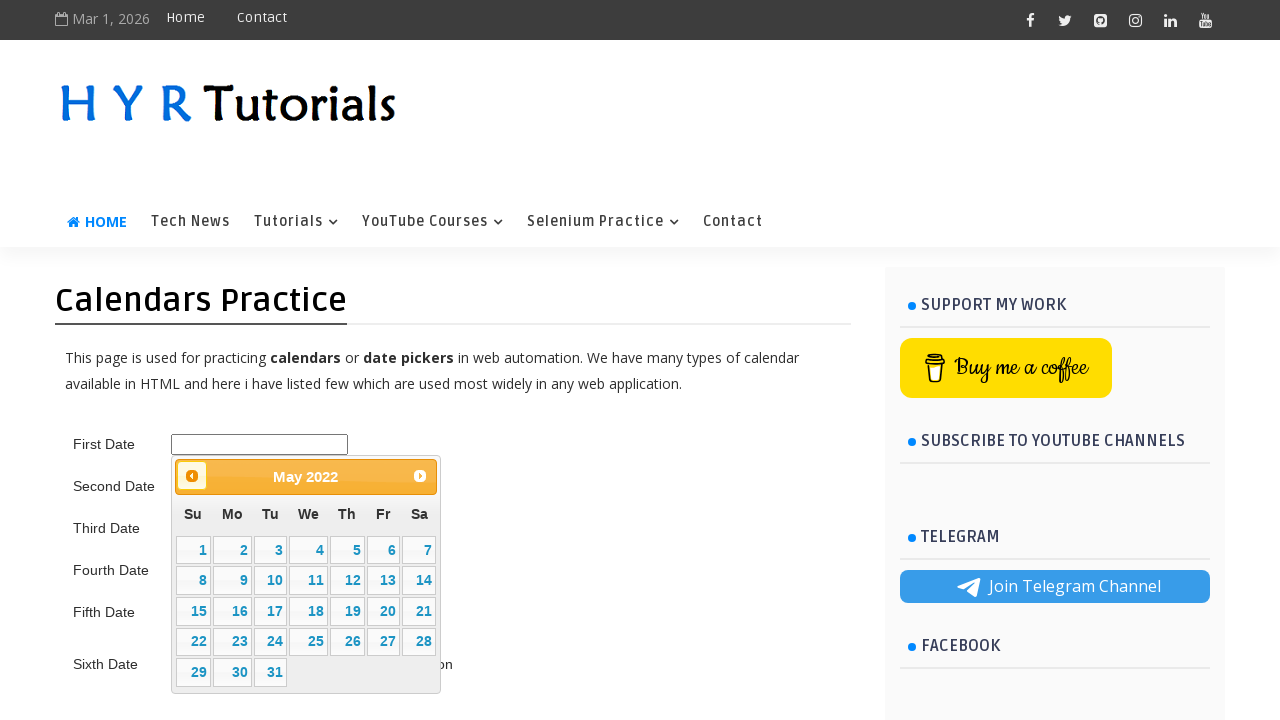

Retrieved current year: 2022
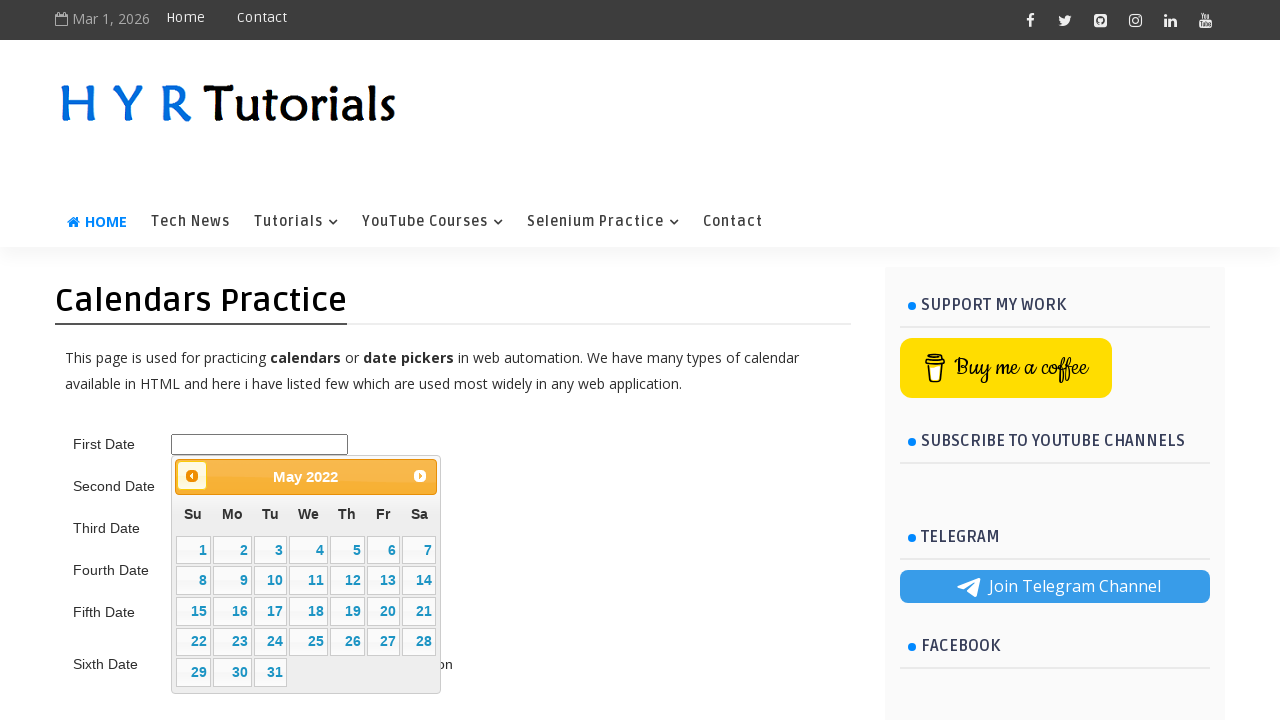

Clicked previous month button to navigate backwards at (192, 476) on xpath=//*[@id='ui-datepicker-div']/div/a[1]/span
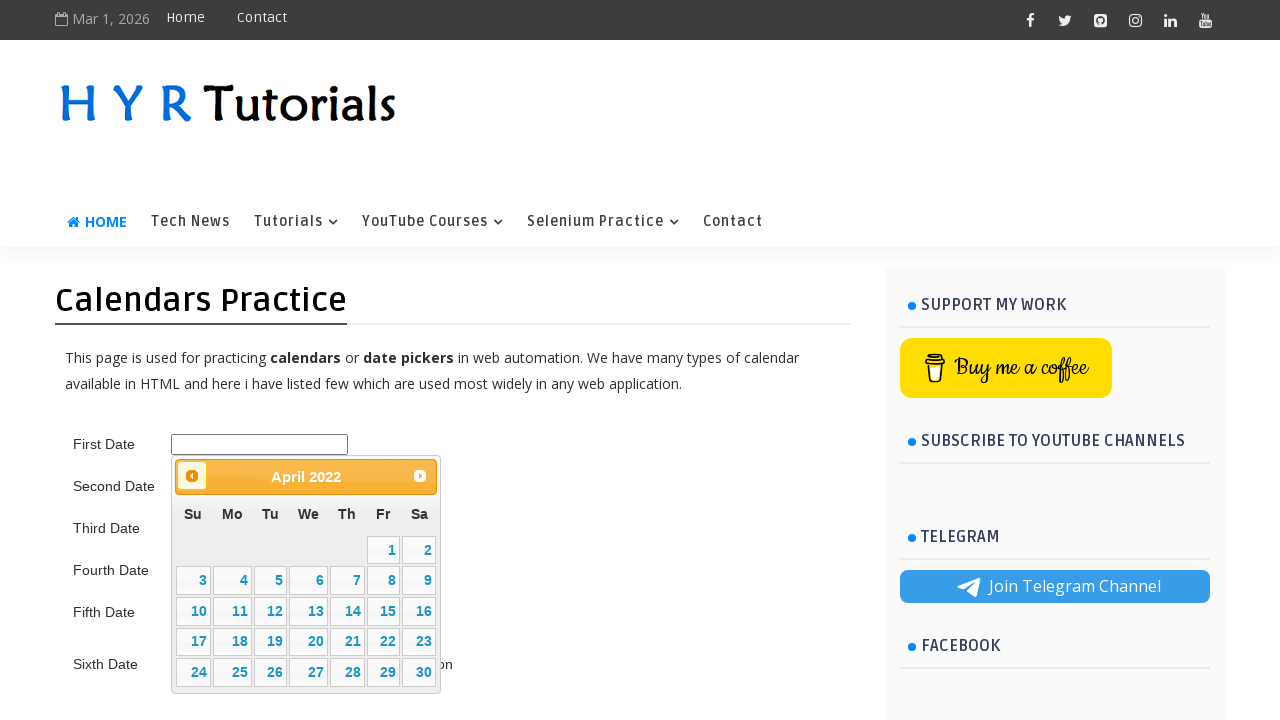

Retrieved current month: April
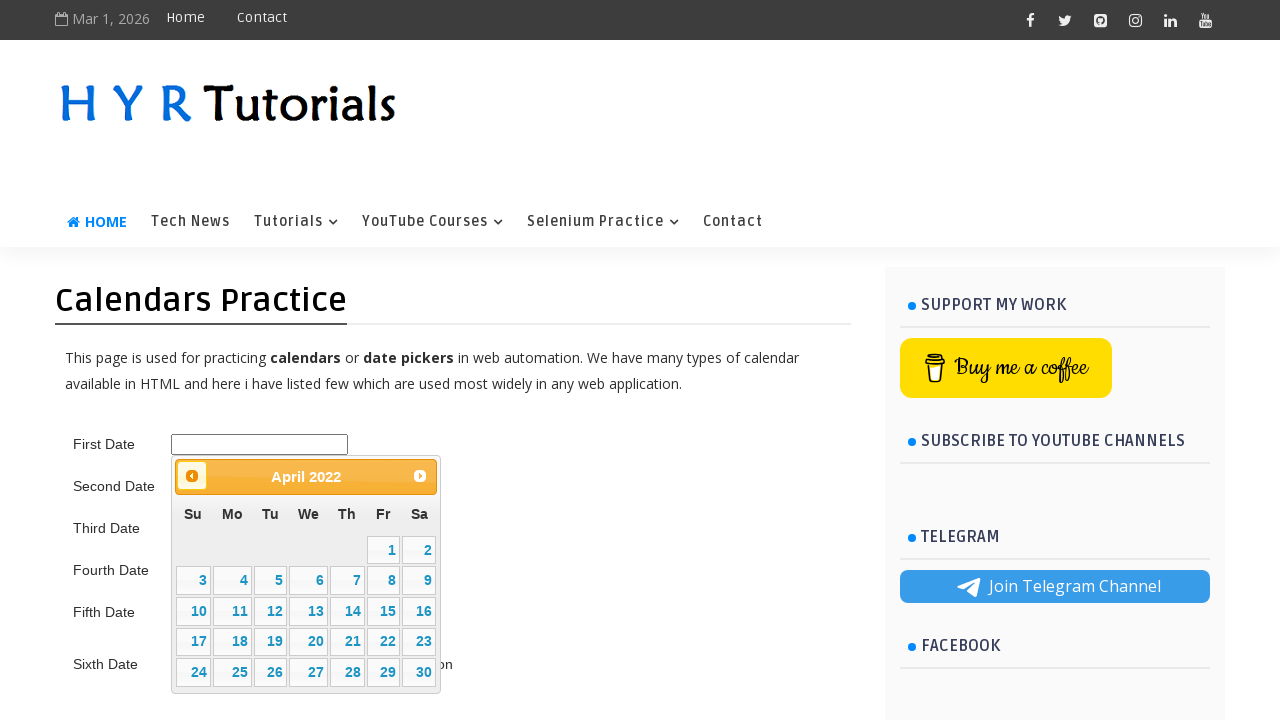

Retrieved current year: 2022
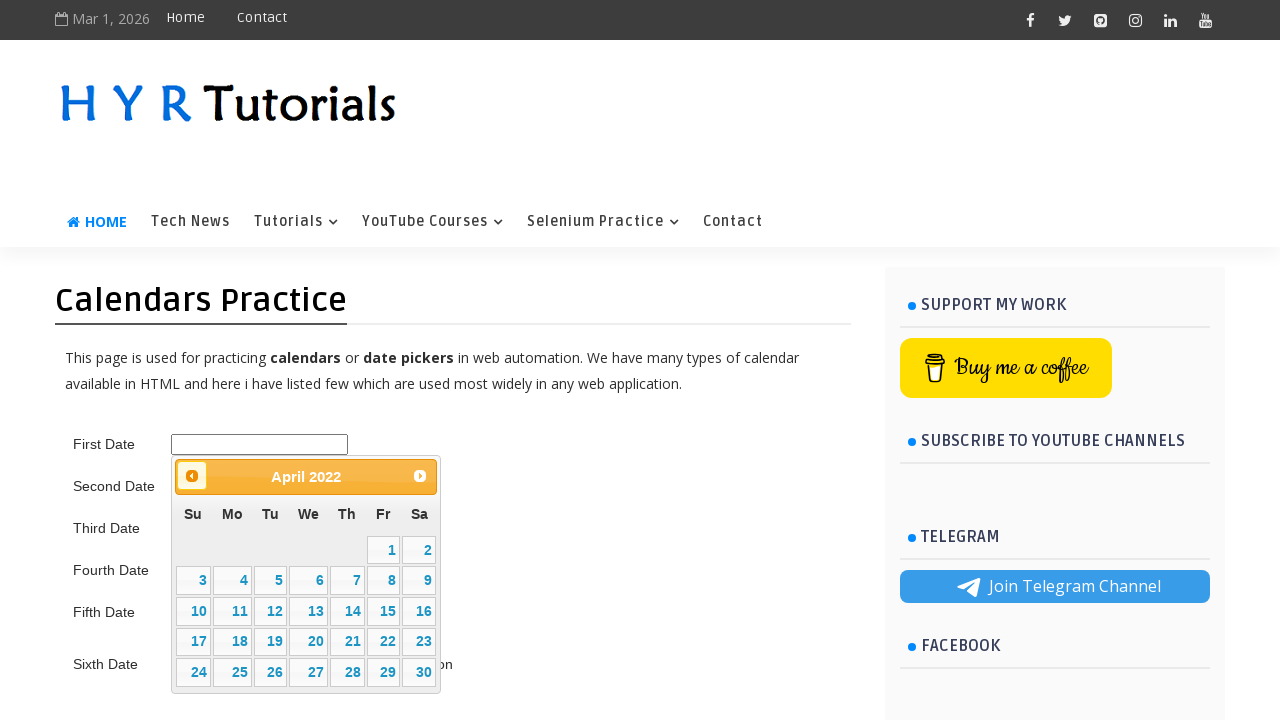

Clicked previous month button to navigate backwards at (192, 476) on xpath=//*[@id='ui-datepicker-div']/div/a[1]/span
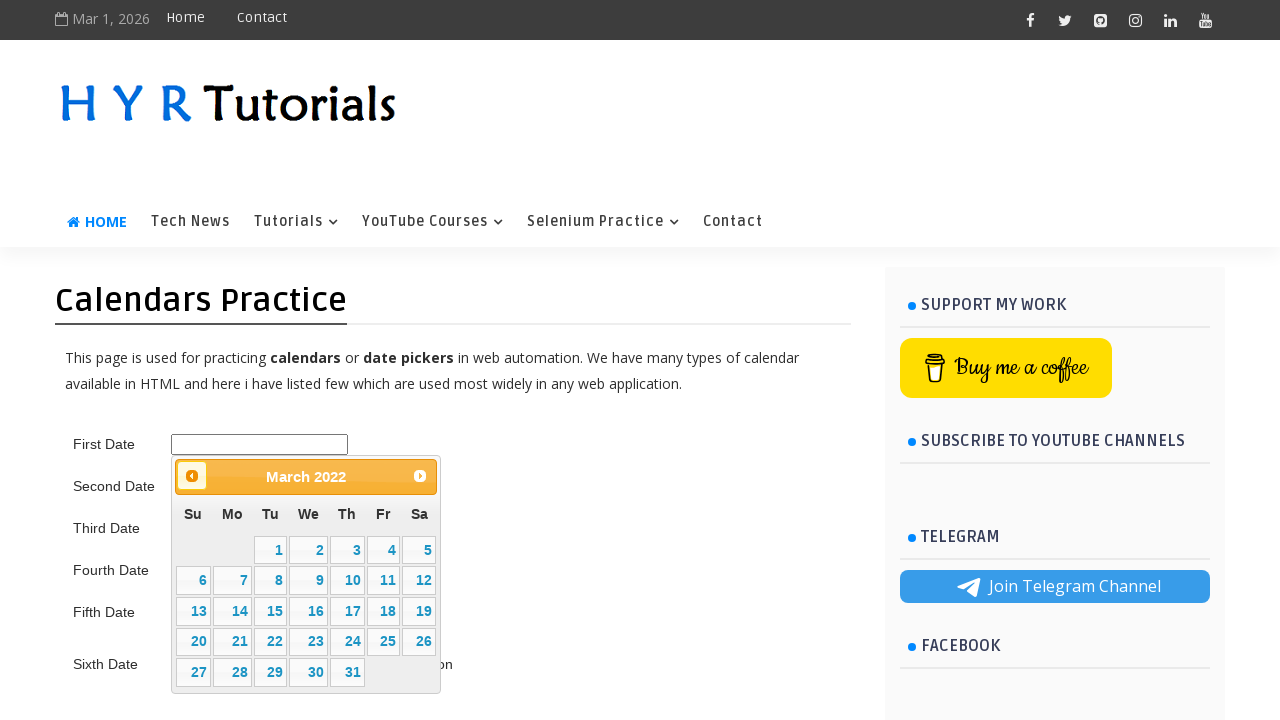

Retrieved current month: March
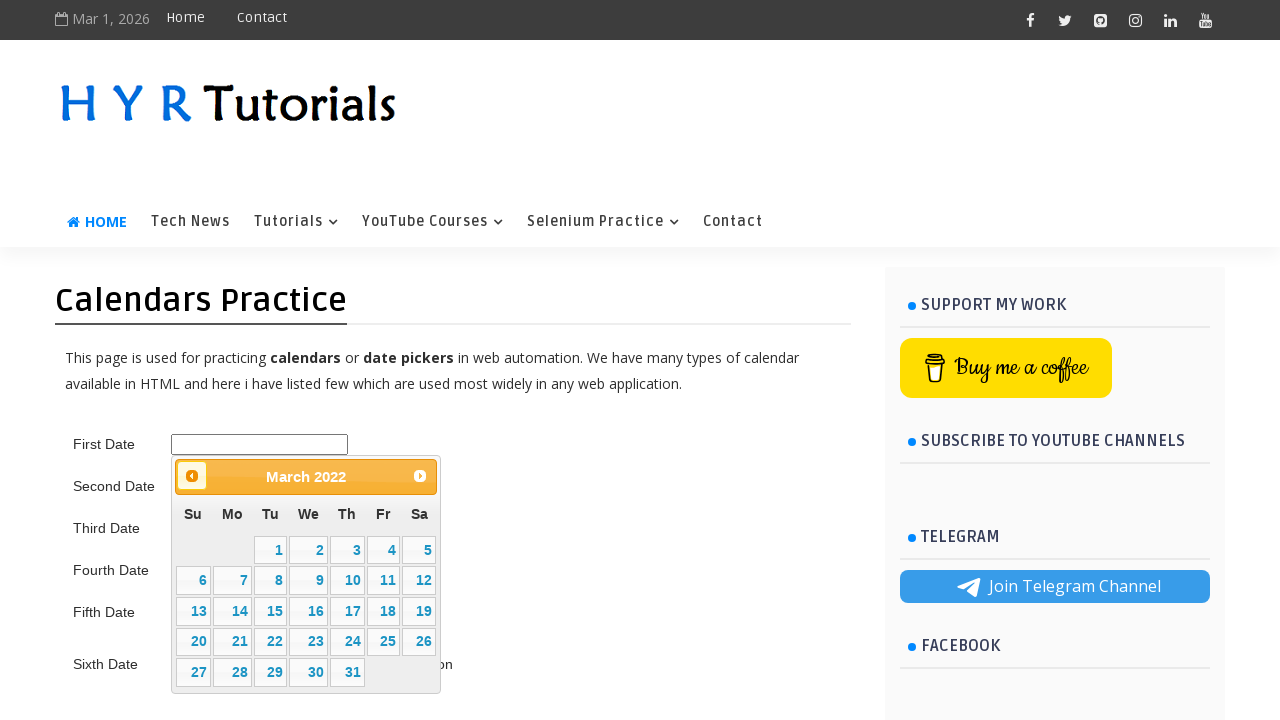

Retrieved current year: 2022
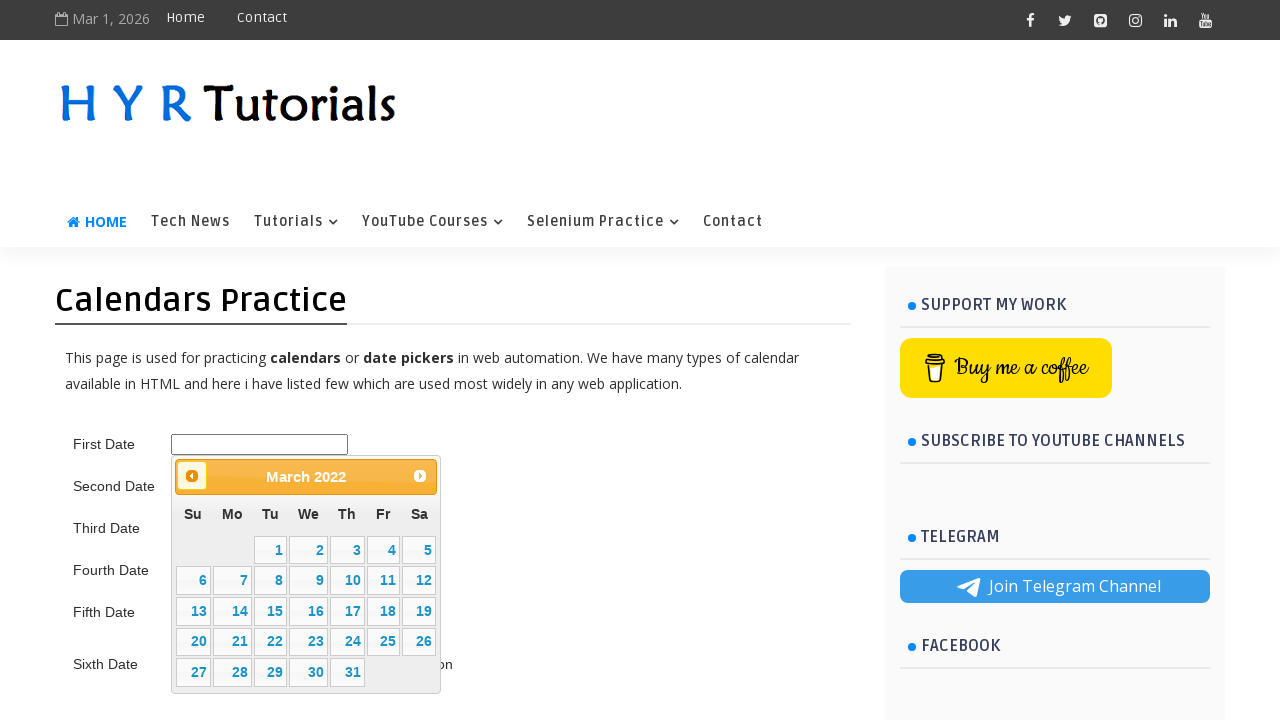

Clicked previous month button to navigate backwards at (192, 476) on xpath=//*[@id='ui-datepicker-div']/div/a[1]/span
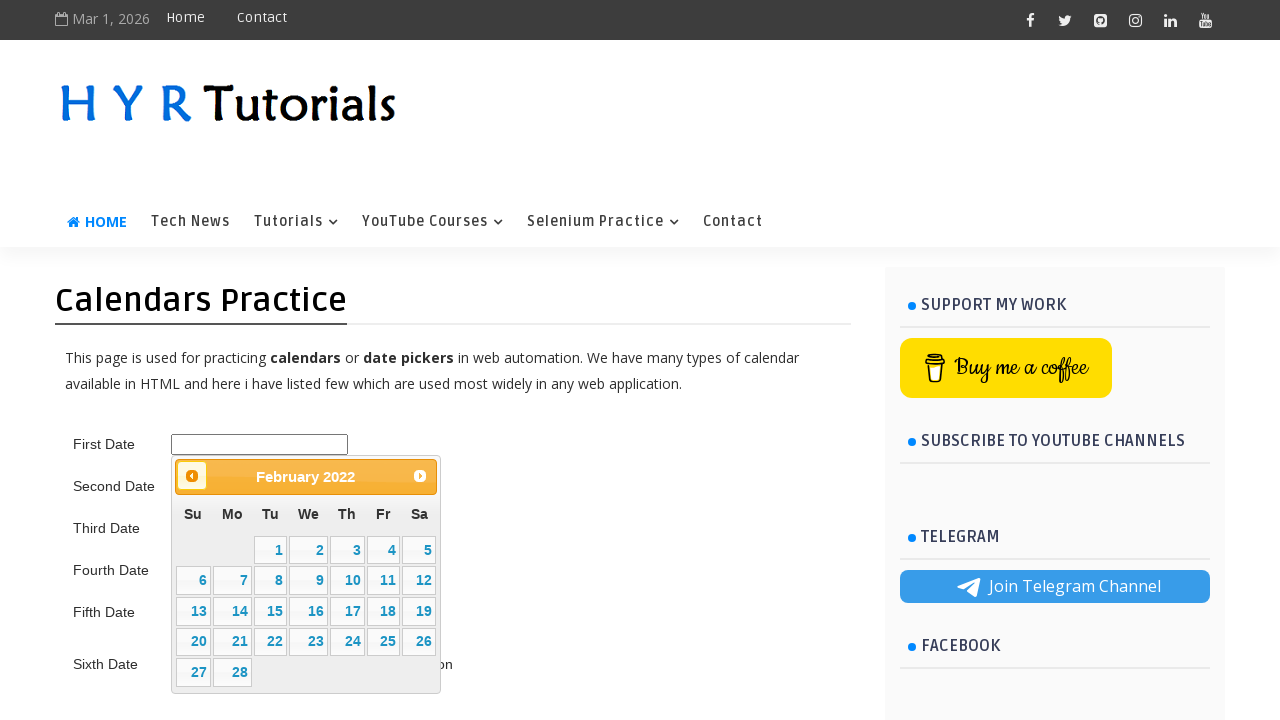

Retrieved current month: February
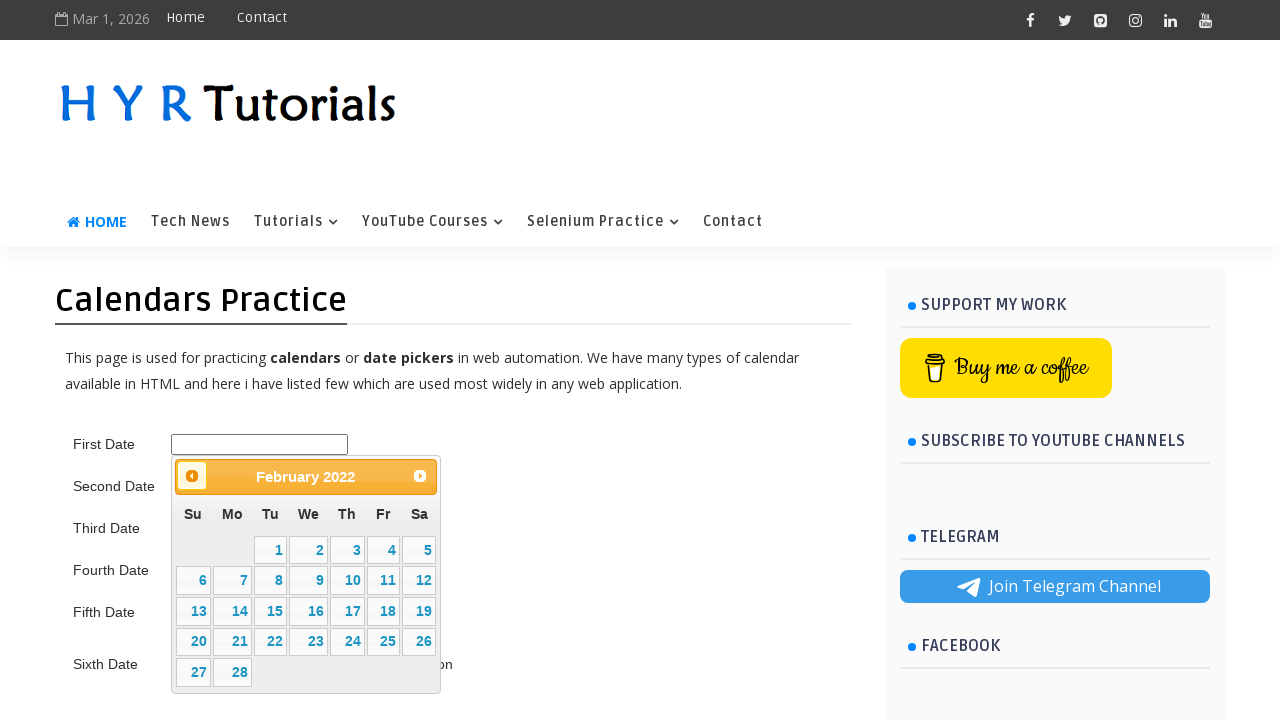

Retrieved current year: 2022
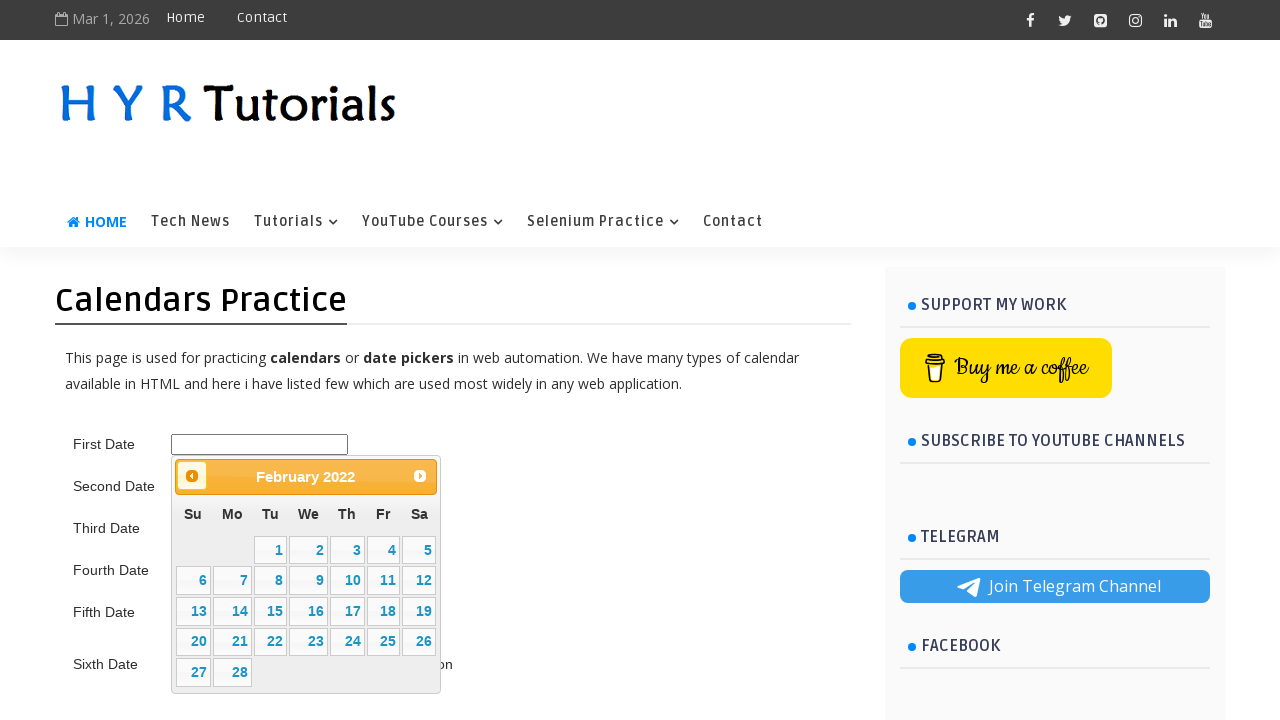

Clicked previous month button to navigate backwards at (192, 476) on xpath=//*[@id='ui-datepicker-div']/div/a[1]/span
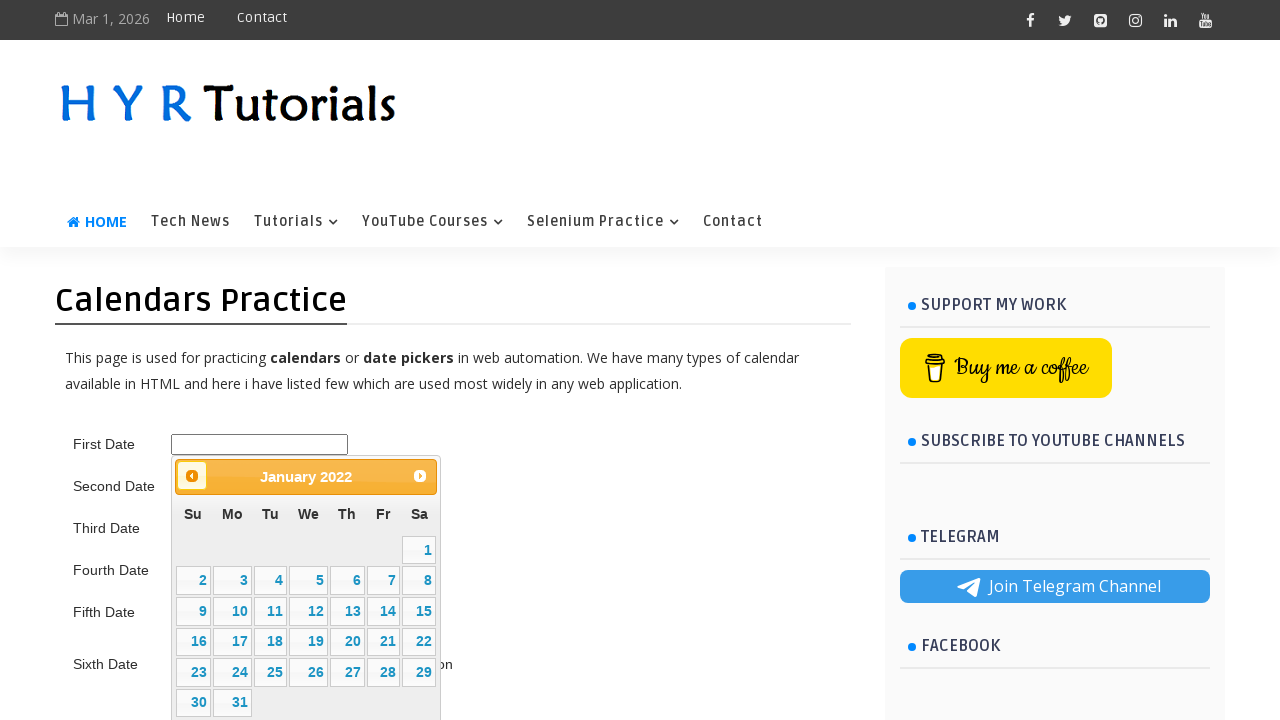

Retrieved current month: January
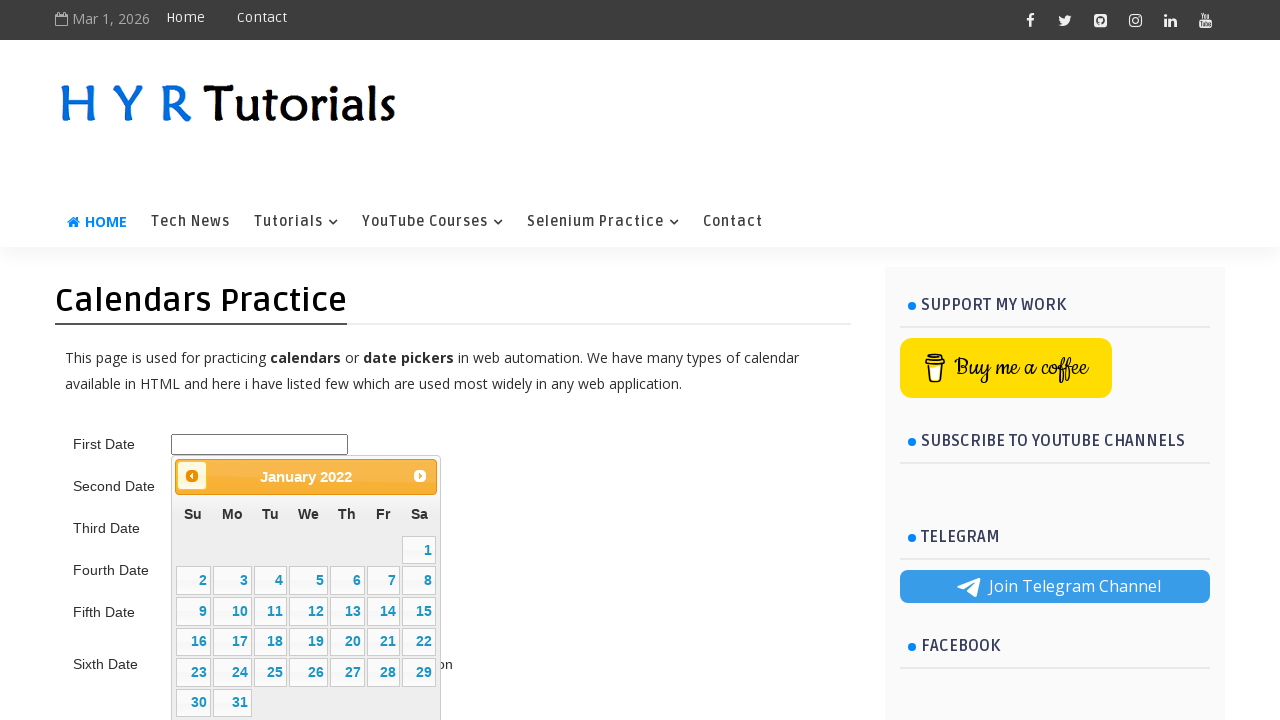

Retrieved current year: 2022
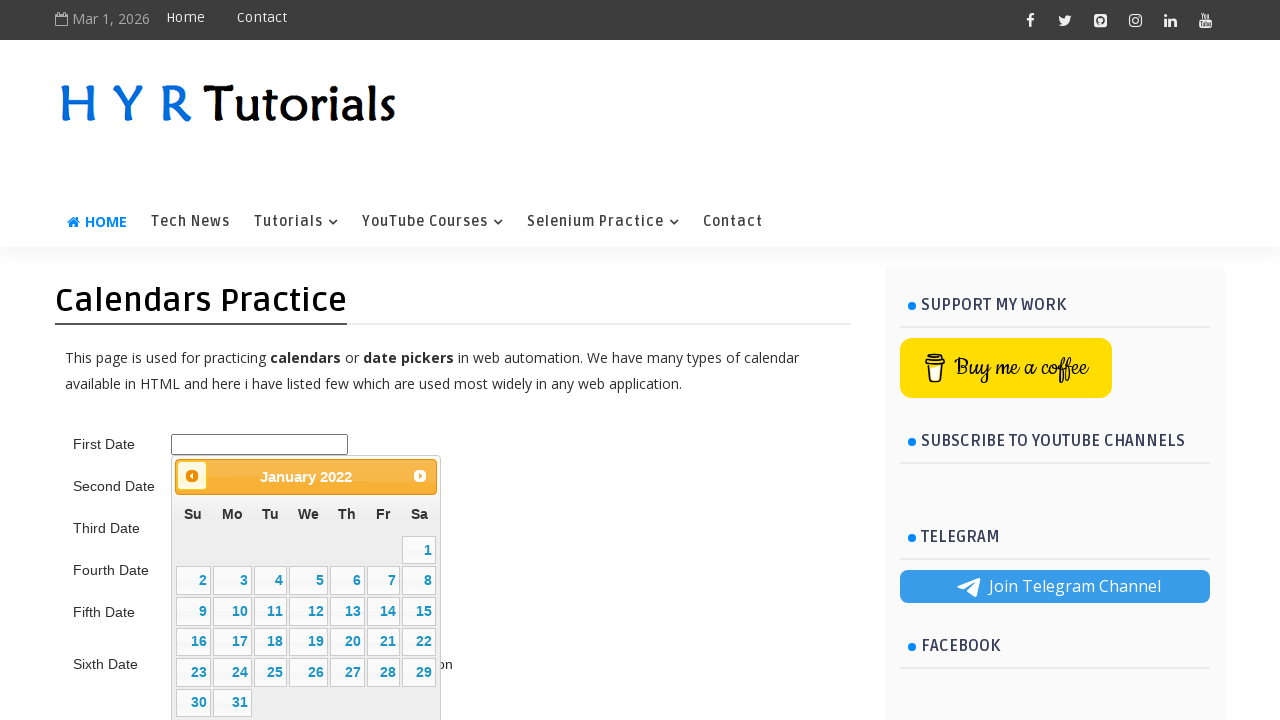

Clicked previous month button to navigate backwards at (192, 476) on xpath=//*[@id='ui-datepicker-div']/div/a[1]/span
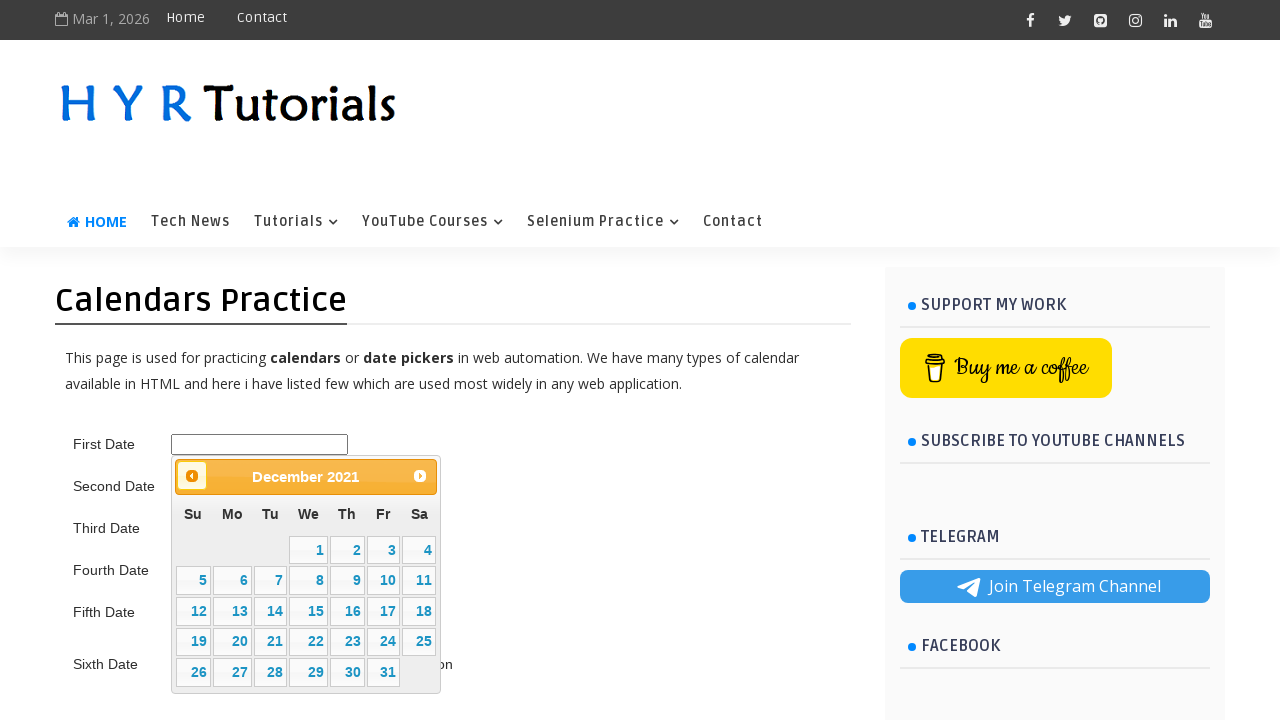

Retrieved current month: December
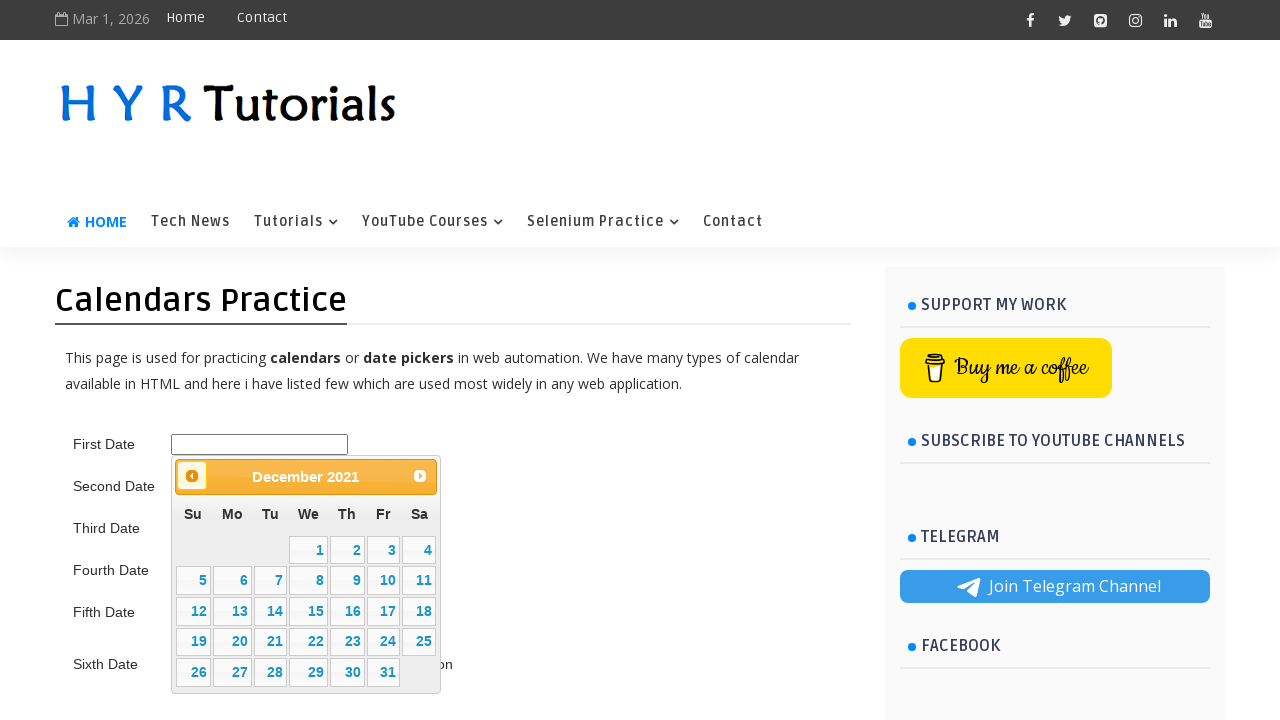

Retrieved current year: 2021
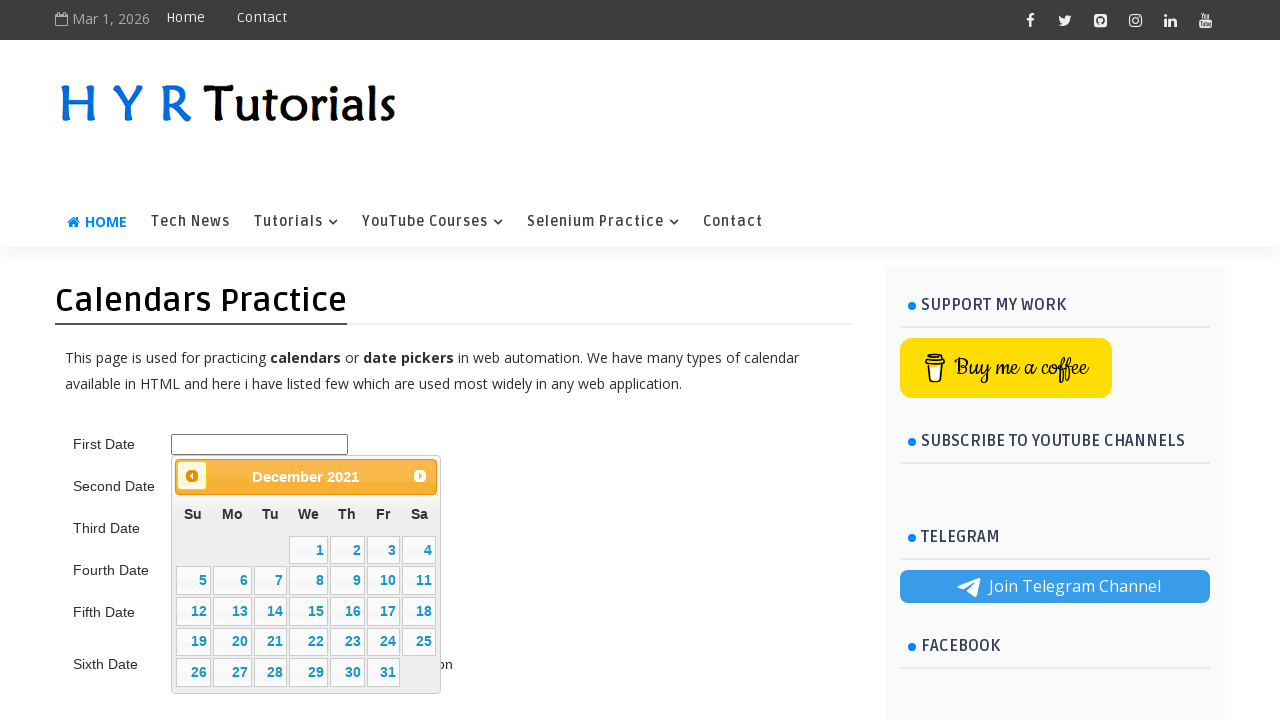

Clicked previous month button to navigate backwards at (192, 476) on xpath=//*[@id='ui-datepicker-div']/div/a[1]/span
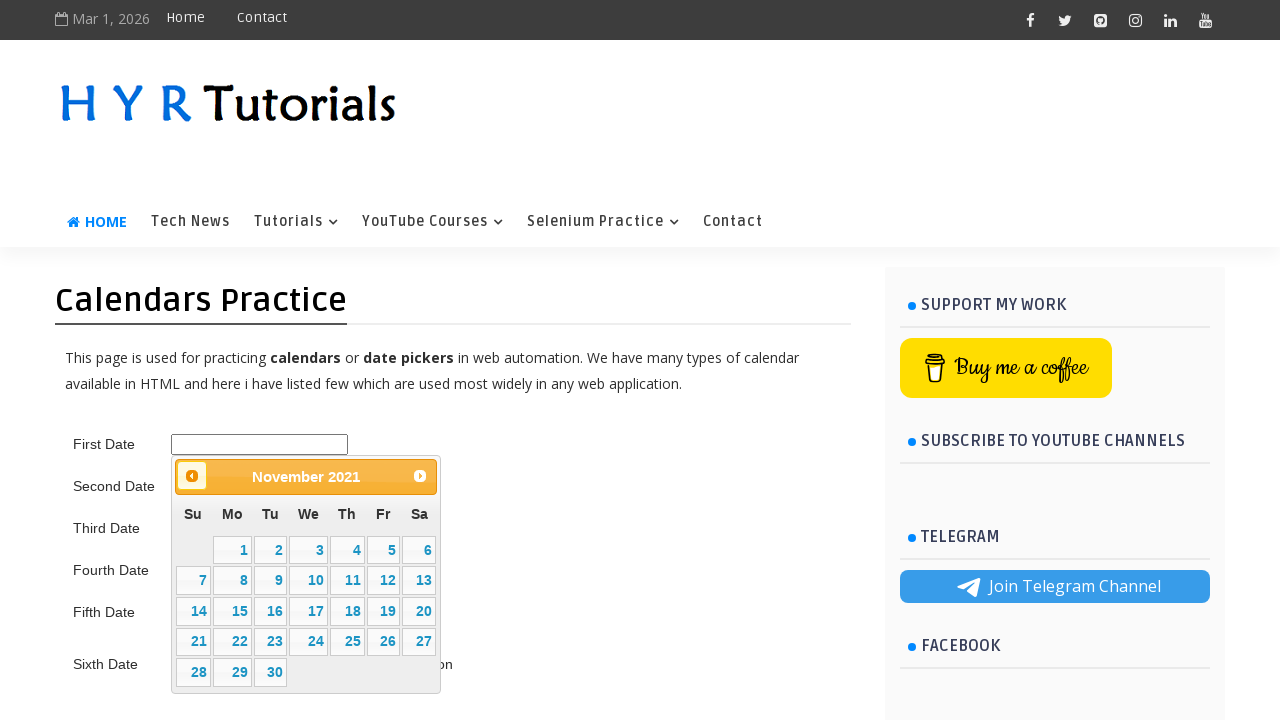

Retrieved current month: November
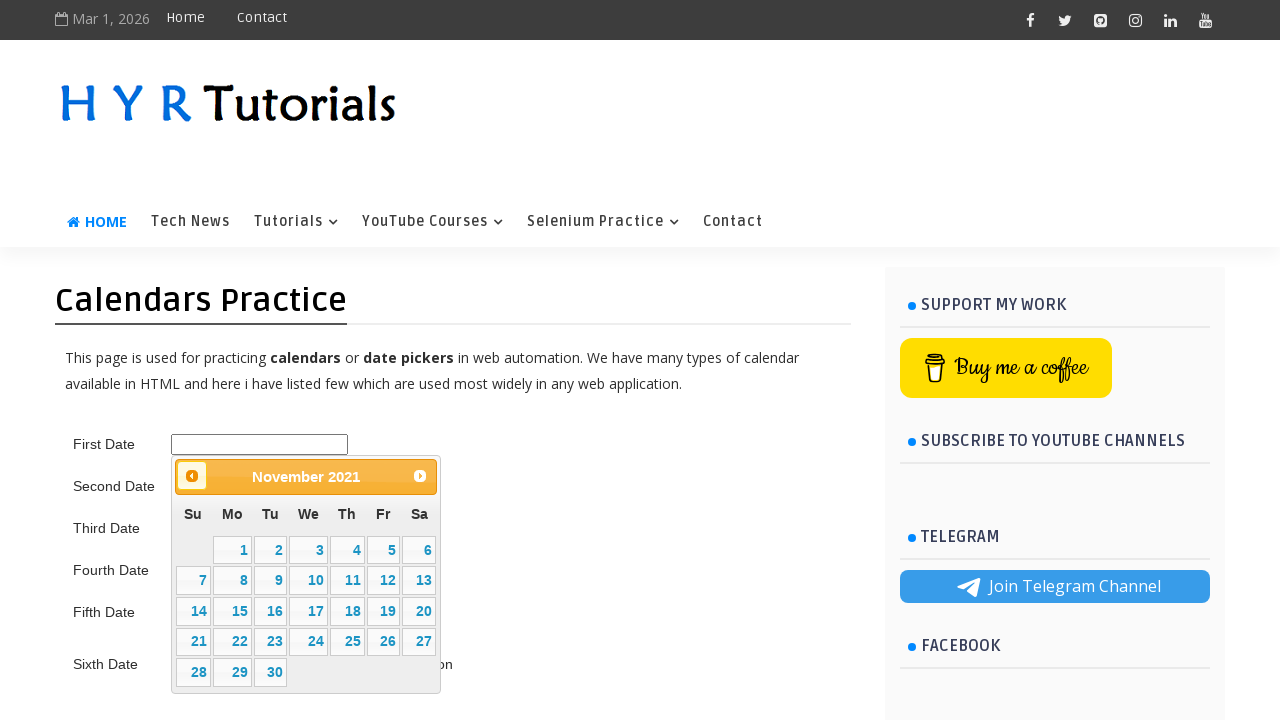

Retrieved current year: 2021
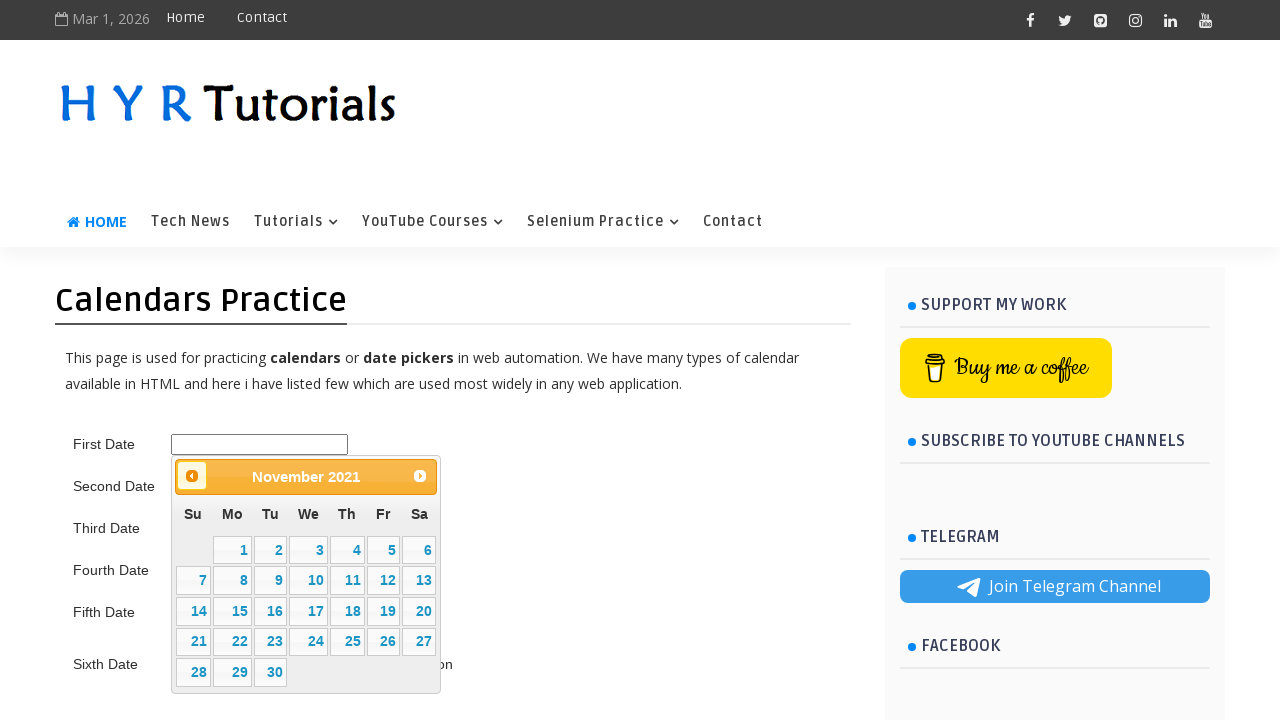

Clicked previous month button to navigate backwards at (192, 476) on xpath=//*[@id='ui-datepicker-div']/div/a[1]/span
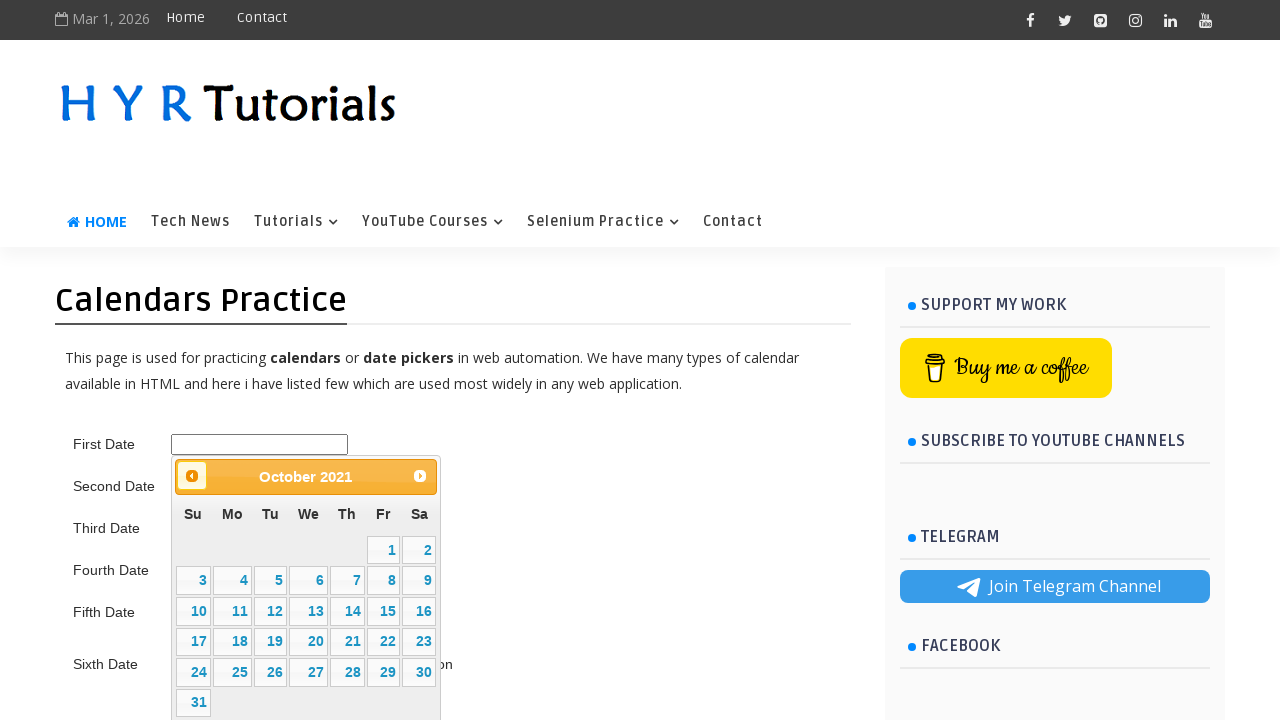

Retrieved current month: October
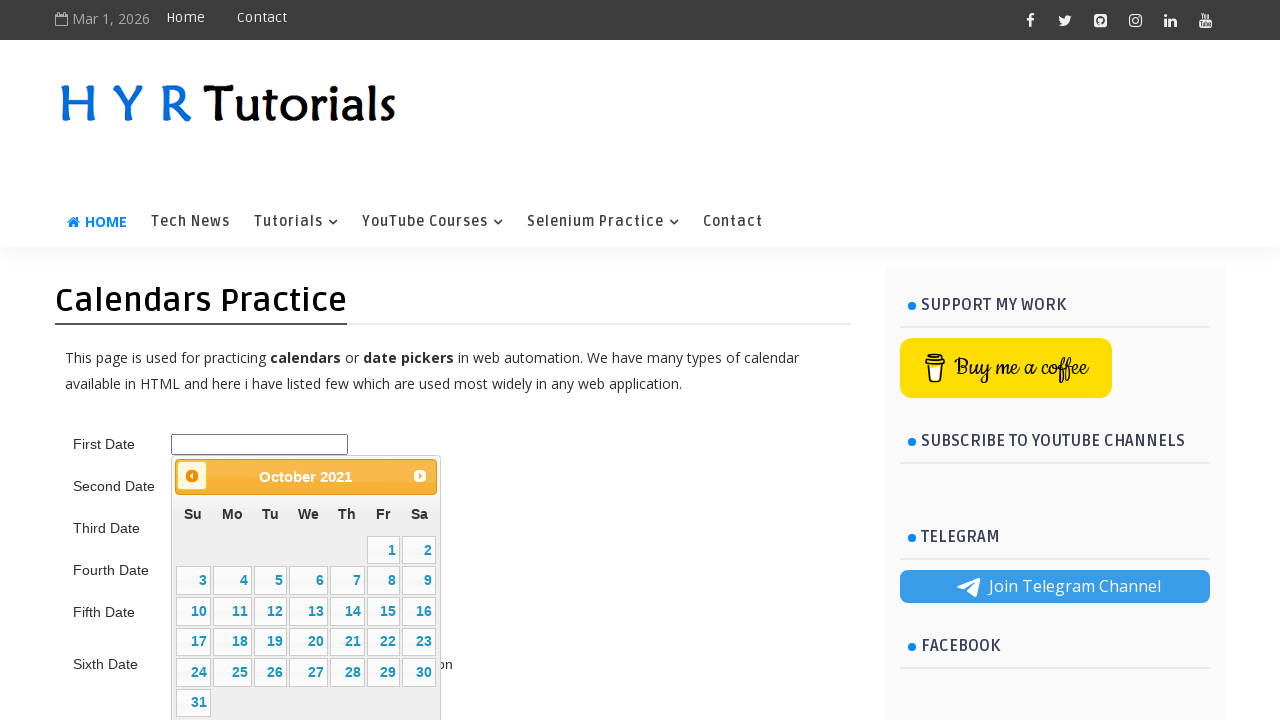

Retrieved current year: 2021
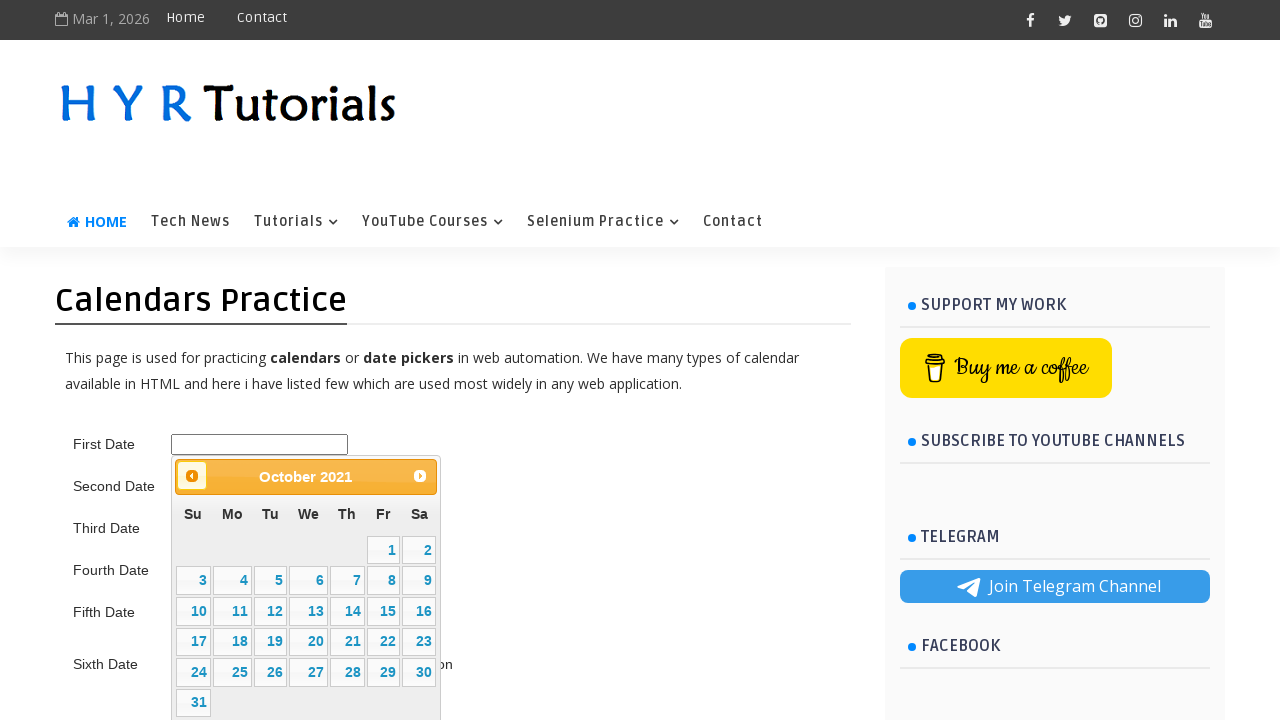

Clicked previous month button to navigate backwards at (192, 476) on xpath=//*[@id='ui-datepicker-div']/div/a[1]/span
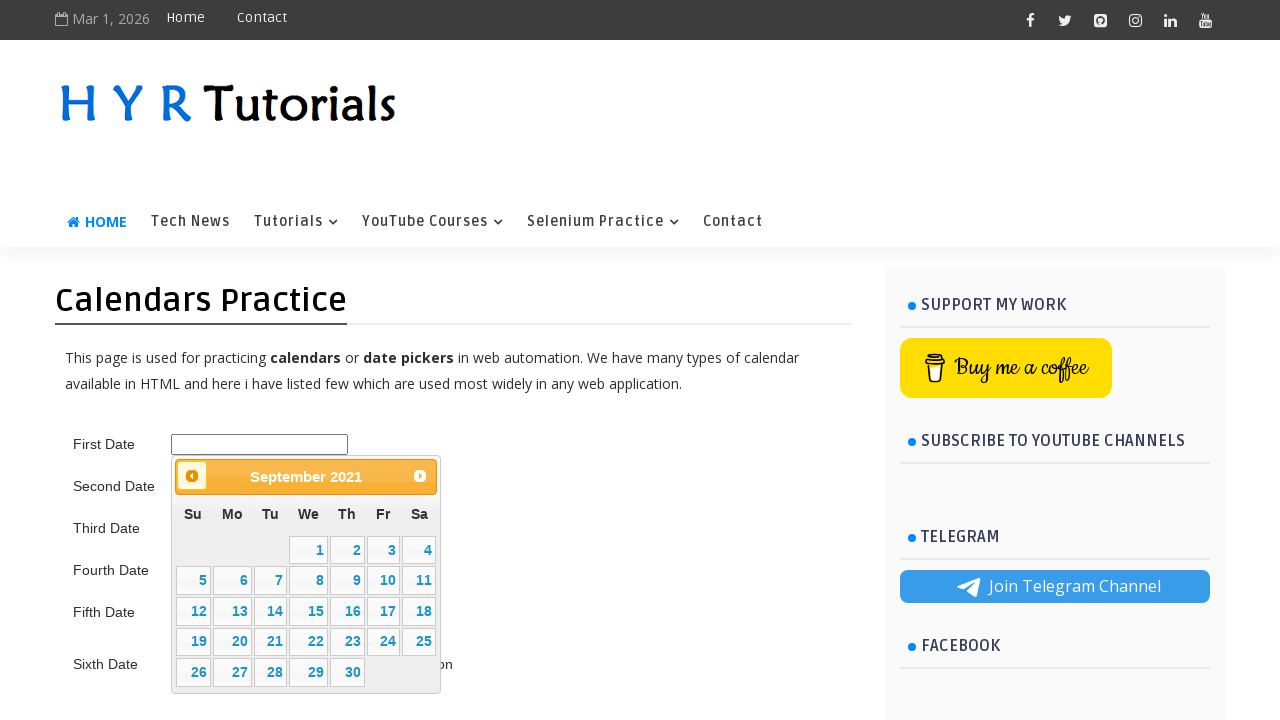

Retrieved current month: September
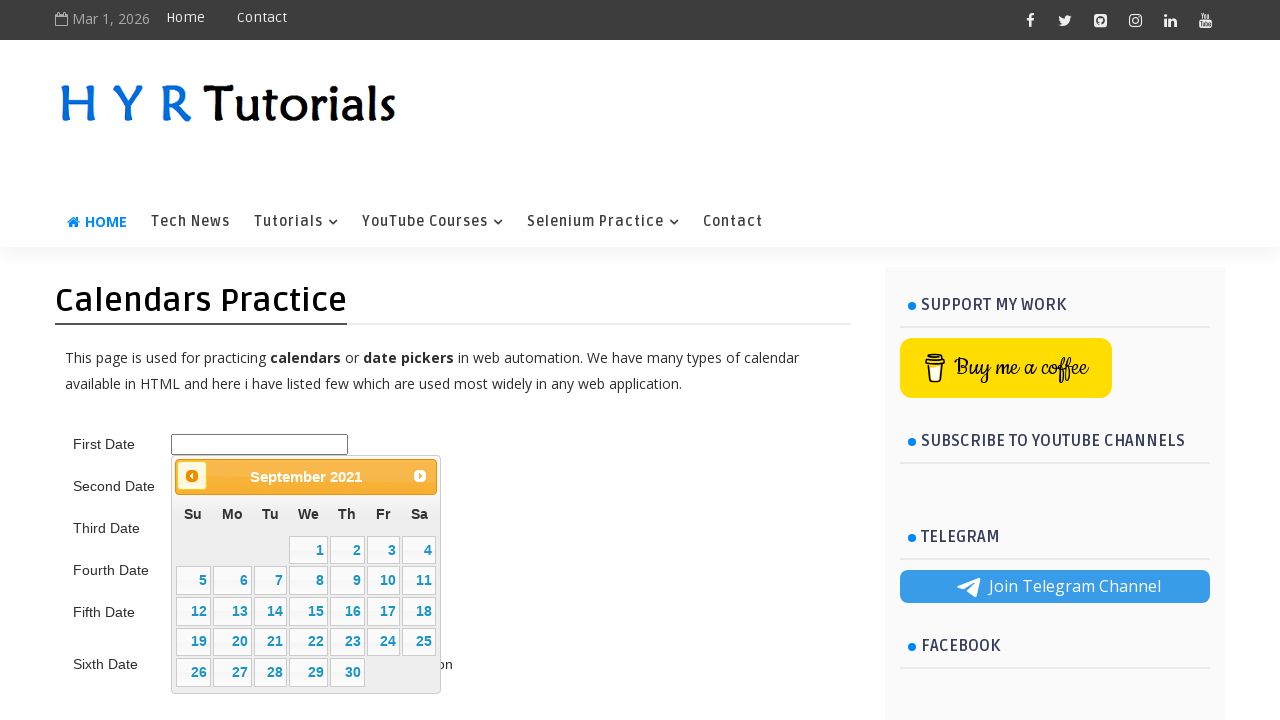

Retrieved current year: 2021
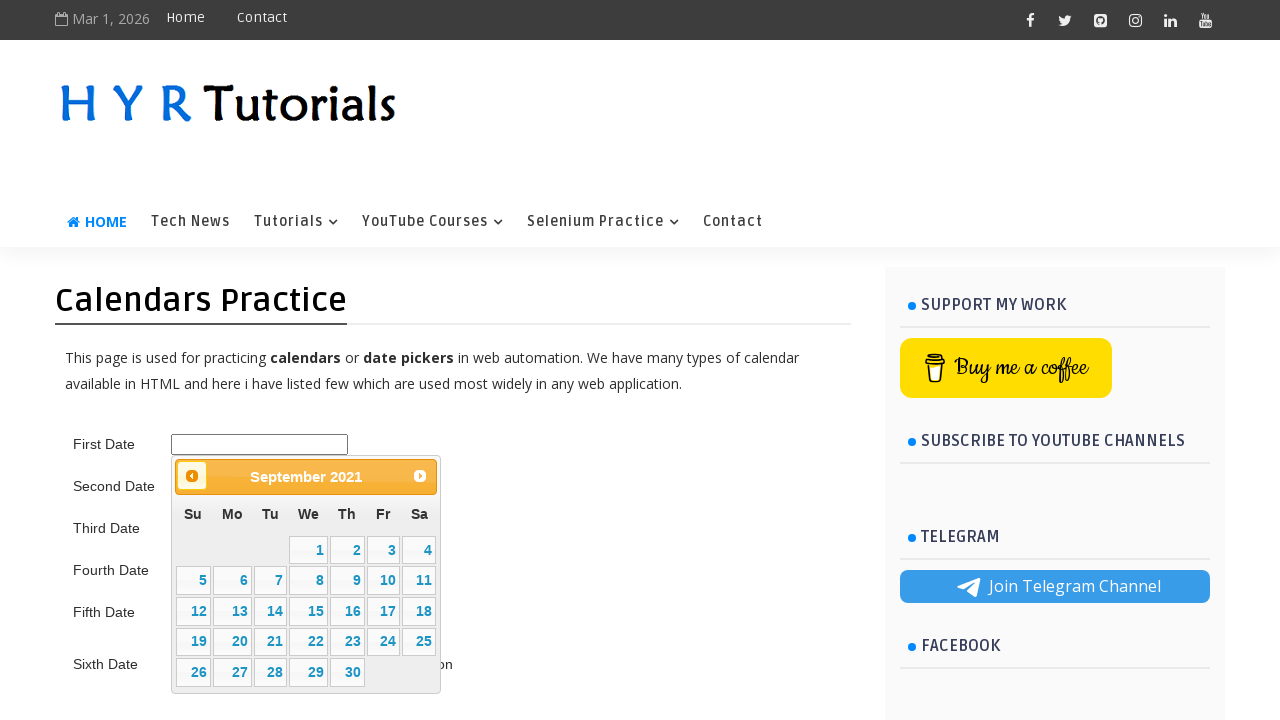

Clicked previous month button to navigate backwards at (192, 476) on xpath=//*[@id='ui-datepicker-div']/div/a[1]/span
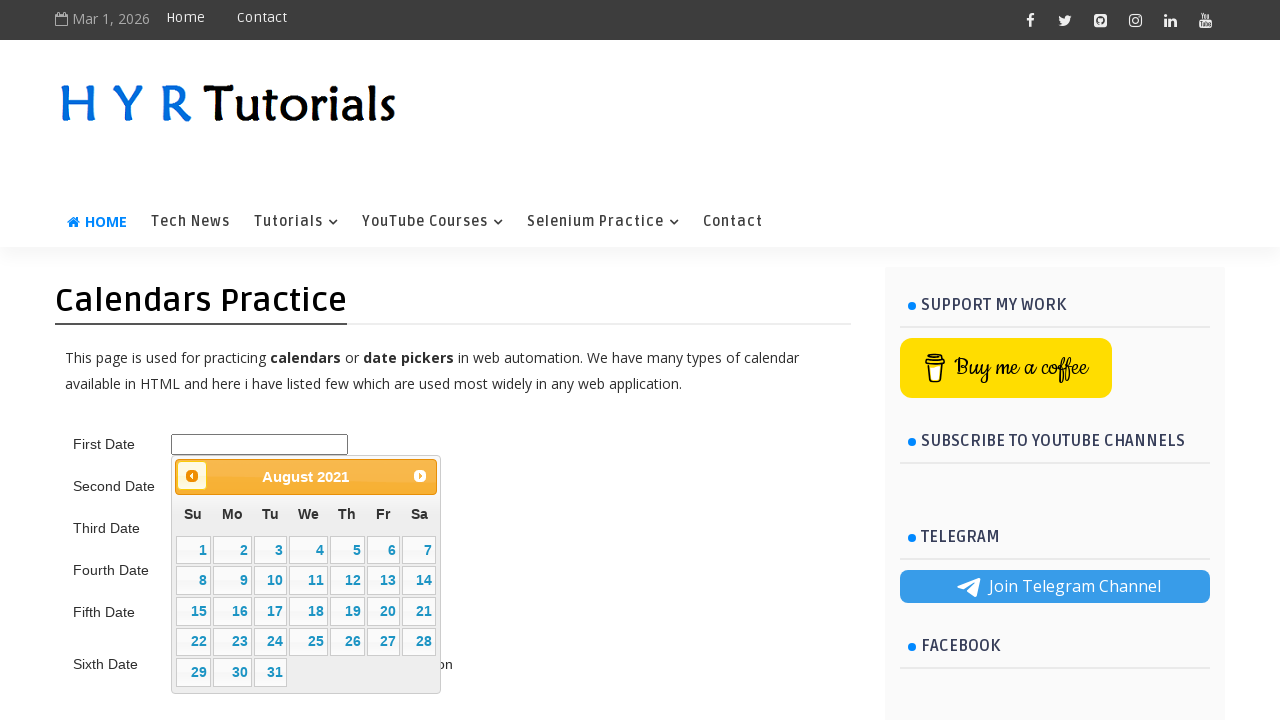

Retrieved current month: August
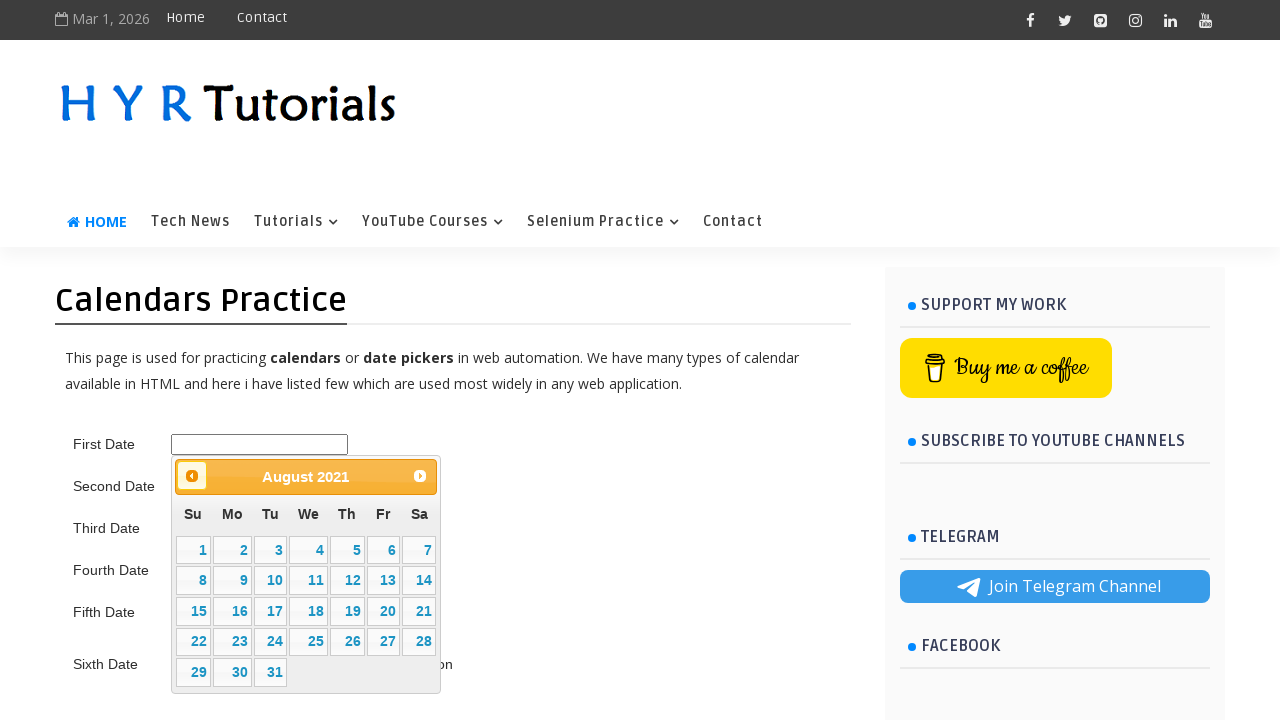

Retrieved current year: 2021
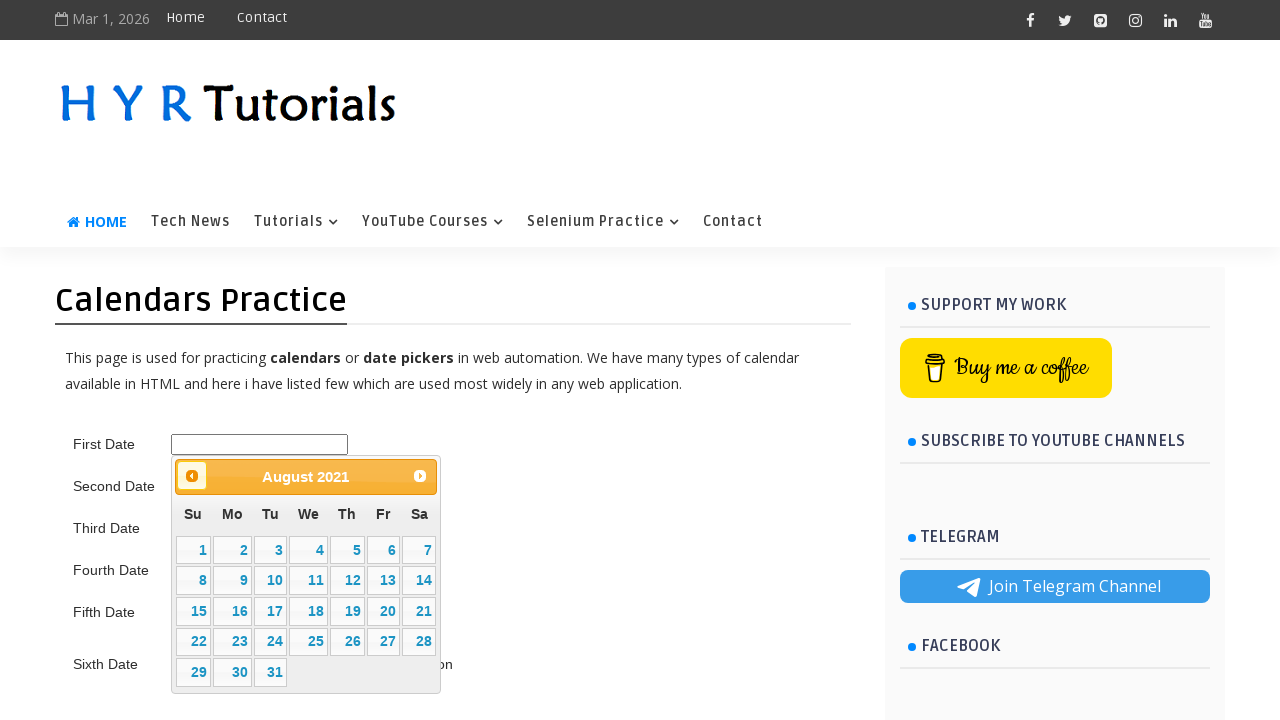

Clicked previous month button to navigate backwards at (192, 476) on xpath=//*[@id='ui-datepicker-div']/div/a[1]/span
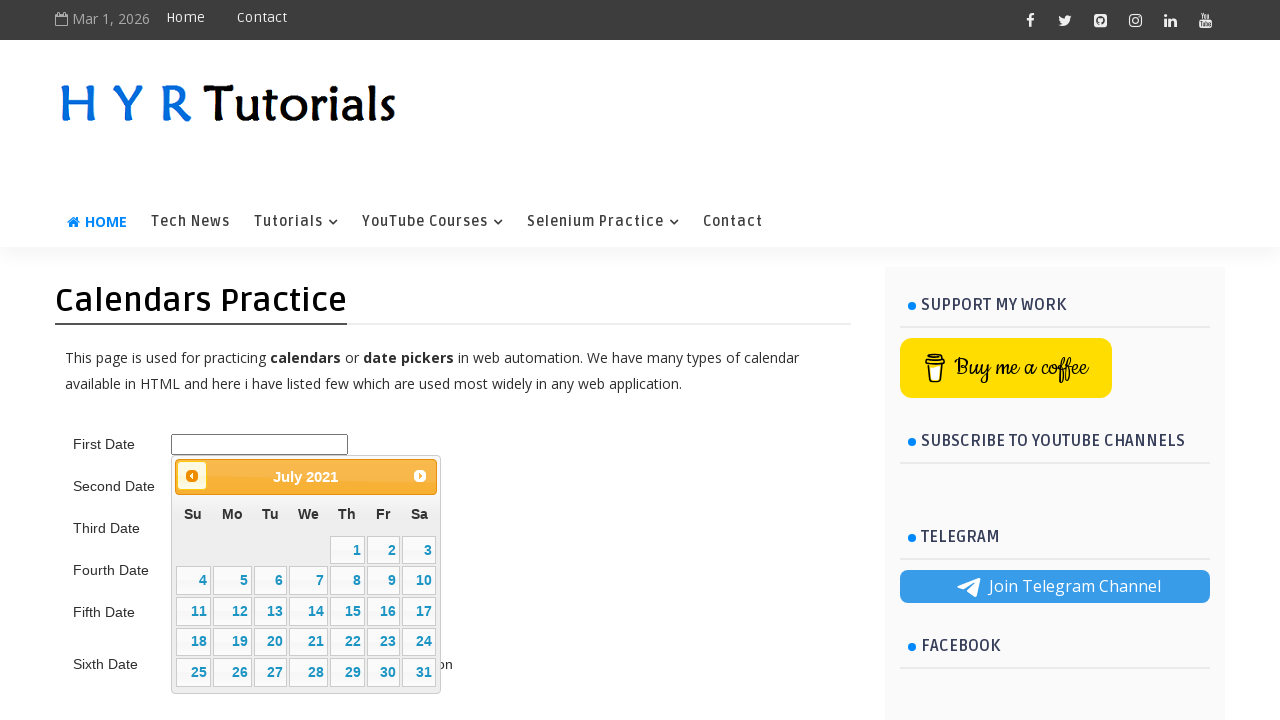

Retrieved current month: July
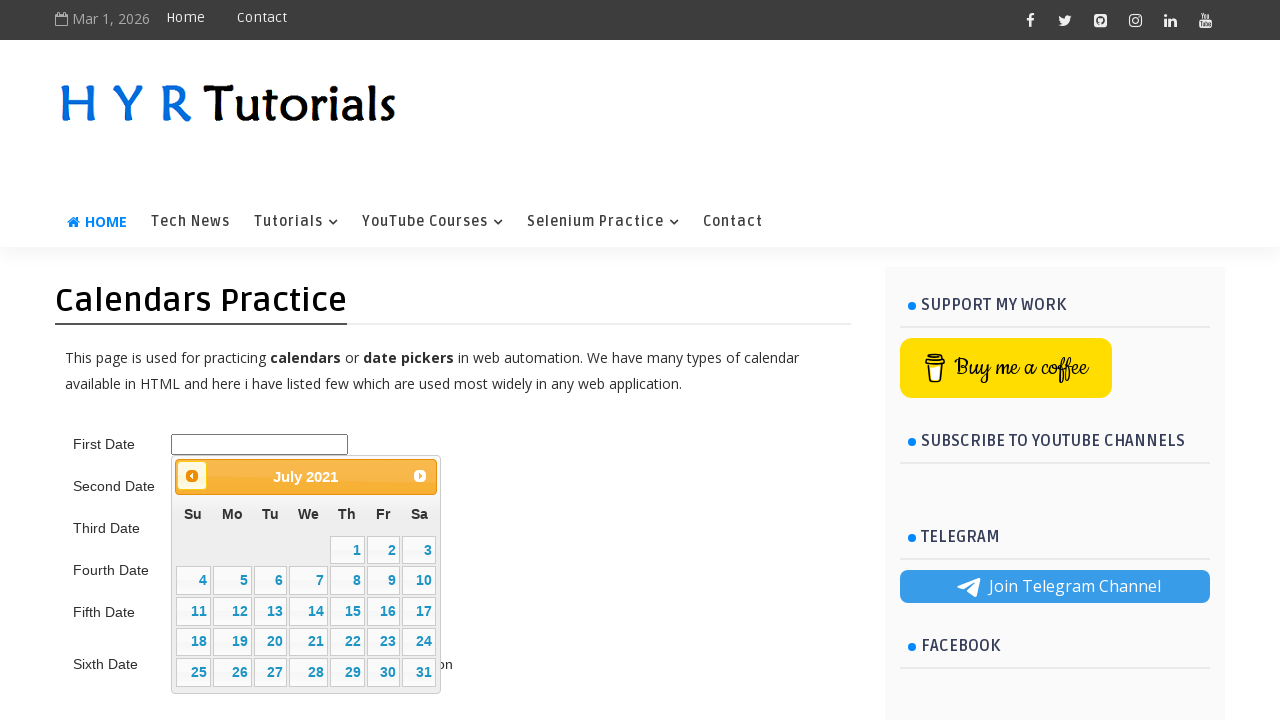

Retrieved current year: 2021
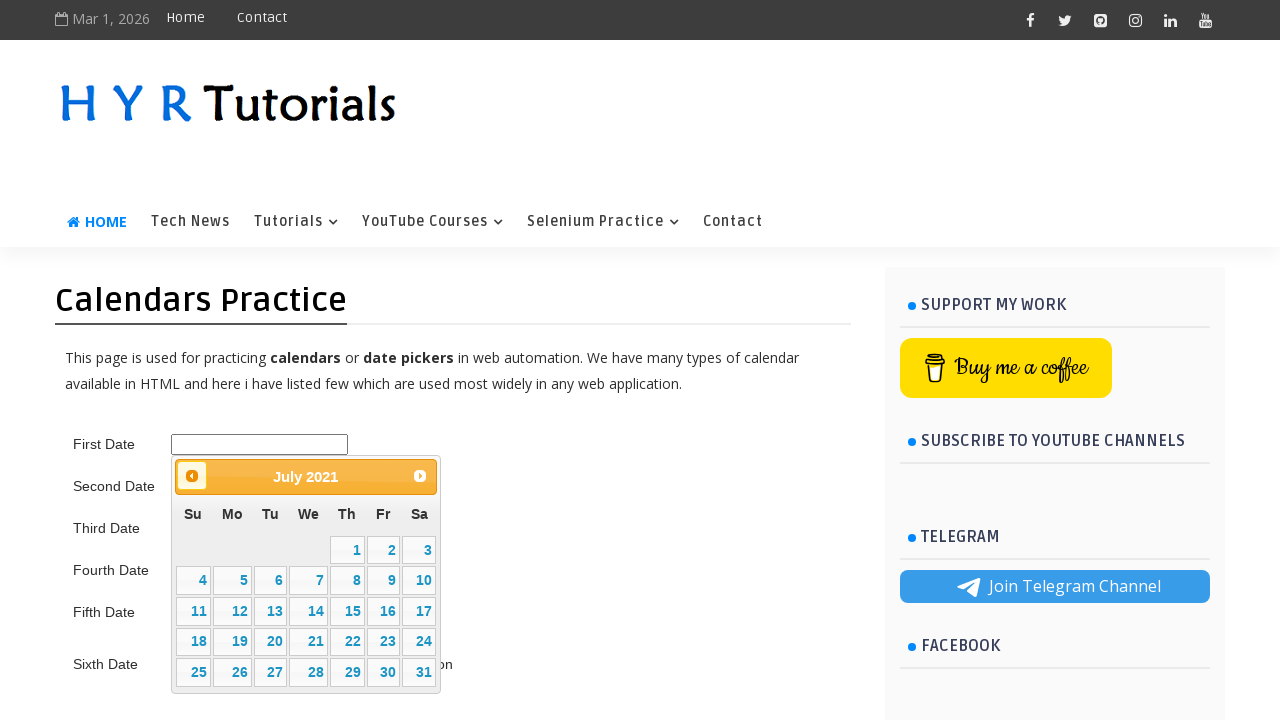

Clicked previous month button to navigate backwards at (192, 476) on xpath=//*[@id='ui-datepicker-div']/div/a[1]/span
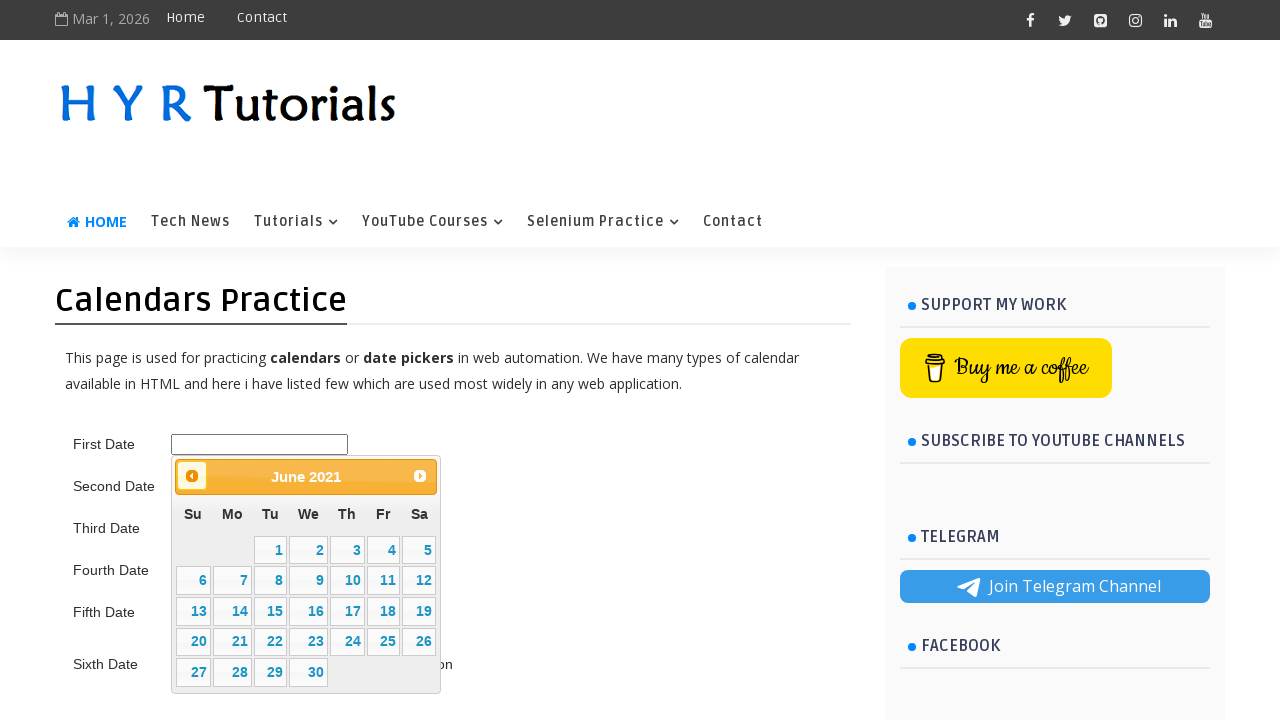

Retrieved current month: June
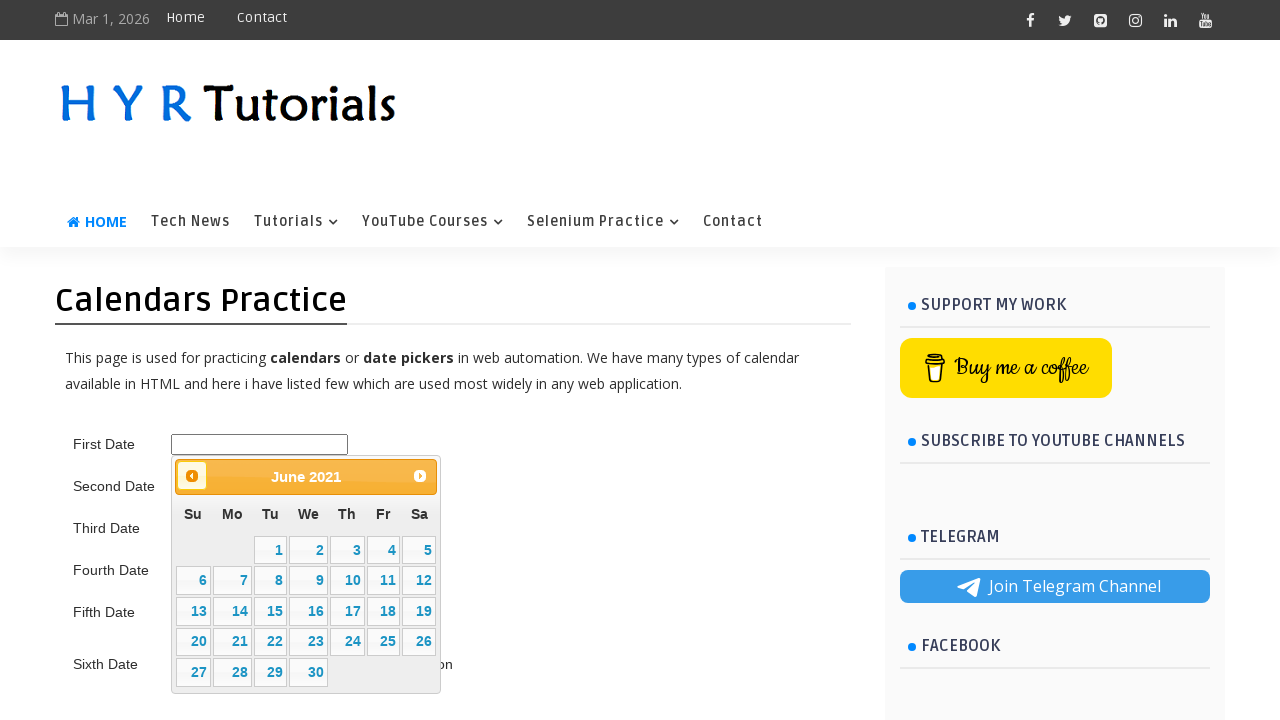

Retrieved current year: 2021
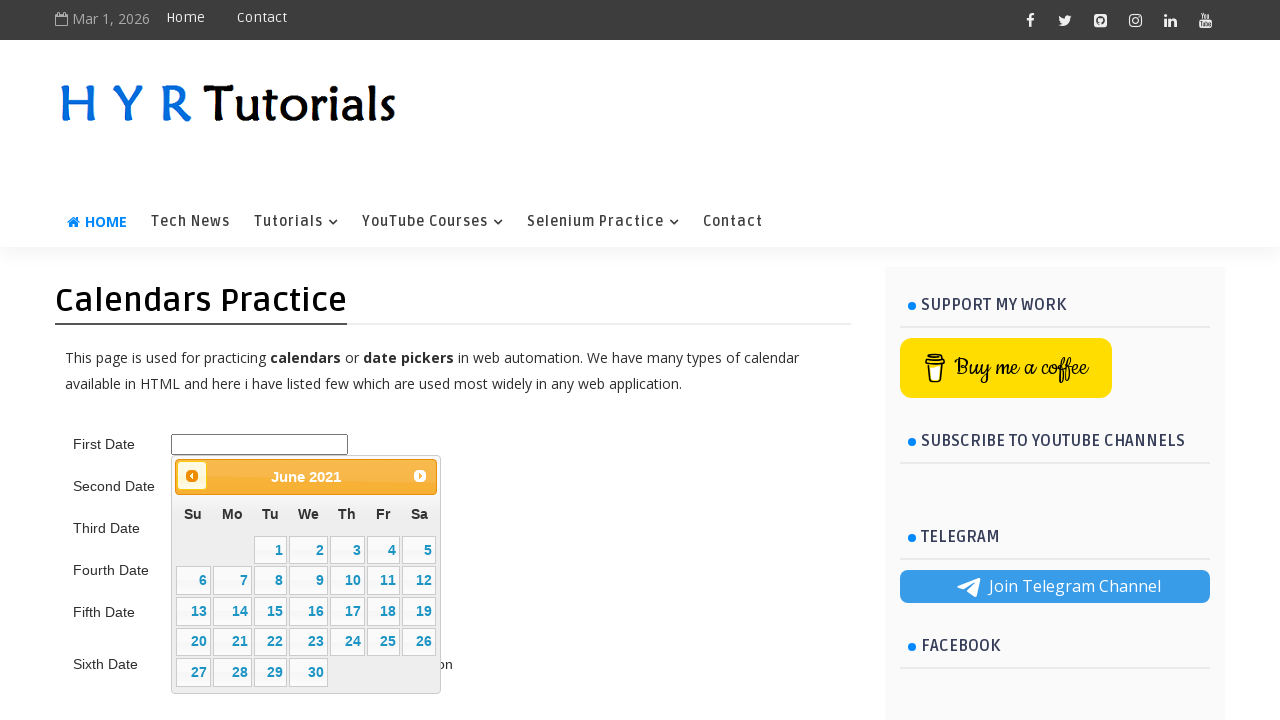

Clicked previous month button to navigate backwards at (192, 476) on xpath=//*[@id='ui-datepicker-div']/div/a[1]/span
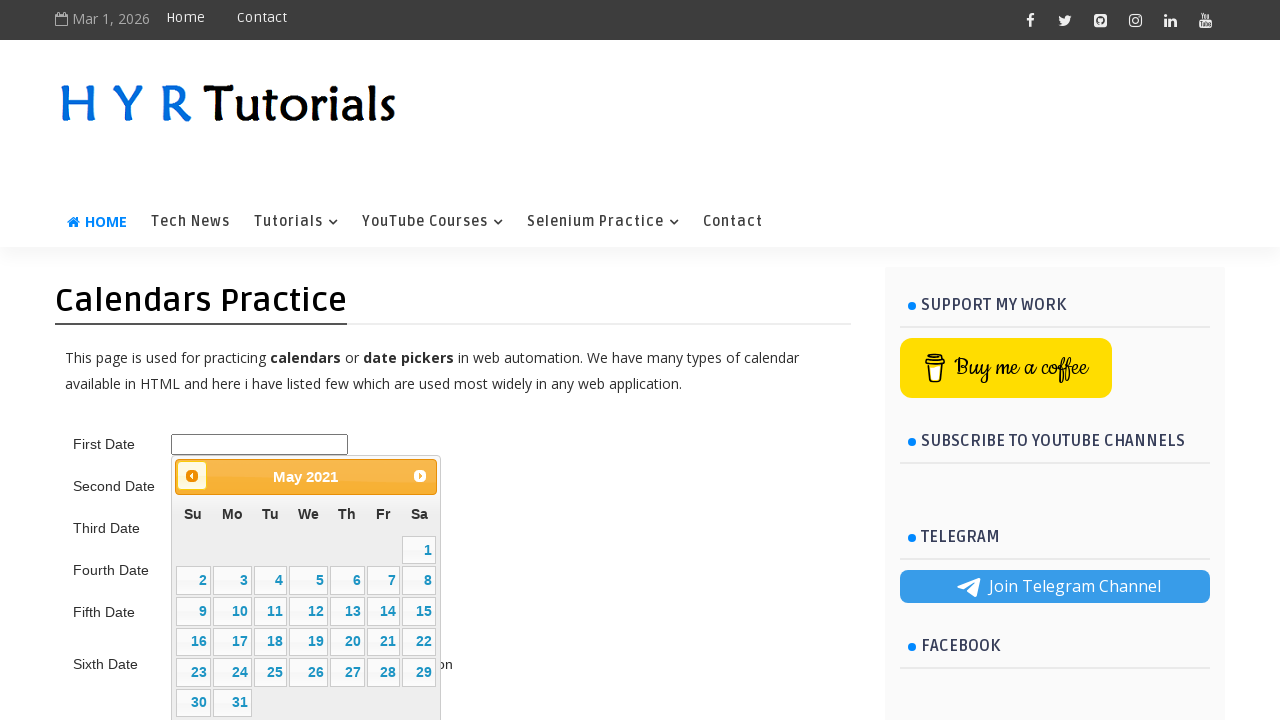

Retrieved current month: May
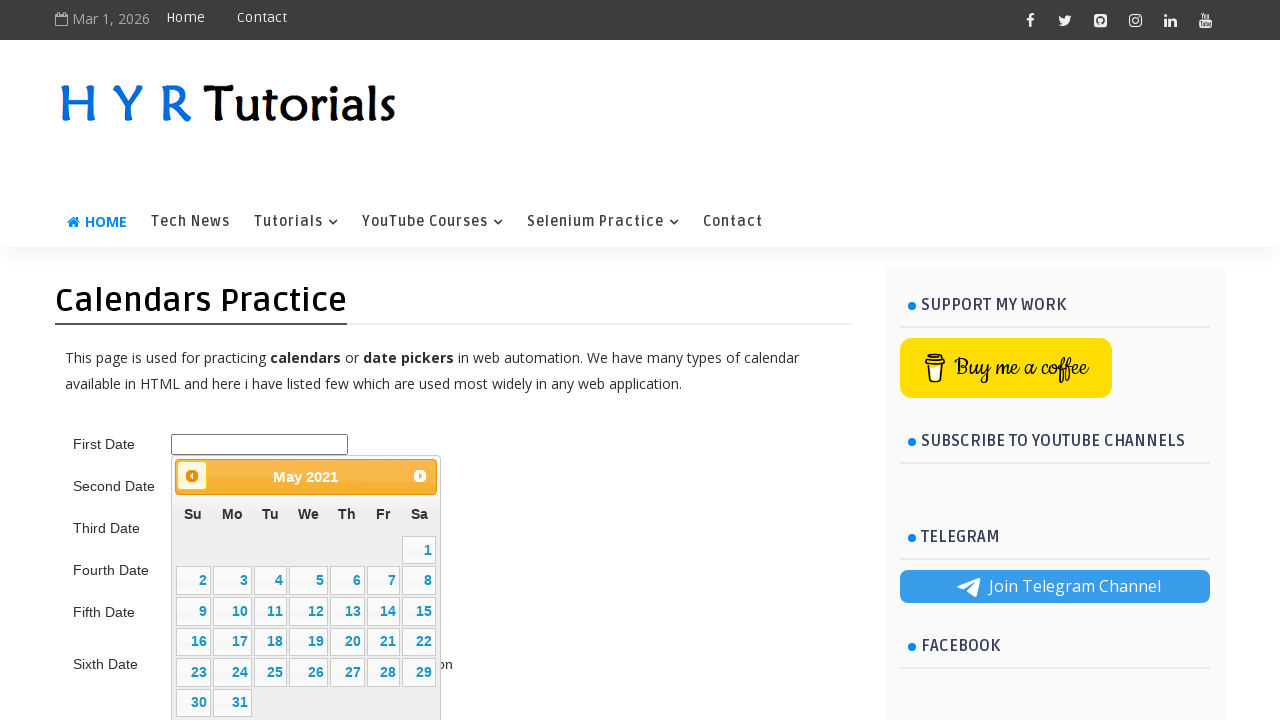

Retrieved current year: 2021
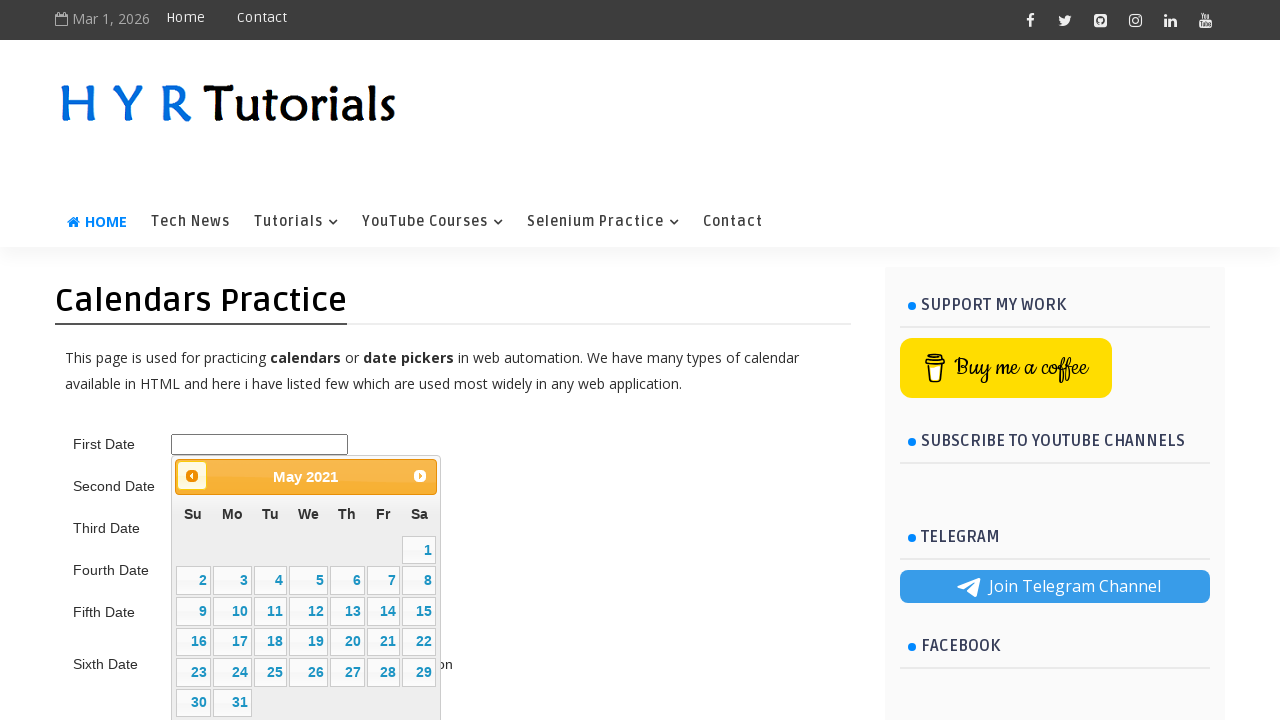

Clicked previous month button to navigate backwards at (192, 476) on xpath=//*[@id='ui-datepicker-div']/div/a[1]/span
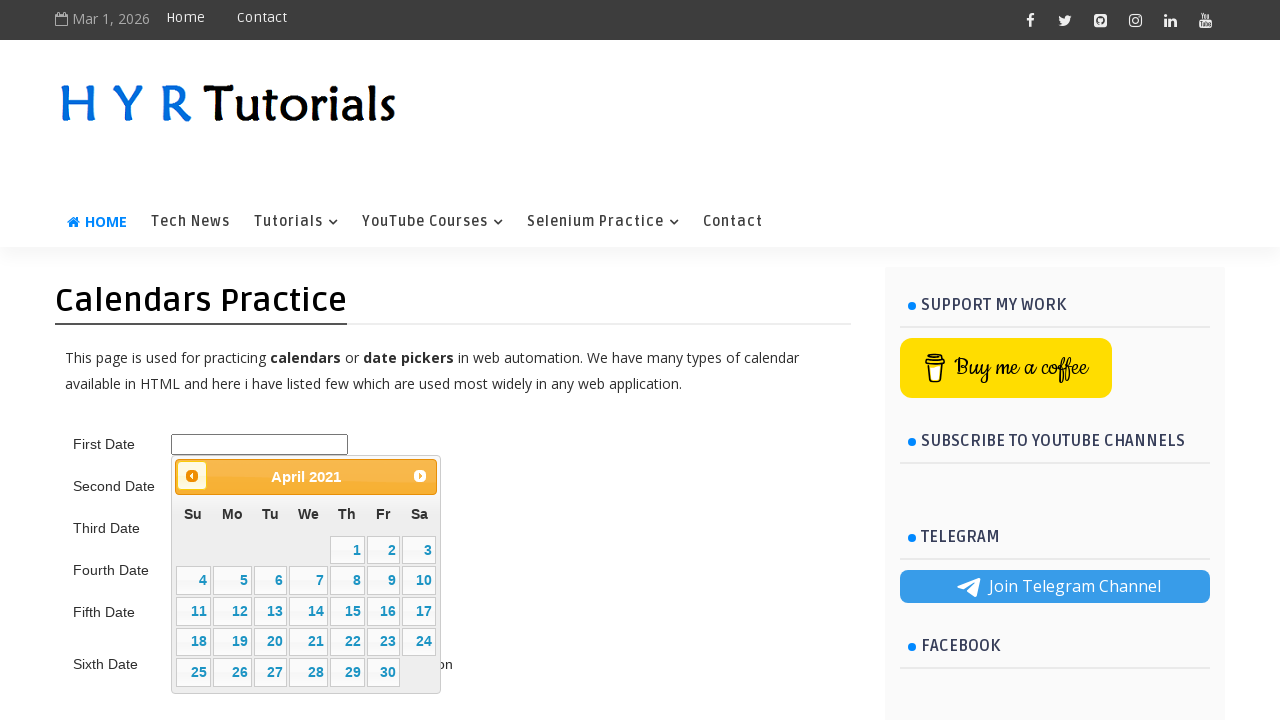

Retrieved current month: April
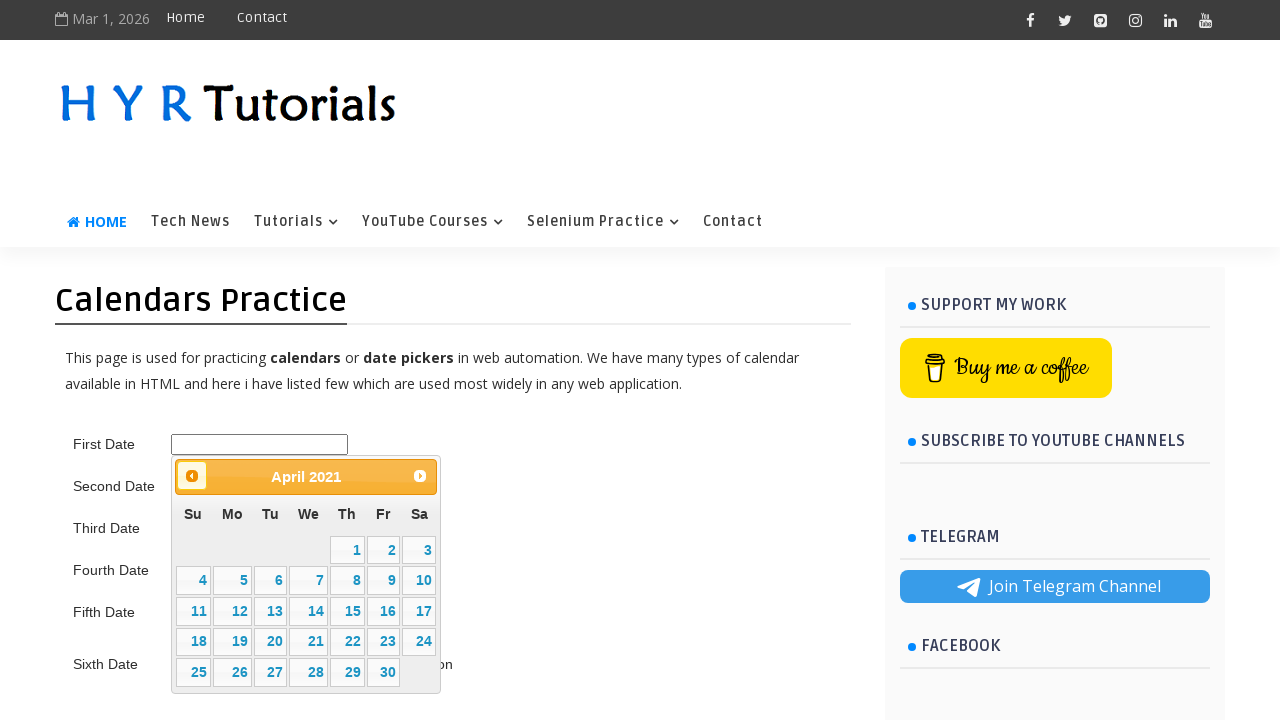

Retrieved current year: 2021
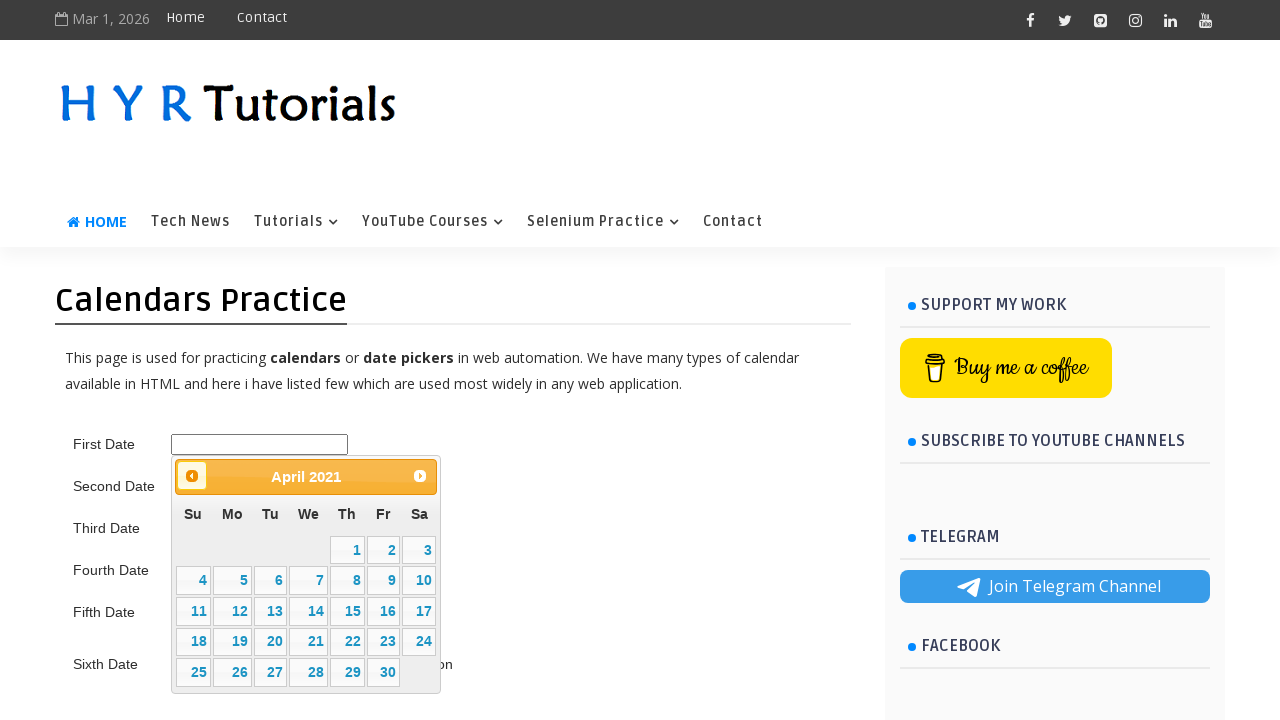

Reached target date: April 2021
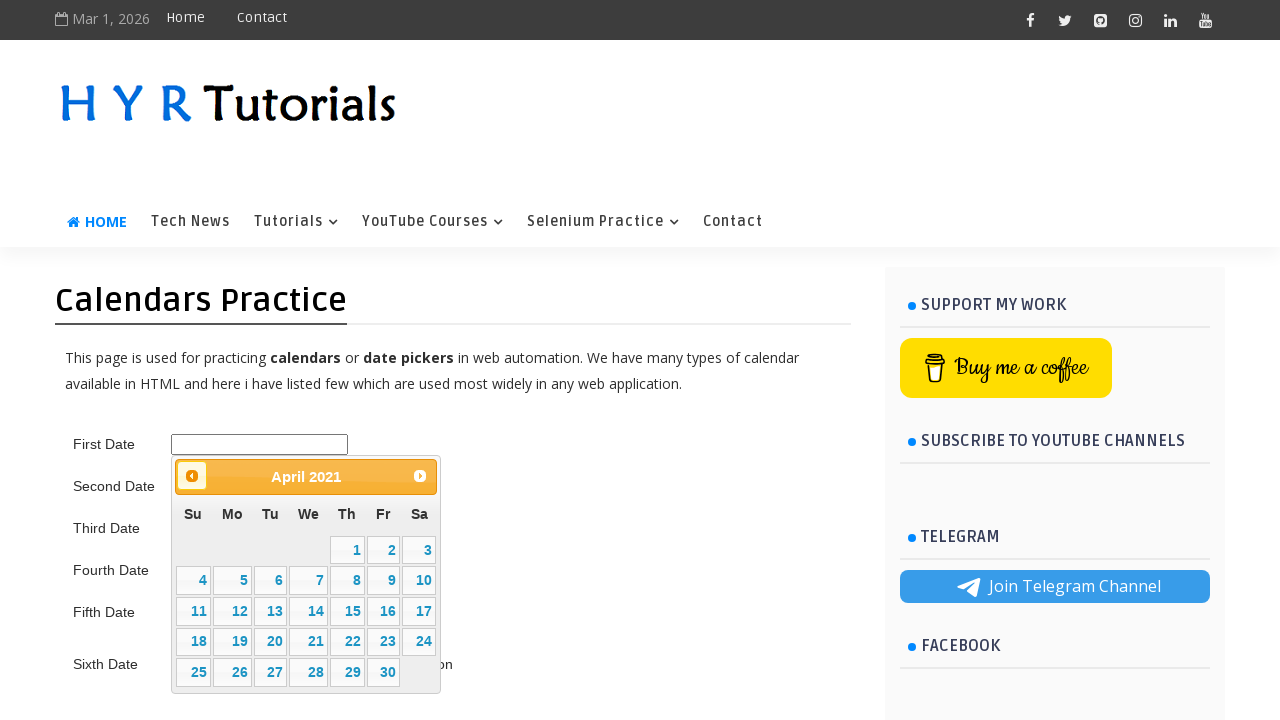

Located 35 day cells in calendar table
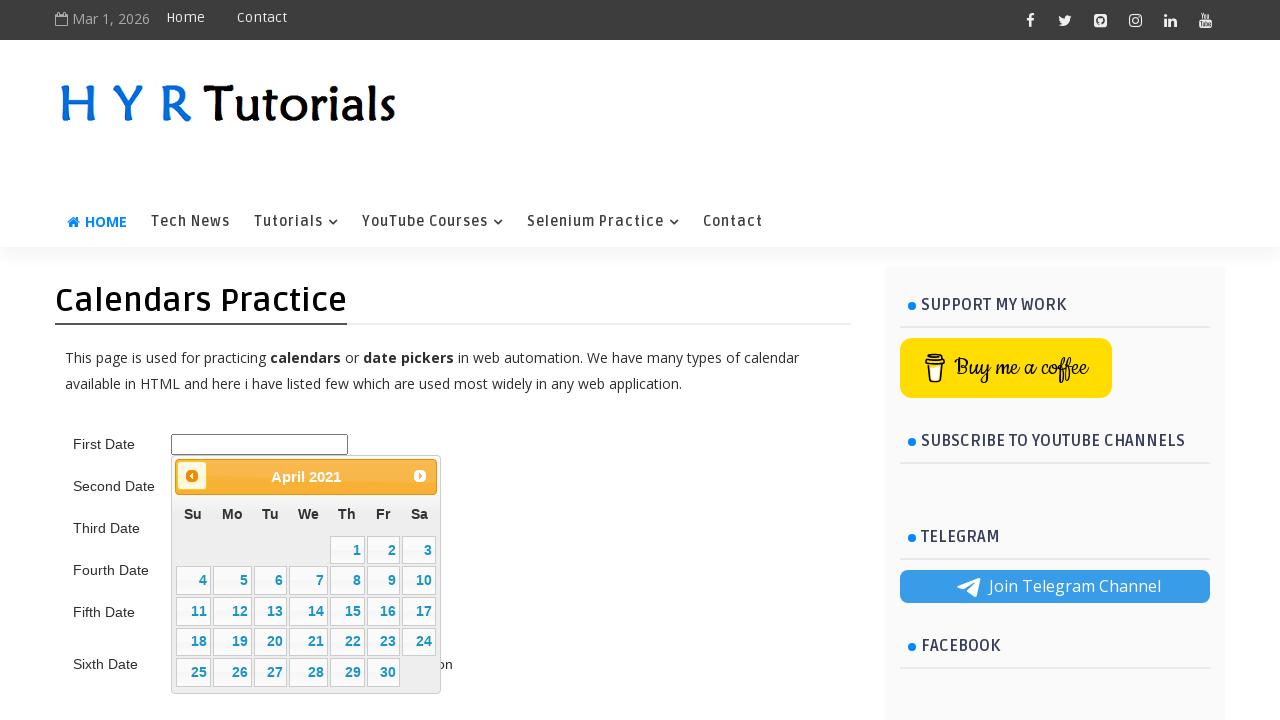

Found and clicked on day 25 at (193, 672) on xpath=//*[@id='ui-datepicker-div']/table//td >> nth=28
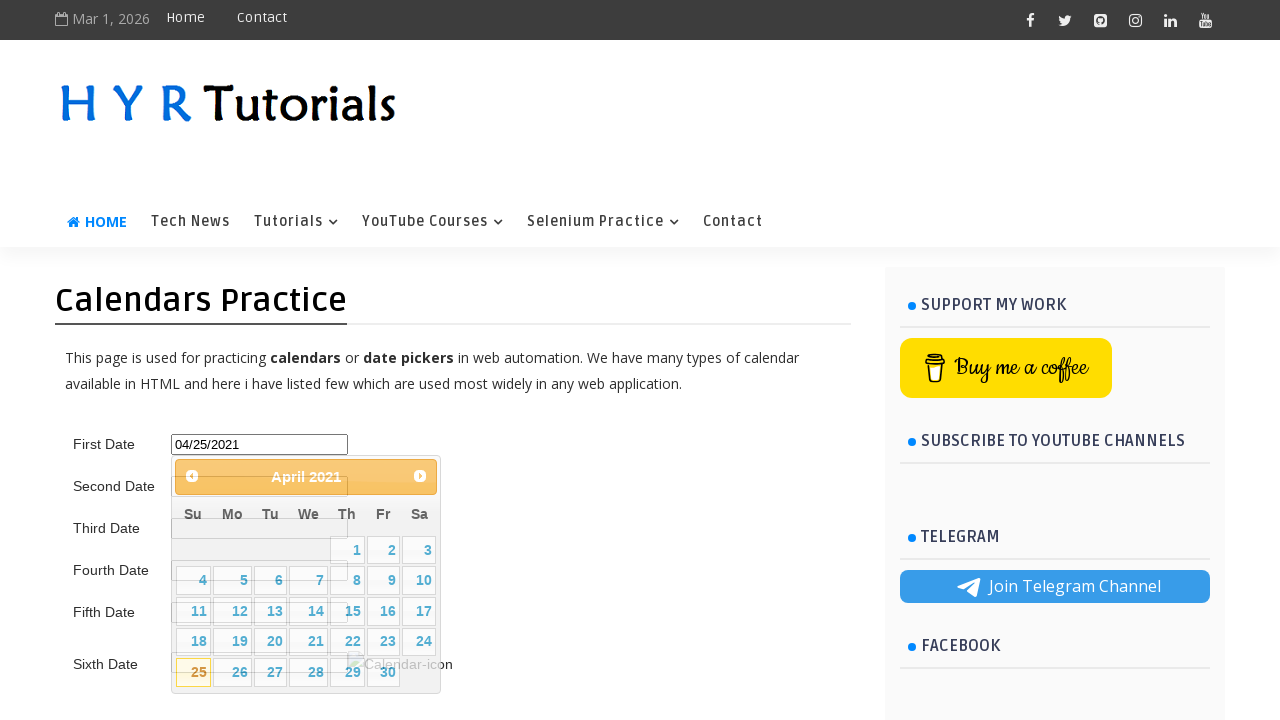

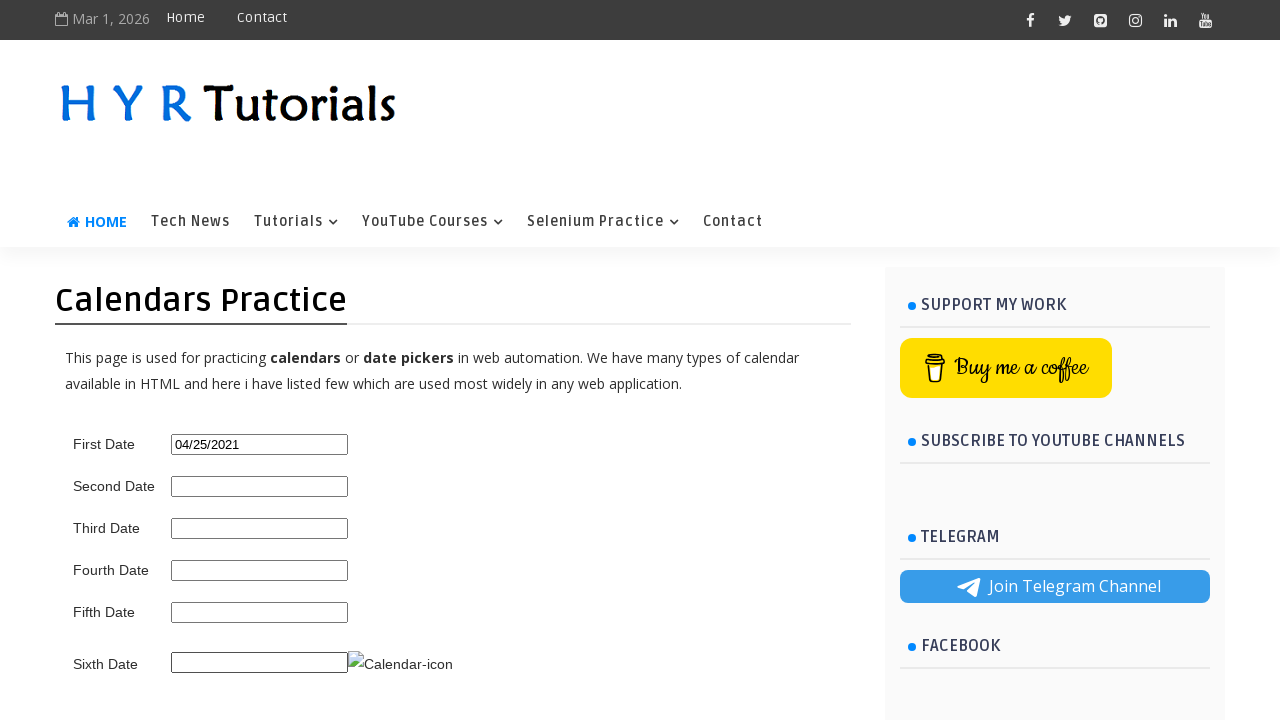